Tests checkbox interaction by navigating to the checkboxes page and repeatedly toggling two checkboxes 100 times each, then navigating back to the home page.

Starting URL: http://the-internet.herokuapp.com/

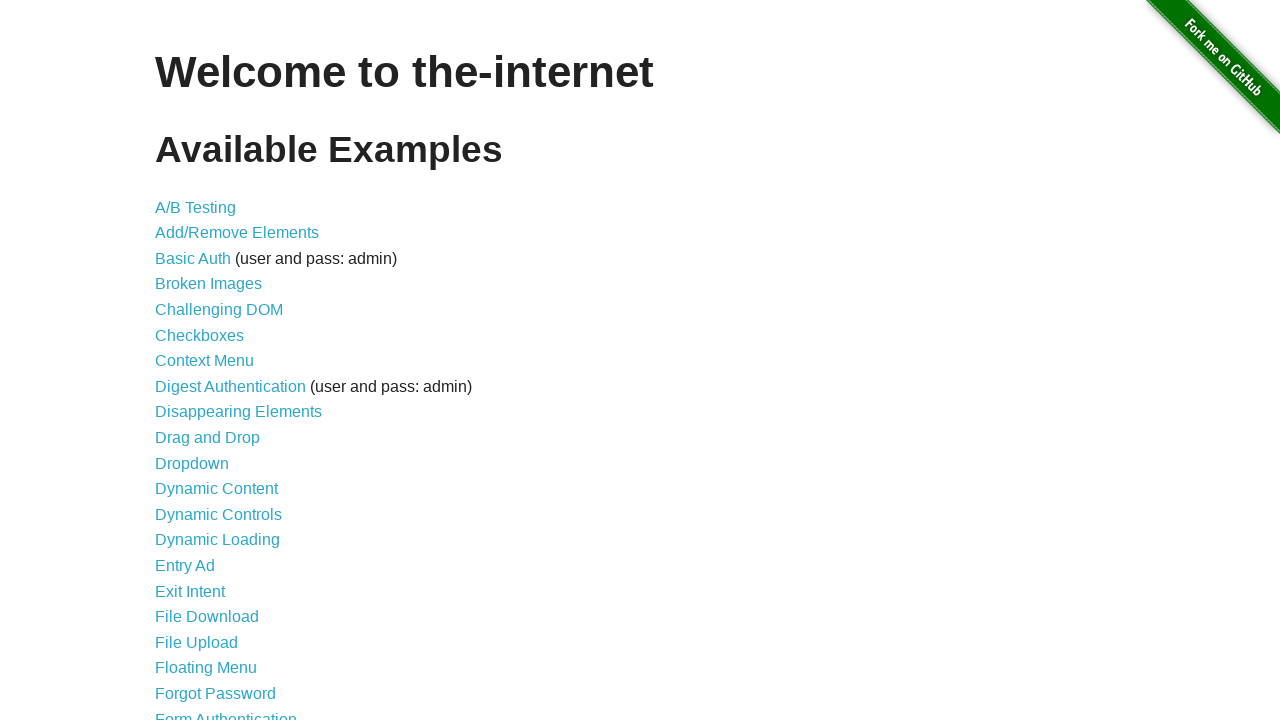

Clicked on the Checkboxes link at (200, 335) on a[href='/checkboxes']
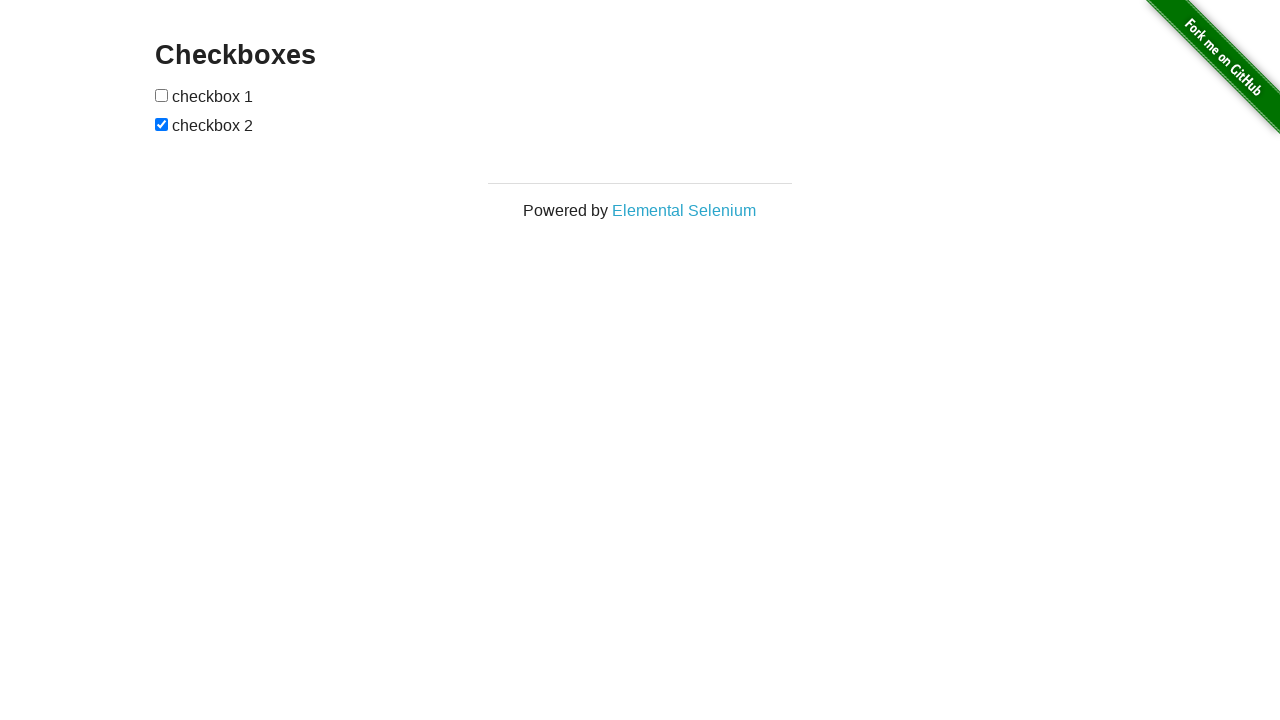

Checkboxes loaded and are visible
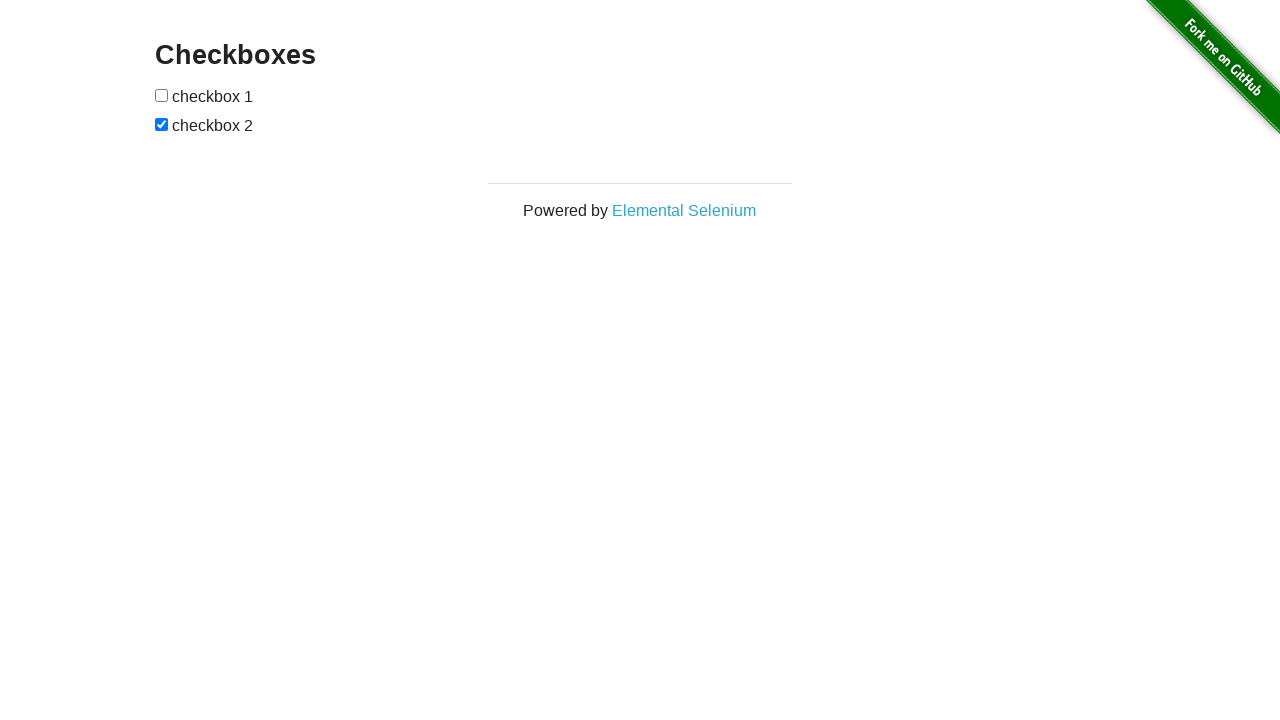

Toggled upper checkbox (iteration 1/100) at (162, 95) on #checkboxes input:nth-of-type(1)
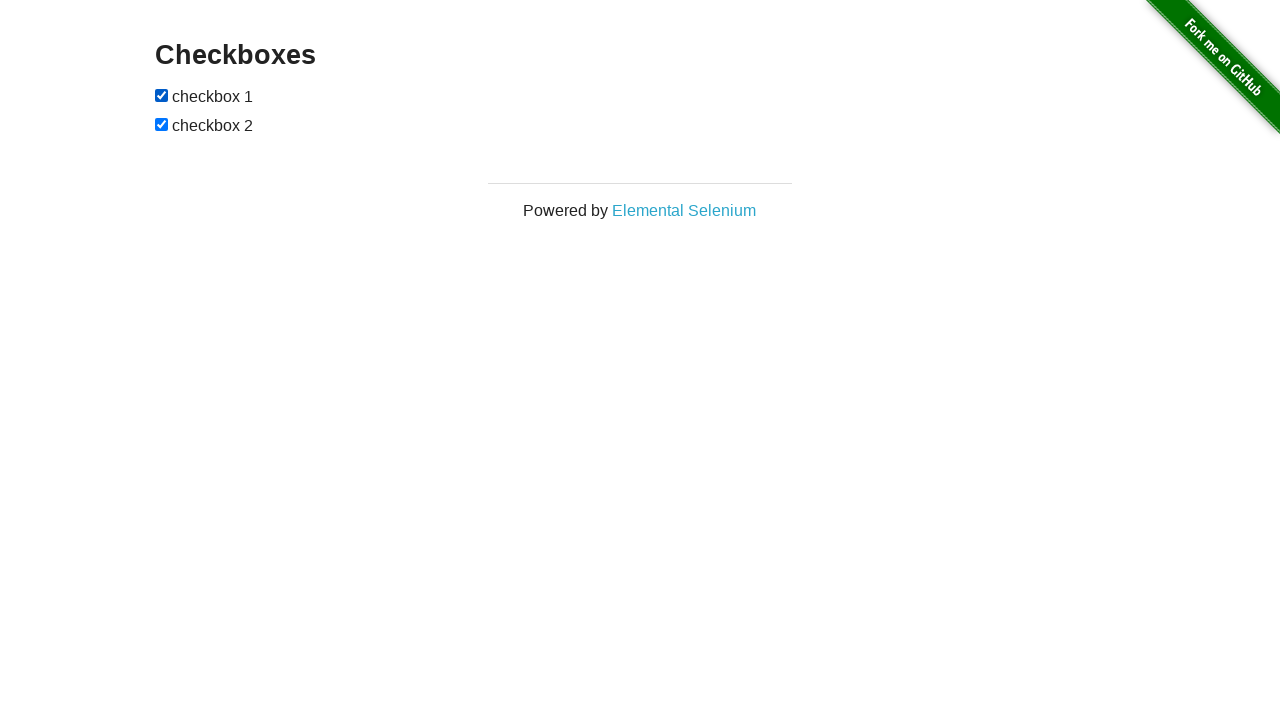

Toggled lower checkbox (iteration 1/100) at (162, 124) on #checkboxes input:nth-of-type(2)
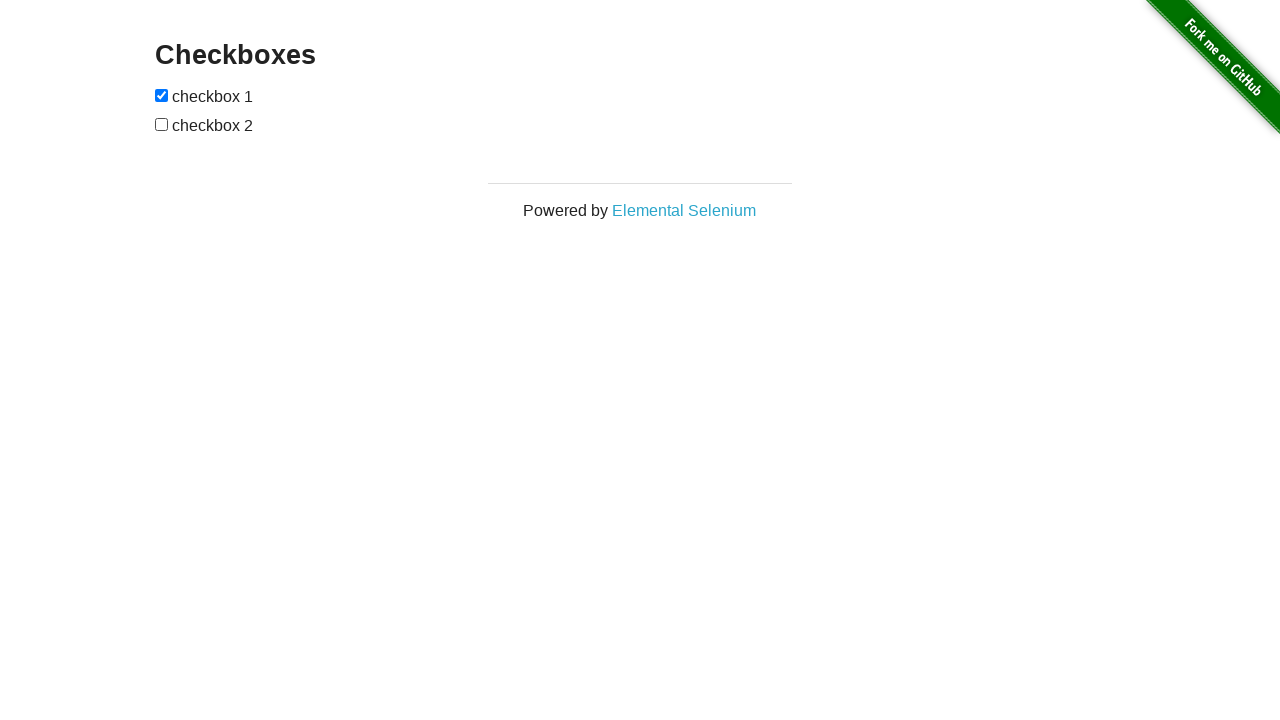

Toggled upper checkbox (iteration 2/100) at (162, 95) on #checkboxes input:nth-of-type(1)
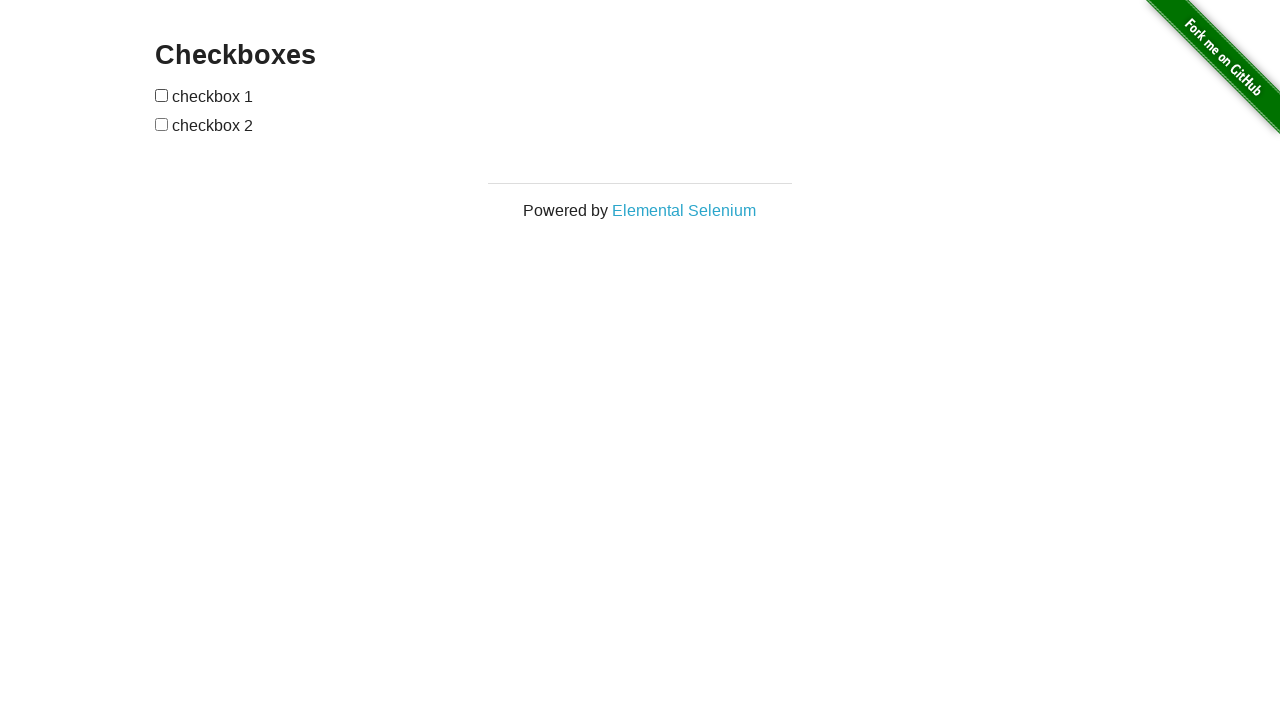

Toggled lower checkbox (iteration 2/100) at (162, 124) on #checkboxes input:nth-of-type(2)
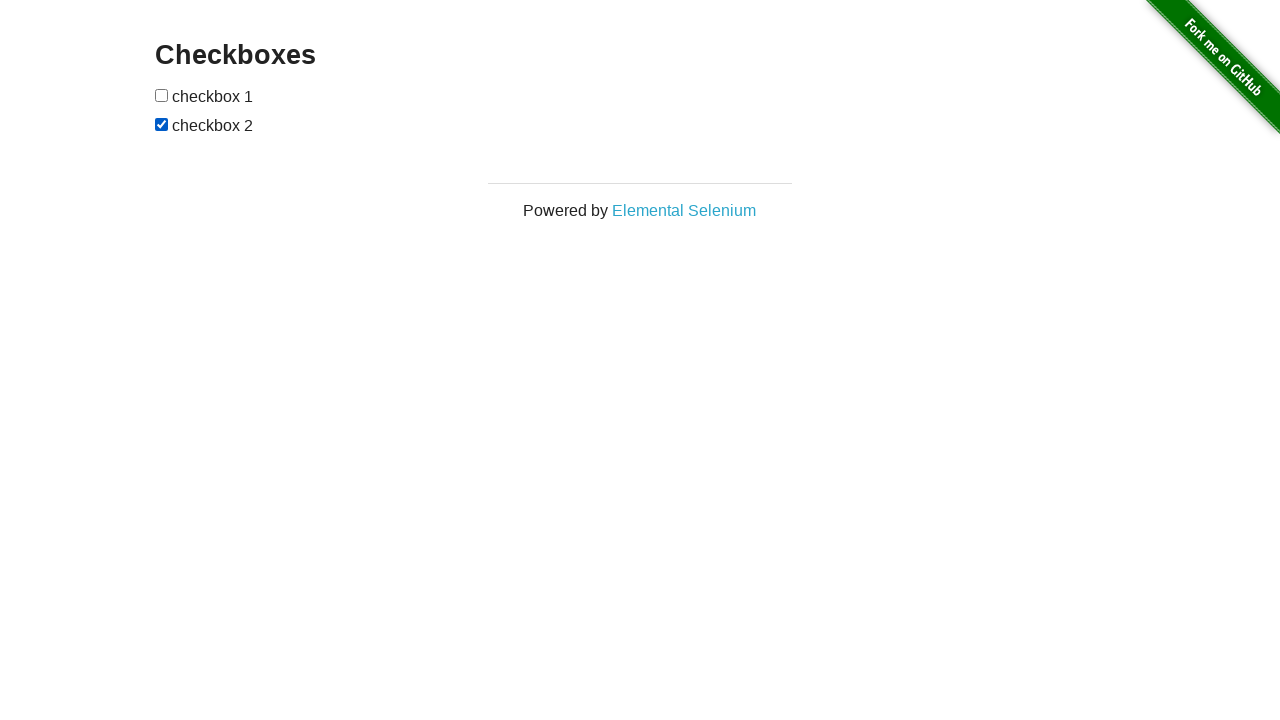

Toggled upper checkbox (iteration 3/100) at (162, 95) on #checkboxes input:nth-of-type(1)
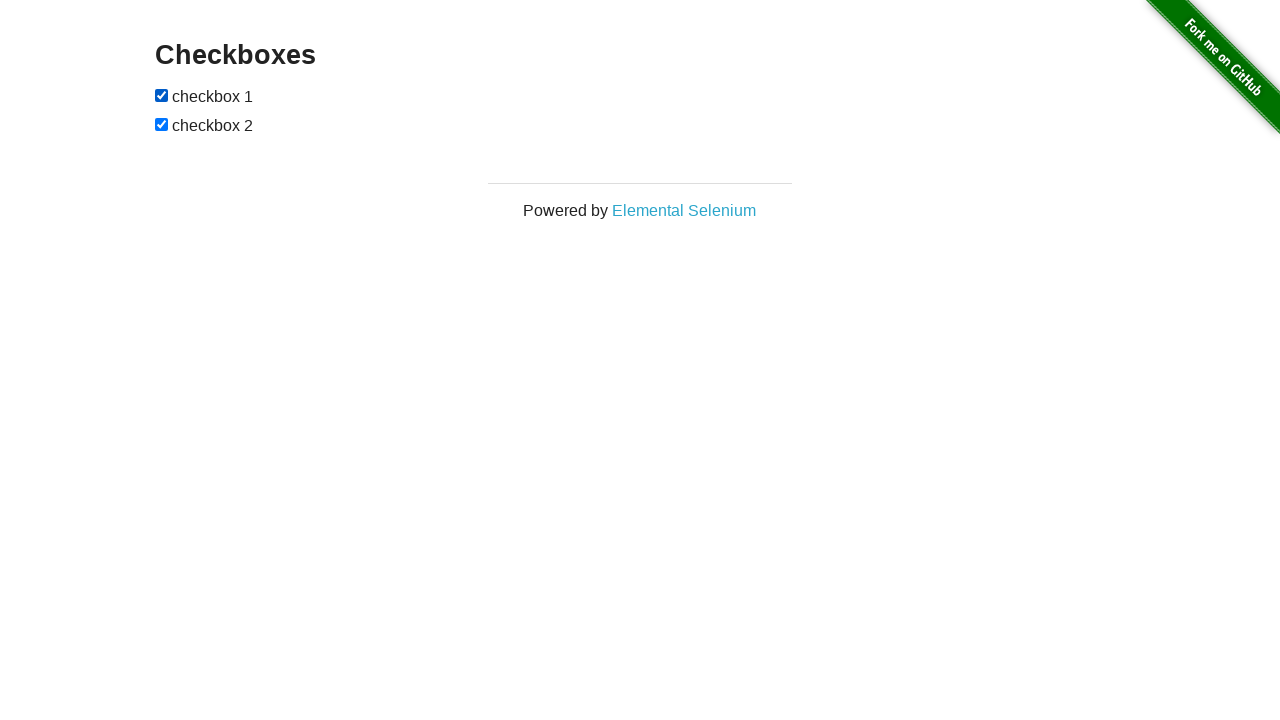

Toggled lower checkbox (iteration 3/100) at (162, 124) on #checkboxes input:nth-of-type(2)
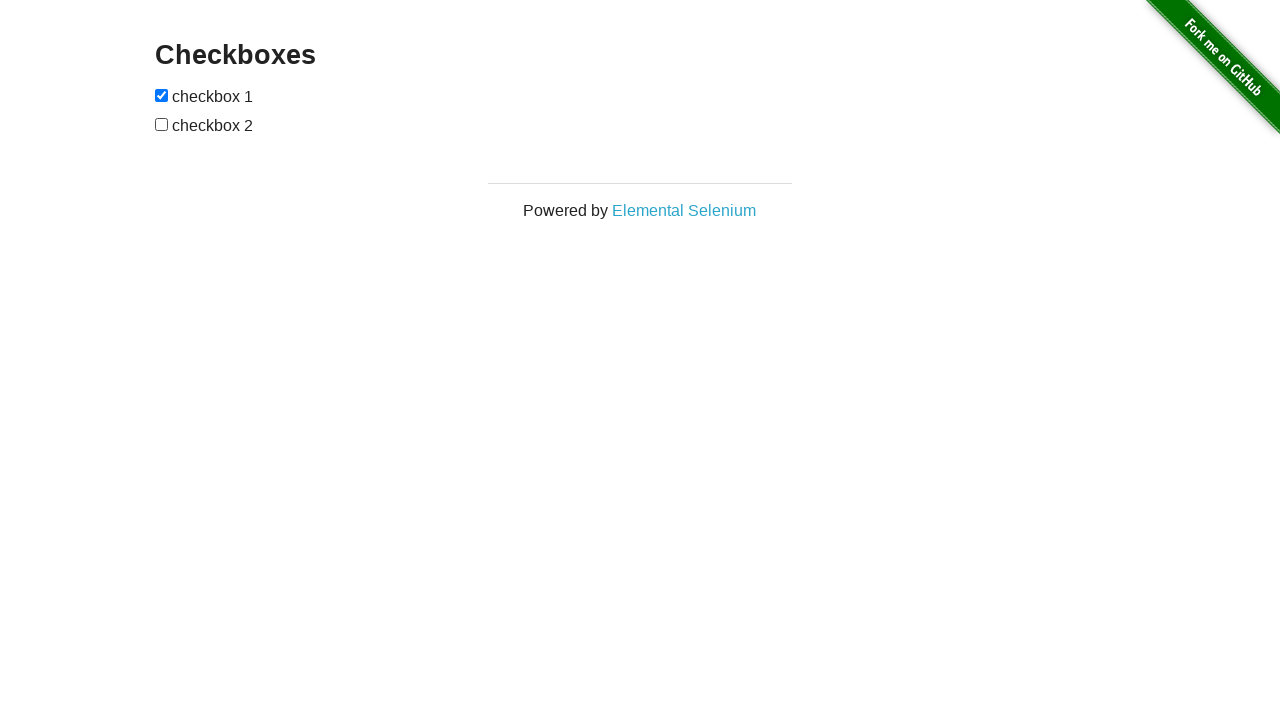

Toggled upper checkbox (iteration 4/100) at (162, 95) on #checkboxes input:nth-of-type(1)
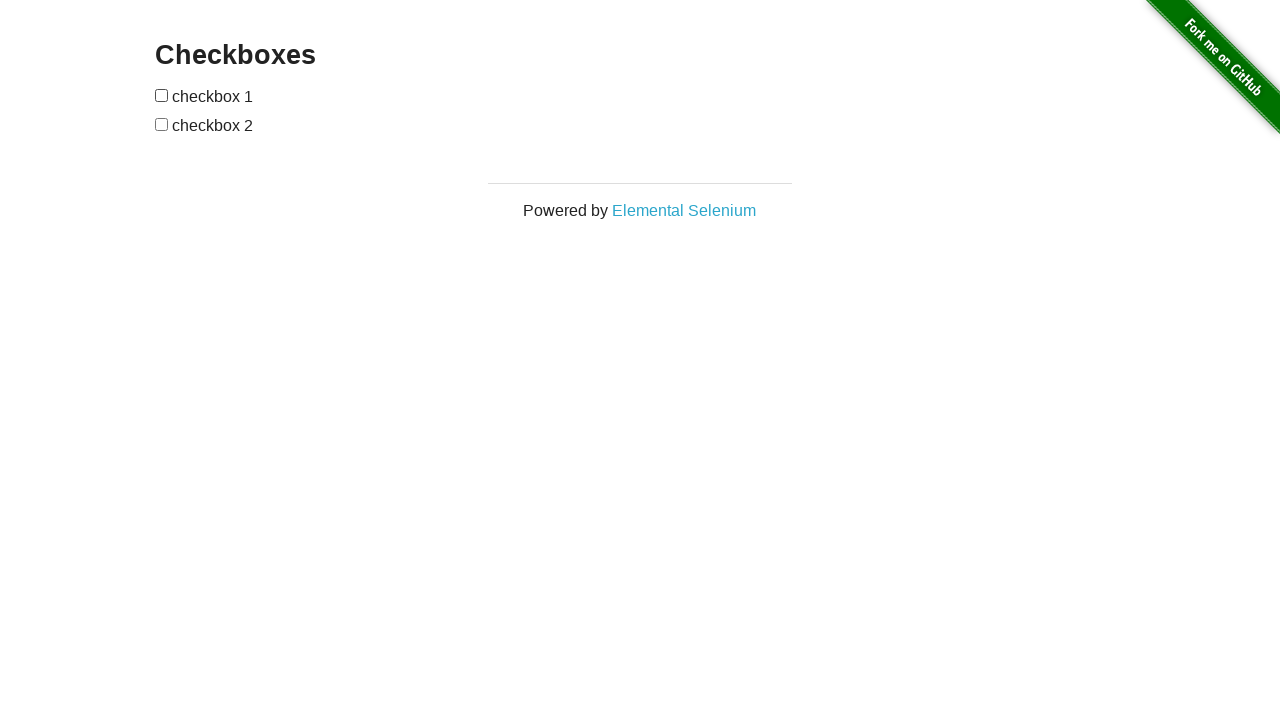

Toggled lower checkbox (iteration 4/100) at (162, 124) on #checkboxes input:nth-of-type(2)
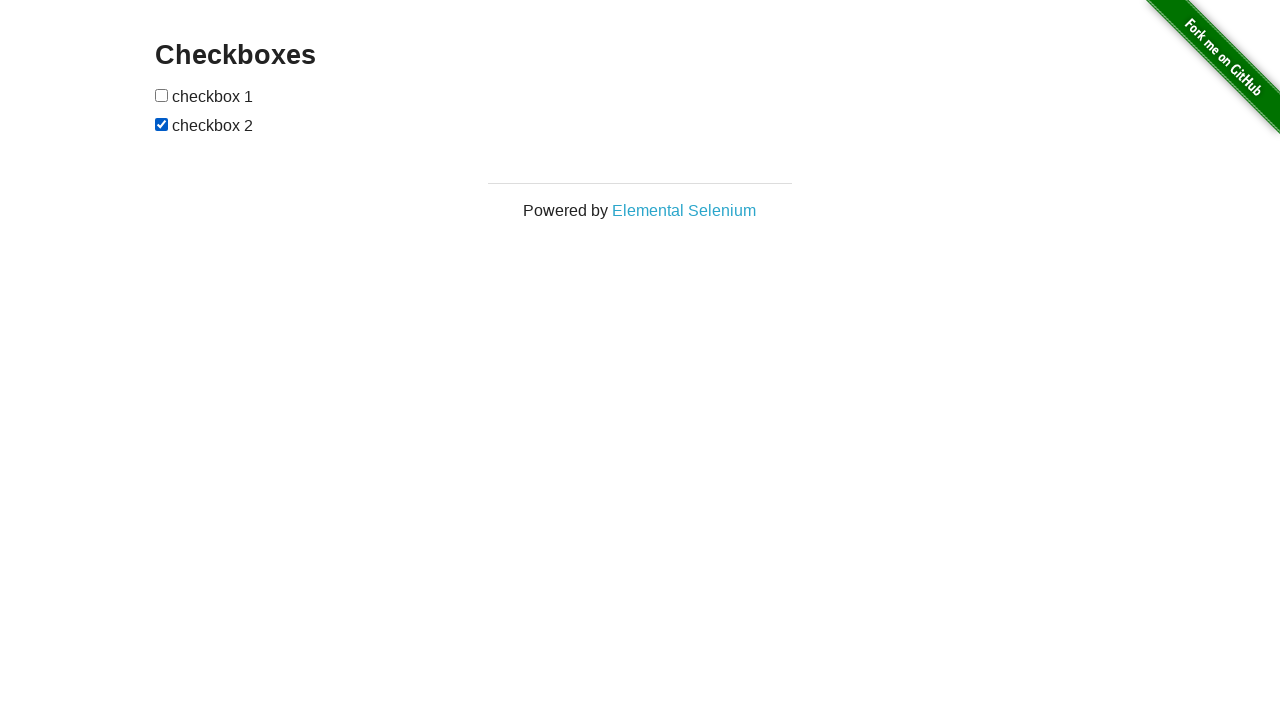

Toggled upper checkbox (iteration 5/100) at (162, 95) on #checkboxes input:nth-of-type(1)
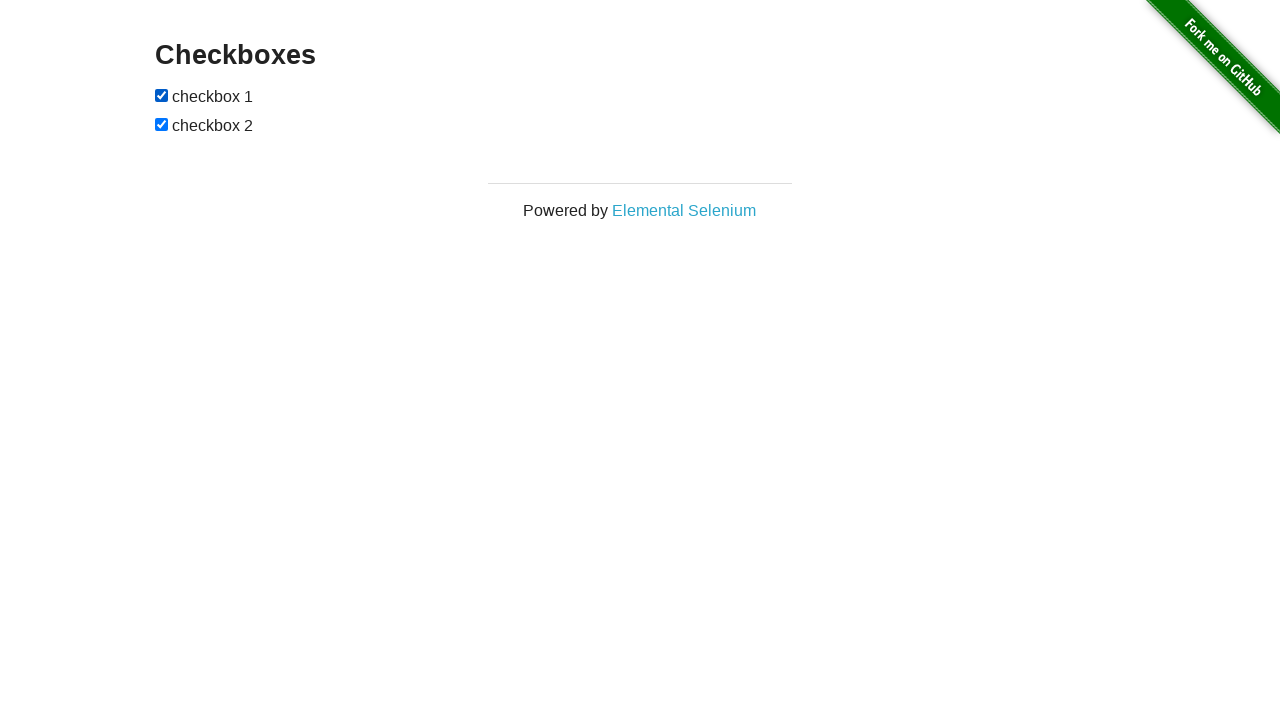

Toggled lower checkbox (iteration 5/100) at (162, 124) on #checkboxes input:nth-of-type(2)
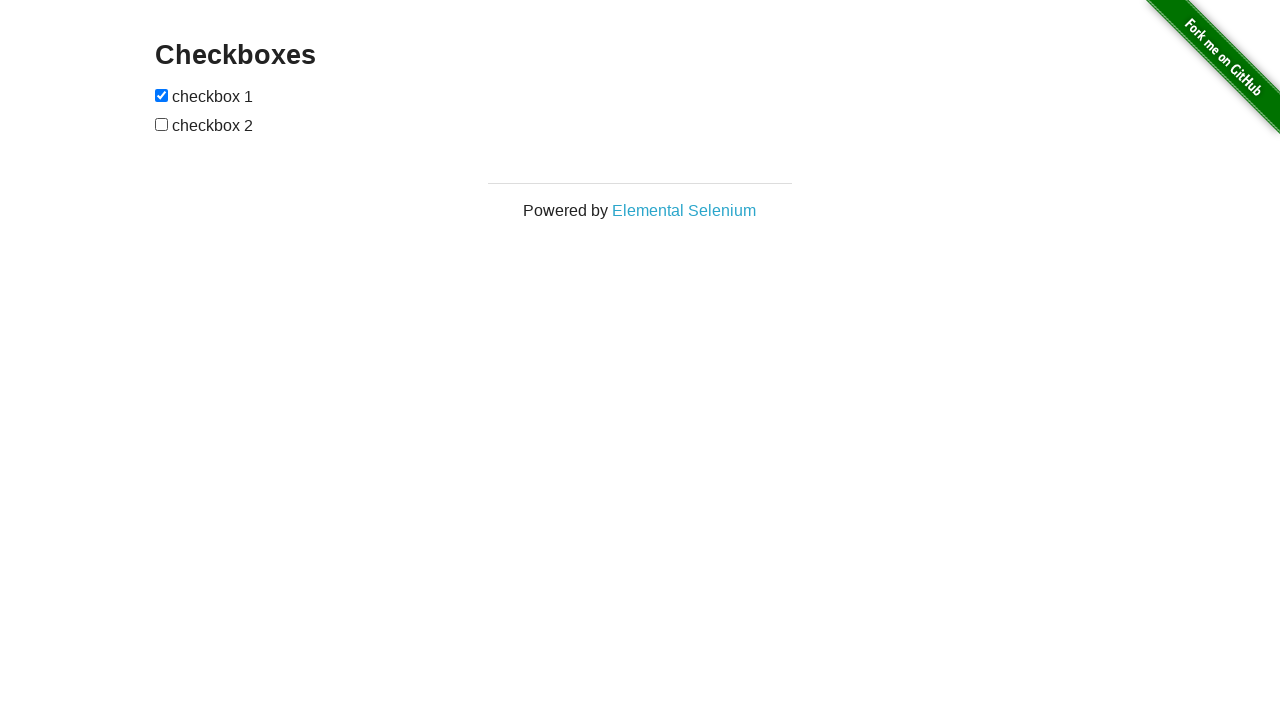

Toggled upper checkbox (iteration 6/100) at (162, 95) on #checkboxes input:nth-of-type(1)
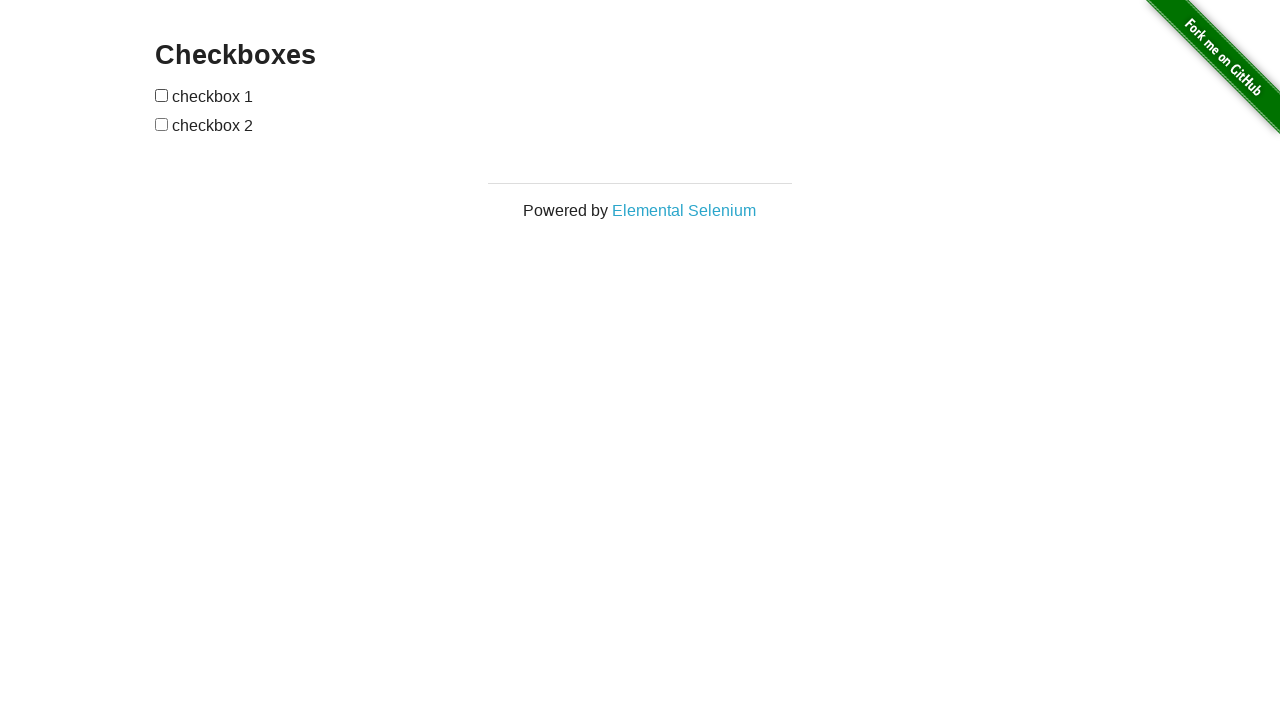

Toggled lower checkbox (iteration 6/100) at (162, 124) on #checkboxes input:nth-of-type(2)
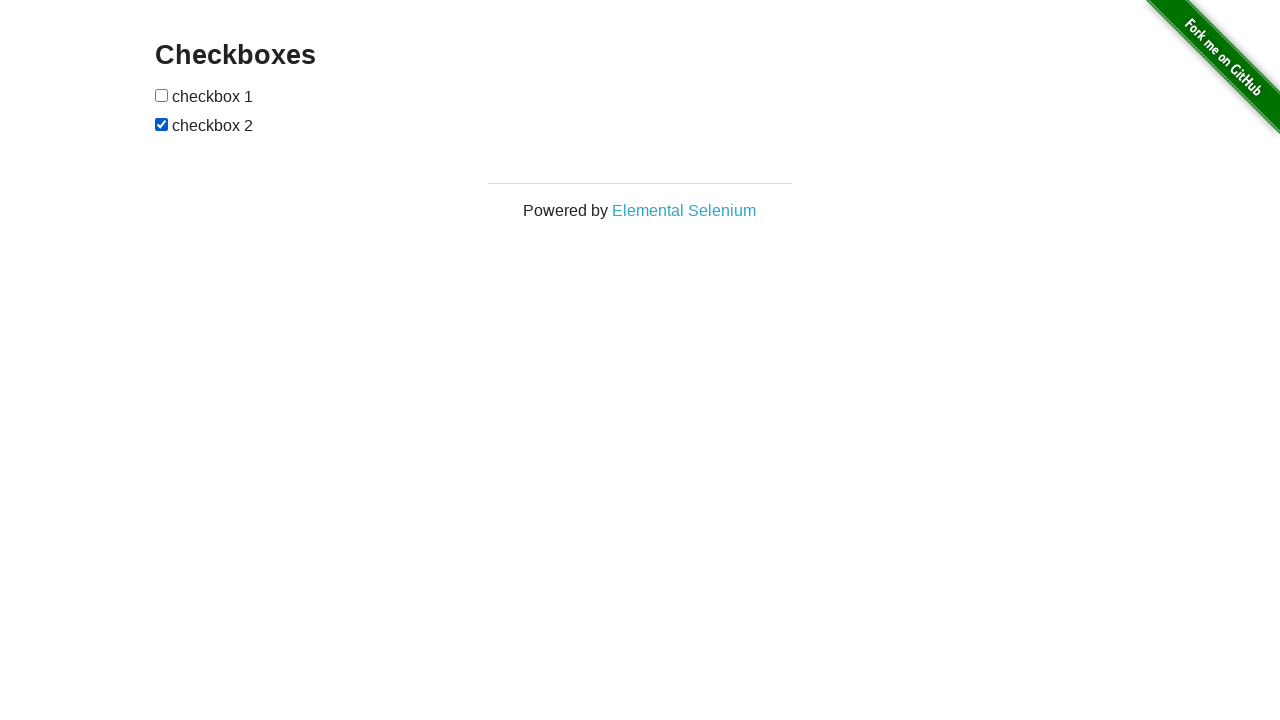

Toggled upper checkbox (iteration 7/100) at (162, 95) on #checkboxes input:nth-of-type(1)
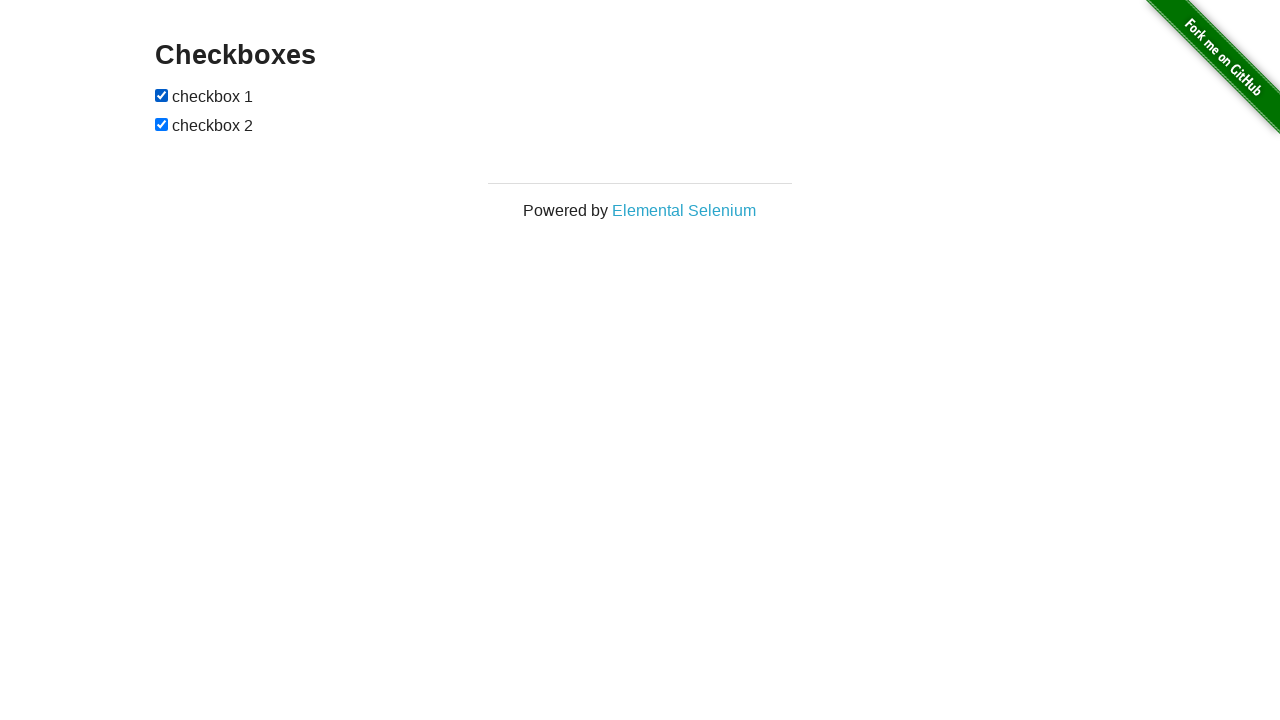

Toggled lower checkbox (iteration 7/100) at (162, 124) on #checkboxes input:nth-of-type(2)
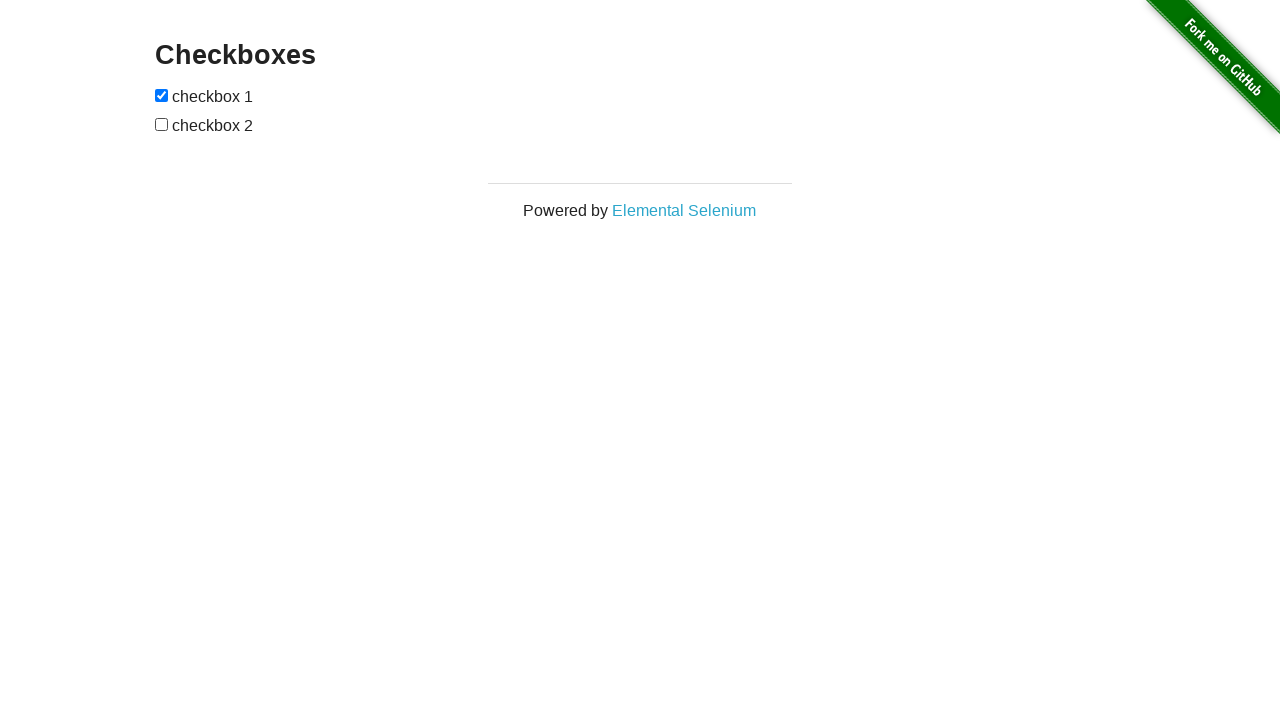

Toggled upper checkbox (iteration 8/100) at (162, 95) on #checkboxes input:nth-of-type(1)
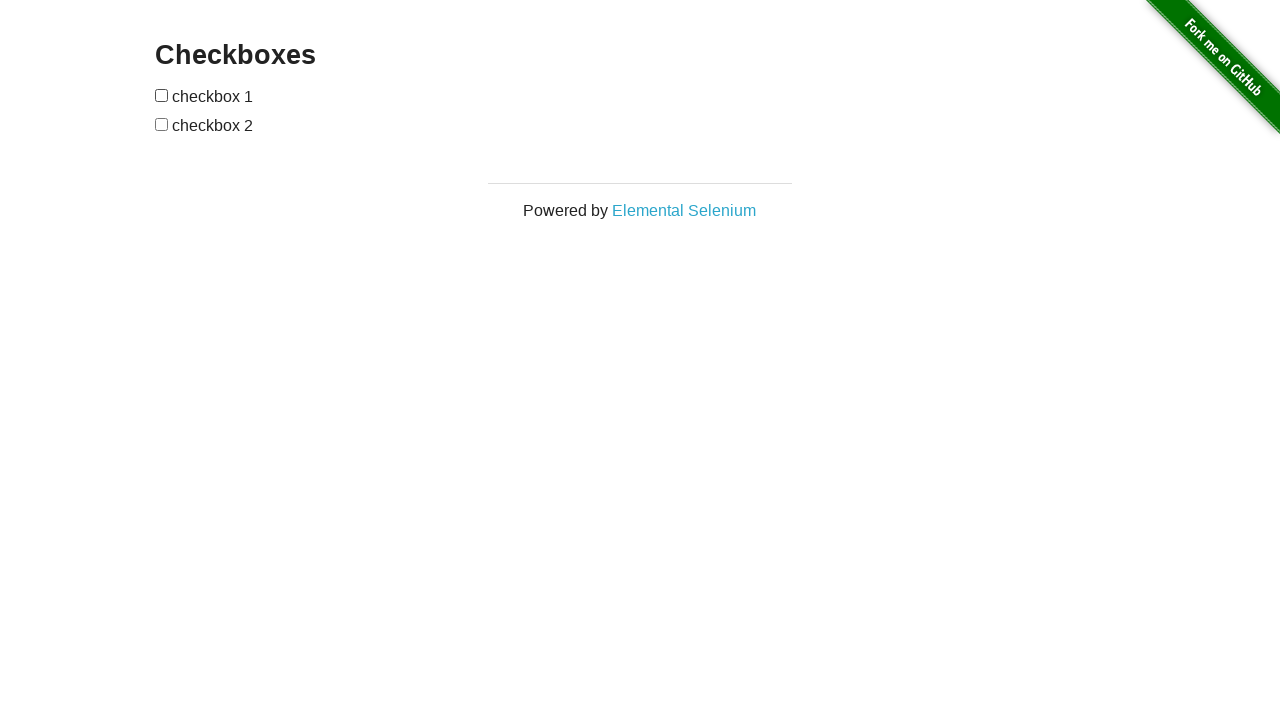

Toggled lower checkbox (iteration 8/100) at (162, 124) on #checkboxes input:nth-of-type(2)
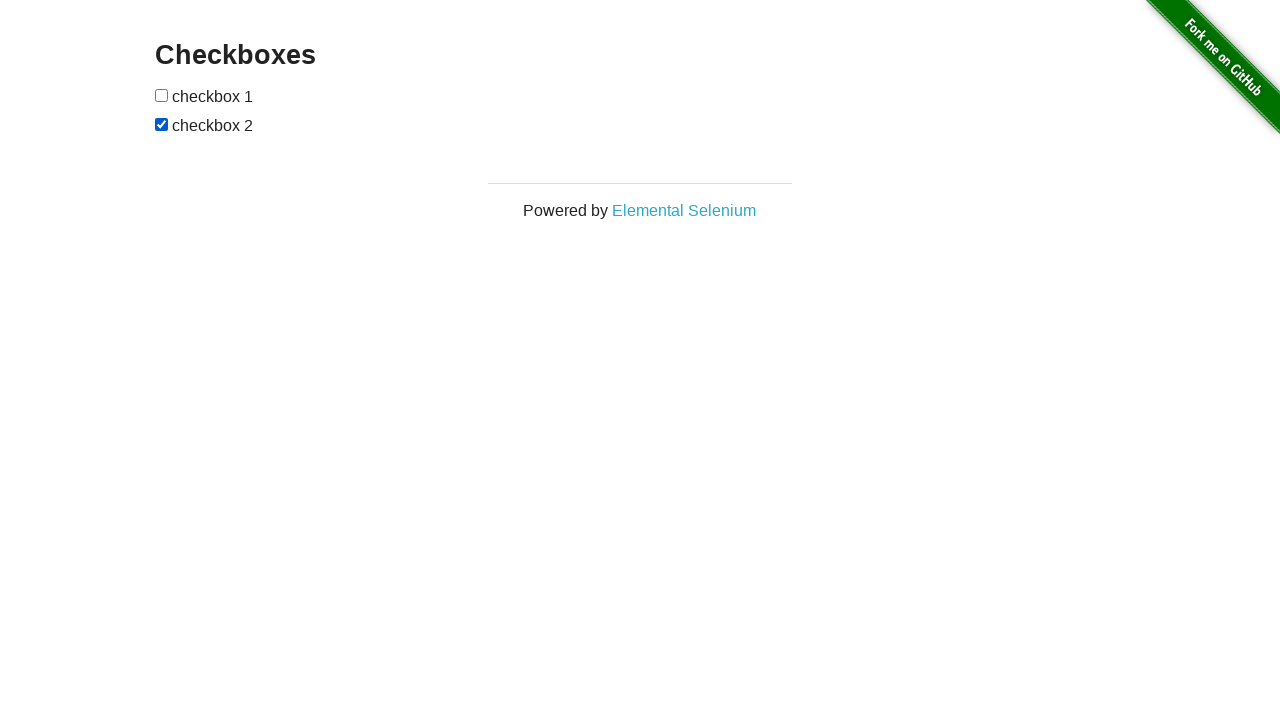

Toggled upper checkbox (iteration 9/100) at (162, 95) on #checkboxes input:nth-of-type(1)
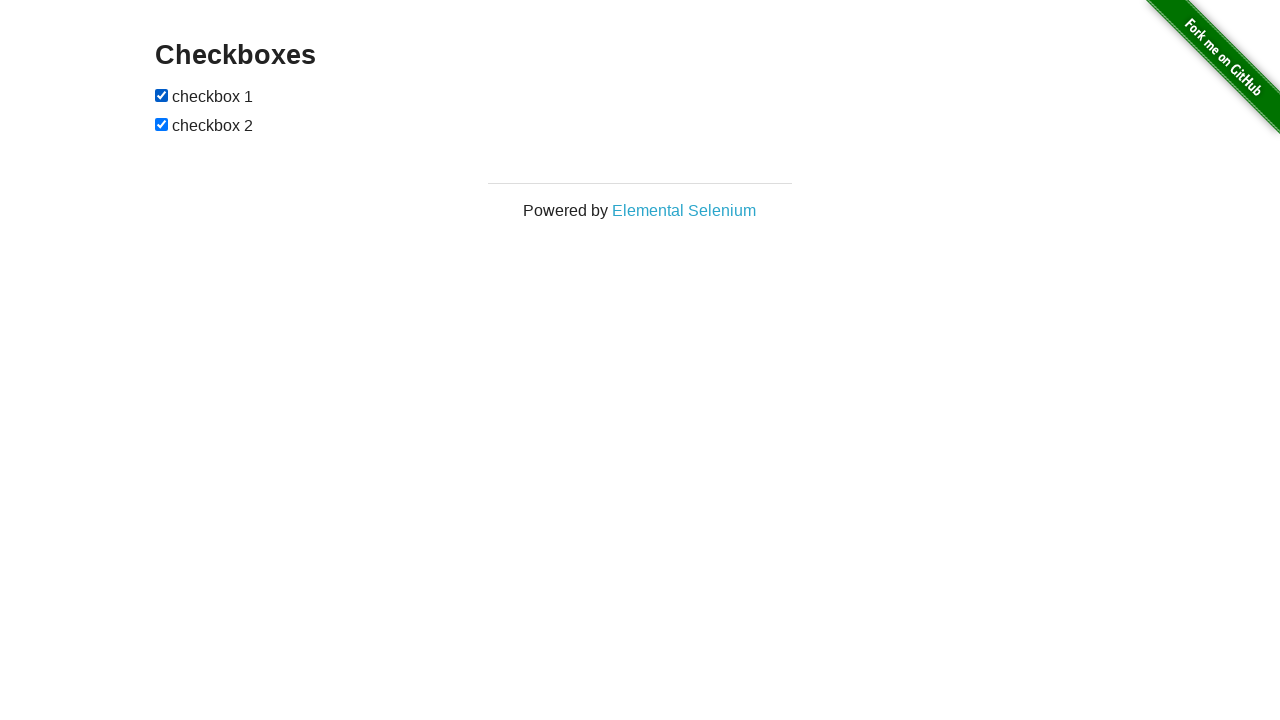

Toggled lower checkbox (iteration 9/100) at (162, 124) on #checkboxes input:nth-of-type(2)
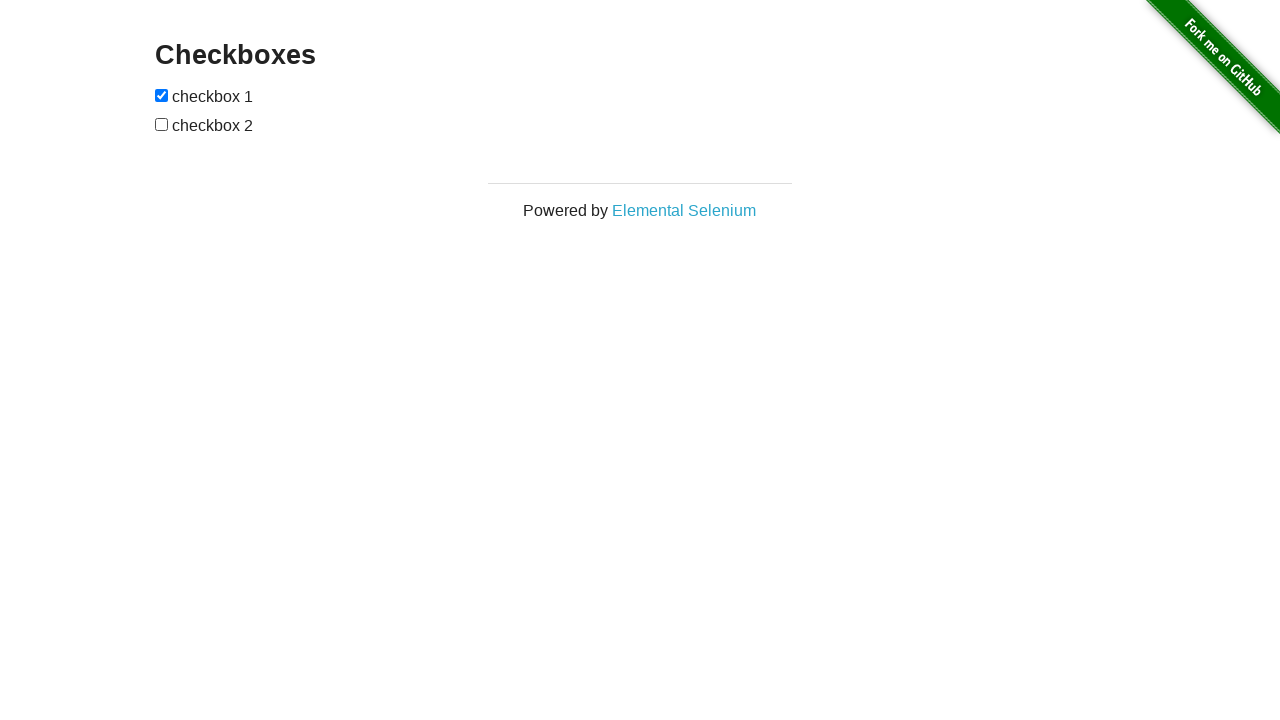

Toggled upper checkbox (iteration 10/100) at (162, 95) on #checkboxes input:nth-of-type(1)
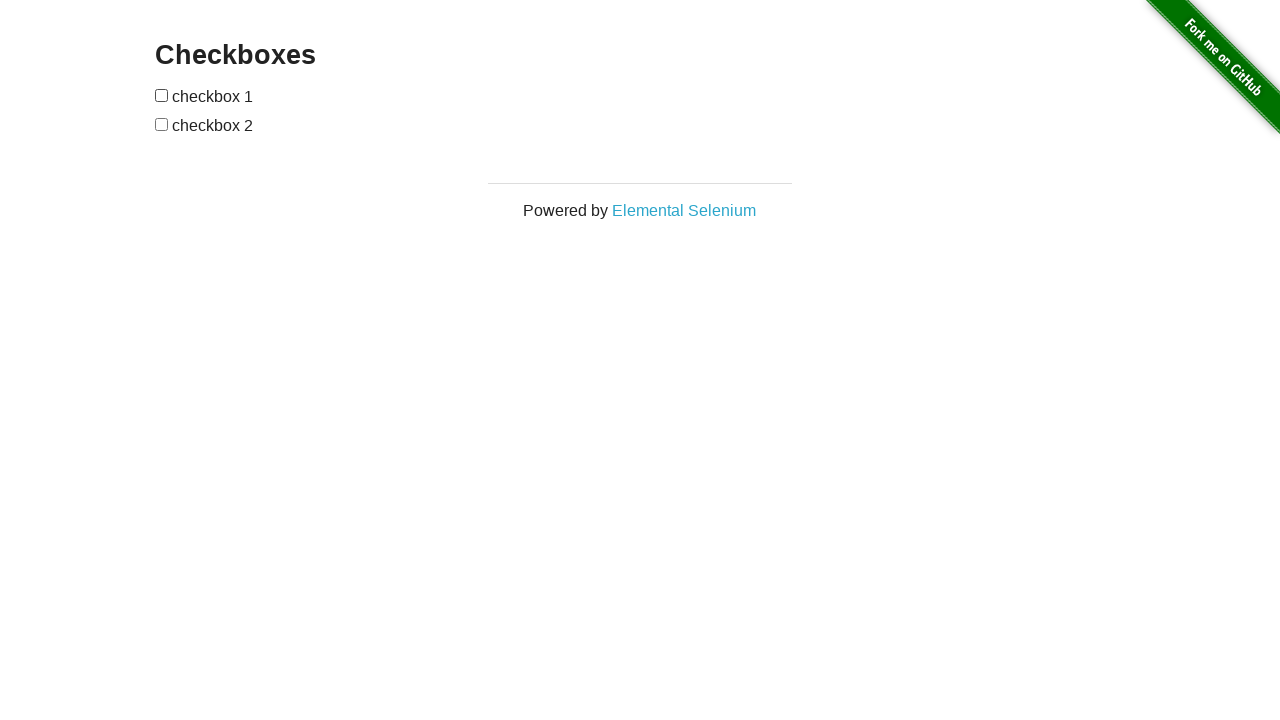

Toggled lower checkbox (iteration 10/100) at (162, 124) on #checkboxes input:nth-of-type(2)
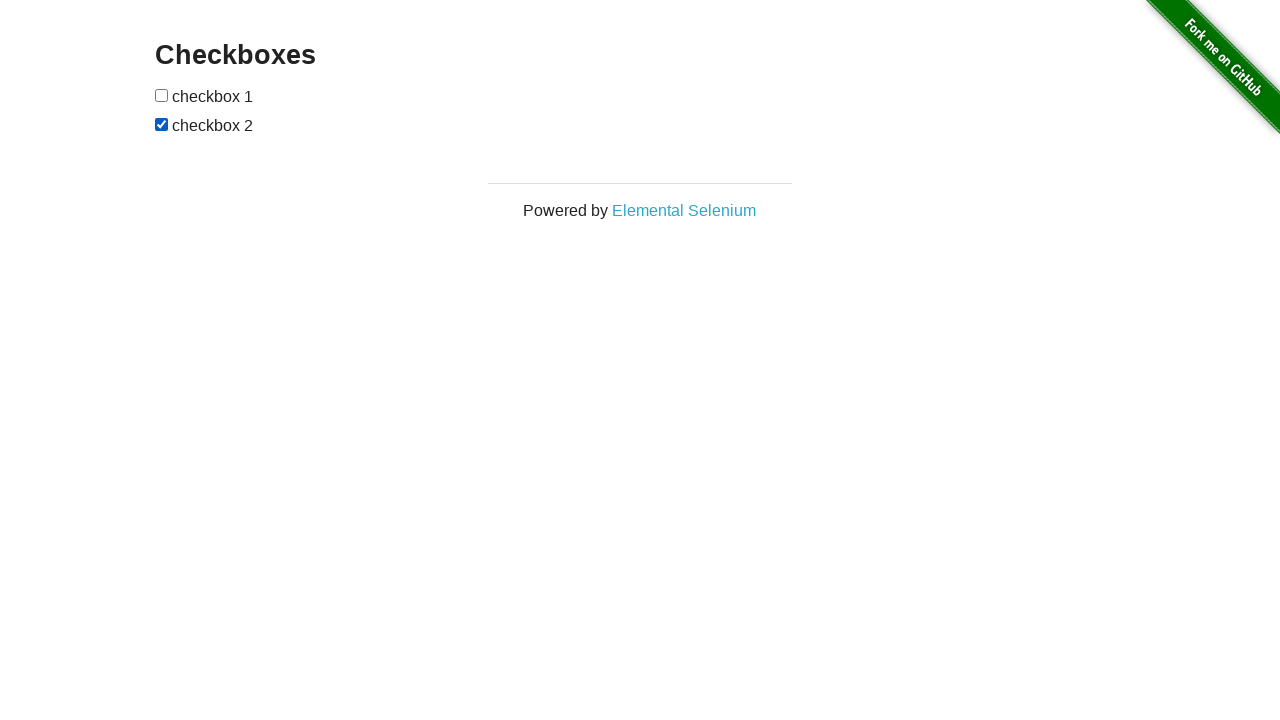

Toggled upper checkbox (iteration 11/100) at (162, 95) on #checkboxes input:nth-of-type(1)
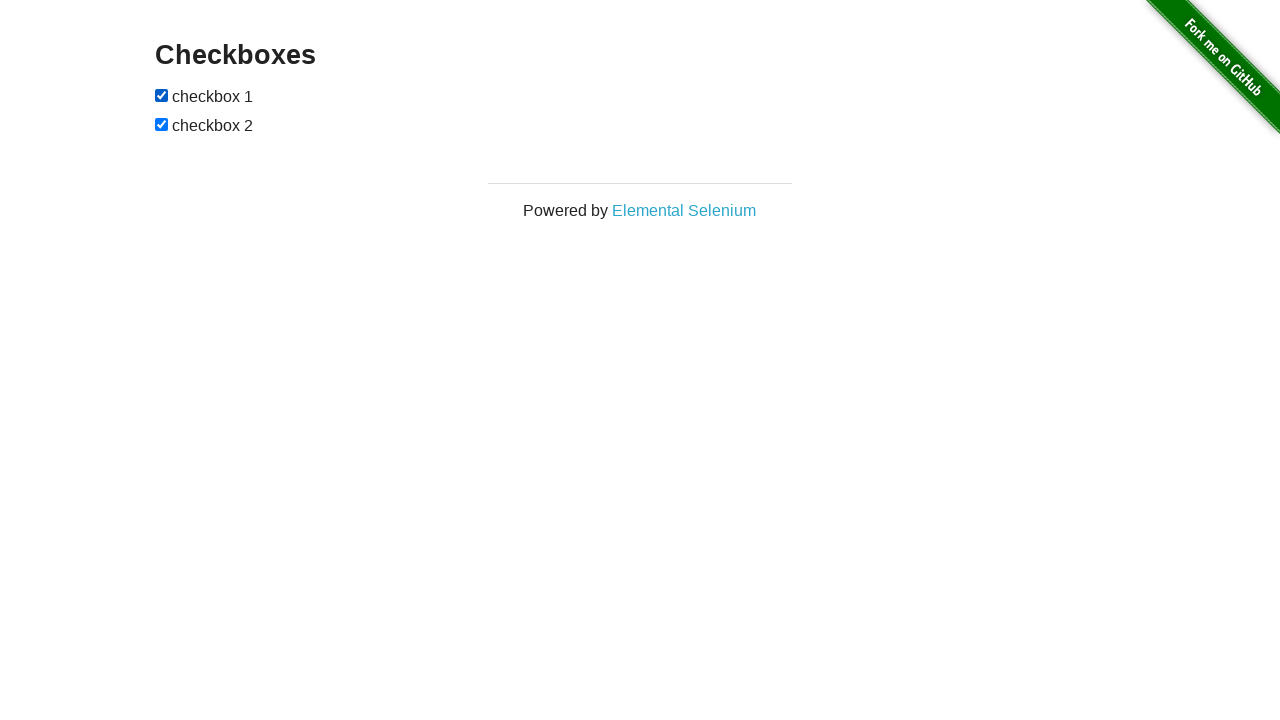

Toggled lower checkbox (iteration 11/100) at (162, 124) on #checkboxes input:nth-of-type(2)
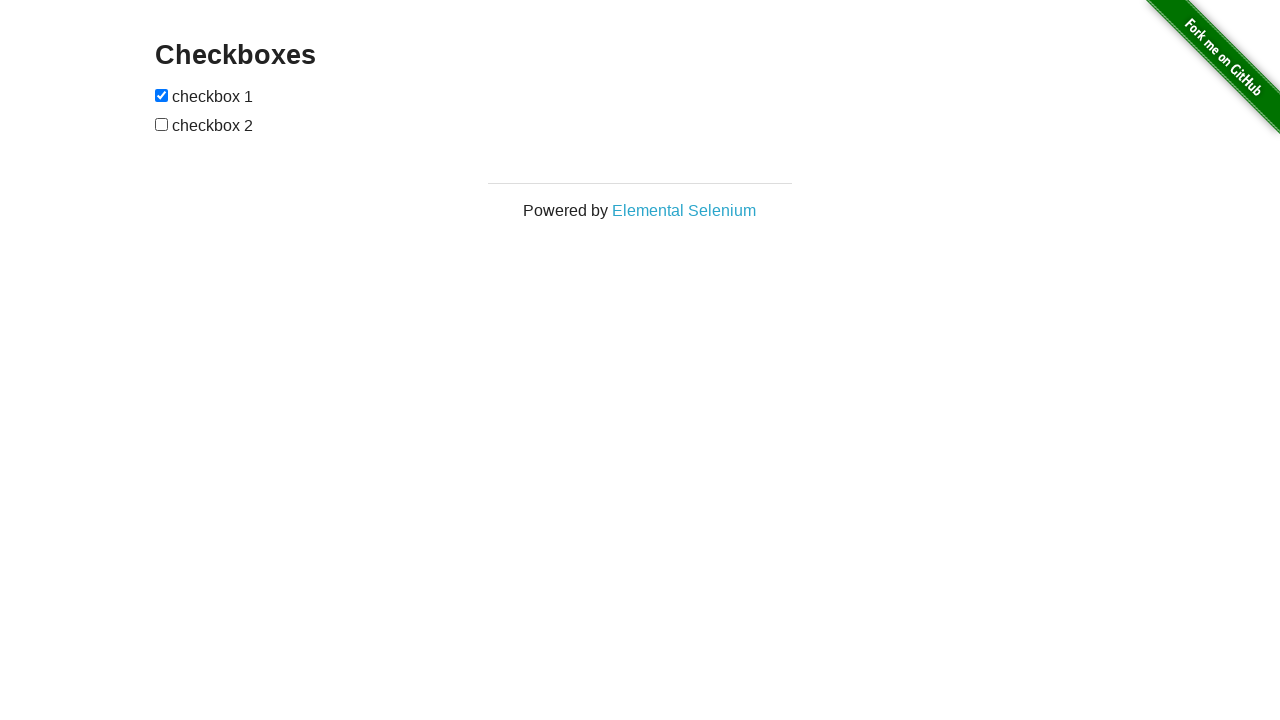

Toggled upper checkbox (iteration 12/100) at (162, 95) on #checkboxes input:nth-of-type(1)
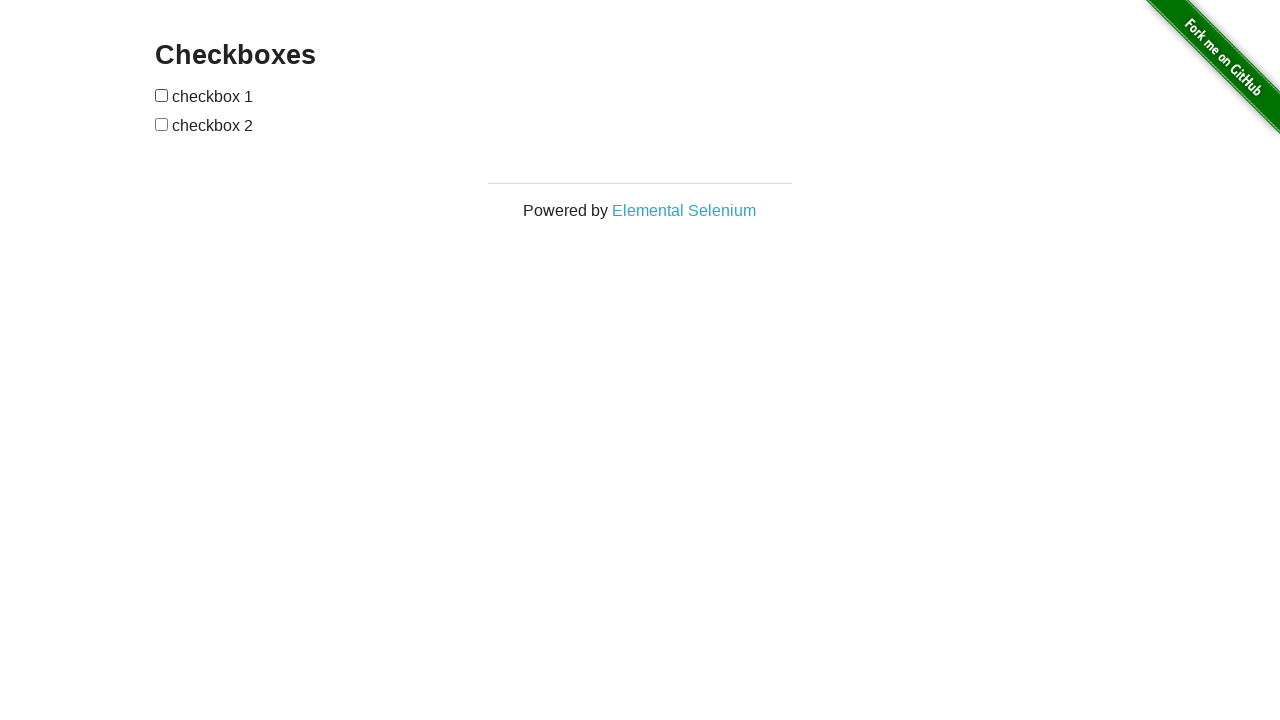

Toggled lower checkbox (iteration 12/100) at (162, 124) on #checkboxes input:nth-of-type(2)
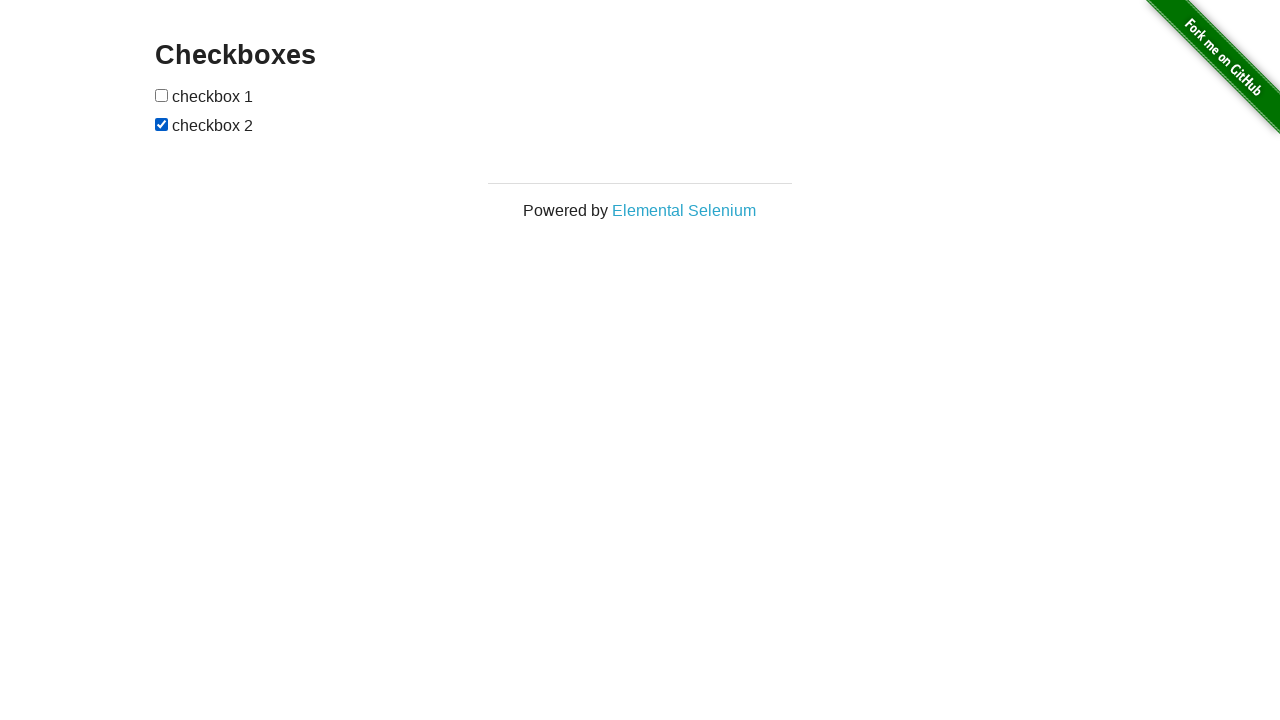

Toggled upper checkbox (iteration 13/100) at (162, 95) on #checkboxes input:nth-of-type(1)
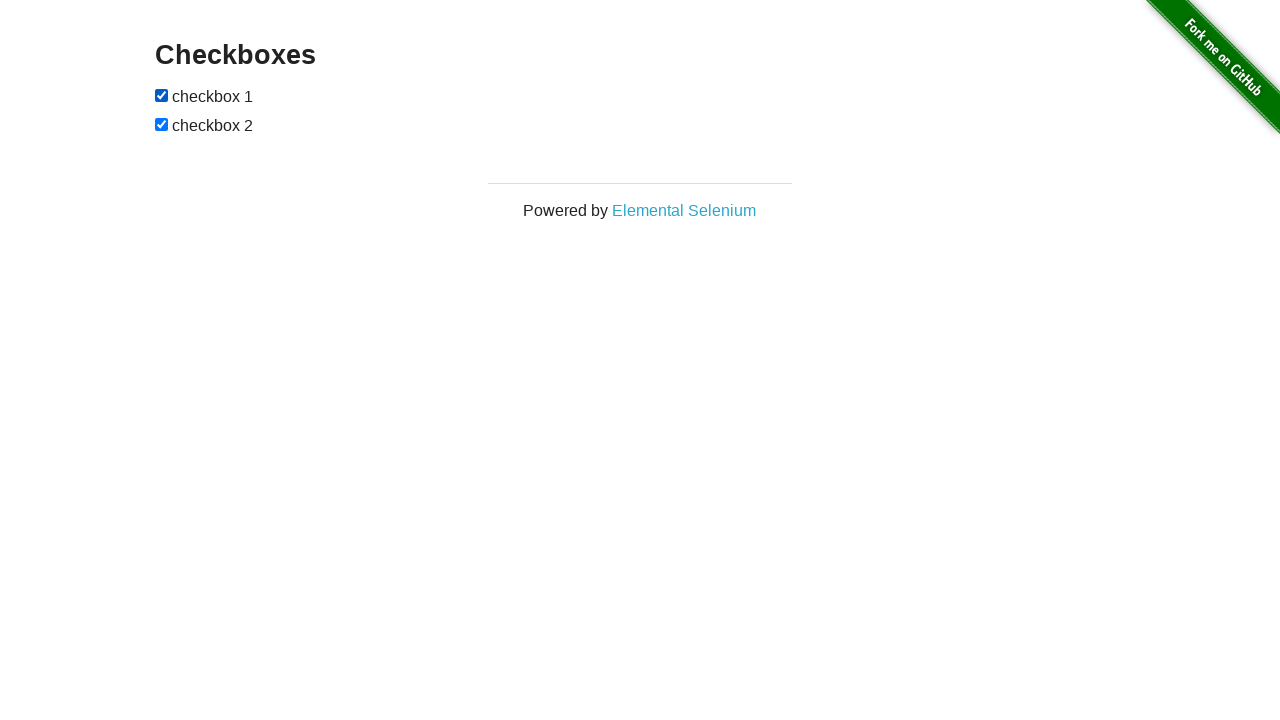

Toggled lower checkbox (iteration 13/100) at (162, 124) on #checkboxes input:nth-of-type(2)
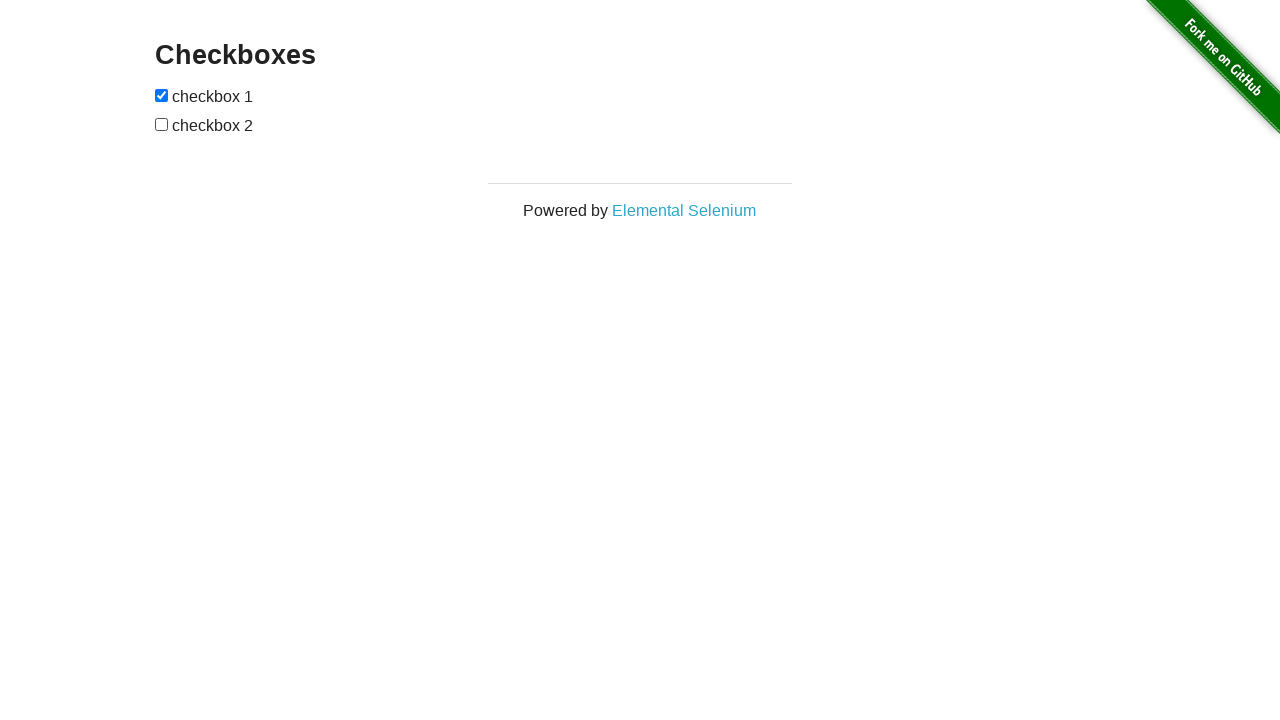

Toggled upper checkbox (iteration 14/100) at (162, 95) on #checkboxes input:nth-of-type(1)
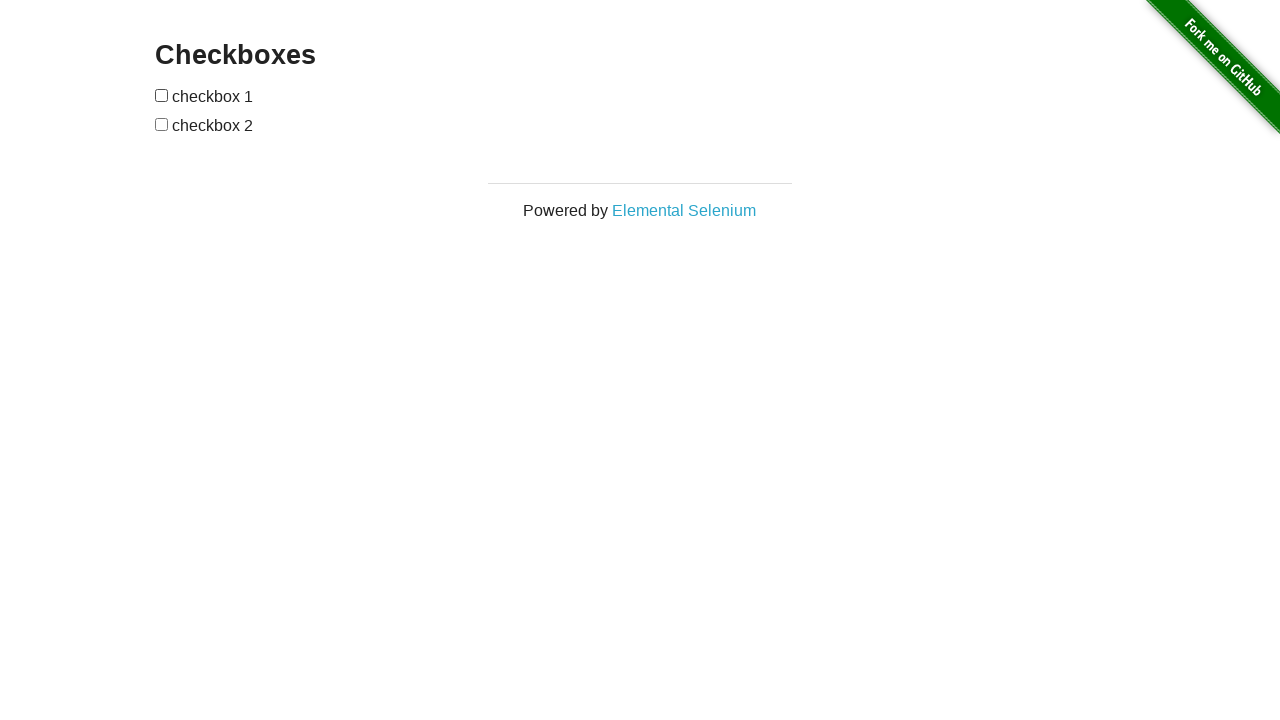

Toggled lower checkbox (iteration 14/100) at (162, 124) on #checkboxes input:nth-of-type(2)
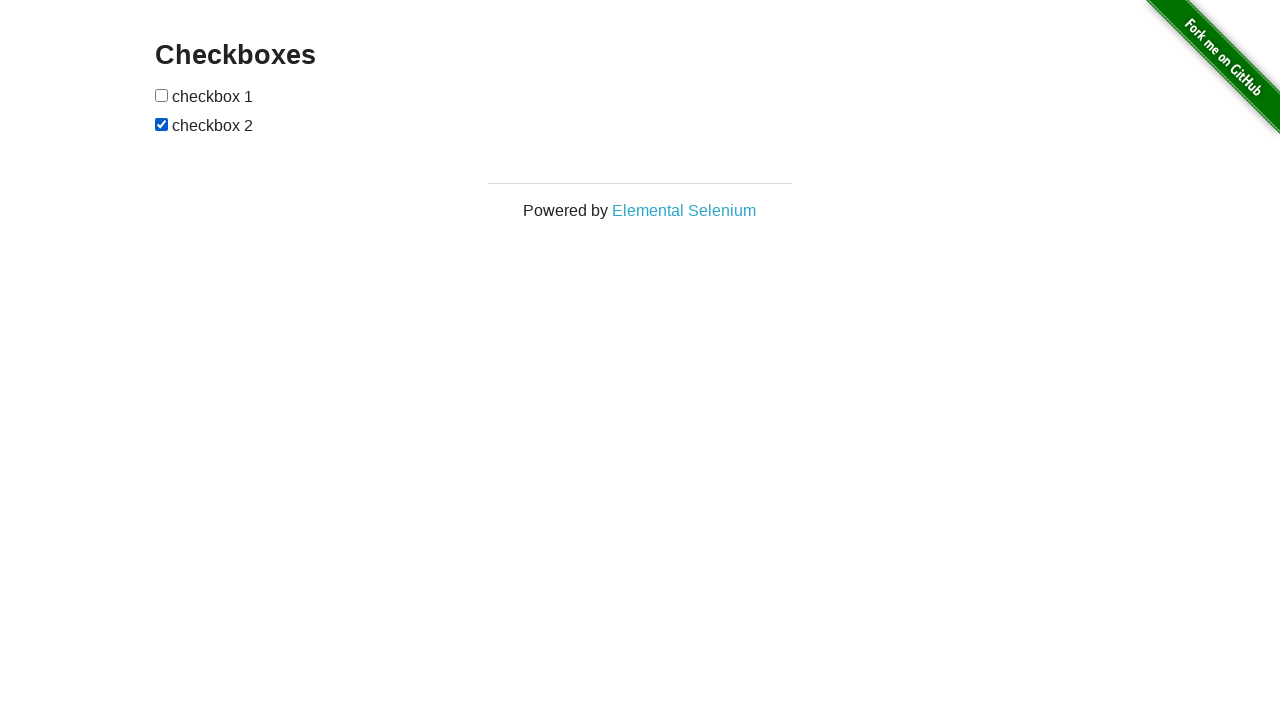

Toggled upper checkbox (iteration 15/100) at (162, 95) on #checkboxes input:nth-of-type(1)
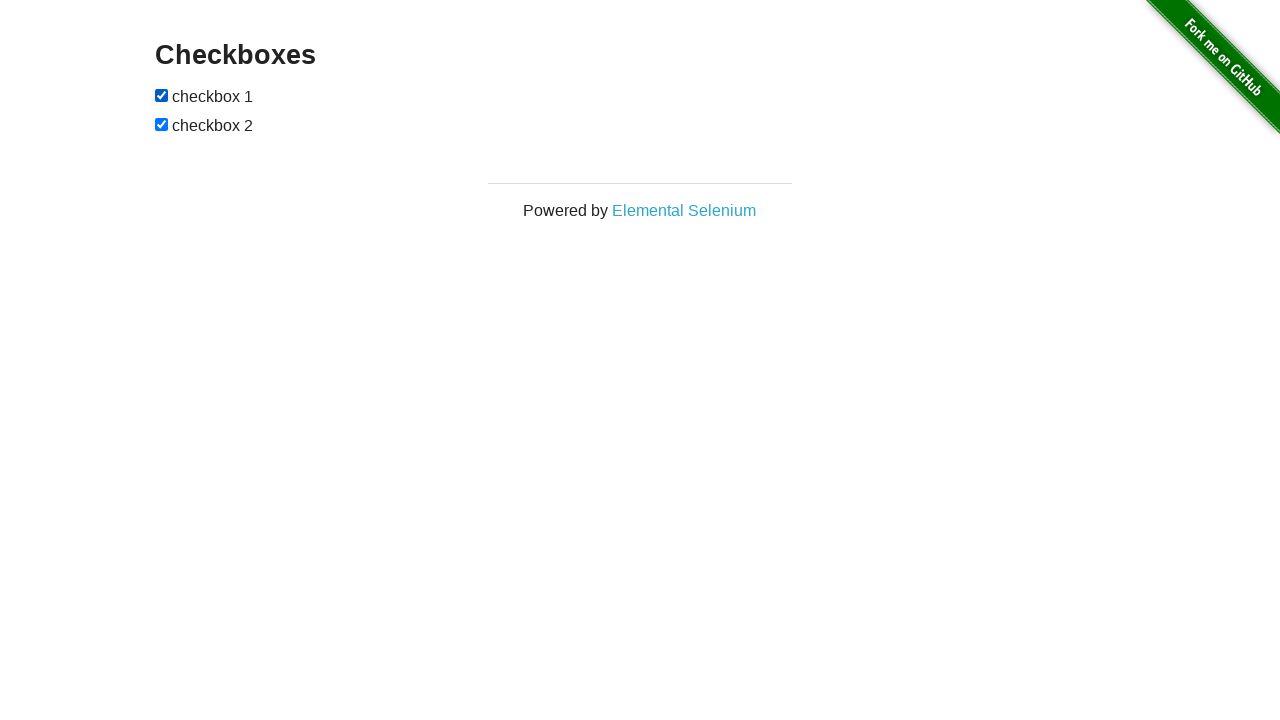

Toggled lower checkbox (iteration 15/100) at (162, 124) on #checkboxes input:nth-of-type(2)
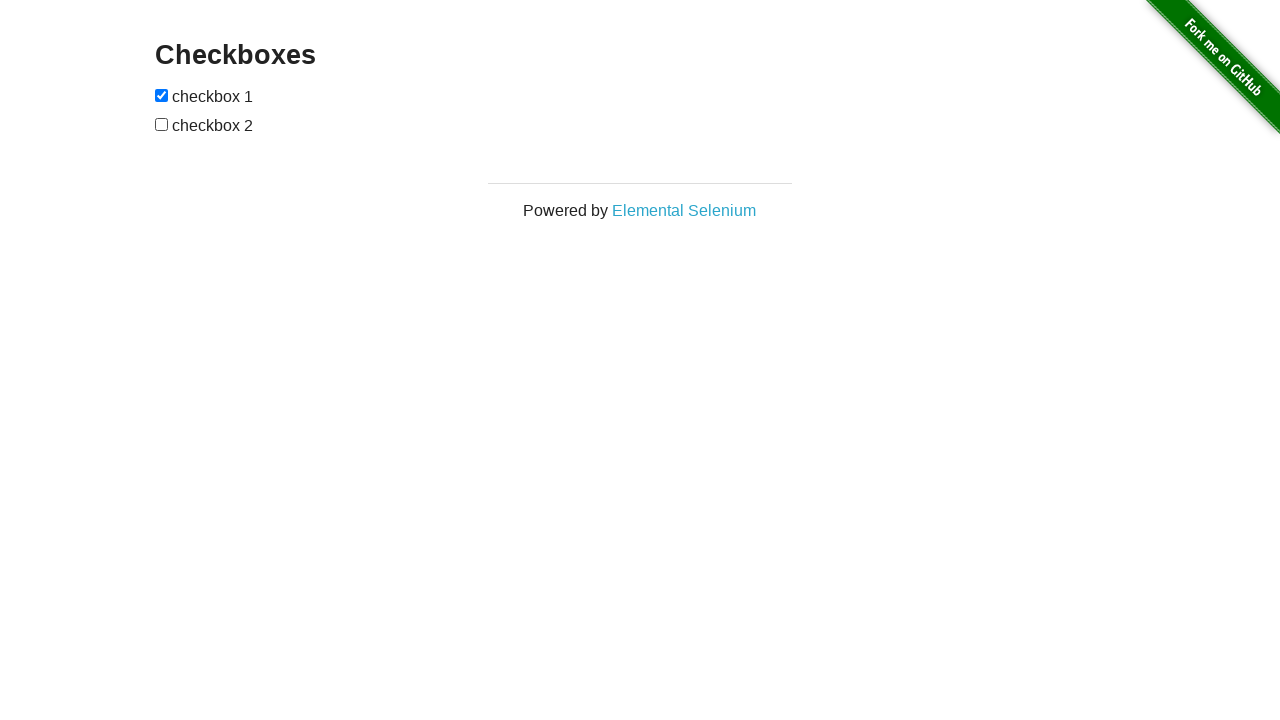

Toggled upper checkbox (iteration 16/100) at (162, 95) on #checkboxes input:nth-of-type(1)
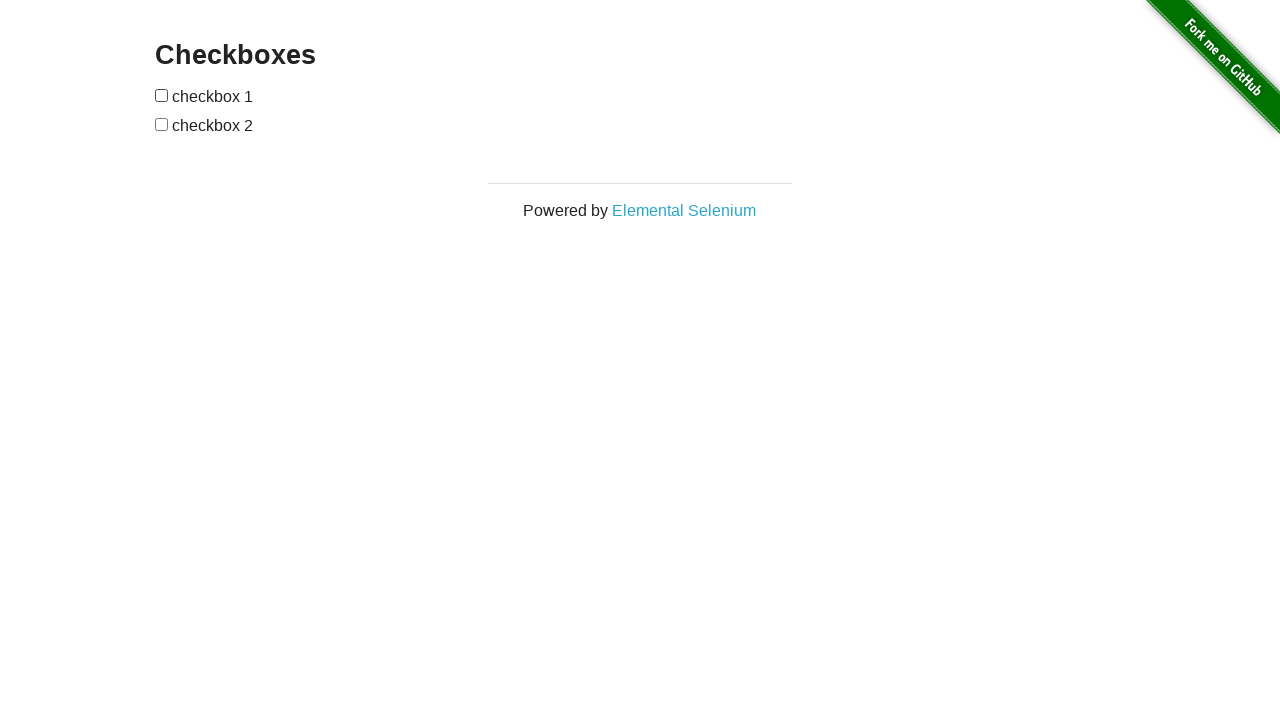

Toggled lower checkbox (iteration 16/100) at (162, 124) on #checkboxes input:nth-of-type(2)
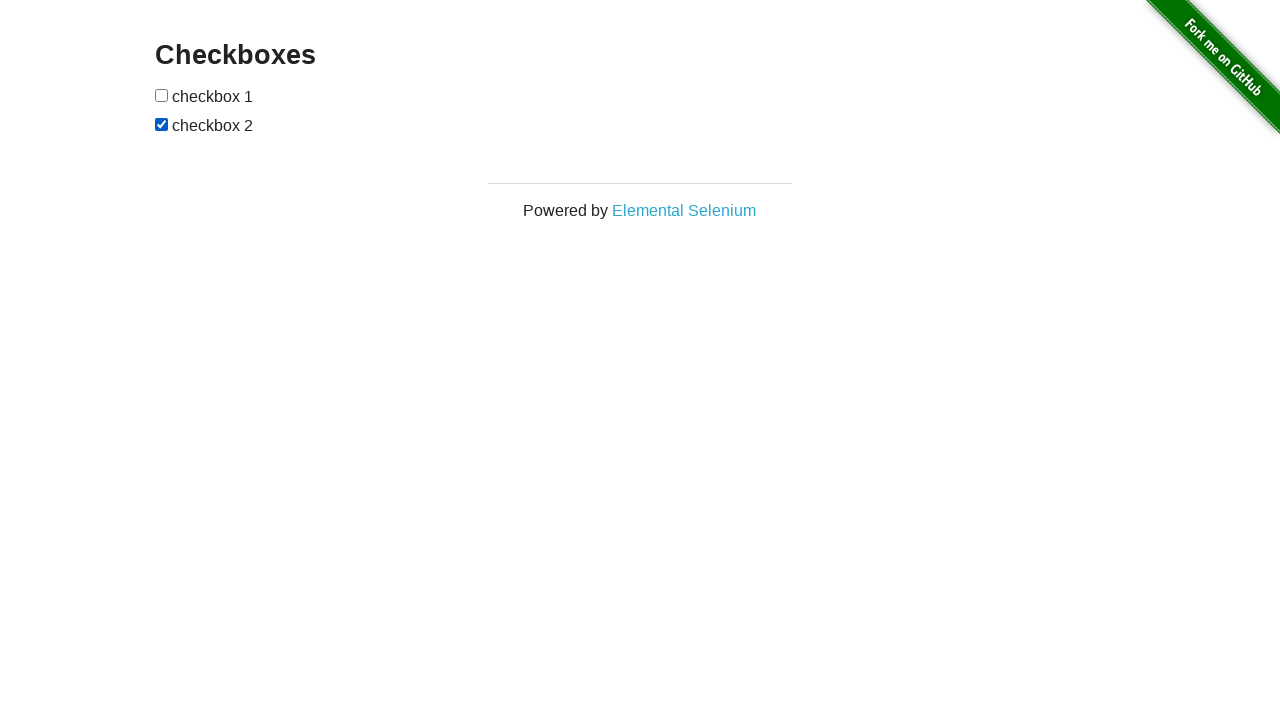

Toggled upper checkbox (iteration 17/100) at (162, 95) on #checkboxes input:nth-of-type(1)
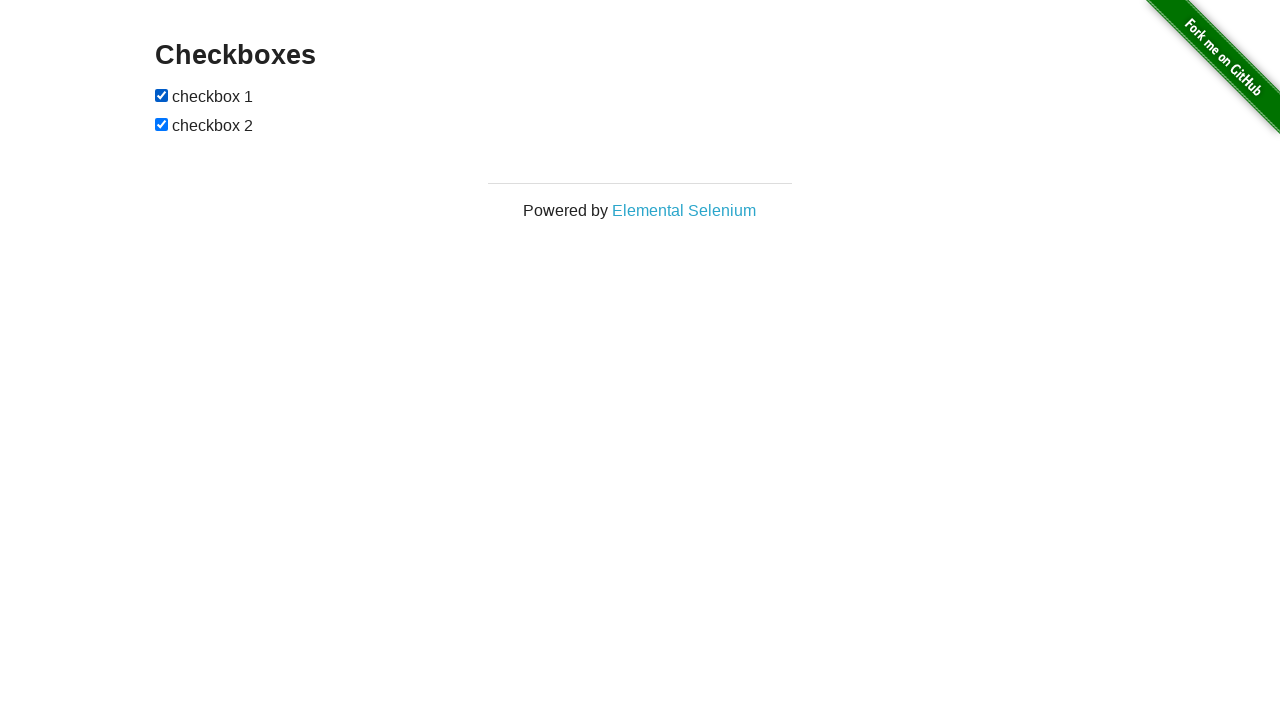

Toggled lower checkbox (iteration 17/100) at (162, 124) on #checkboxes input:nth-of-type(2)
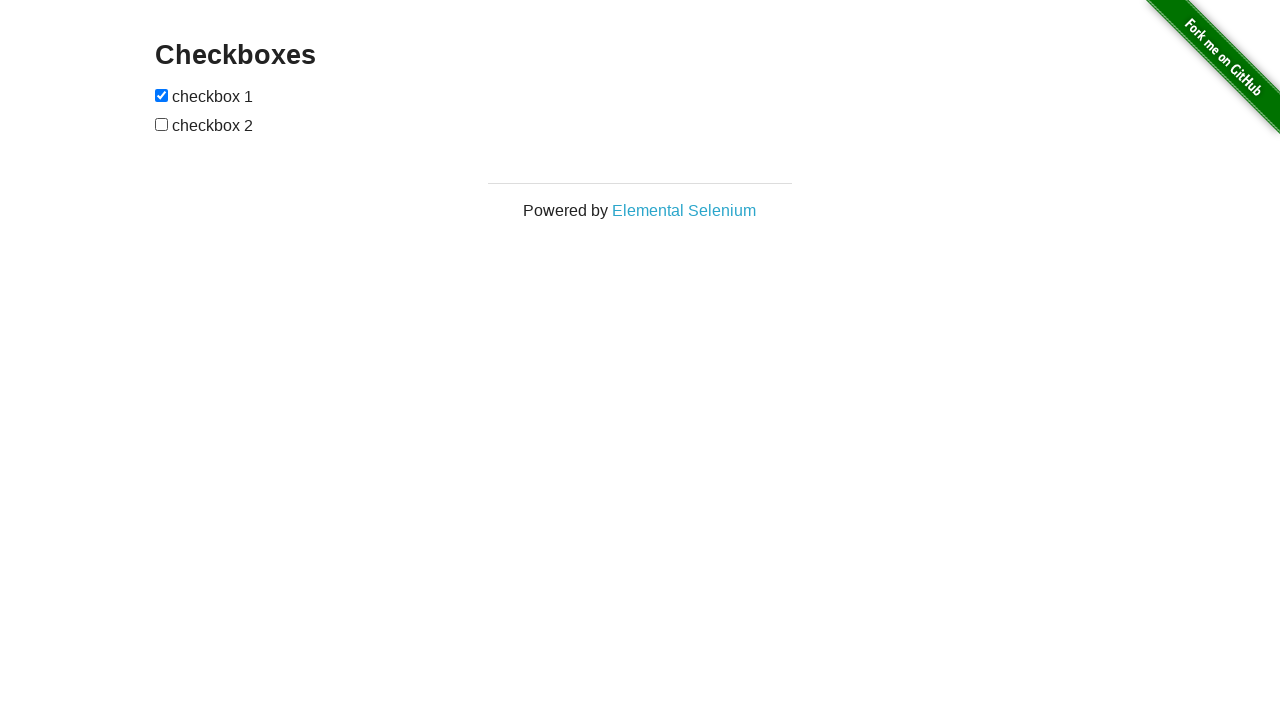

Toggled upper checkbox (iteration 18/100) at (162, 95) on #checkboxes input:nth-of-type(1)
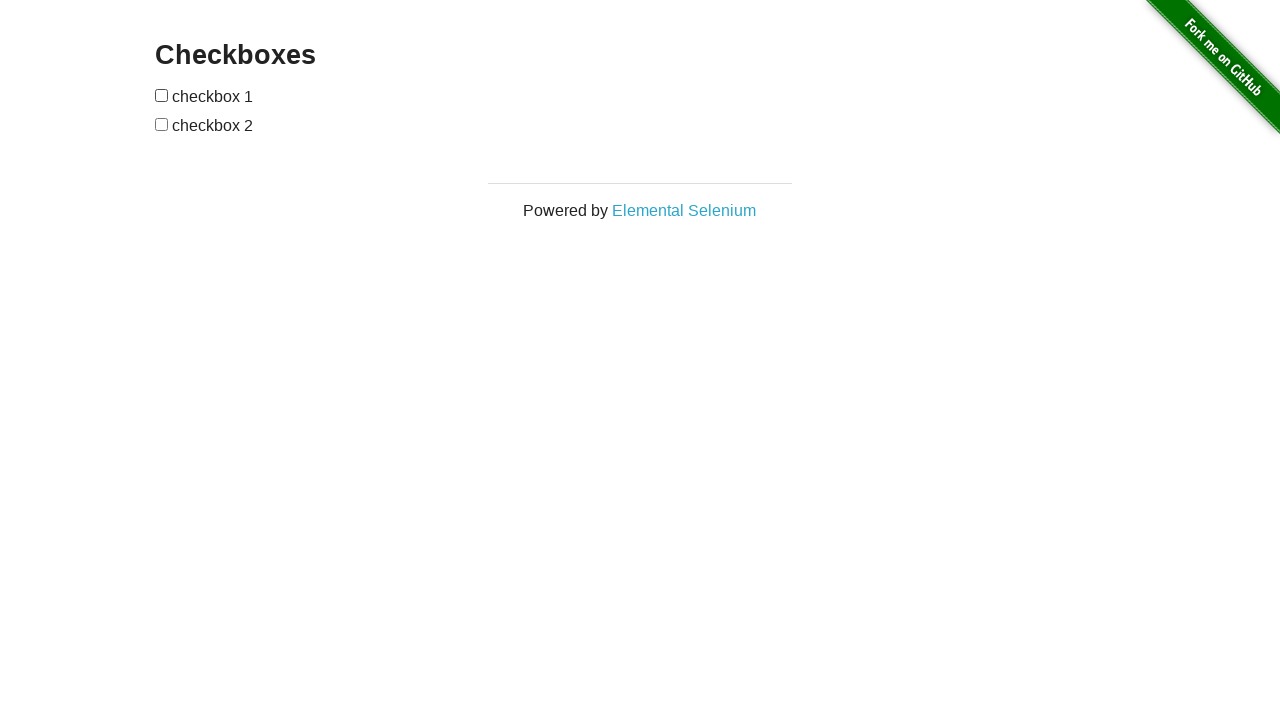

Toggled lower checkbox (iteration 18/100) at (162, 124) on #checkboxes input:nth-of-type(2)
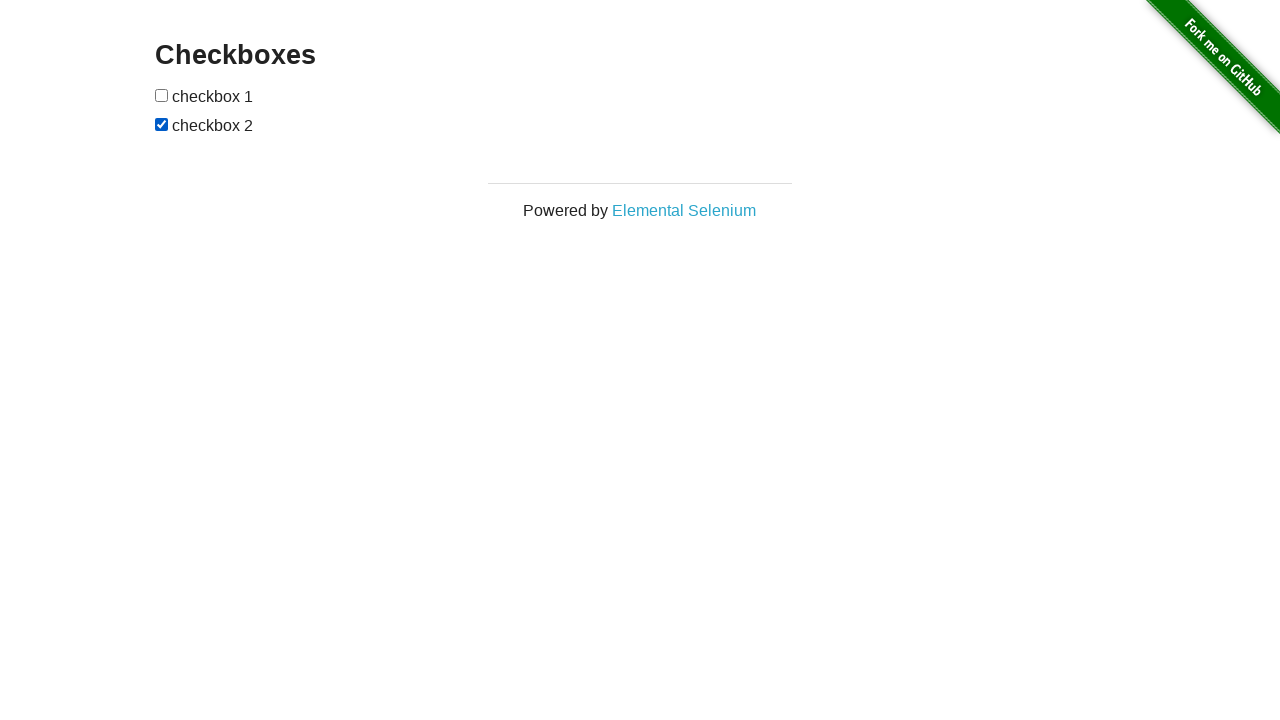

Toggled upper checkbox (iteration 19/100) at (162, 95) on #checkboxes input:nth-of-type(1)
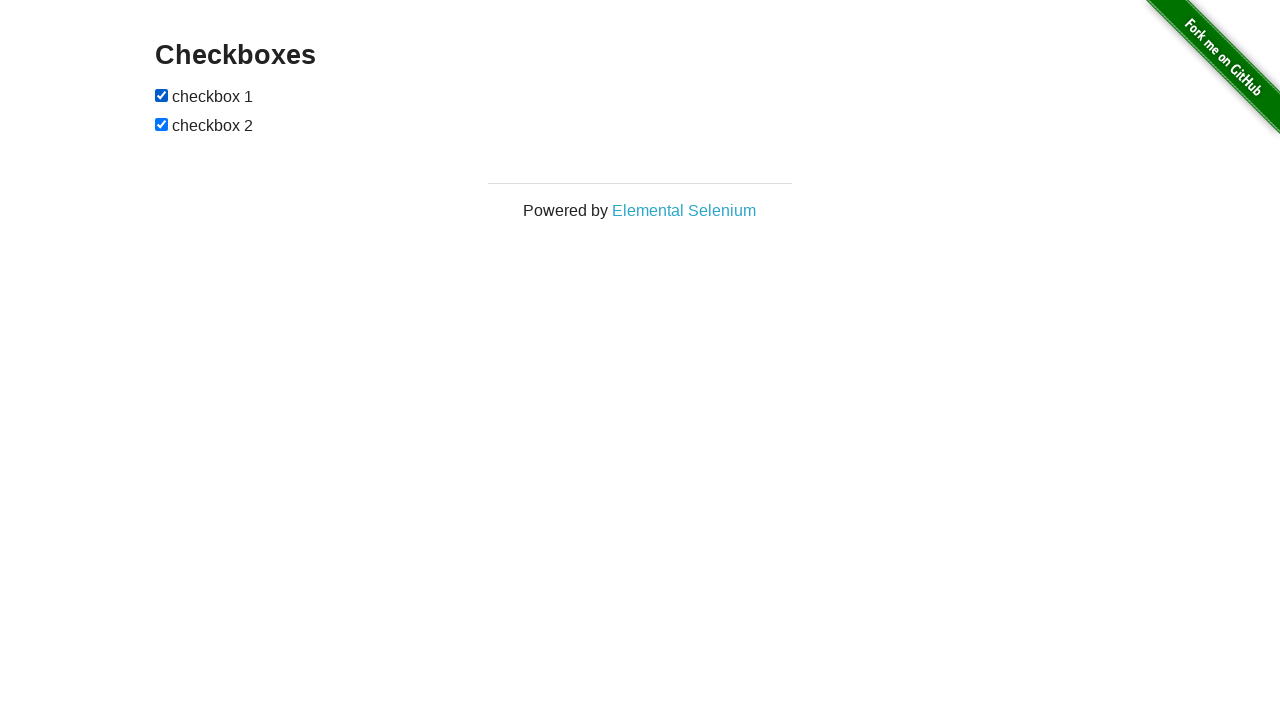

Toggled lower checkbox (iteration 19/100) at (162, 124) on #checkboxes input:nth-of-type(2)
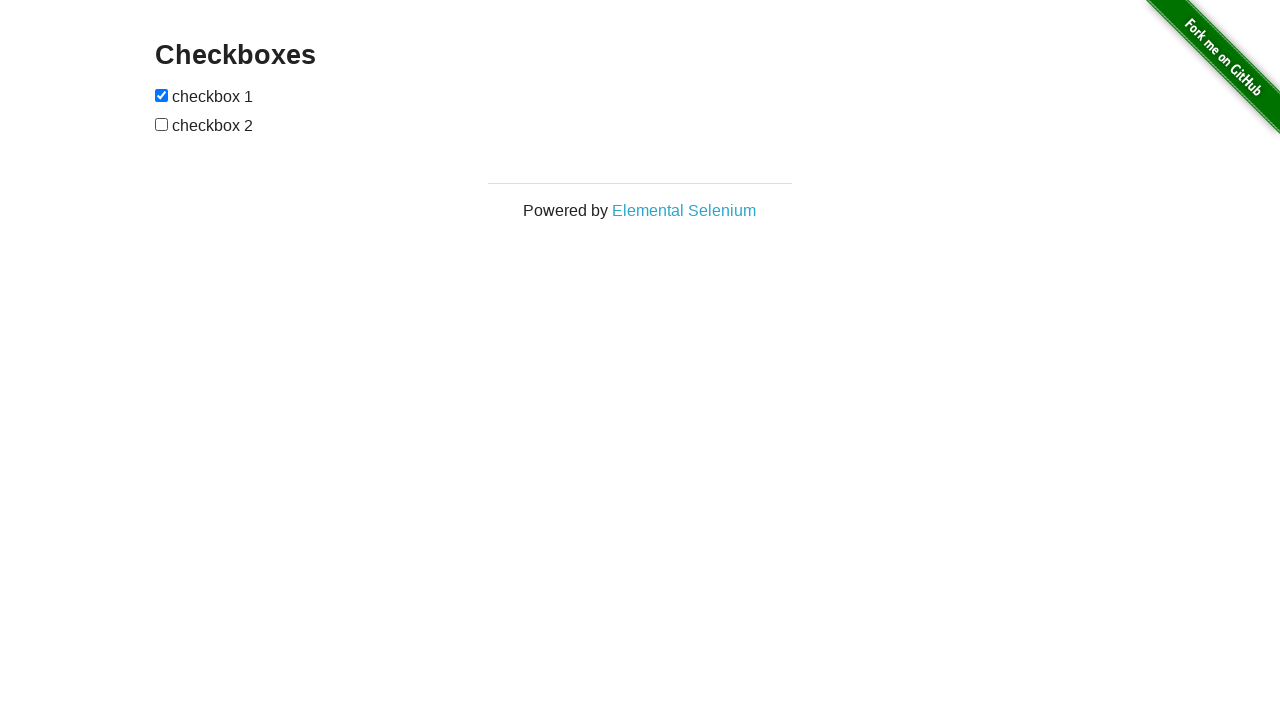

Toggled upper checkbox (iteration 20/100) at (162, 95) on #checkboxes input:nth-of-type(1)
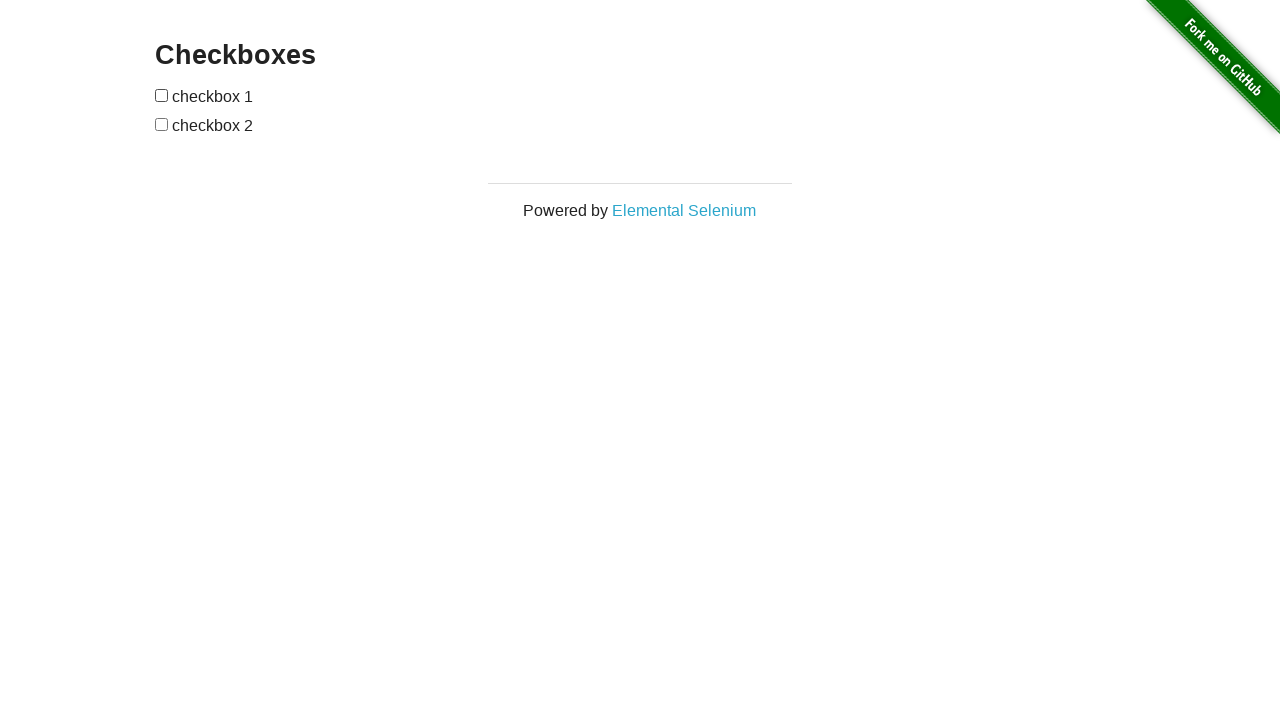

Toggled lower checkbox (iteration 20/100) at (162, 124) on #checkboxes input:nth-of-type(2)
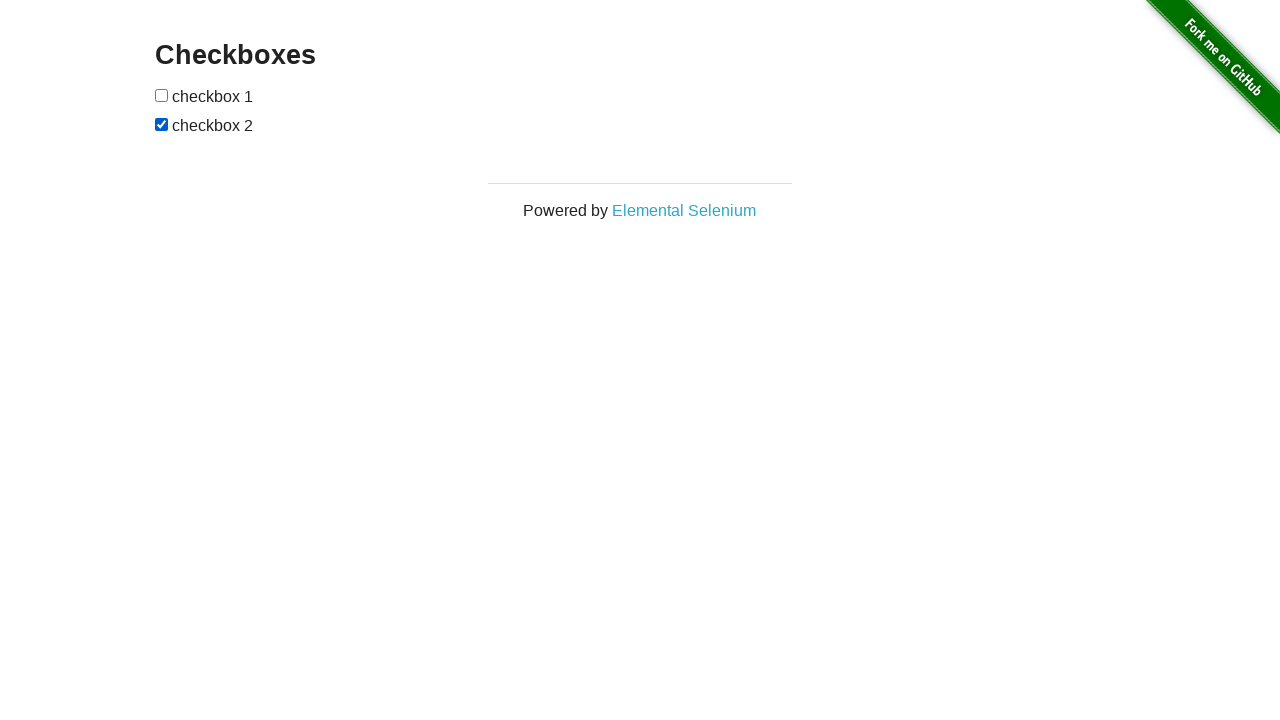

Toggled upper checkbox (iteration 21/100) at (162, 95) on #checkboxes input:nth-of-type(1)
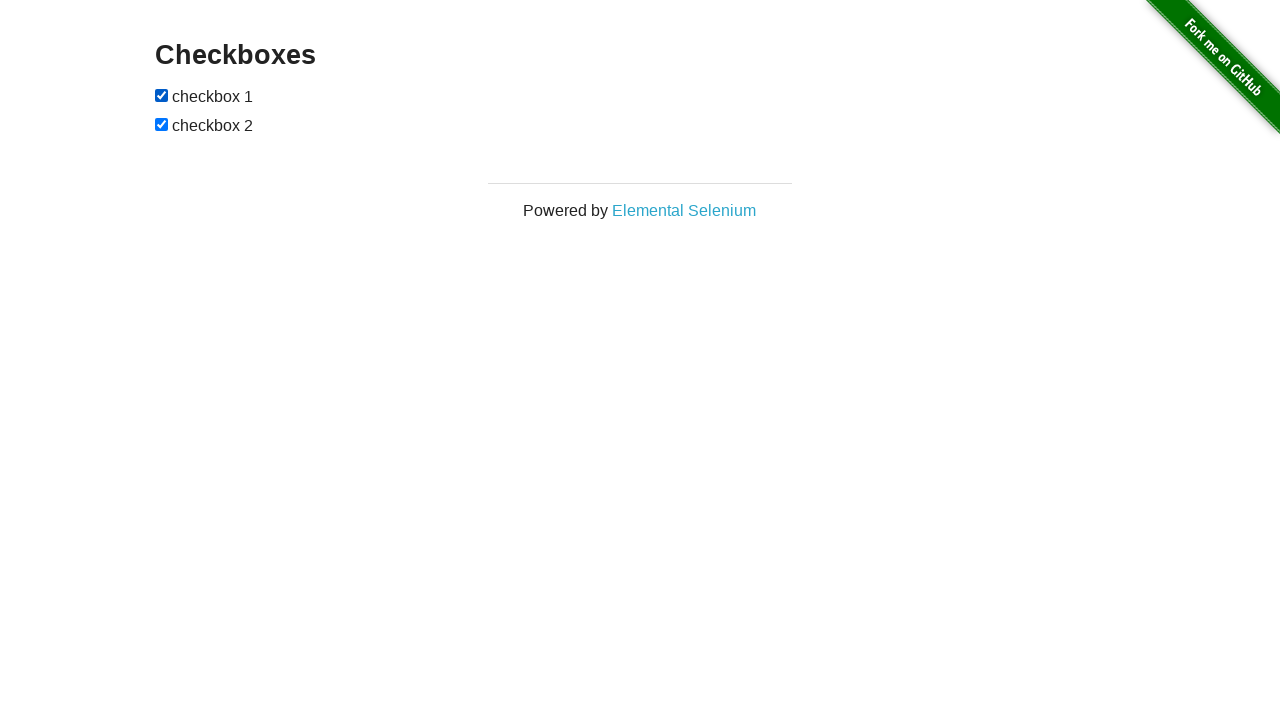

Toggled lower checkbox (iteration 21/100) at (162, 124) on #checkboxes input:nth-of-type(2)
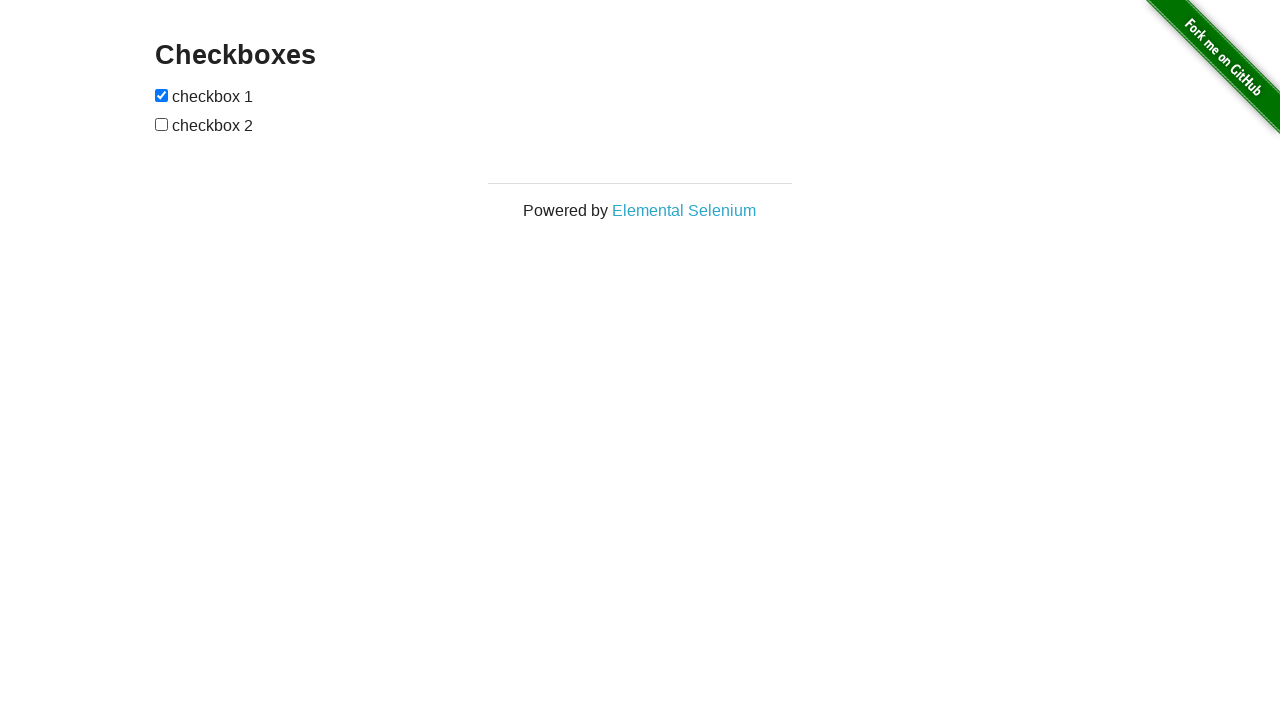

Toggled upper checkbox (iteration 22/100) at (162, 95) on #checkboxes input:nth-of-type(1)
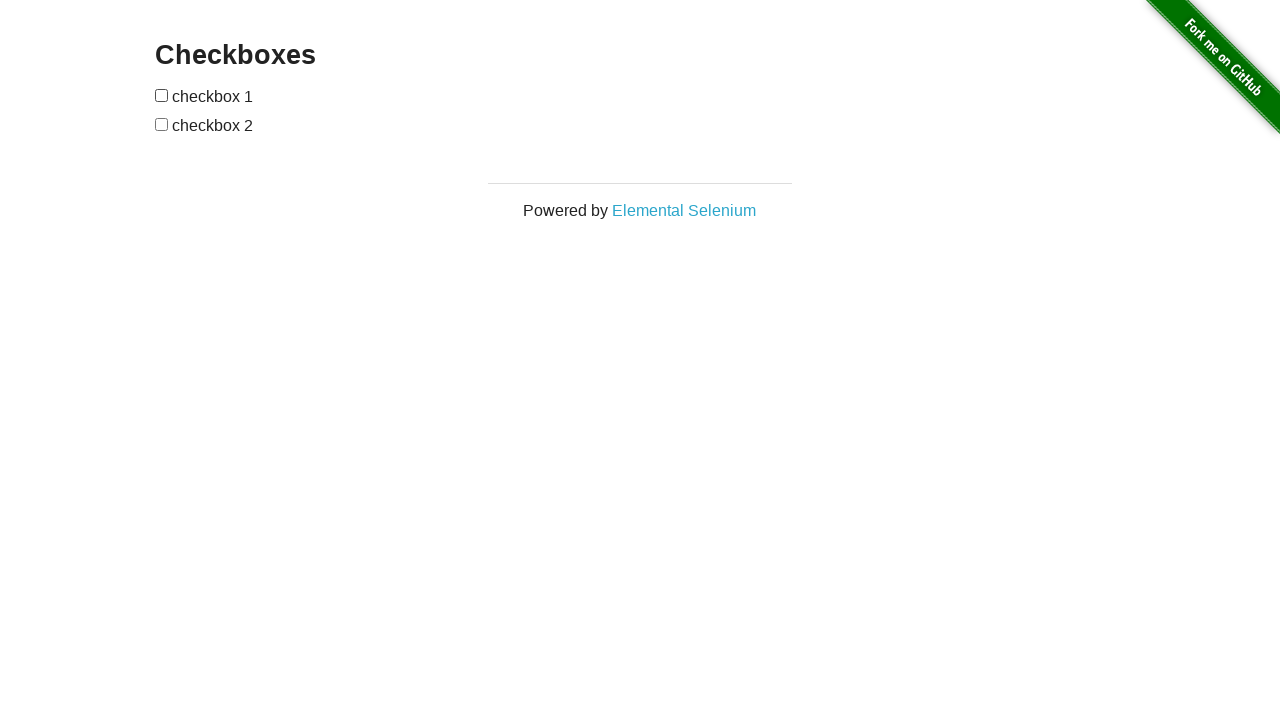

Toggled lower checkbox (iteration 22/100) at (162, 124) on #checkboxes input:nth-of-type(2)
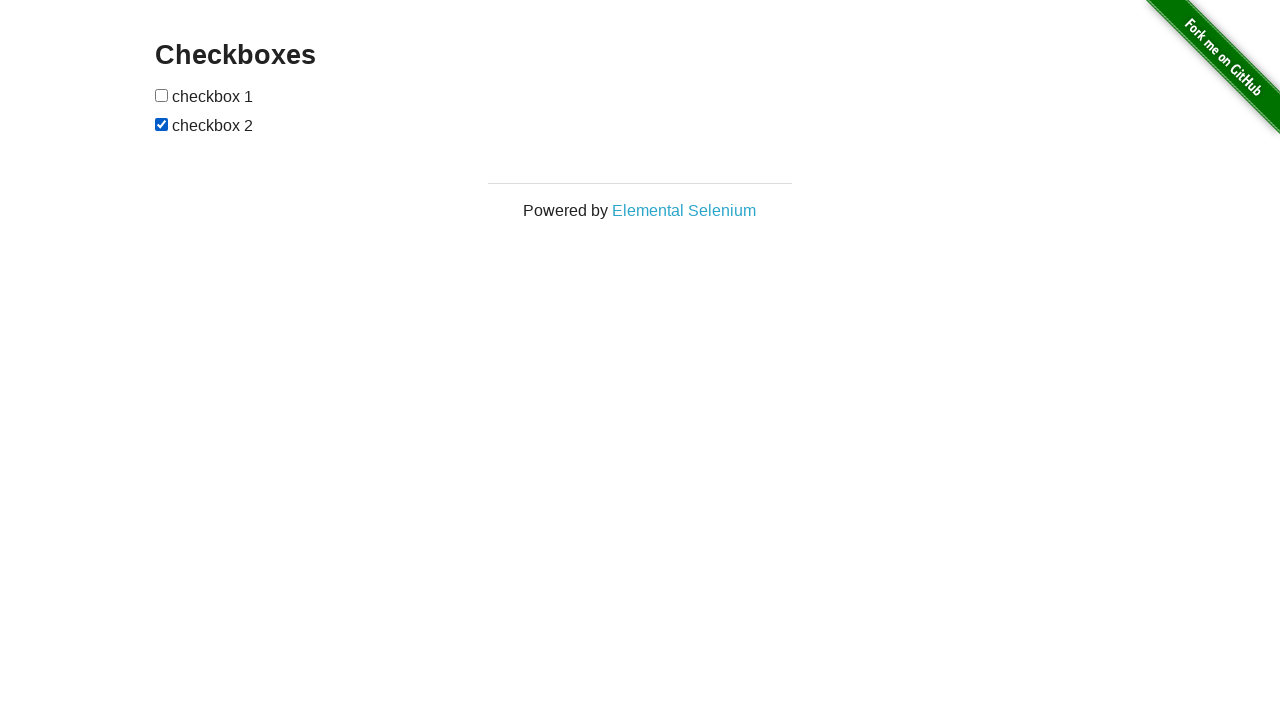

Toggled upper checkbox (iteration 23/100) at (162, 95) on #checkboxes input:nth-of-type(1)
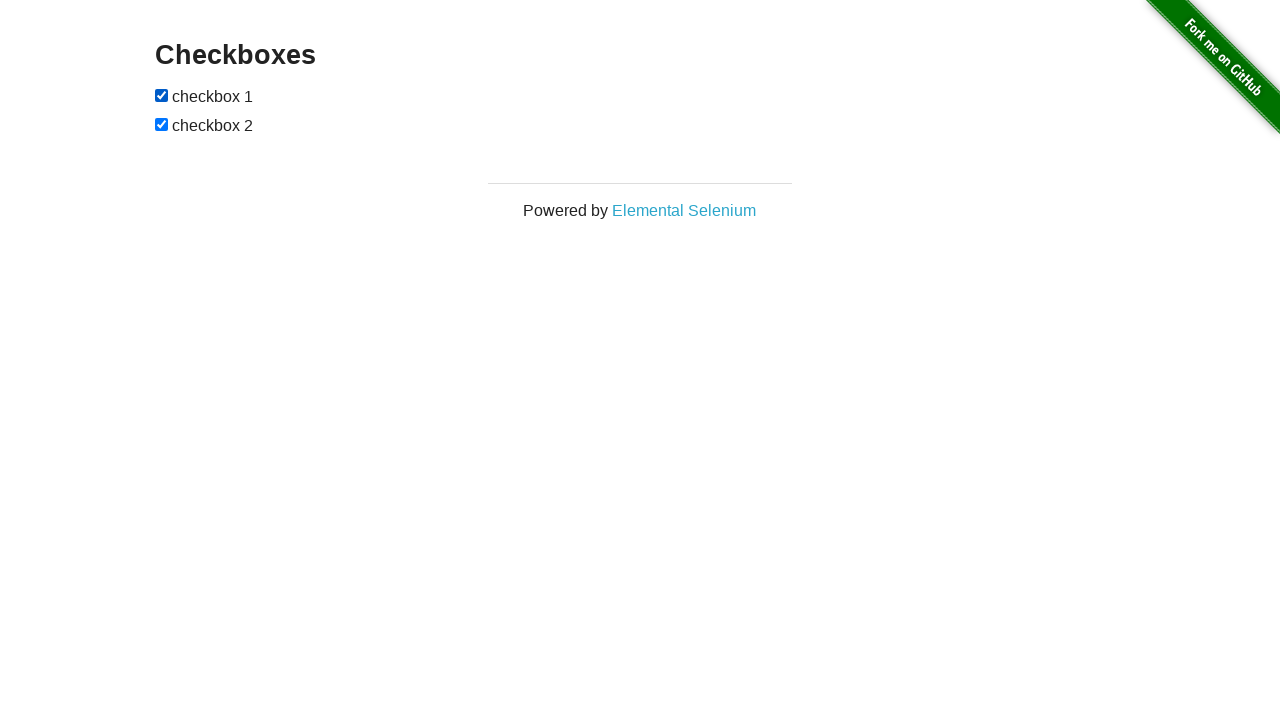

Toggled lower checkbox (iteration 23/100) at (162, 124) on #checkboxes input:nth-of-type(2)
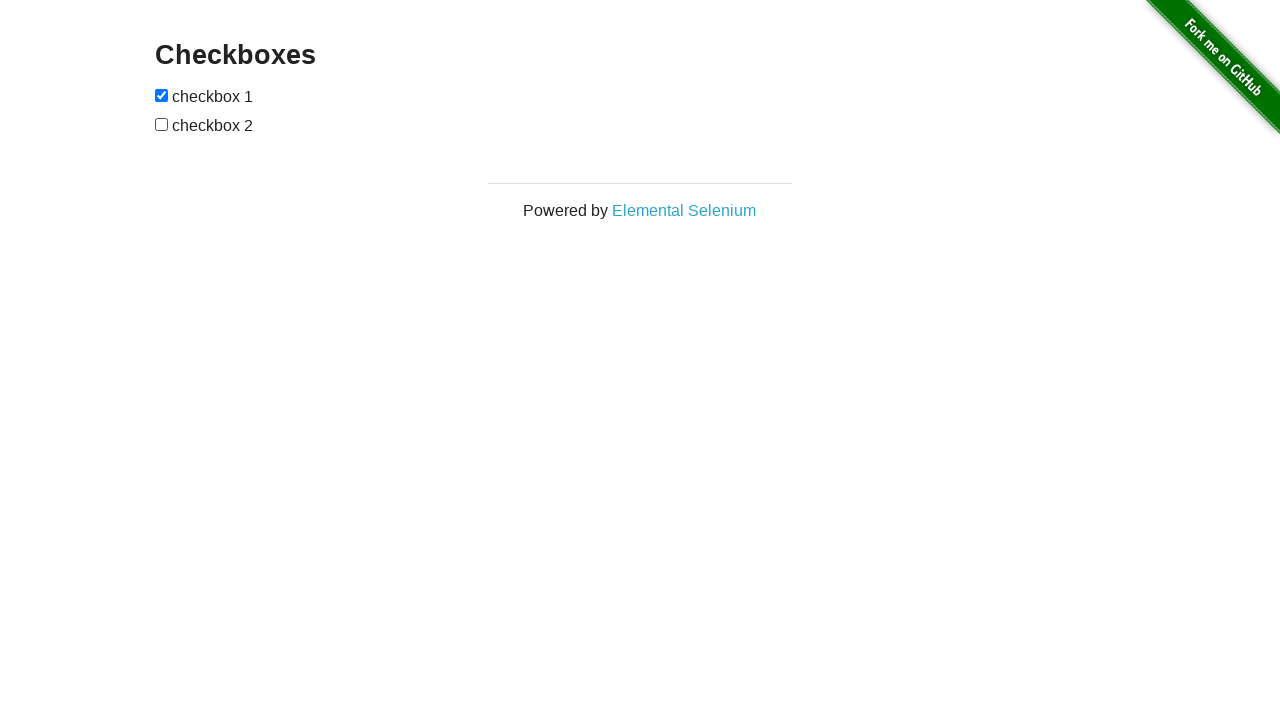

Toggled upper checkbox (iteration 24/100) at (162, 95) on #checkboxes input:nth-of-type(1)
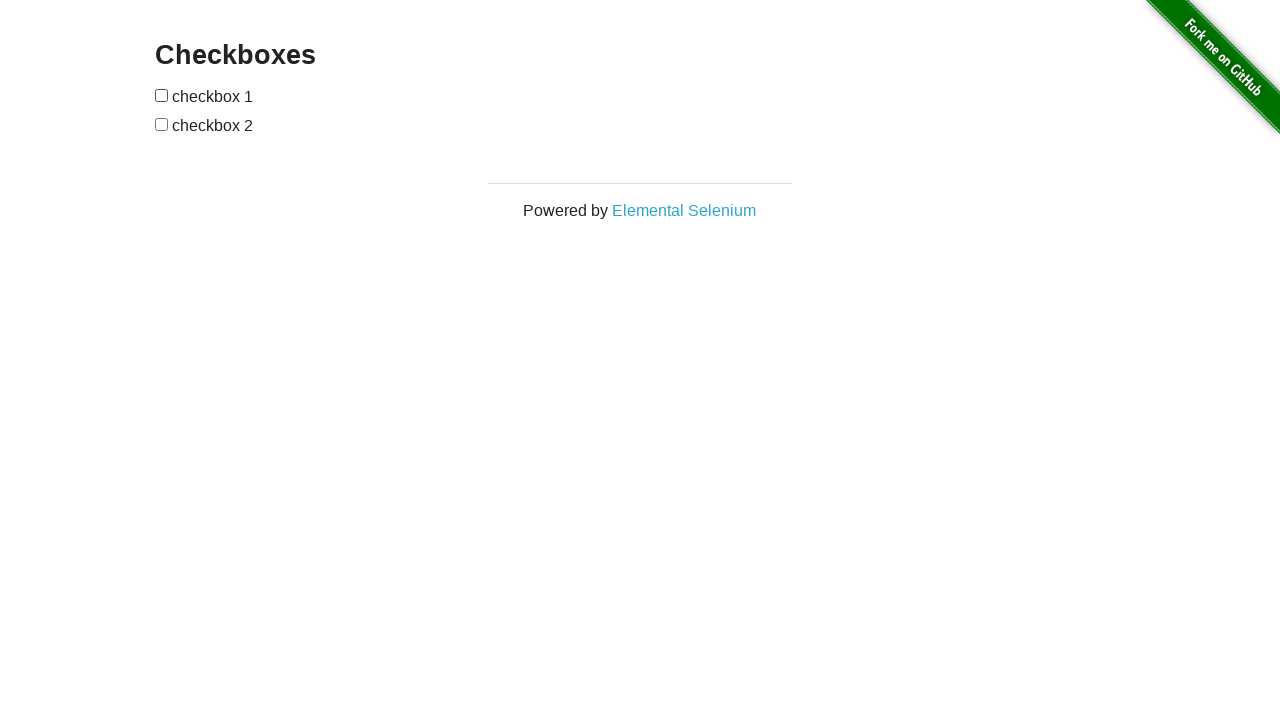

Toggled lower checkbox (iteration 24/100) at (162, 124) on #checkboxes input:nth-of-type(2)
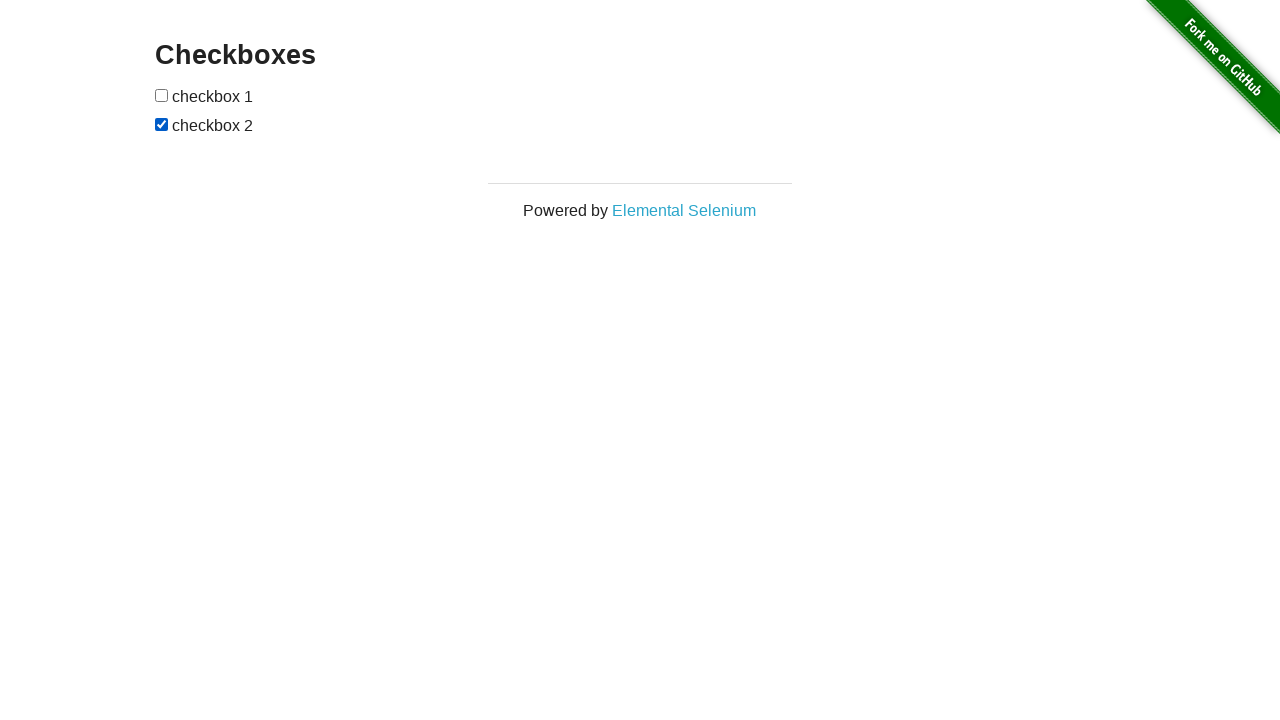

Toggled upper checkbox (iteration 25/100) at (162, 95) on #checkboxes input:nth-of-type(1)
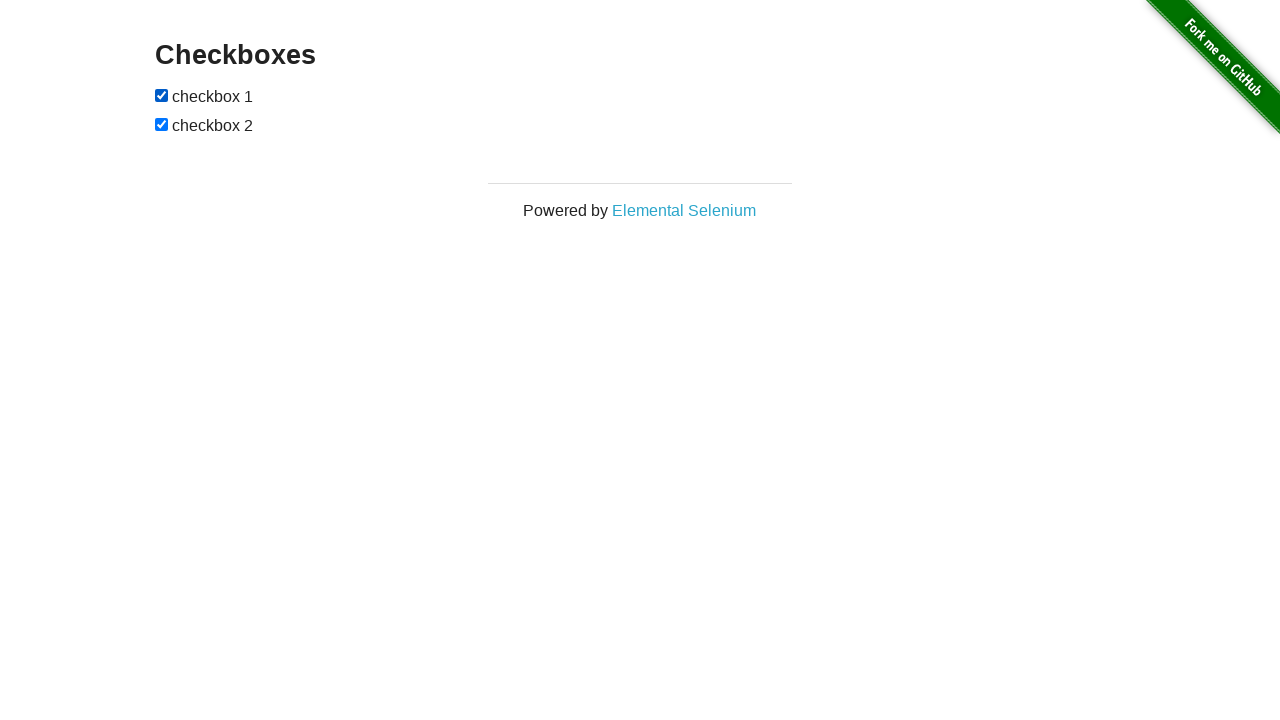

Toggled lower checkbox (iteration 25/100) at (162, 124) on #checkboxes input:nth-of-type(2)
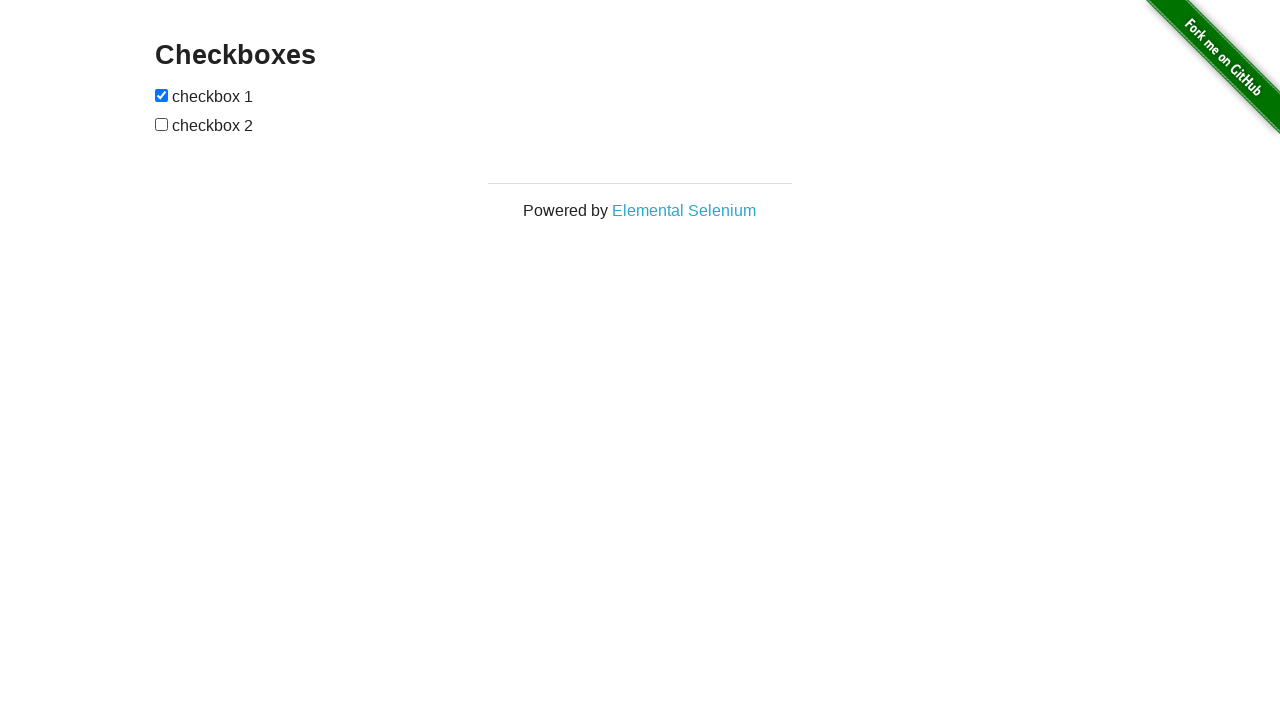

Toggled upper checkbox (iteration 26/100) at (162, 95) on #checkboxes input:nth-of-type(1)
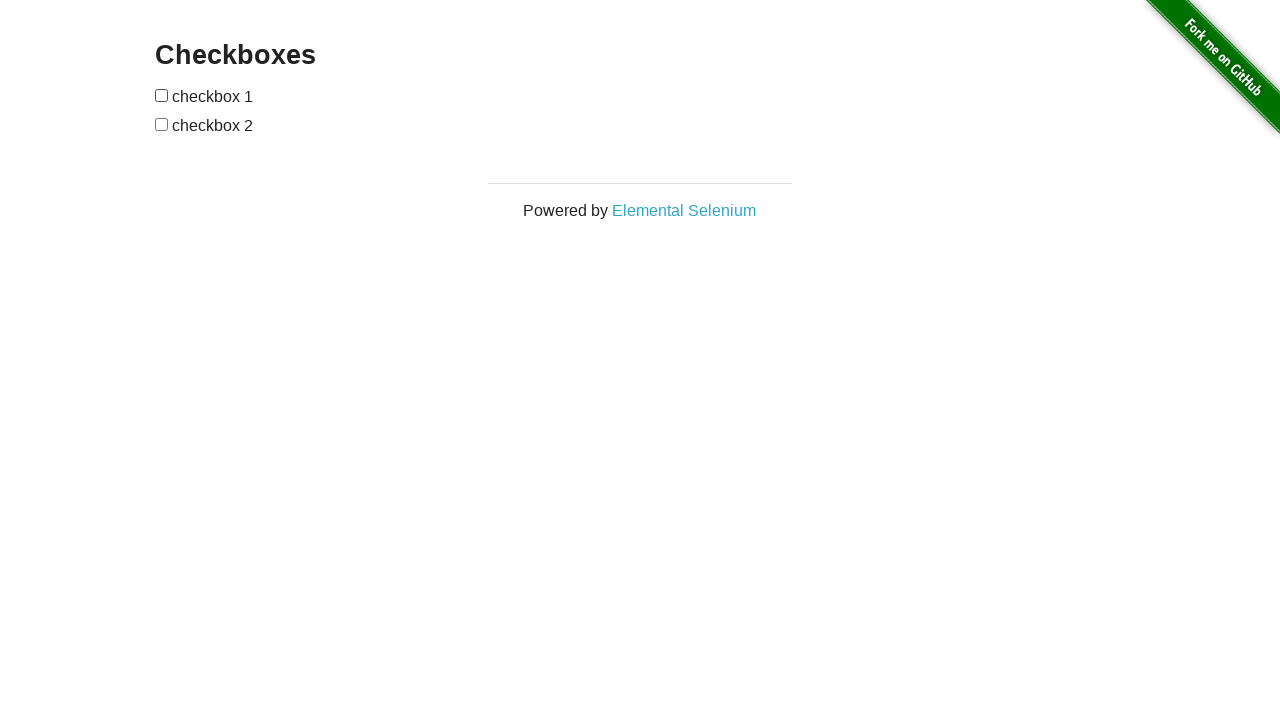

Toggled lower checkbox (iteration 26/100) at (162, 124) on #checkboxes input:nth-of-type(2)
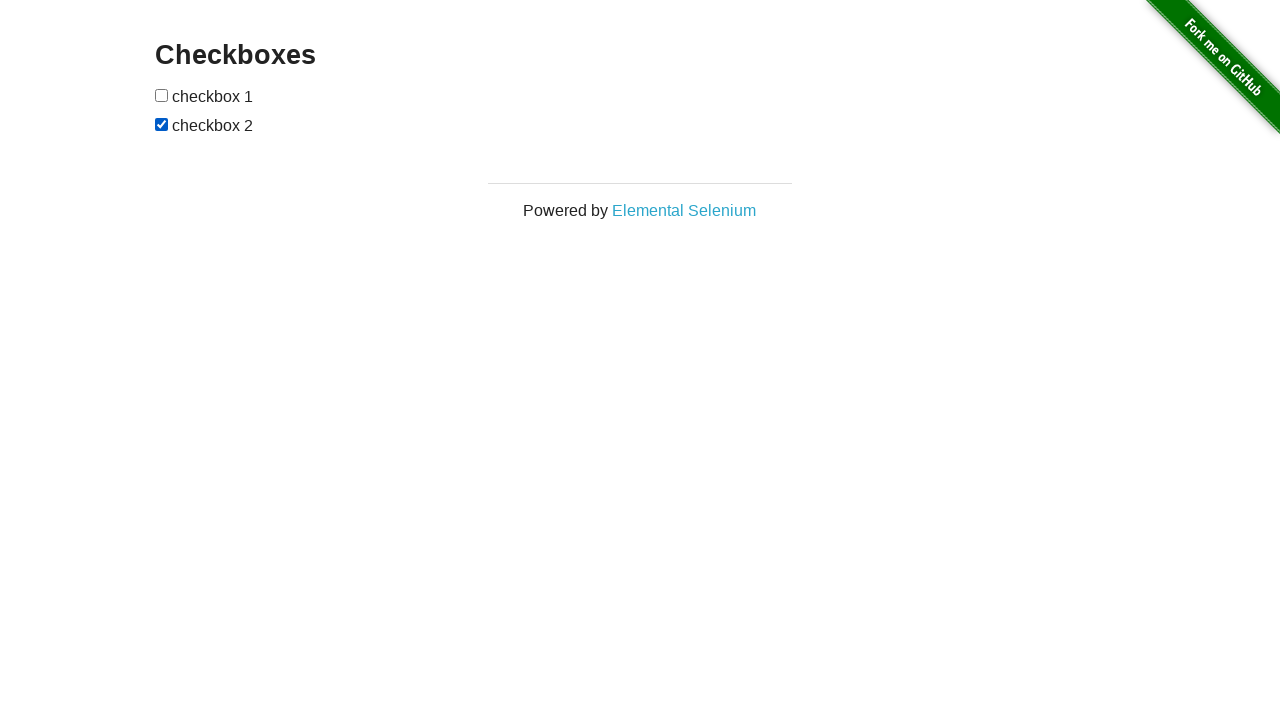

Toggled upper checkbox (iteration 27/100) at (162, 95) on #checkboxes input:nth-of-type(1)
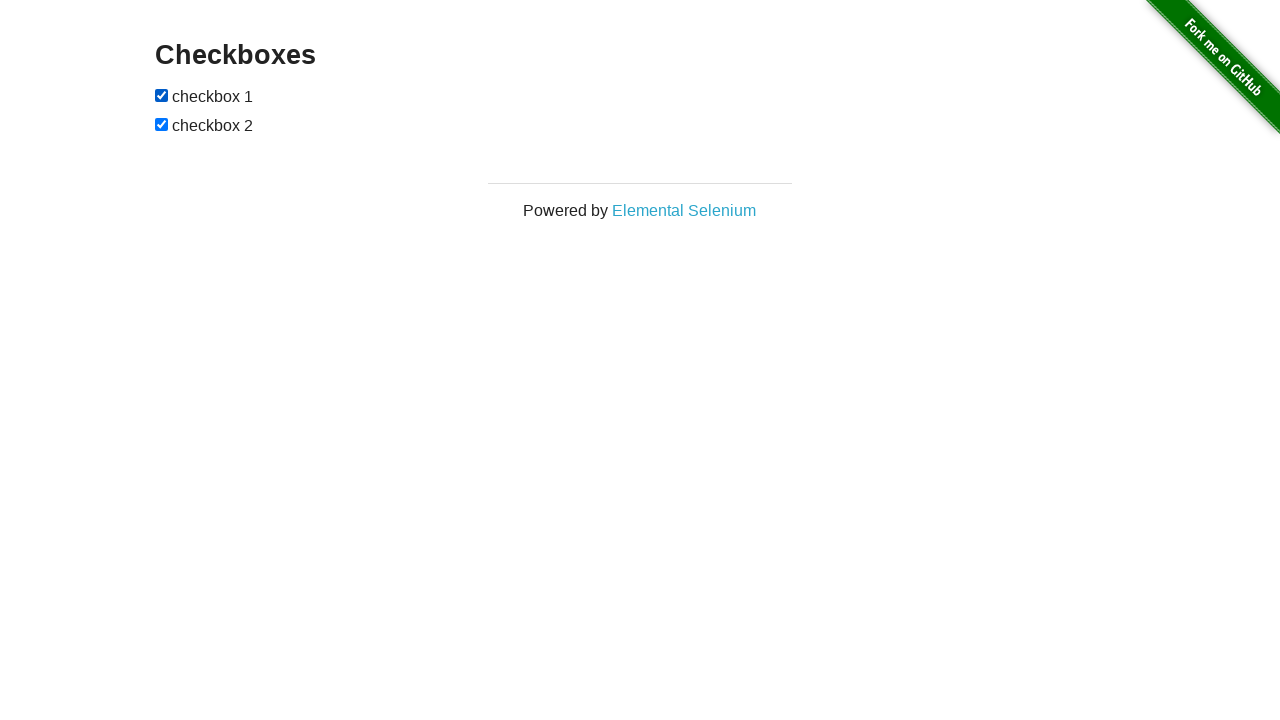

Toggled lower checkbox (iteration 27/100) at (162, 124) on #checkboxes input:nth-of-type(2)
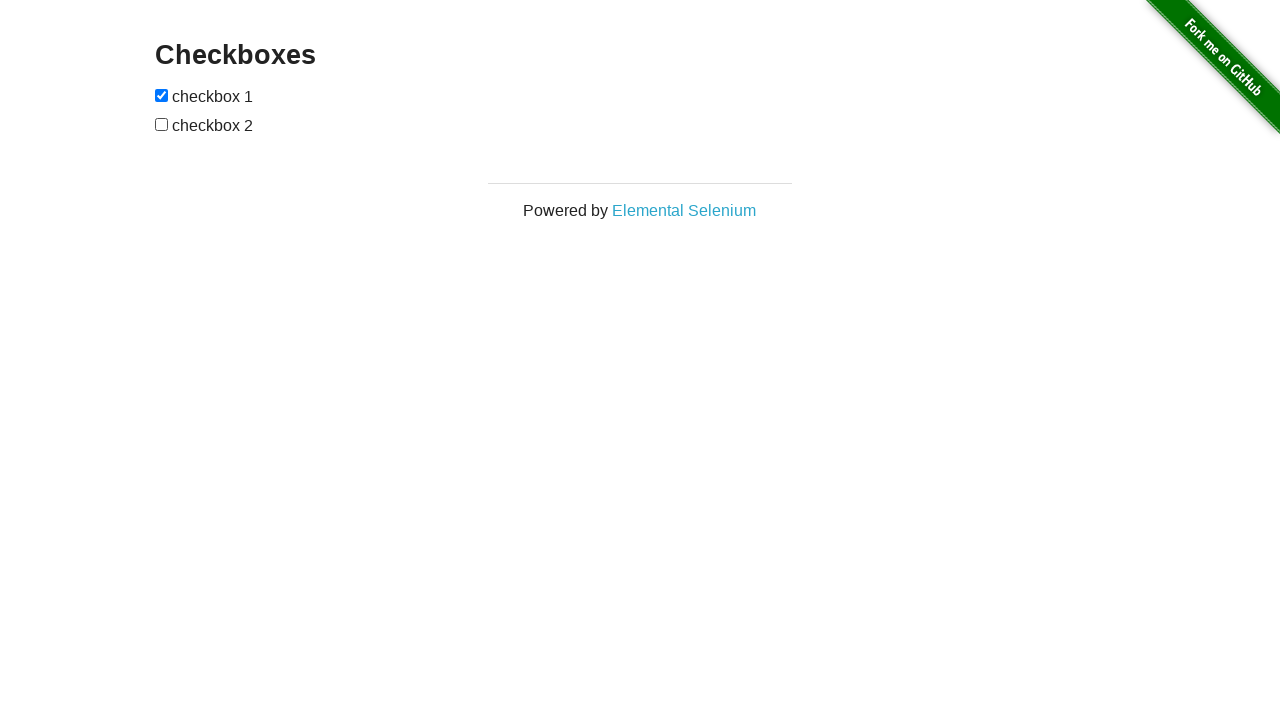

Toggled upper checkbox (iteration 28/100) at (162, 95) on #checkboxes input:nth-of-type(1)
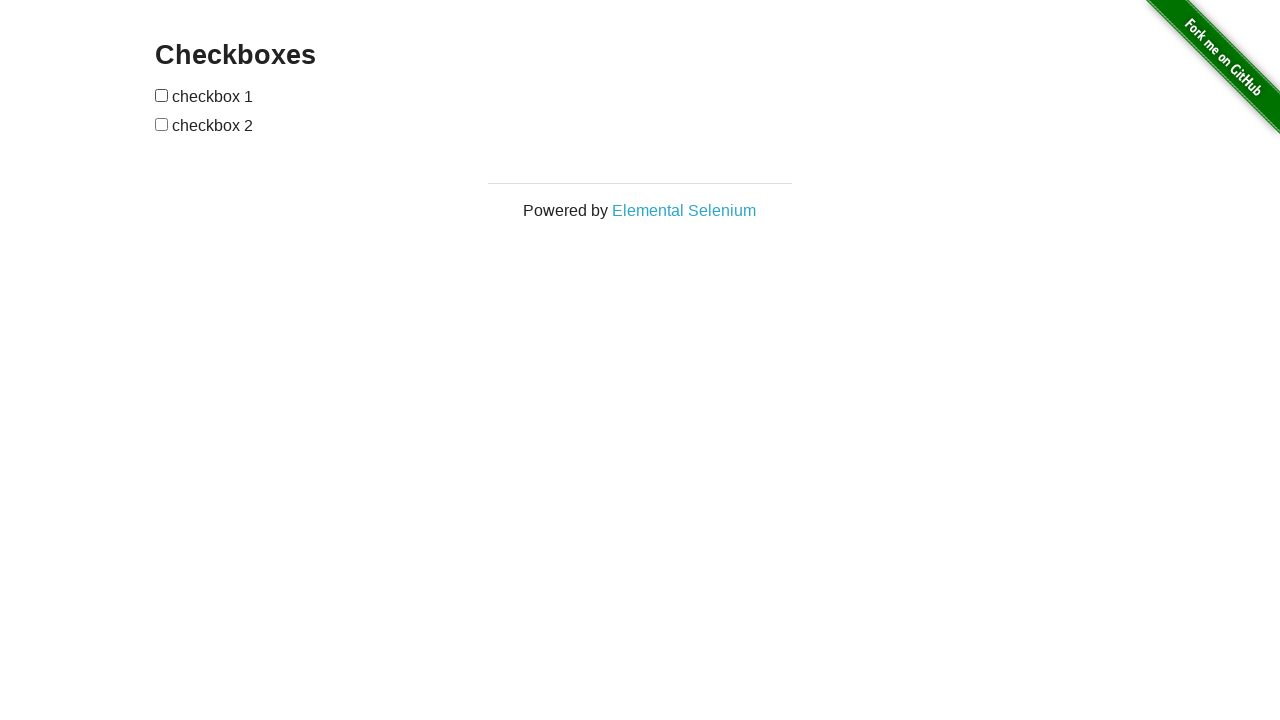

Toggled lower checkbox (iteration 28/100) at (162, 124) on #checkboxes input:nth-of-type(2)
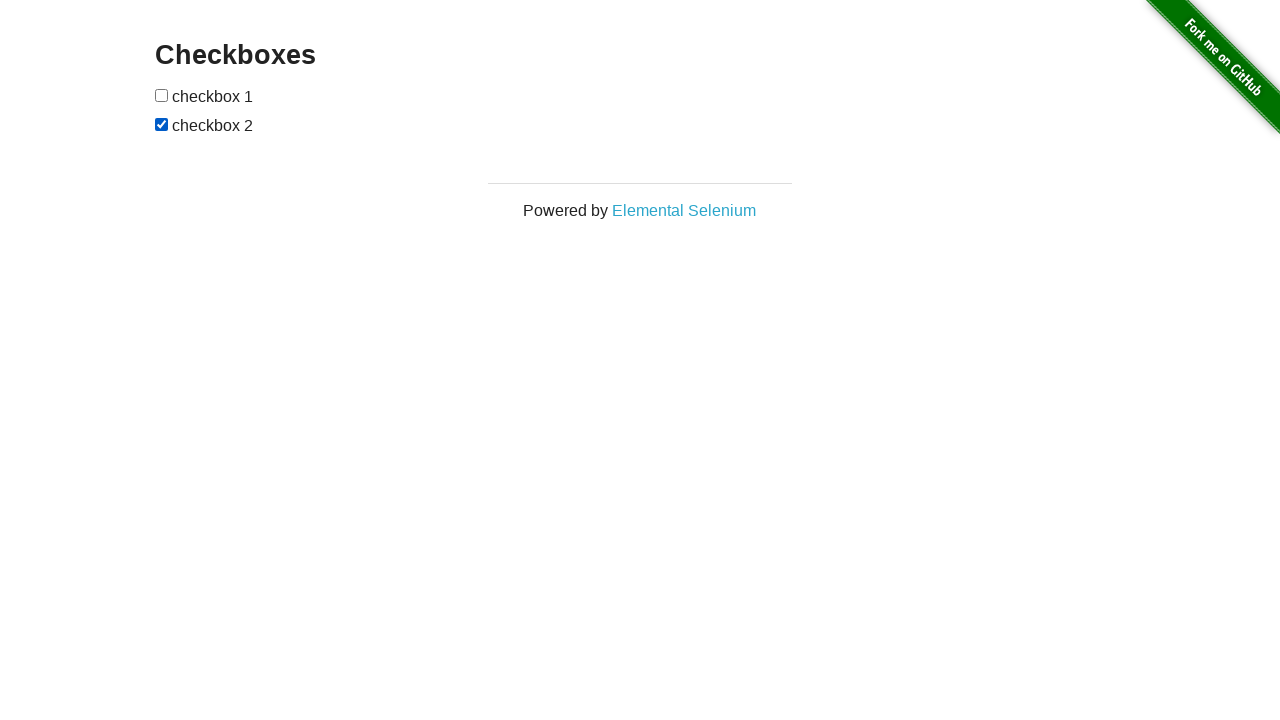

Toggled upper checkbox (iteration 29/100) at (162, 95) on #checkboxes input:nth-of-type(1)
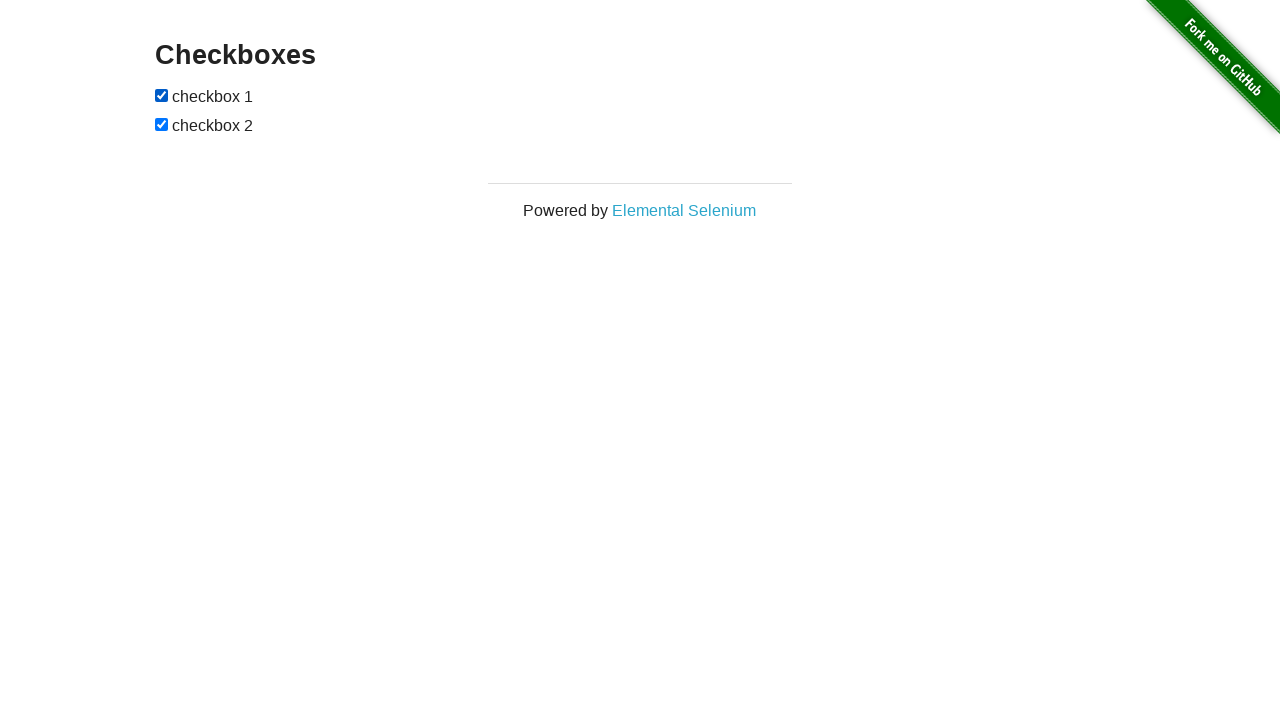

Toggled lower checkbox (iteration 29/100) at (162, 124) on #checkboxes input:nth-of-type(2)
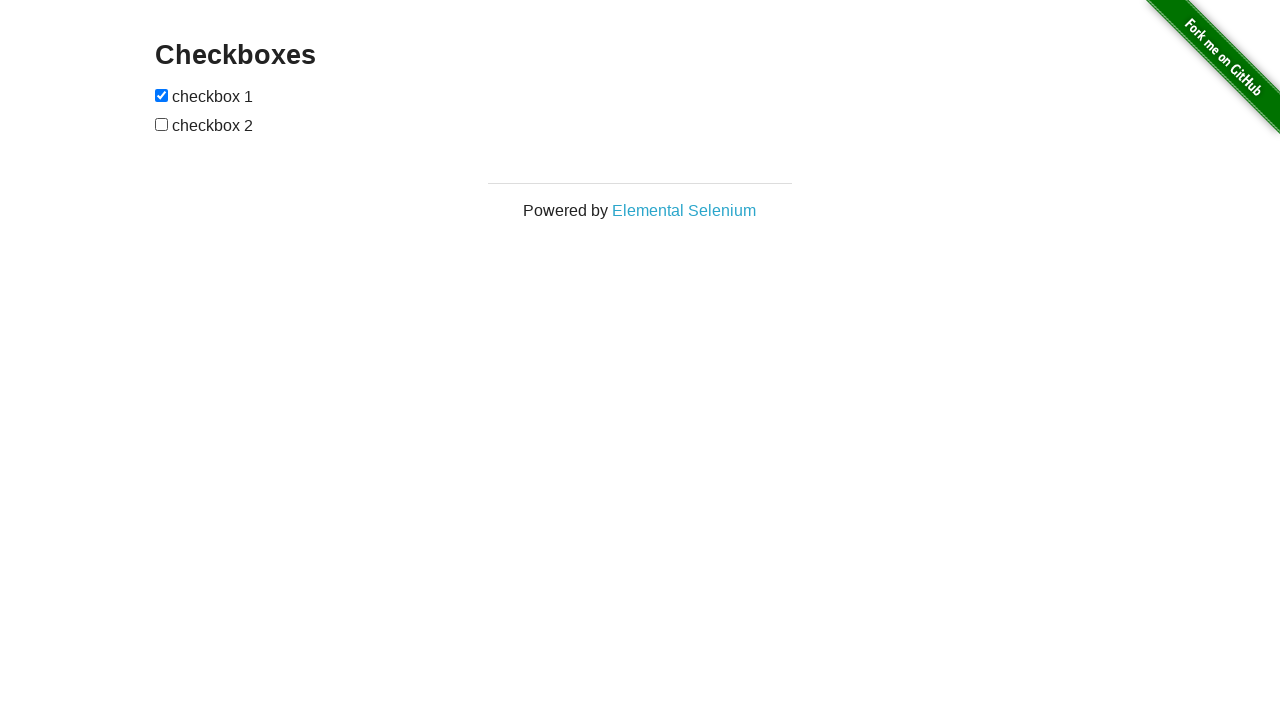

Toggled upper checkbox (iteration 30/100) at (162, 95) on #checkboxes input:nth-of-type(1)
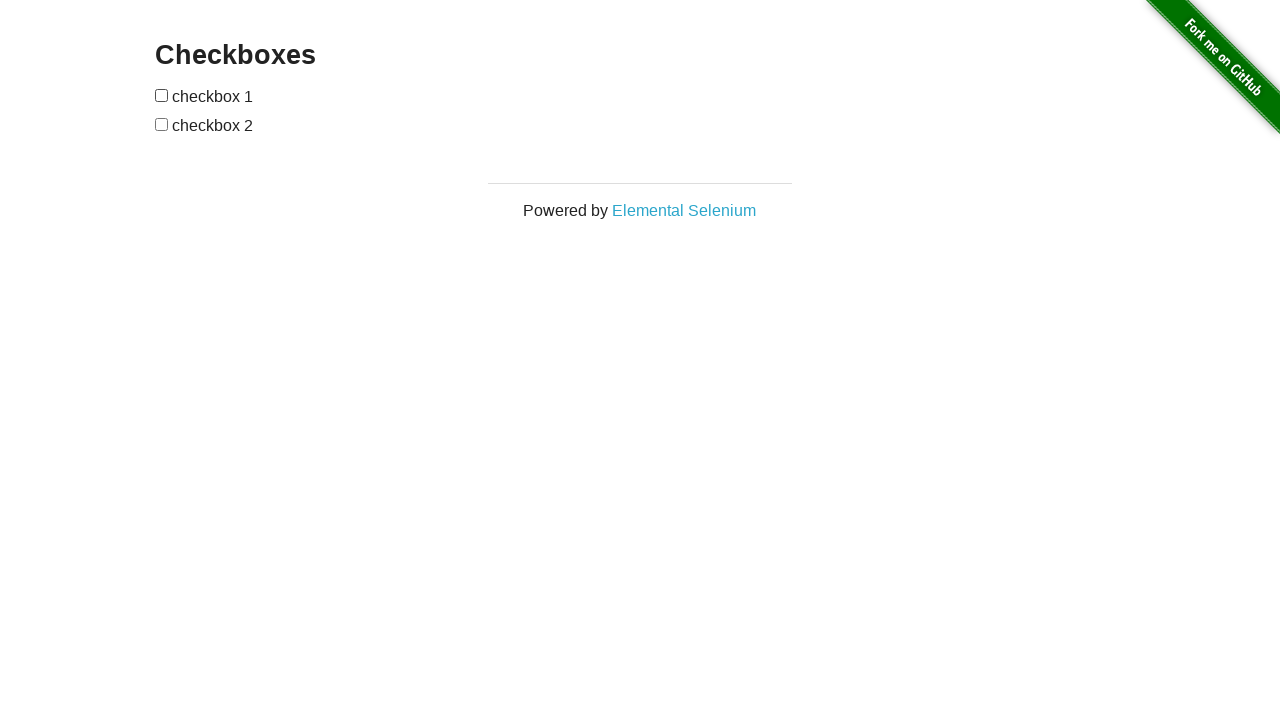

Toggled lower checkbox (iteration 30/100) at (162, 124) on #checkboxes input:nth-of-type(2)
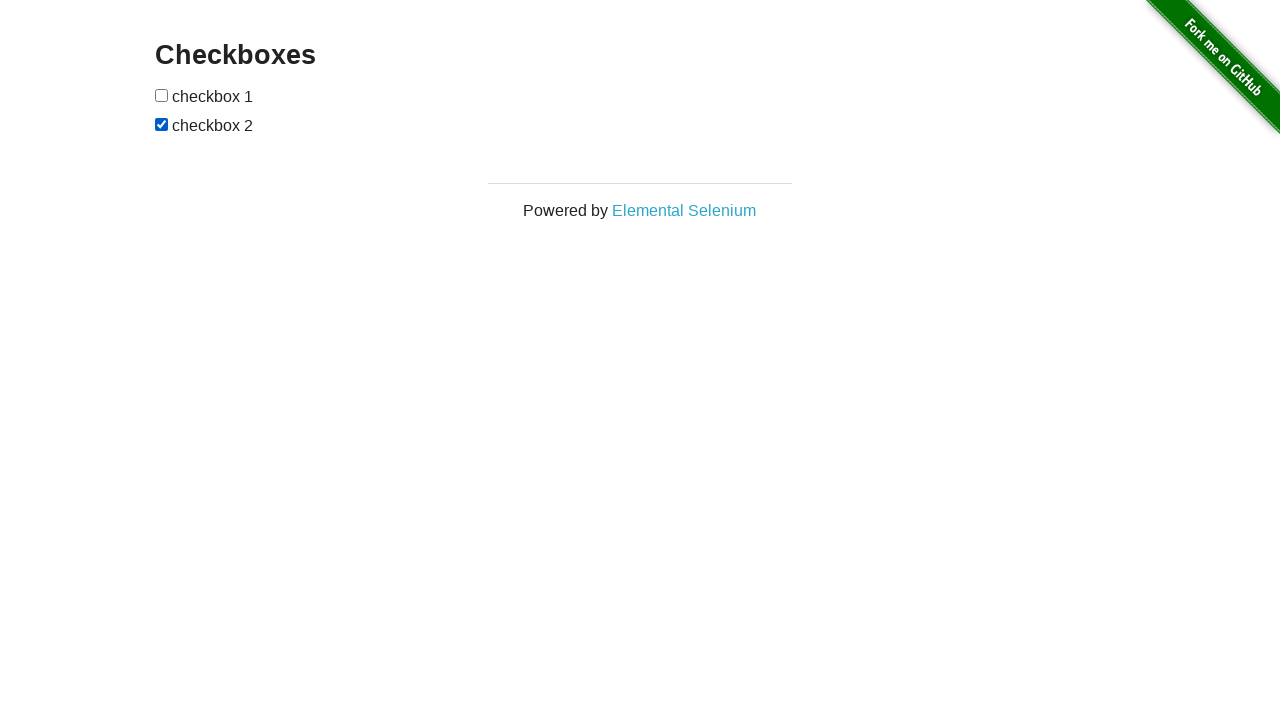

Toggled upper checkbox (iteration 31/100) at (162, 95) on #checkboxes input:nth-of-type(1)
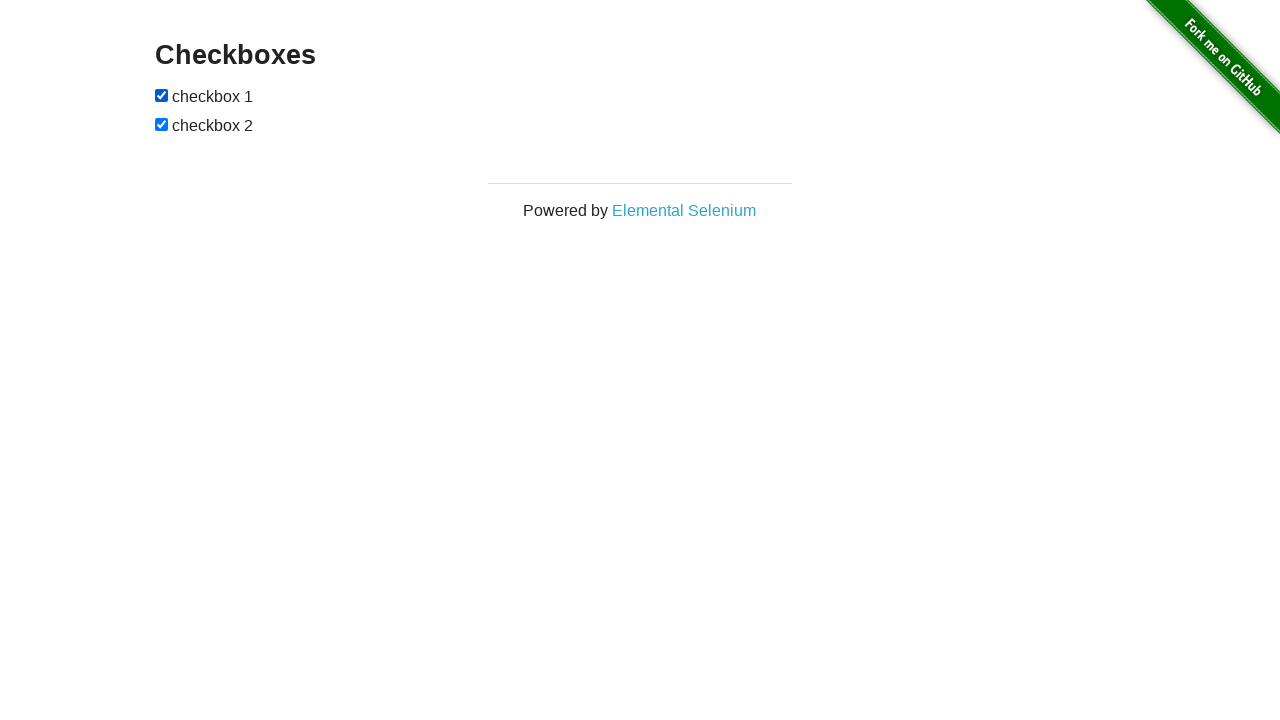

Toggled lower checkbox (iteration 31/100) at (162, 124) on #checkboxes input:nth-of-type(2)
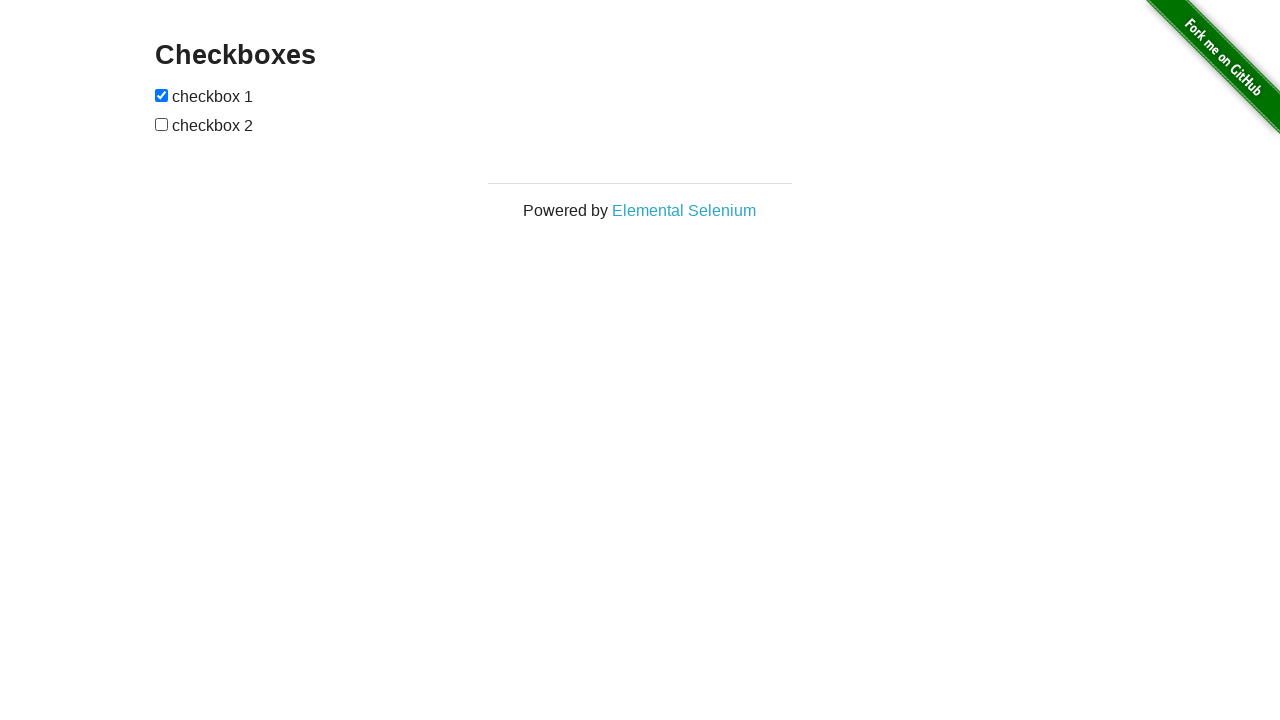

Toggled upper checkbox (iteration 32/100) at (162, 95) on #checkboxes input:nth-of-type(1)
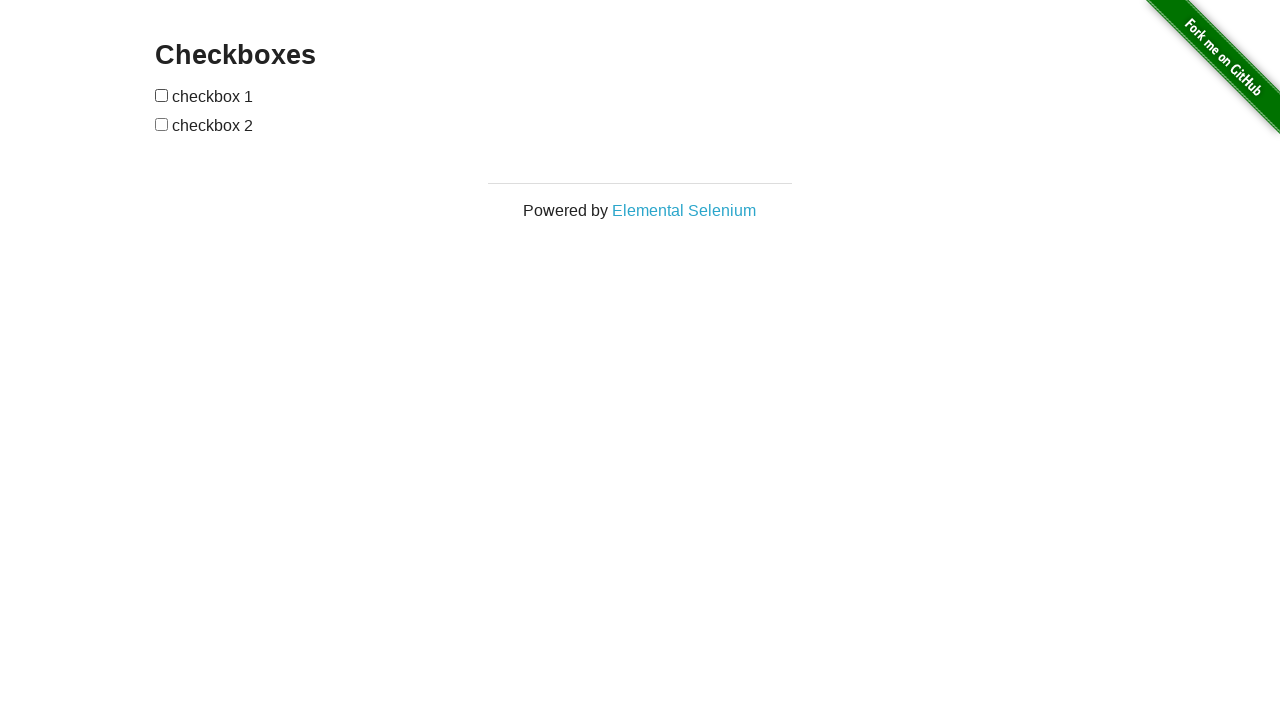

Toggled lower checkbox (iteration 32/100) at (162, 124) on #checkboxes input:nth-of-type(2)
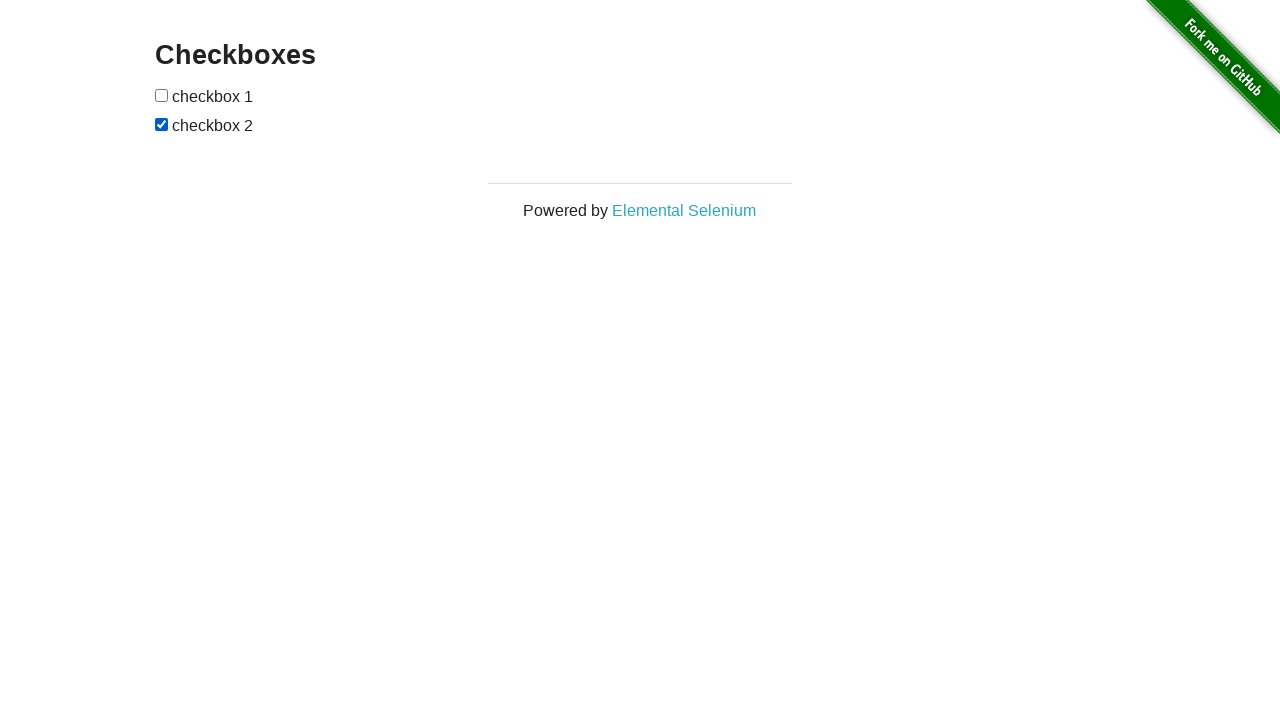

Toggled upper checkbox (iteration 33/100) at (162, 95) on #checkboxes input:nth-of-type(1)
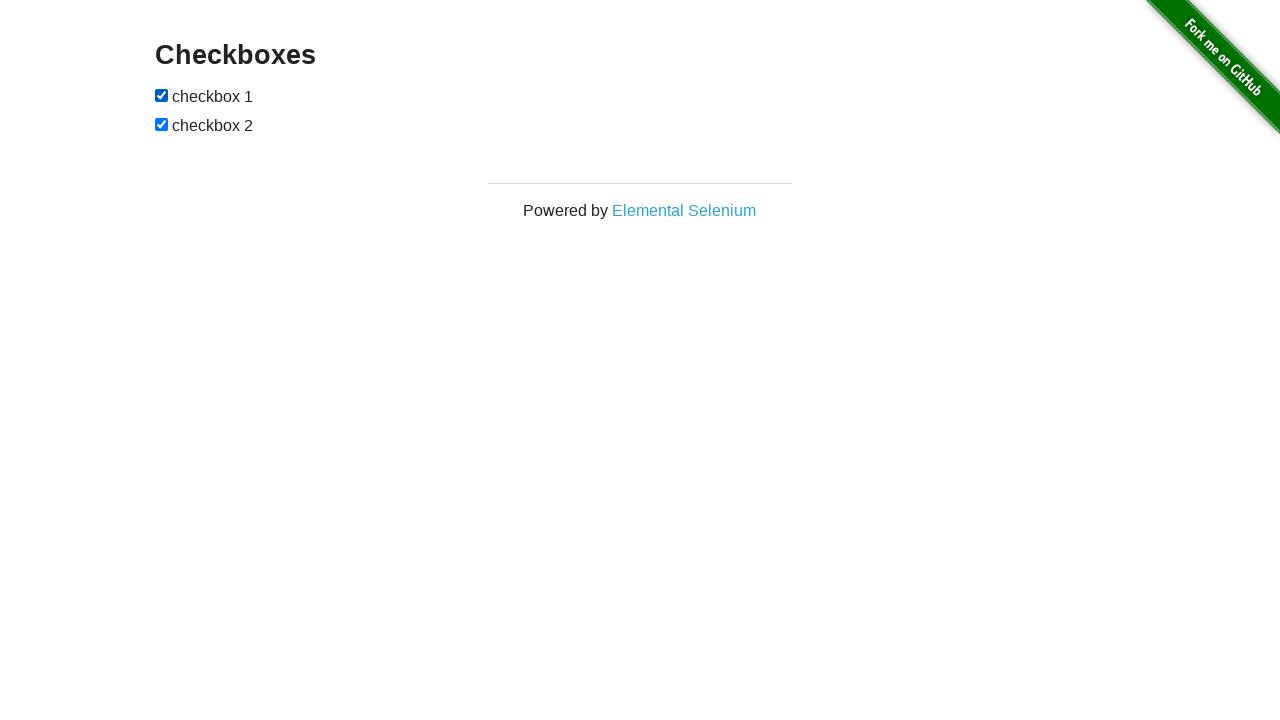

Toggled lower checkbox (iteration 33/100) at (162, 124) on #checkboxes input:nth-of-type(2)
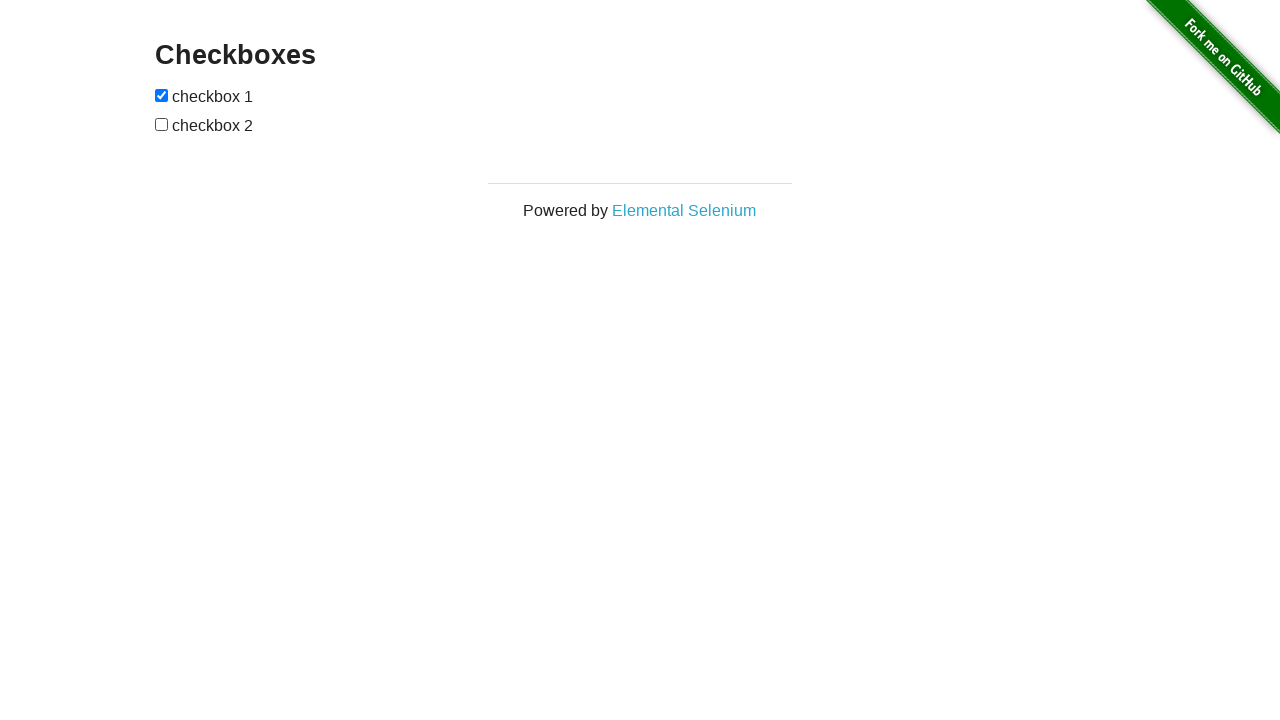

Toggled upper checkbox (iteration 34/100) at (162, 95) on #checkboxes input:nth-of-type(1)
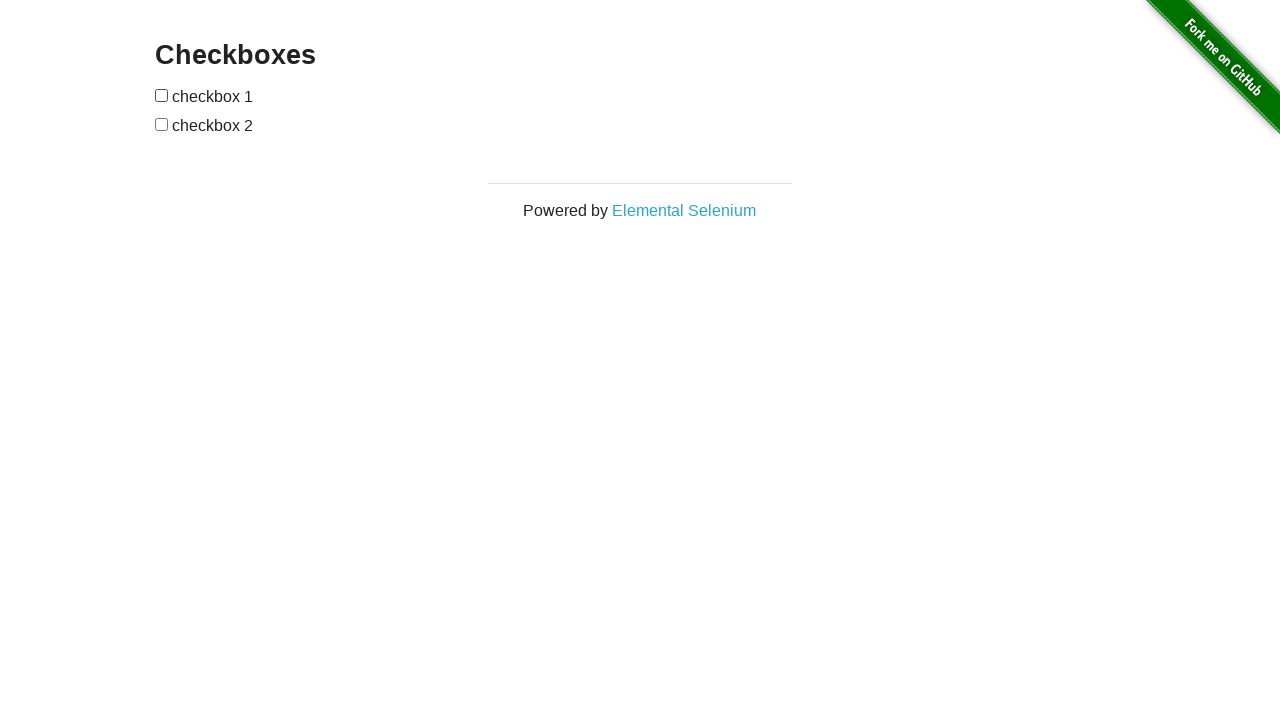

Toggled lower checkbox (iteration 34/100) at (162, 124) on #checkboxes input:nth-of-type(2)
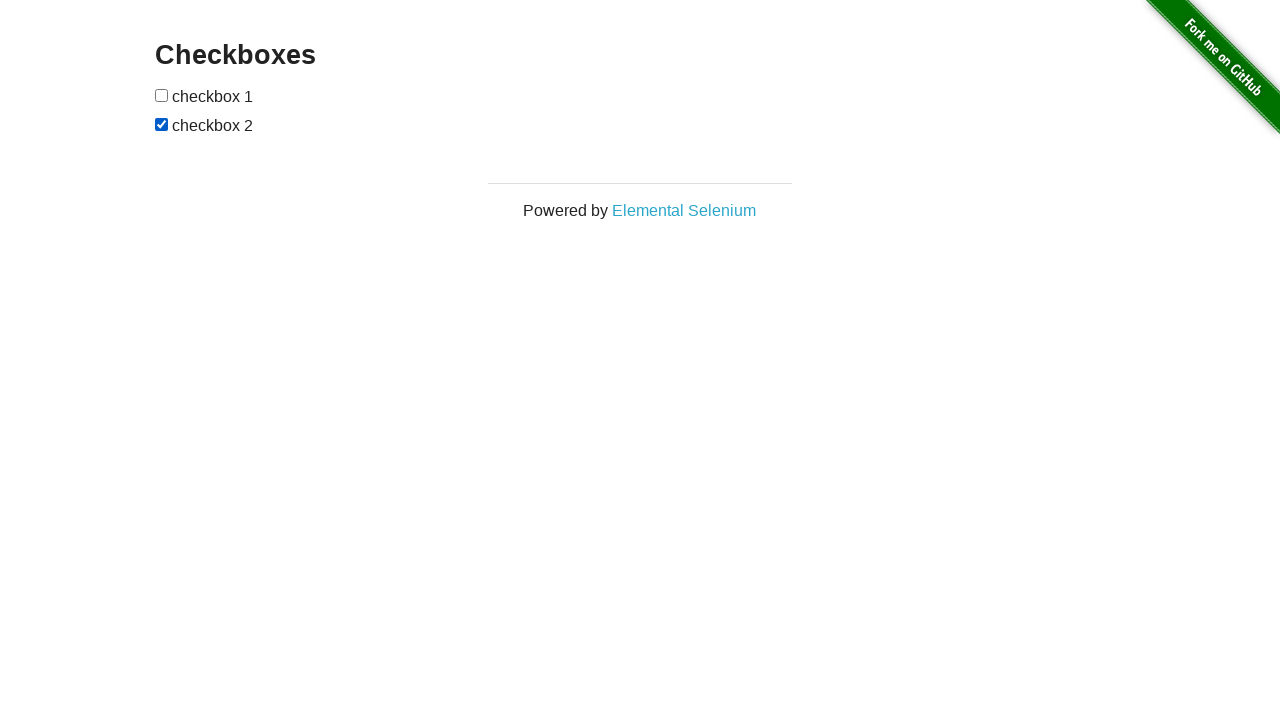

Toggled upper checkbox (iteration 35/100) at (162, 95) on #checkboxes input:nth-of-type(1)
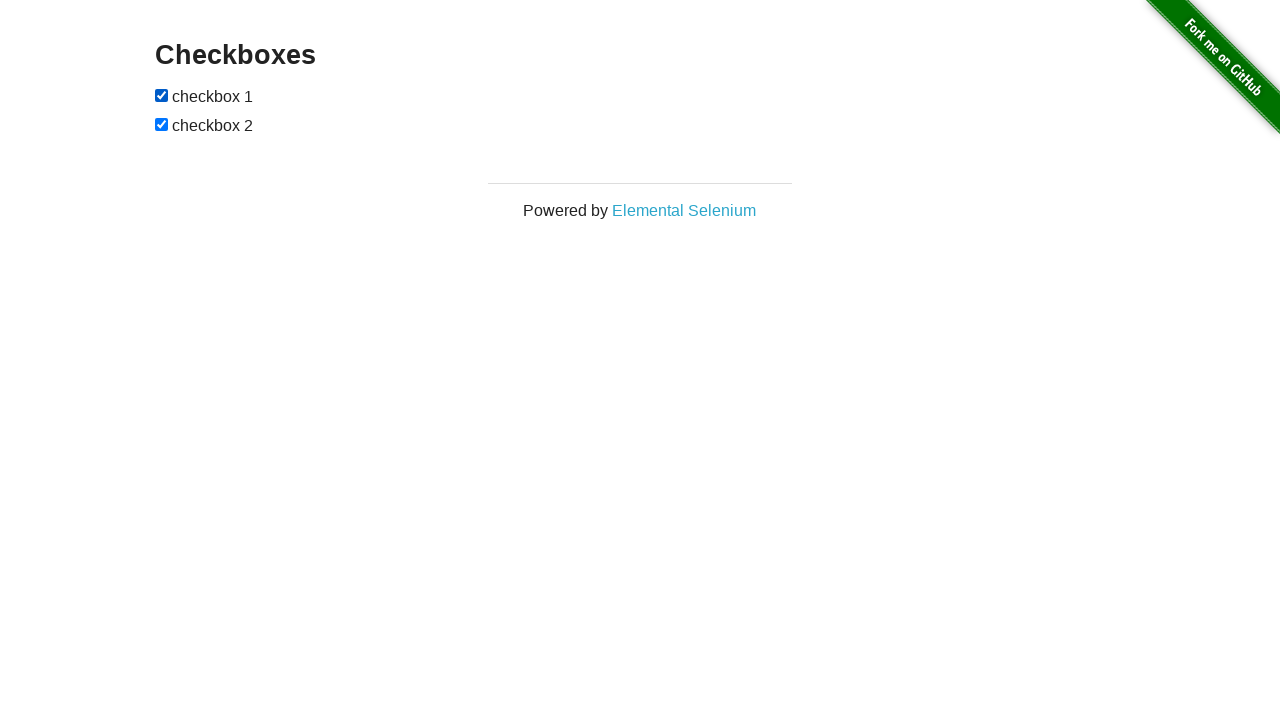

Toggled lower checkbox (iteration 35/100) at (162, 124) on #checkboxes input:nth-of-type(2)
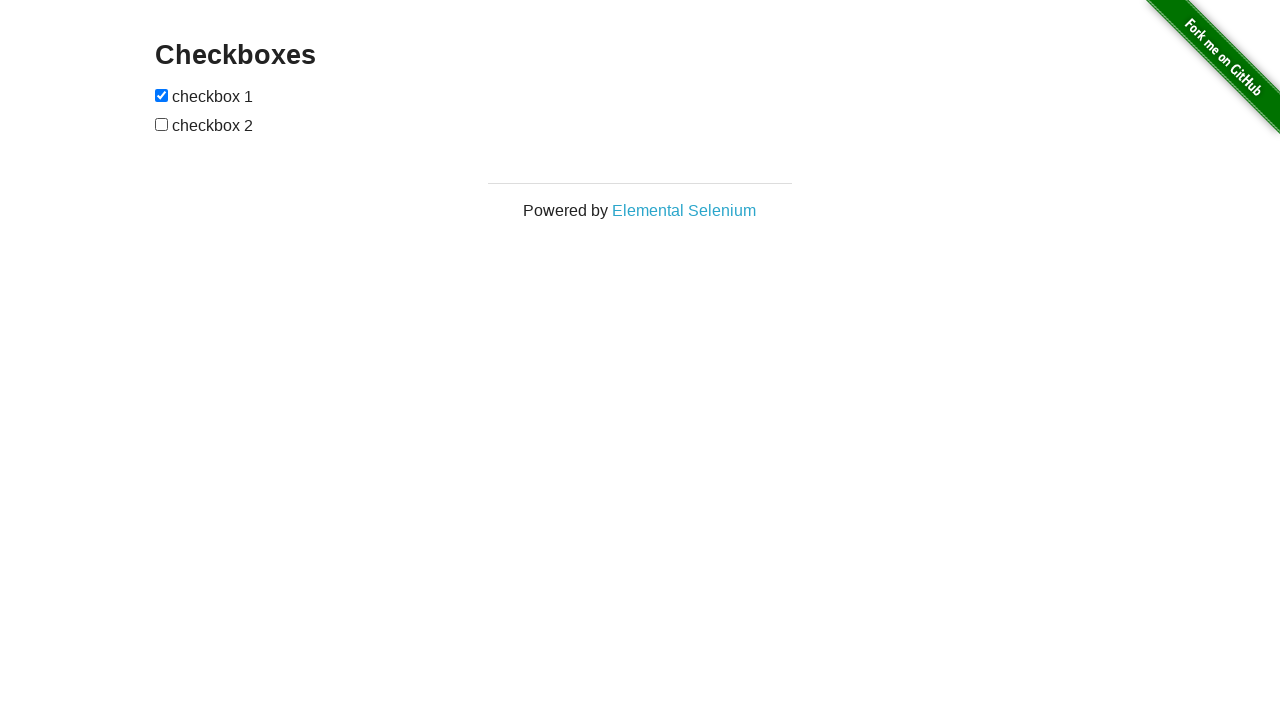

Toggled upper checkbox (iteration 36/100) at (162, 95) on #checkboxes input:nth-of-type(1)
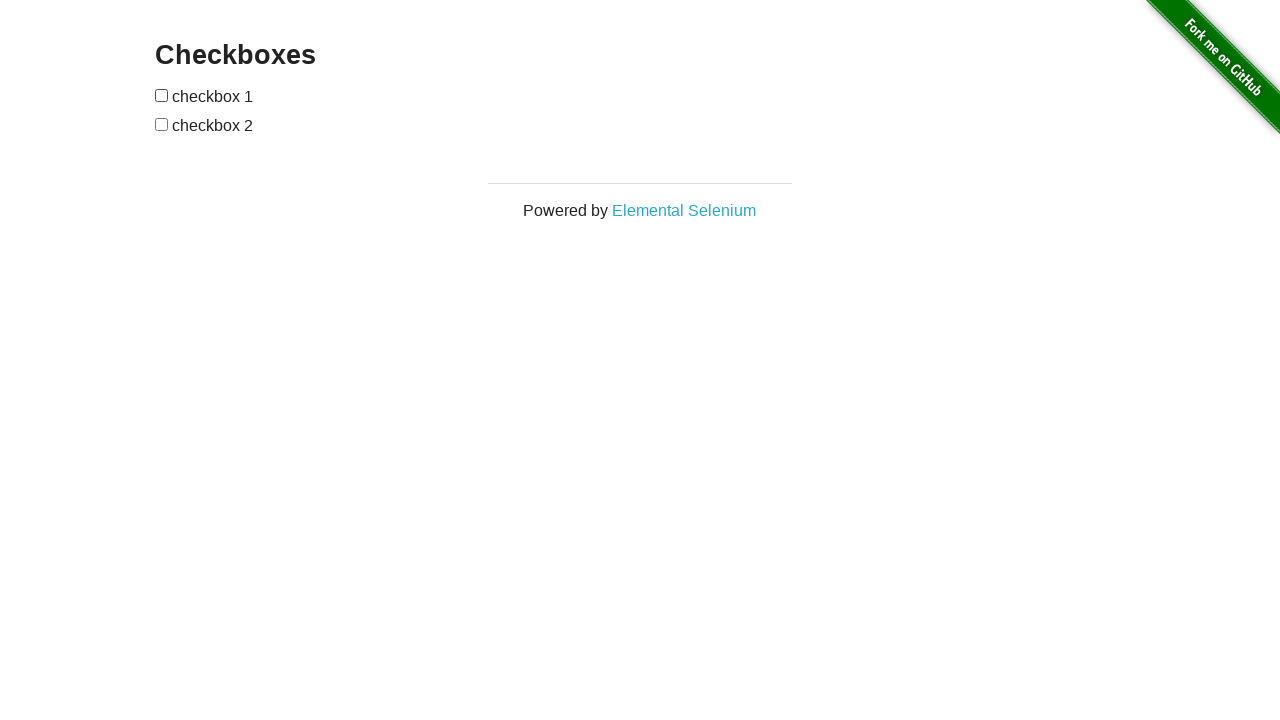

Toggled lower checkbox (iteration 36/100) at (162, 124) on #checkboxes input:nth-of-type(2)
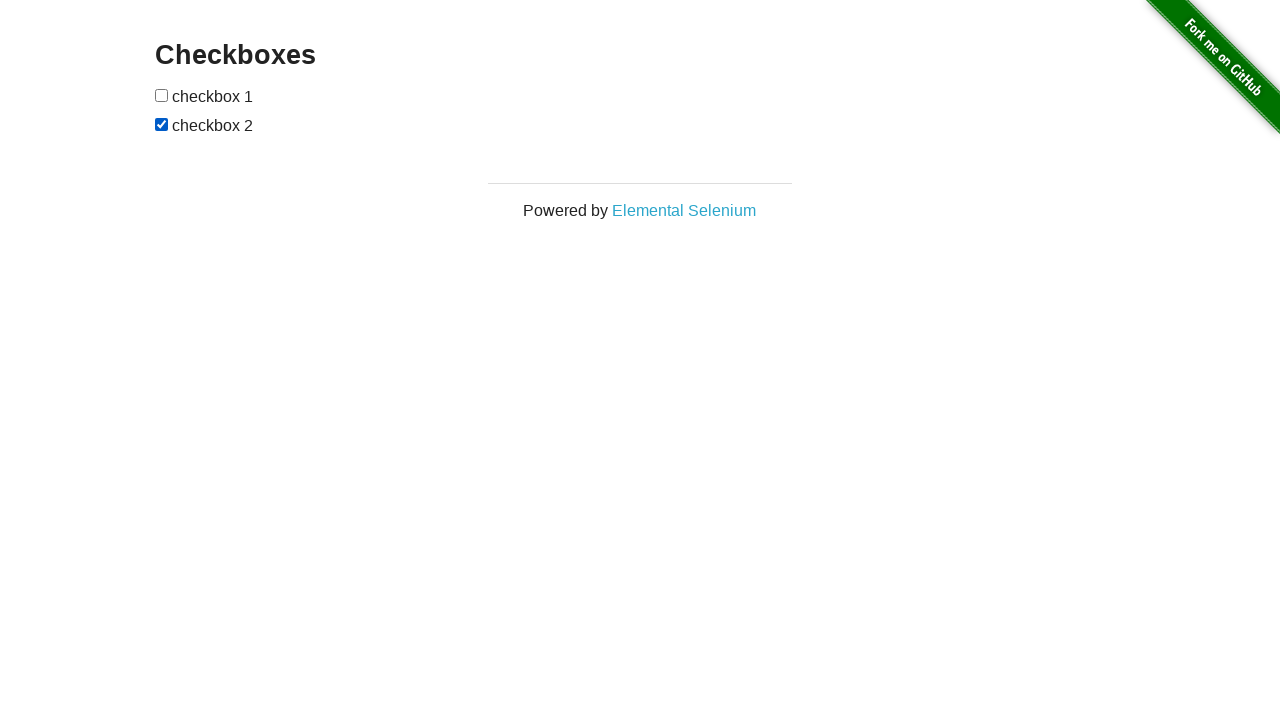

Toggled upper checkbox (iteration 37/100) at (162, 95) on #checkboxes input:nth-of-type(1)
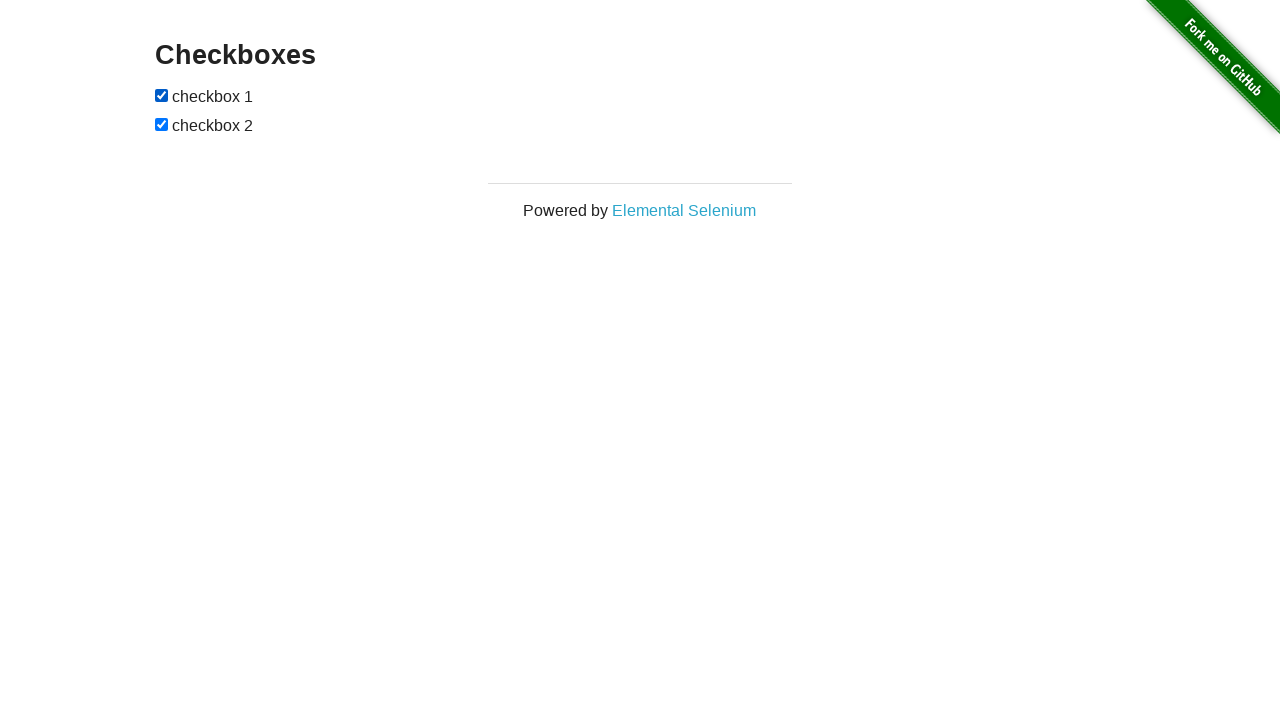

Toggled lower checkbox (iteration 37/100) at (162, 124) on #checkboxes input:nth-of-type(2)
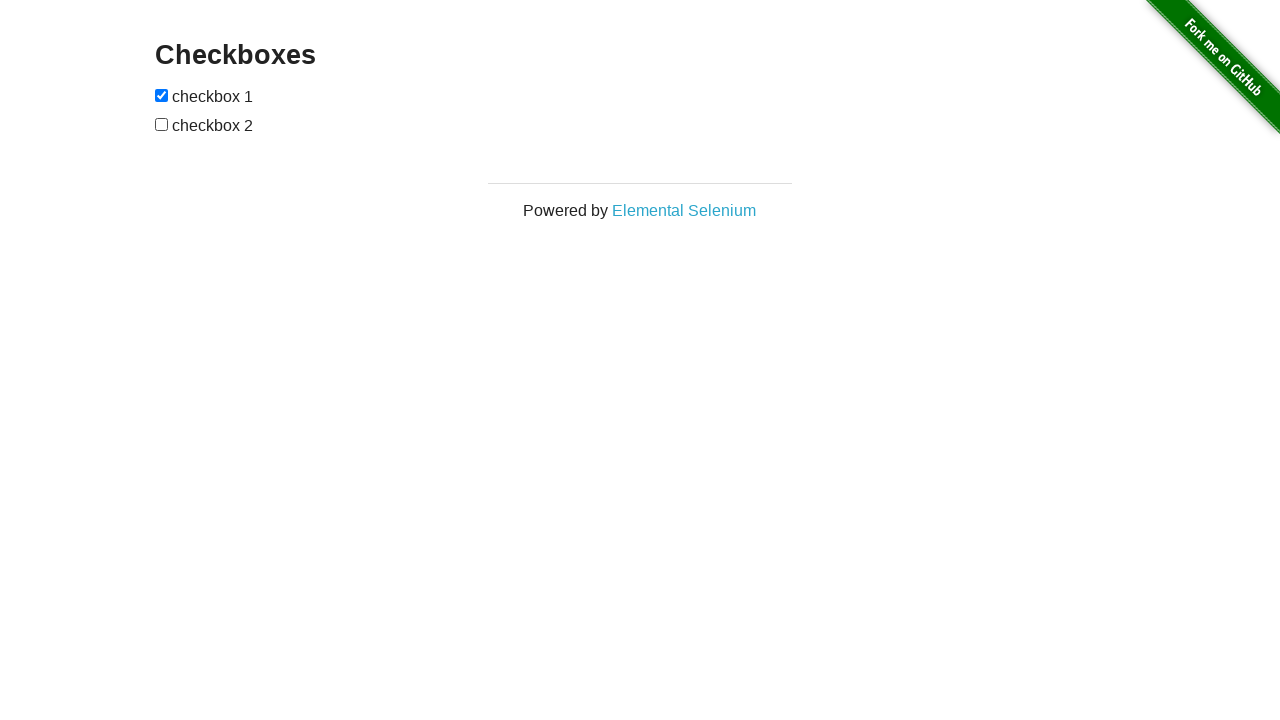

Toggled upper checkbox (iteration 38/100) at (162, 95) on #checkboxes input:nth-of-type(1)
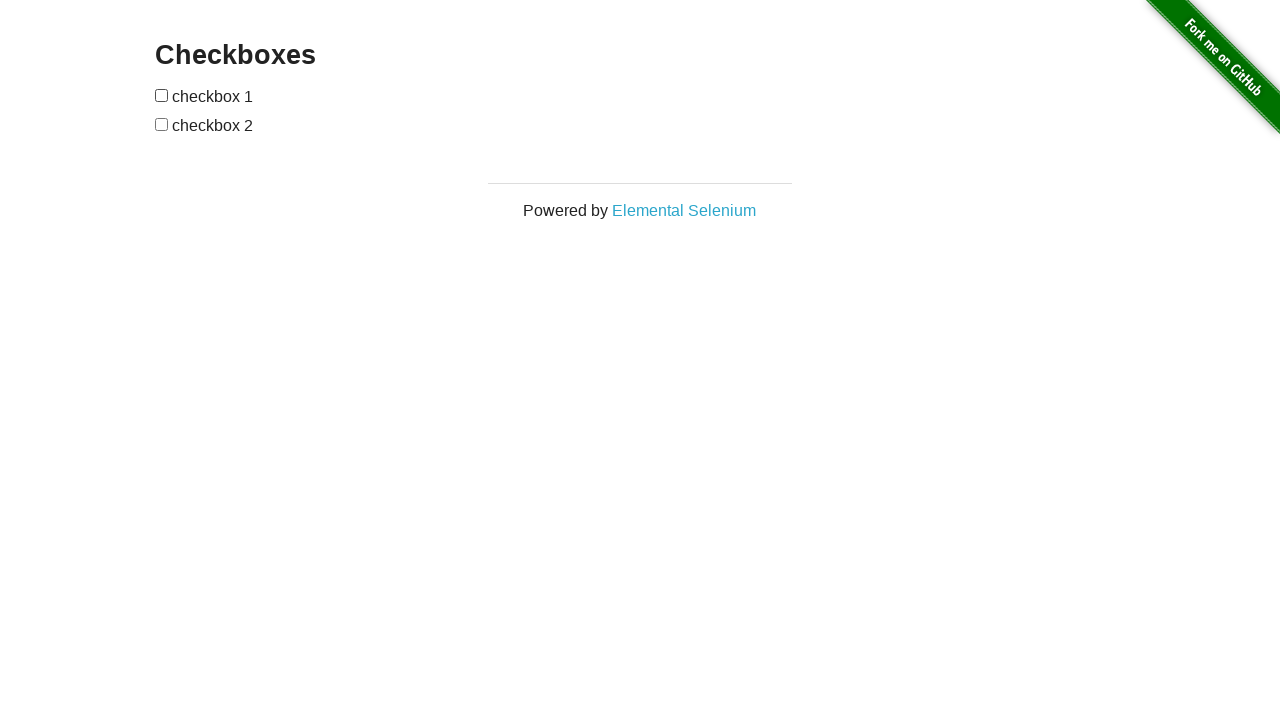

Toggled lower checkbox (iteration 38/100) at (162, 124) on #checkboxes input:nth-of-type(2)
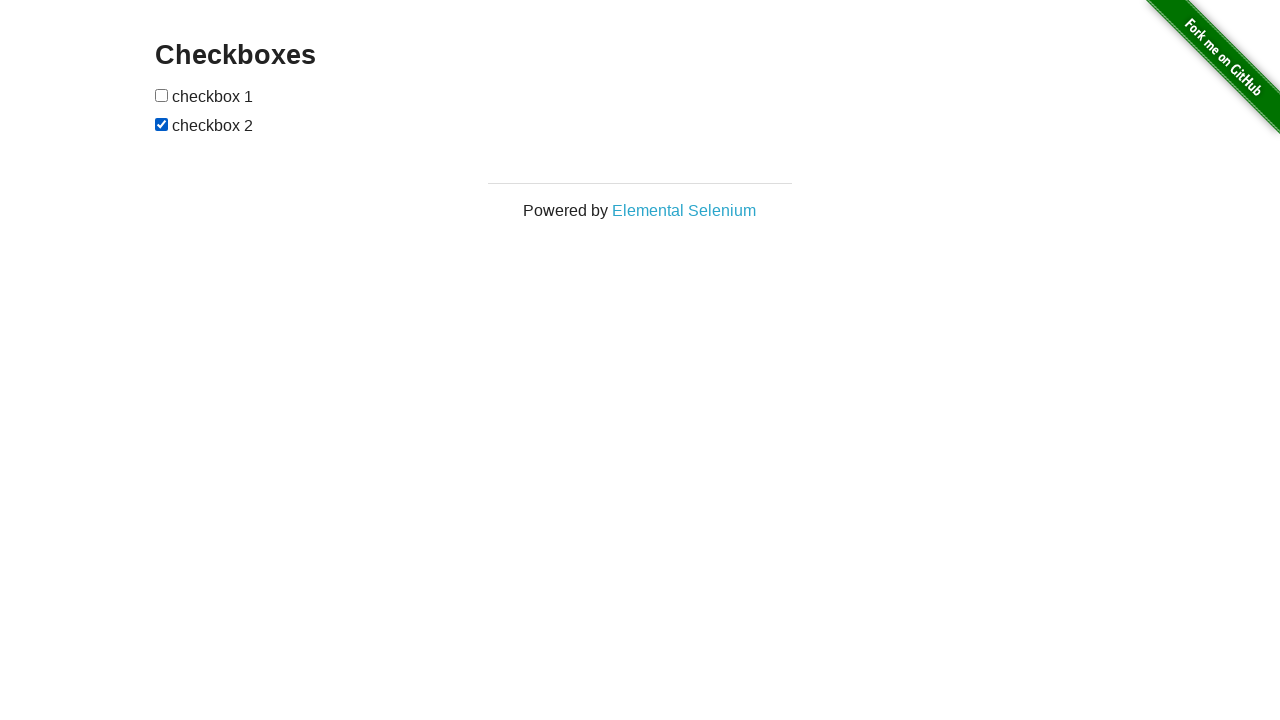

Toggled upper checkbox (iteration 39/100) at (162, 95) on #checkboxes input:nth-of-type(1)
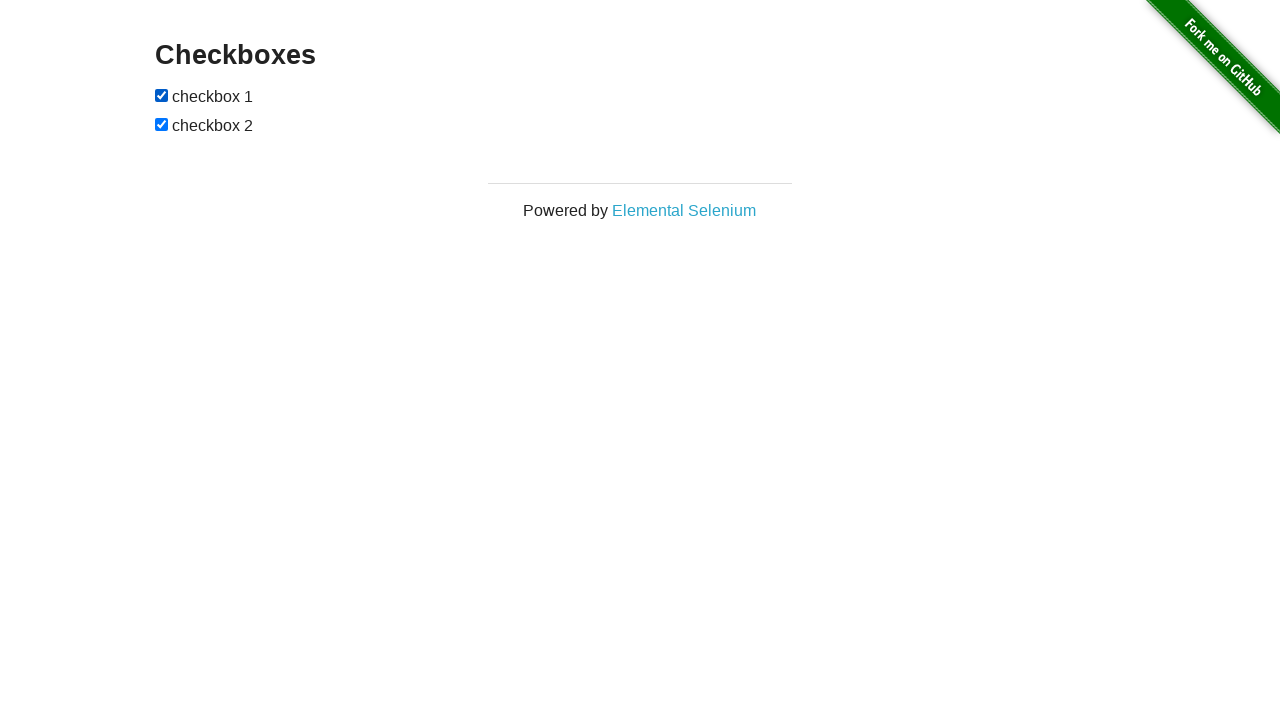

Toggled lower checkbox (iteration 39/100) at (162, 124) on #checkboxes input:nth-of-type(2)
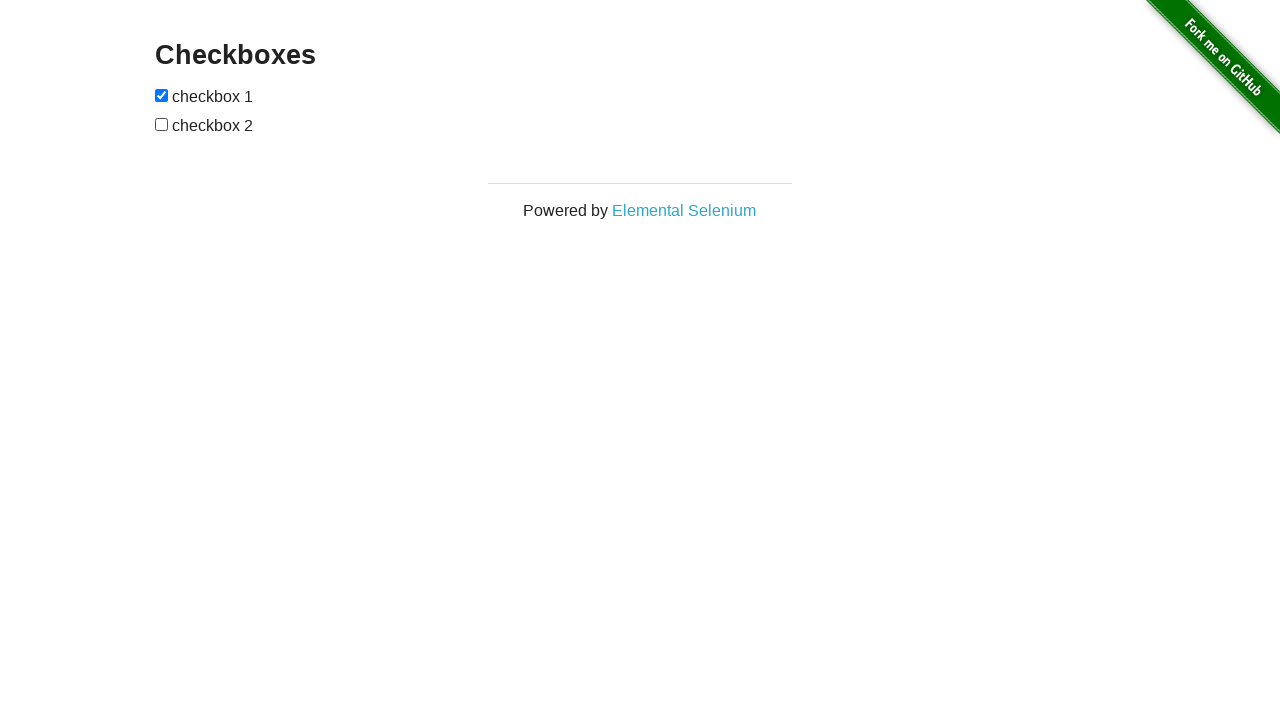

Toggled upper checkbox (iteration 40/100) at (162, 95) on #checkboxes input:nth-of-type(1)
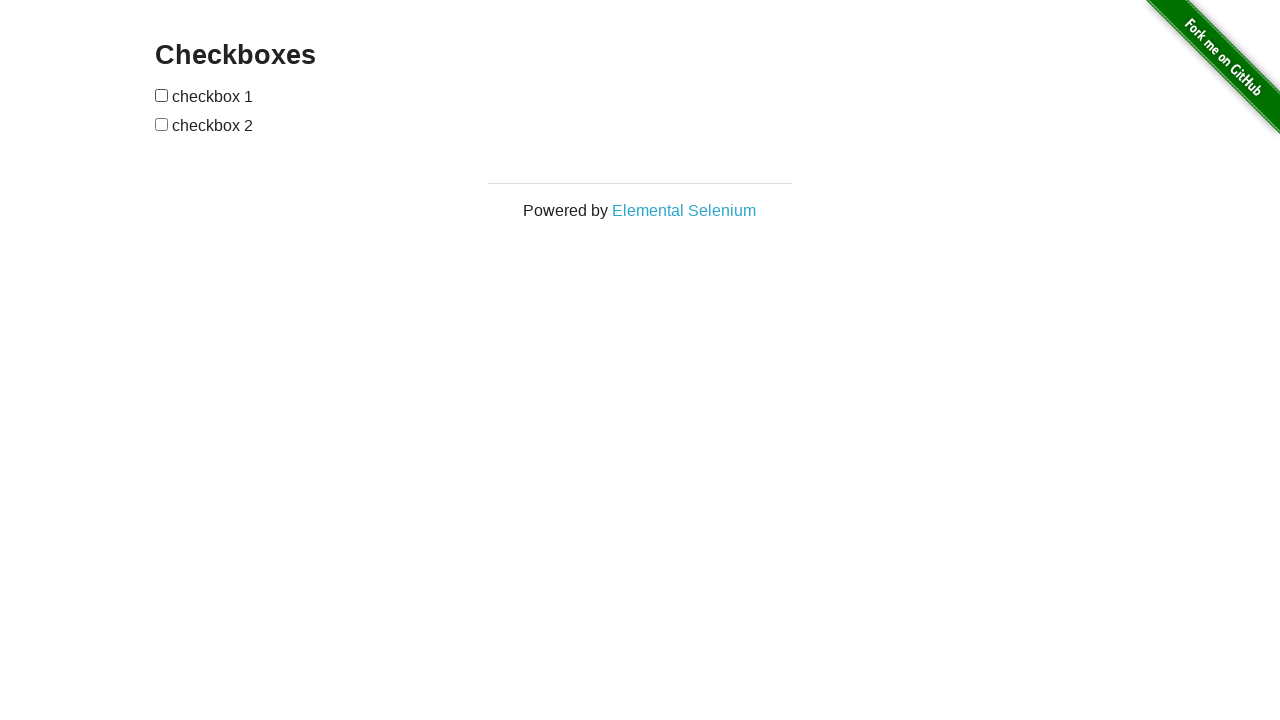

Toggled lower checkbox (iteration 40/100) at (162, 124) on #checkboxes input:nth-of-type(2)
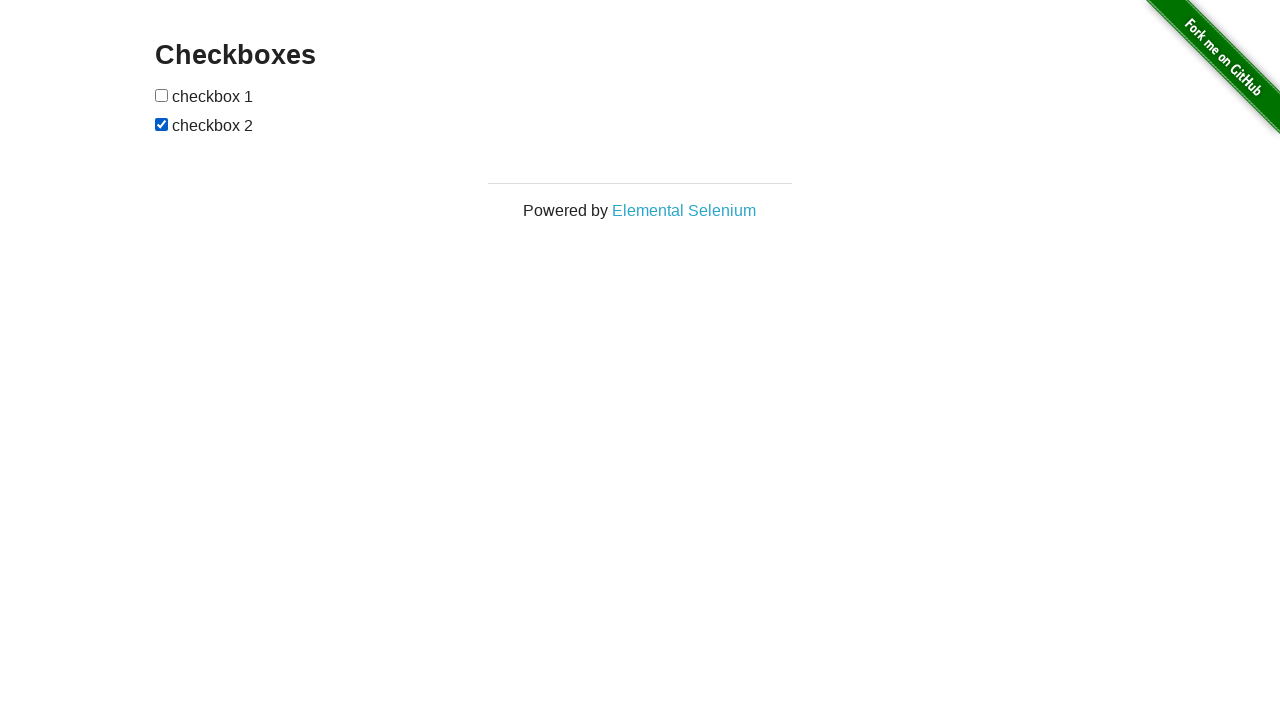

Toggled upper checkbox (iteration 41/100) at (162, 95) on #checkboxes input:nth-of-type(1)
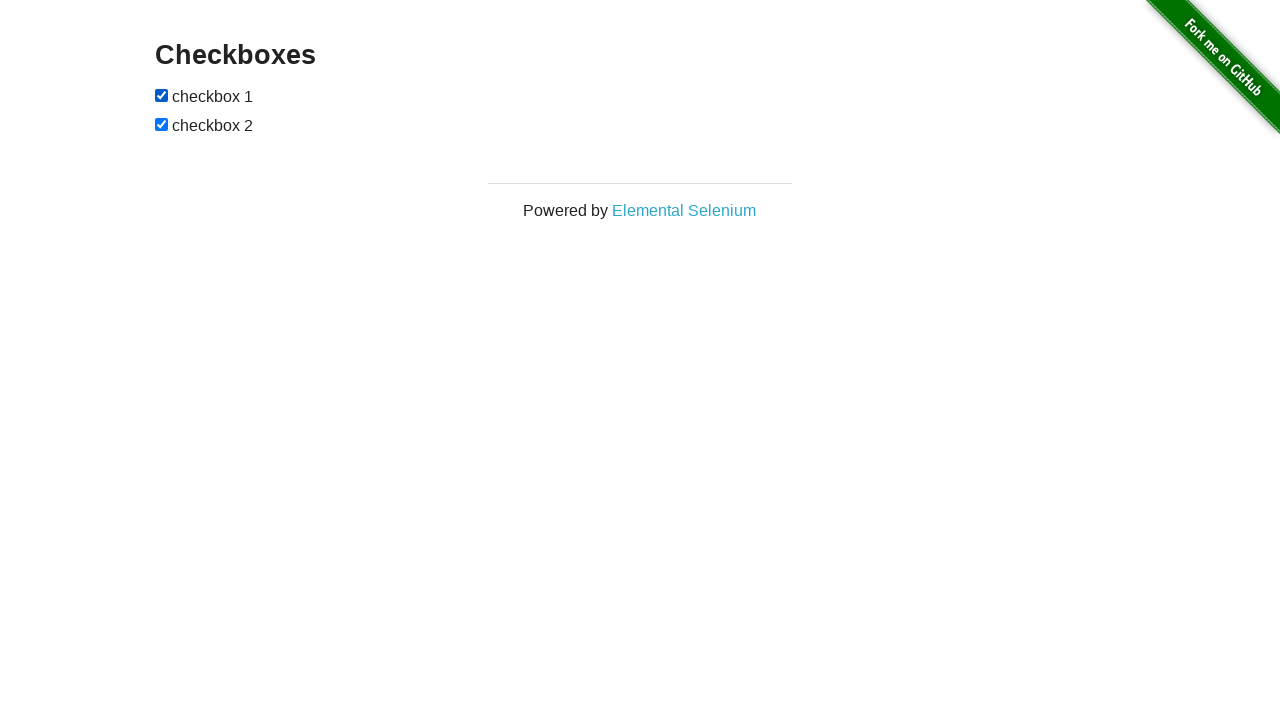

Toggled lower checkbox (iteration 41/100) at (162, 124) on #checkboxes input:nth-of-type(2)
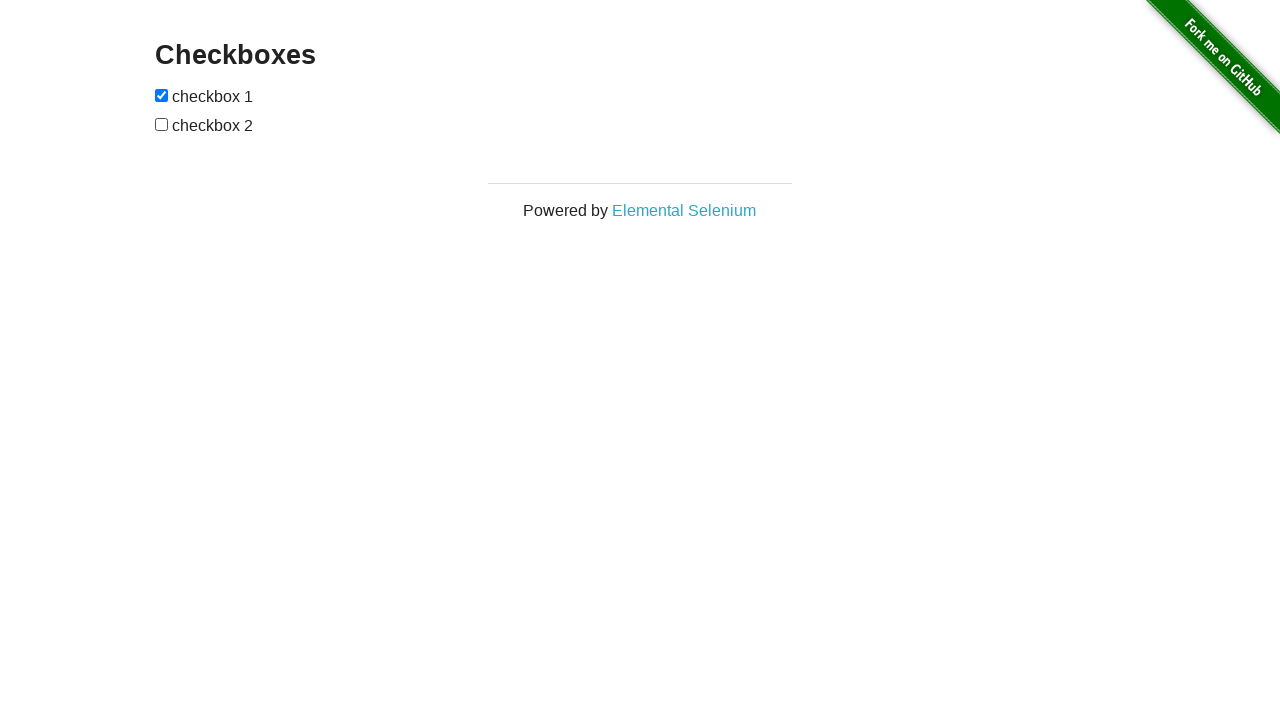

Toggled upper checkbox (iteration 42/100) at (162, 95) on #checkboxes input:nth-of-type(1)
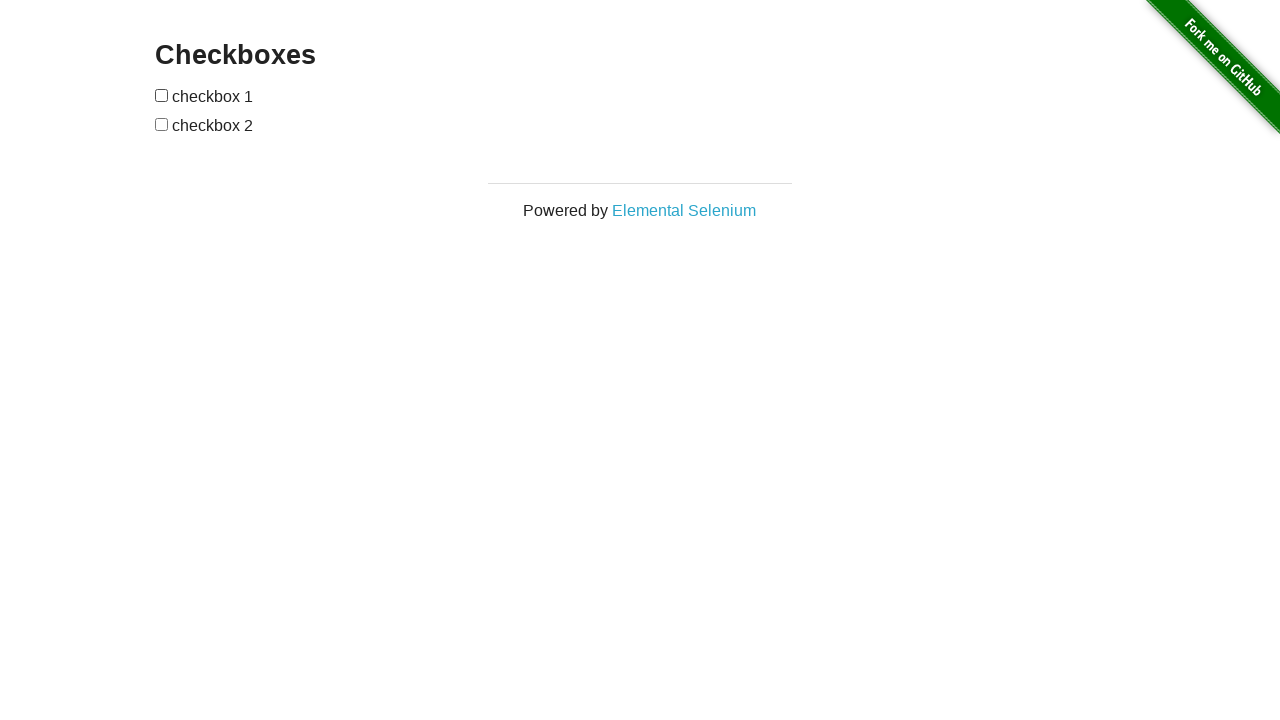

Toggled lower checkbox (iteration 42/100) at (162, 124) on #checkboxes input:nth-of-type(2)
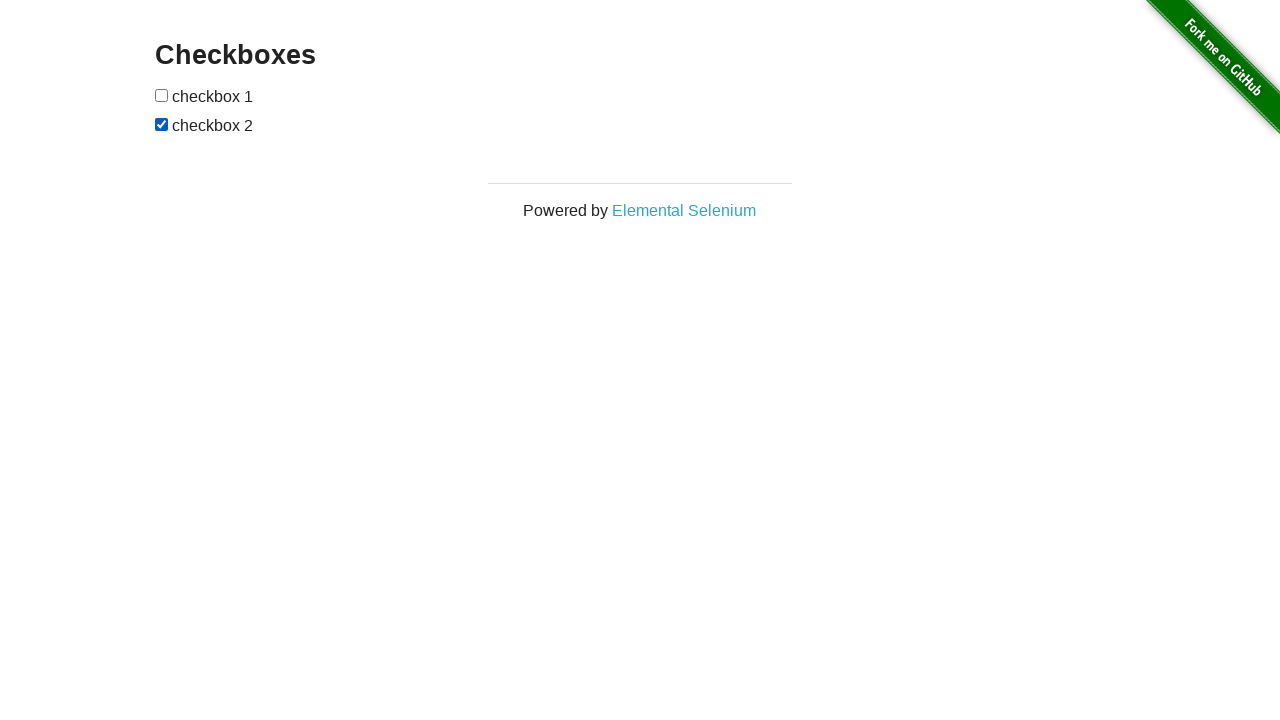

Toggled upper checkbox (iteration 43/100) at (162, 95) on #checkboxes input:nth-of-type(1)
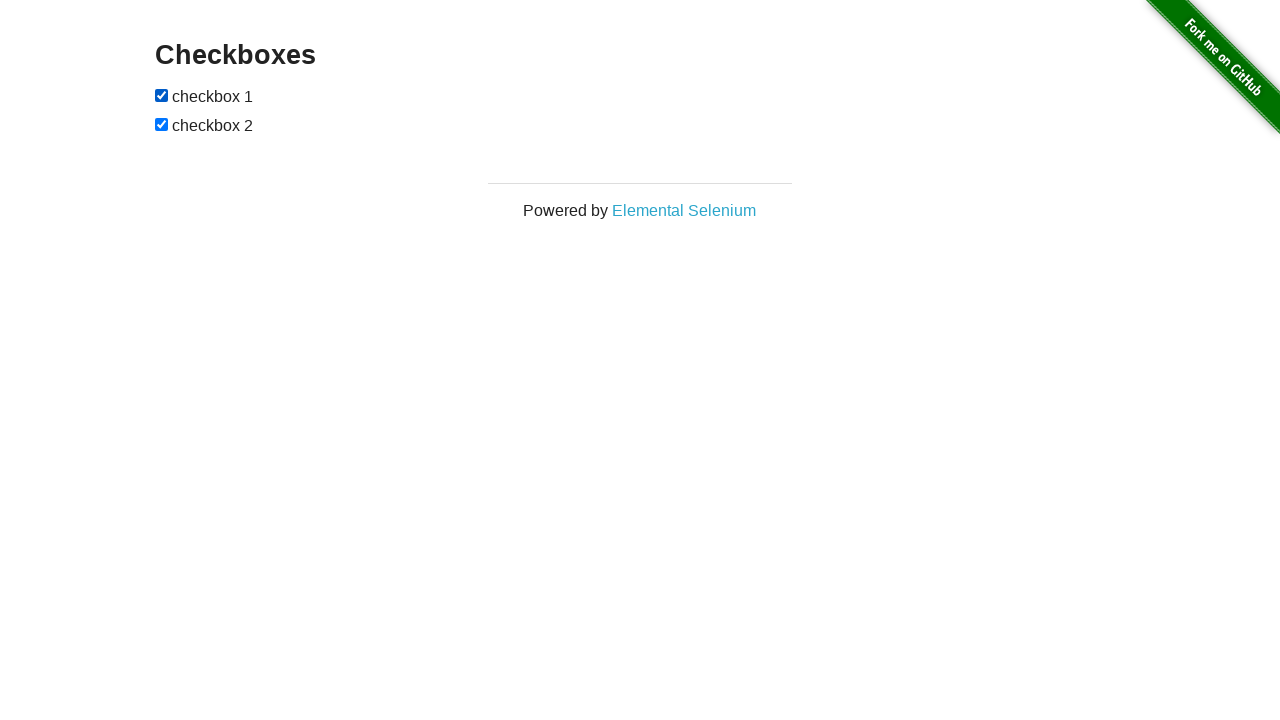

Toggled lower checkbox (iteration 43/100) at (162, 124) on #checkboxes input:nth-of-type(2)
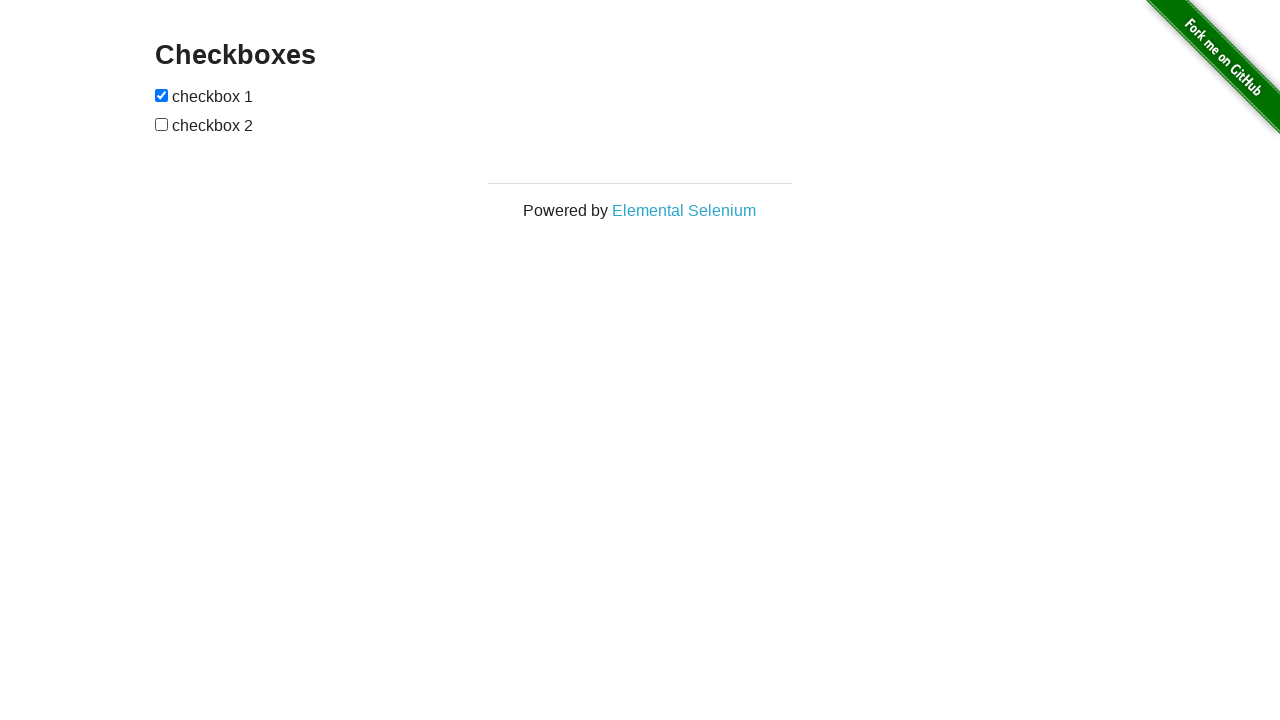

Toggled upper checkbox (iteration 44/100) at (162, 95) on #checkboxes input:nth-of-type(1)
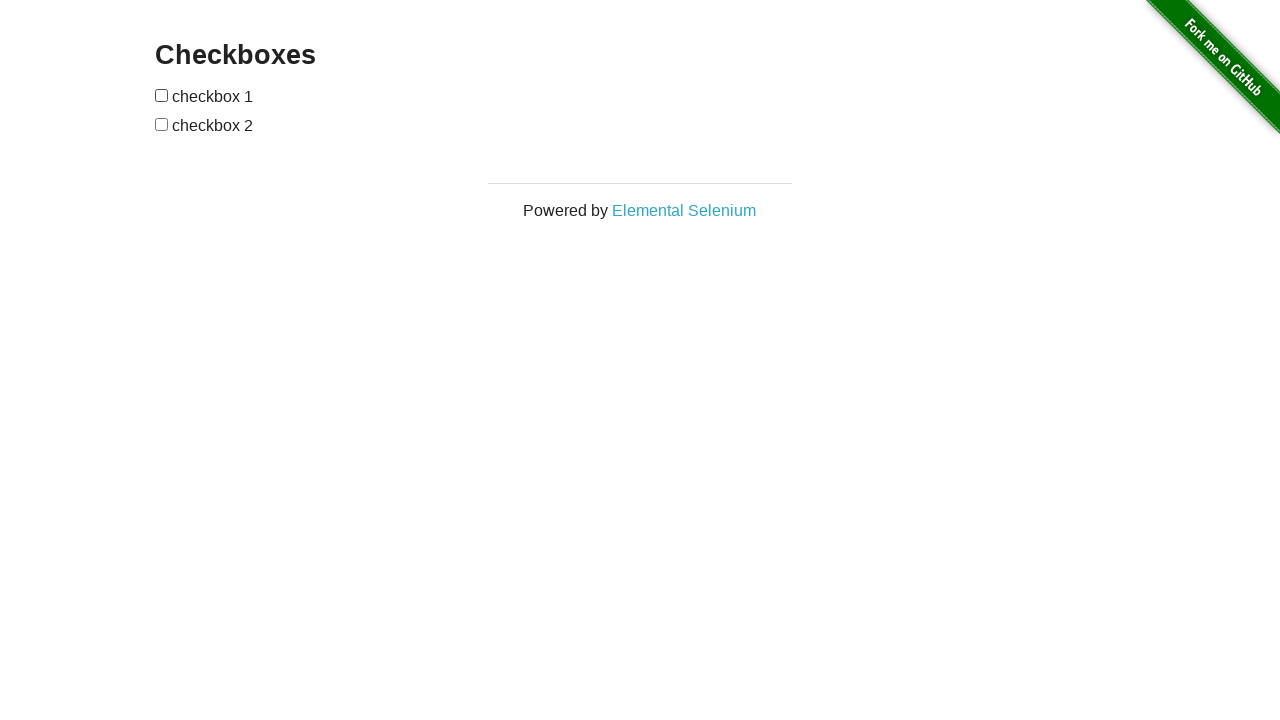

Toggled lower checkbox (iteration 44/100) at (162, 124) on #checkboxes input:nth-of-type(2)
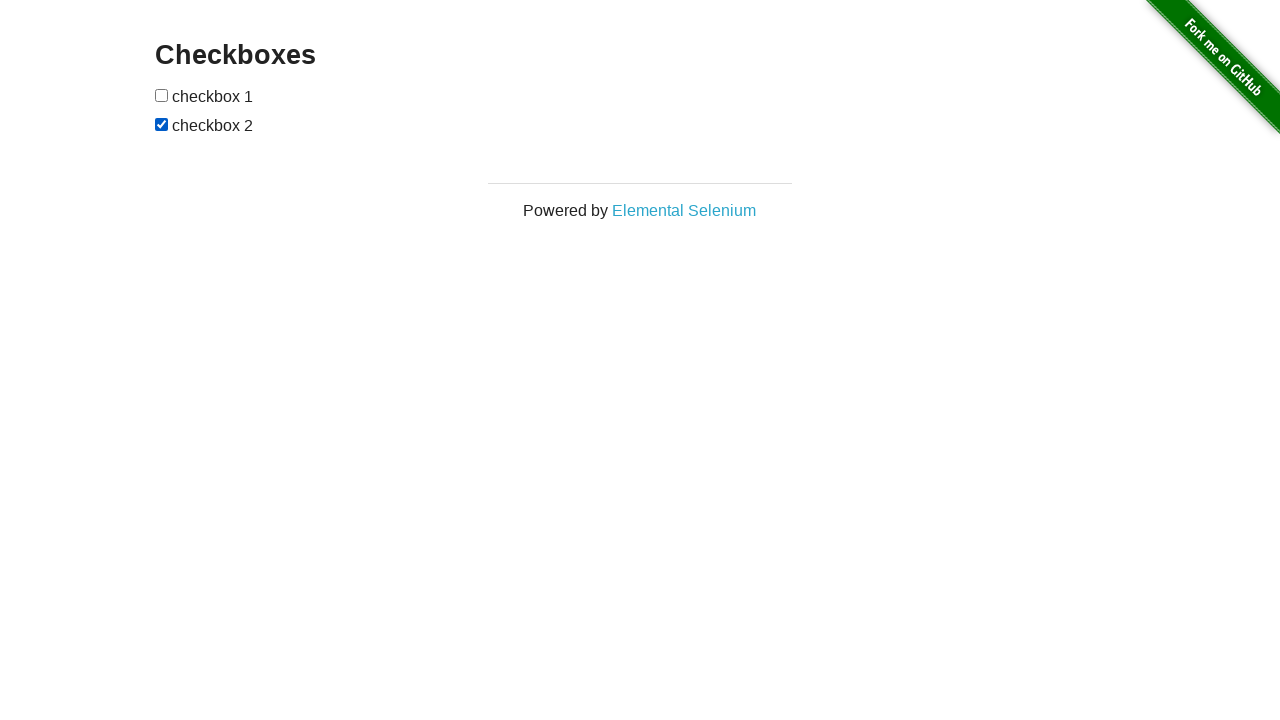

Toggled upper checkbox (iteration 45/100) at (162, 95) on #checkboxes input:nth-of-type(1)
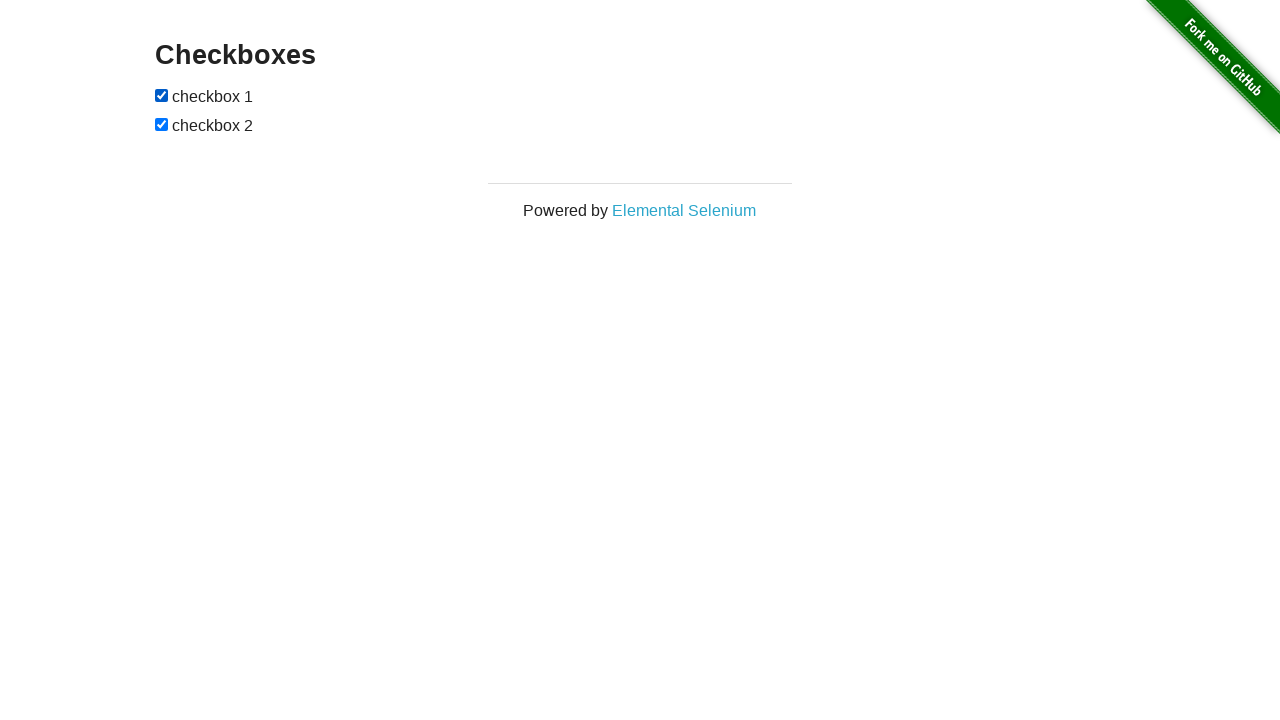

Toggled lower checkbox (iteration 45/100) at (162, 124) on #checkboxes input:nth-of-type(2)
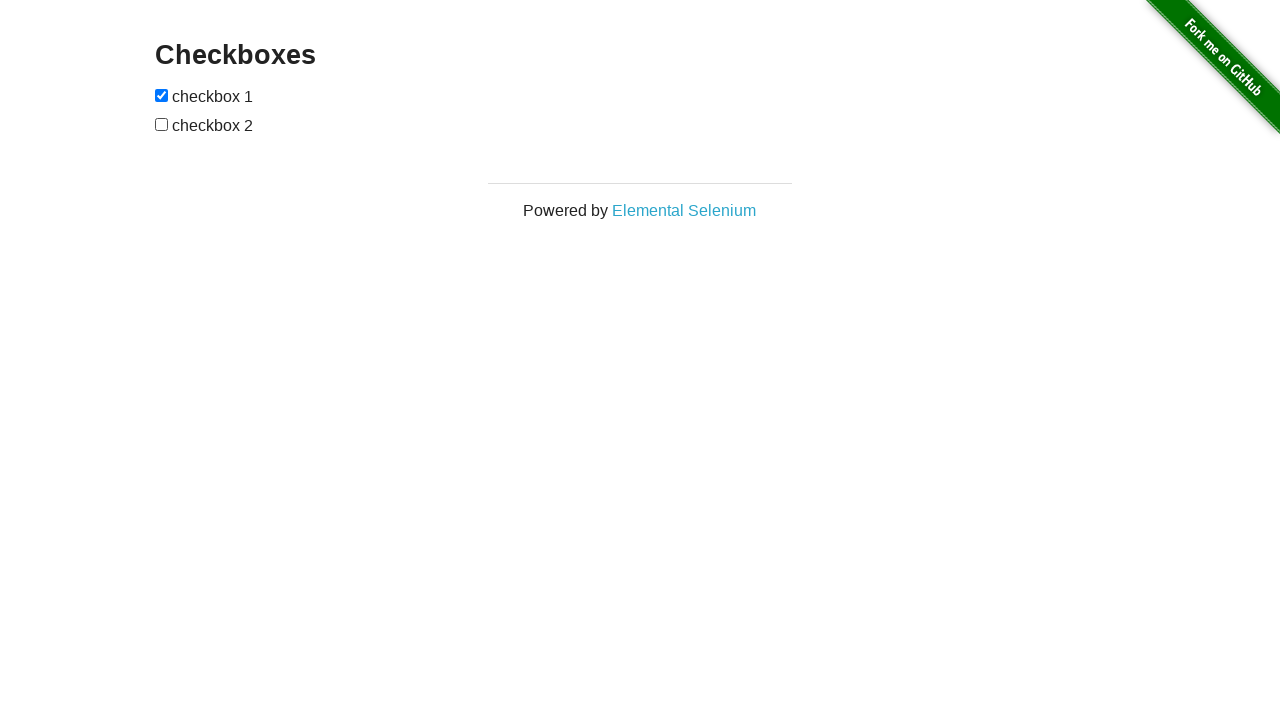

Toggled upper checkbox (iteration 46/100) at (162, 95) on #checkboxes input:nth-of-type(1)
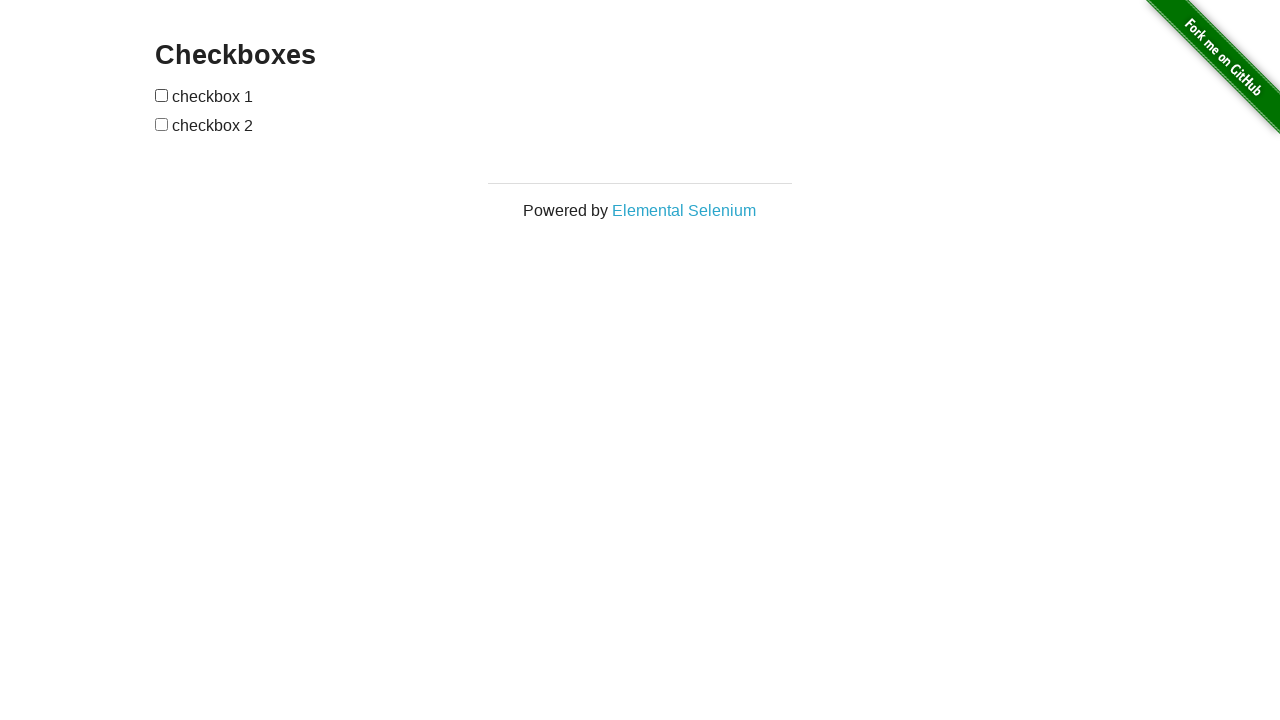

Toggled lower checkbox (iteration 46/100) at (162, 124) on #checkboxes input:nth-of-type(2)
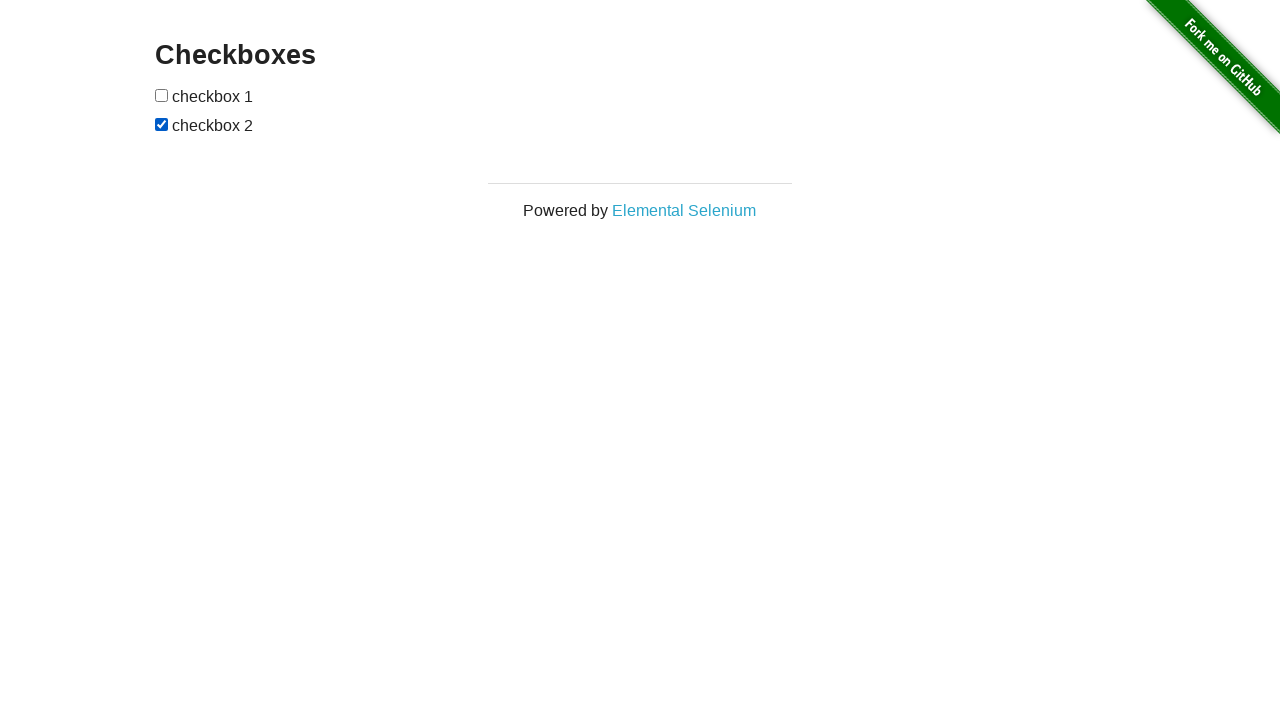

Toggled upper checkbox (iteration 47/100) at (162, 95) on #checkboxes input:nth-of-type(1)
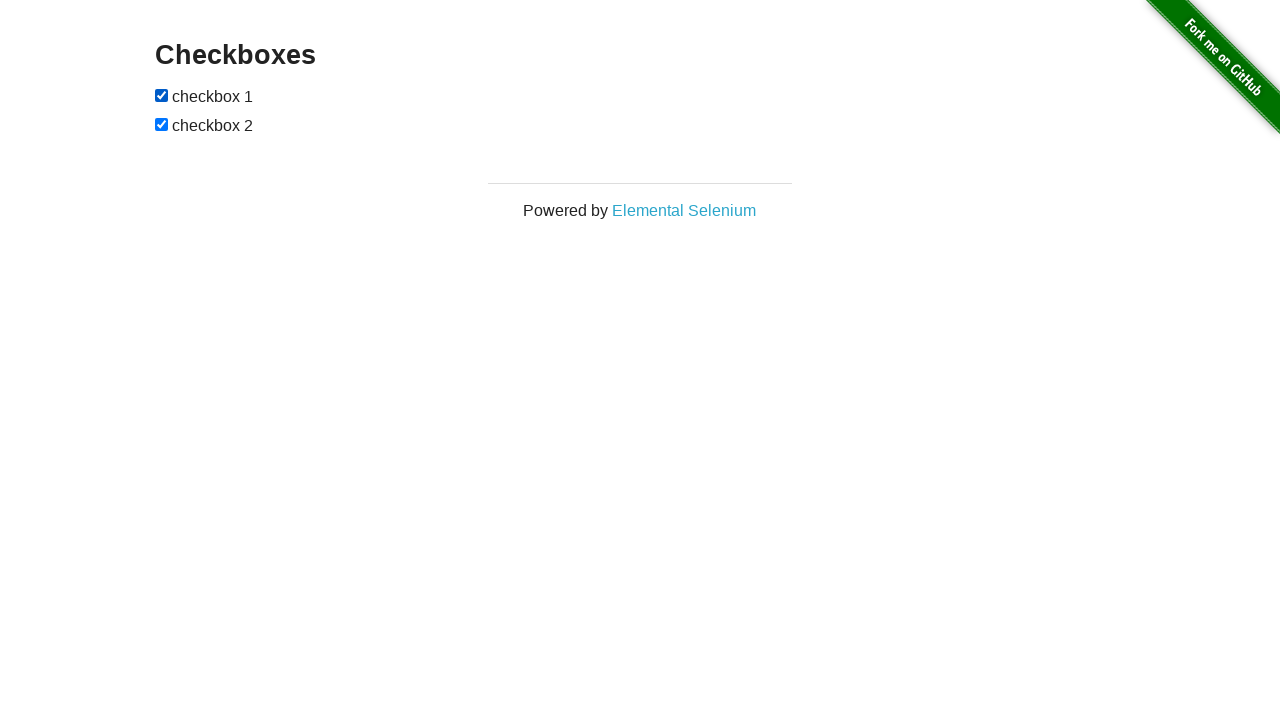

Toggled lower checkbox (iteration 47/100) at (162, 124) on #checkboxes input:nth-of-type(2)
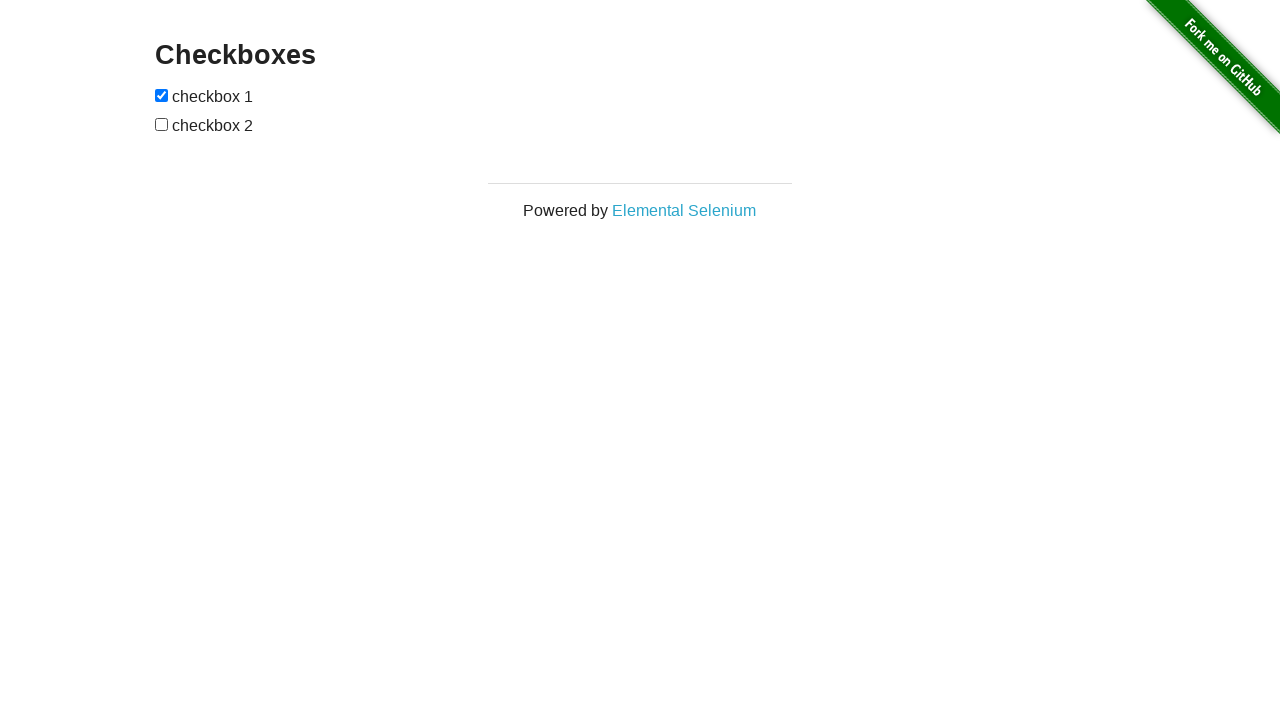

Toggled upper checkbox (iteration 48/100) at (162, 95) on #checkboxes input:nth-of-type(1)
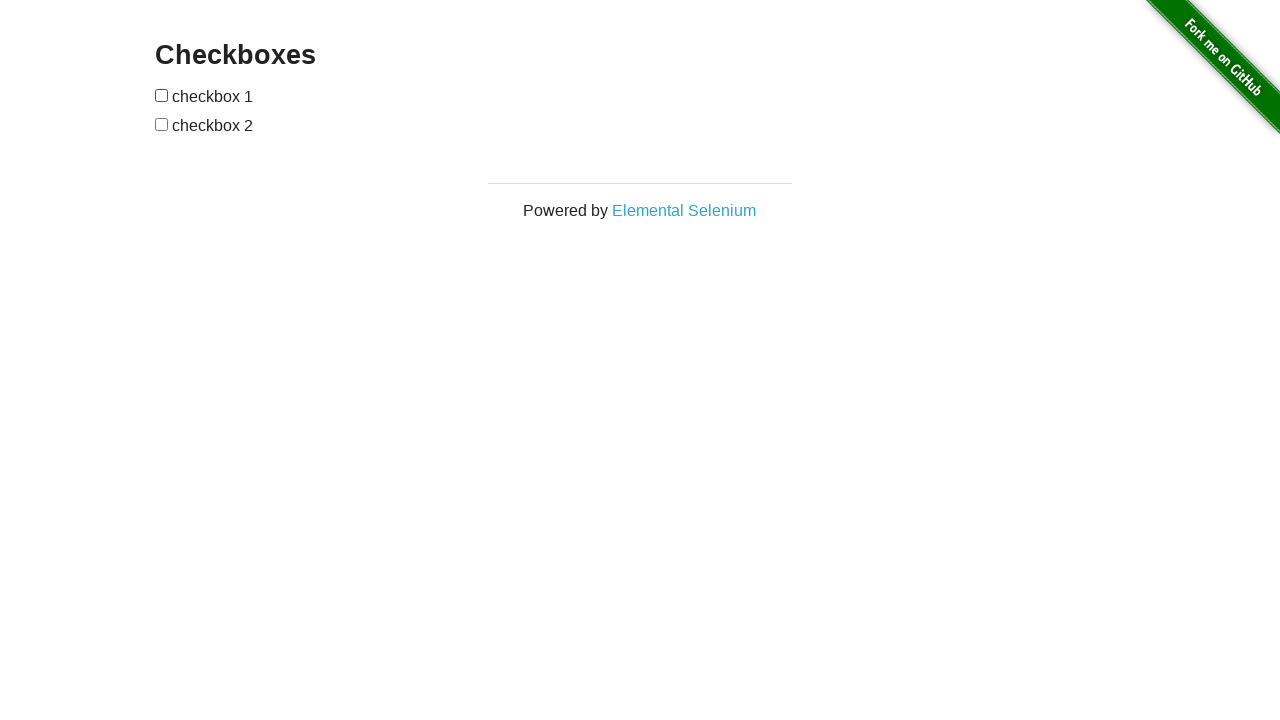

Toggled lower checkbox (iteration 48/100) at (162, 124) on #checkboxes input:nth-of-type(2)
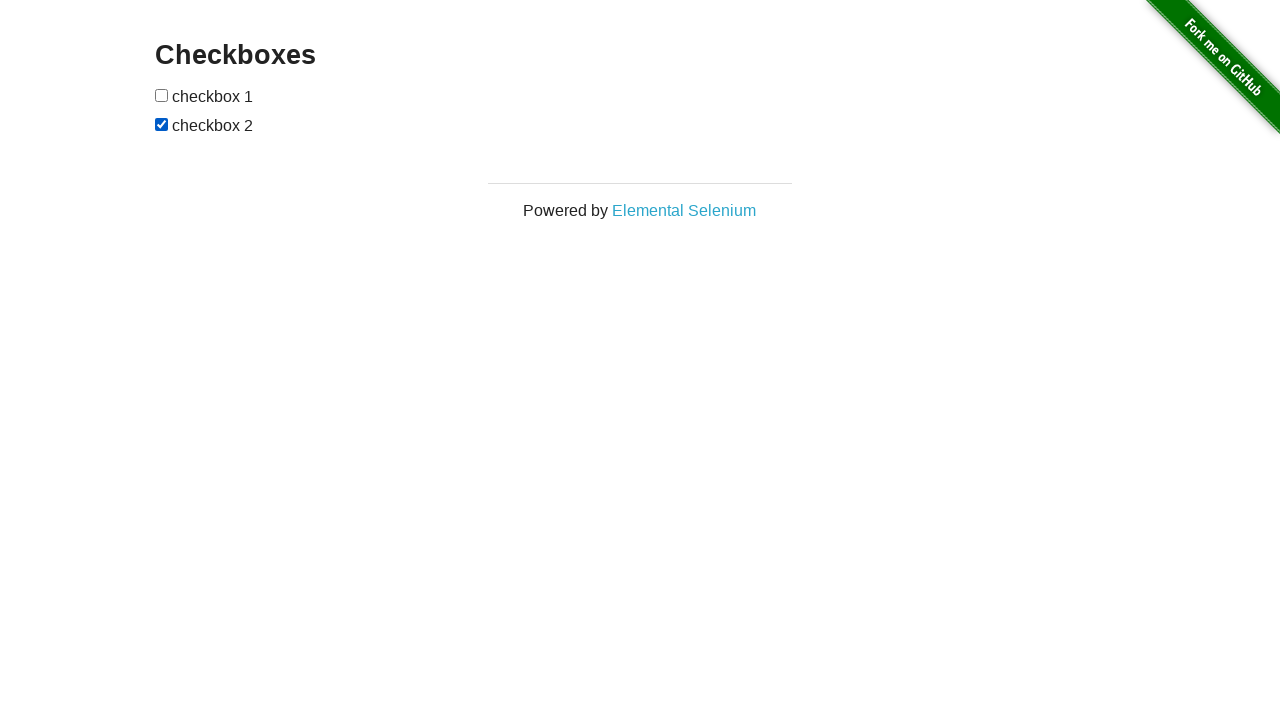

Toggled upper checkbox (iteration 49/100) at (162, 95) on #checkboxes input:nth-of-type(1)
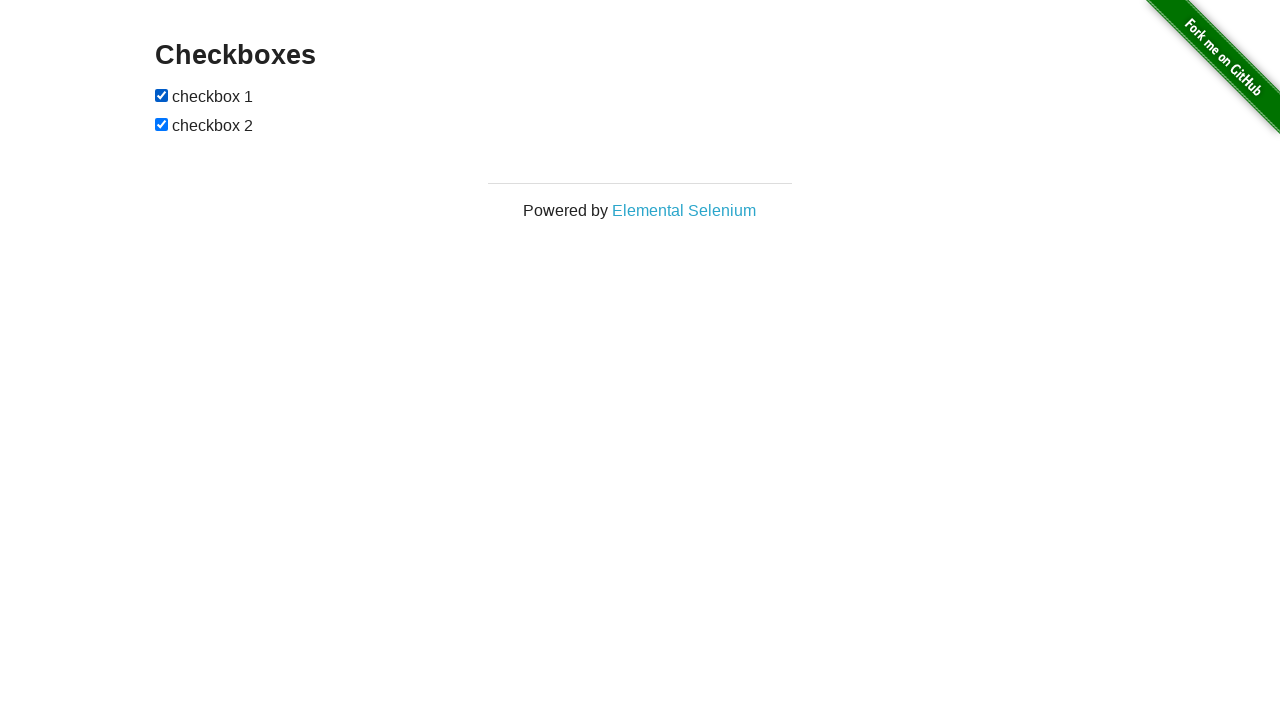

Toggled lower checkbox (iteration 49/100) at (162, 124) on #checkboxes input:nth-of-type(2)
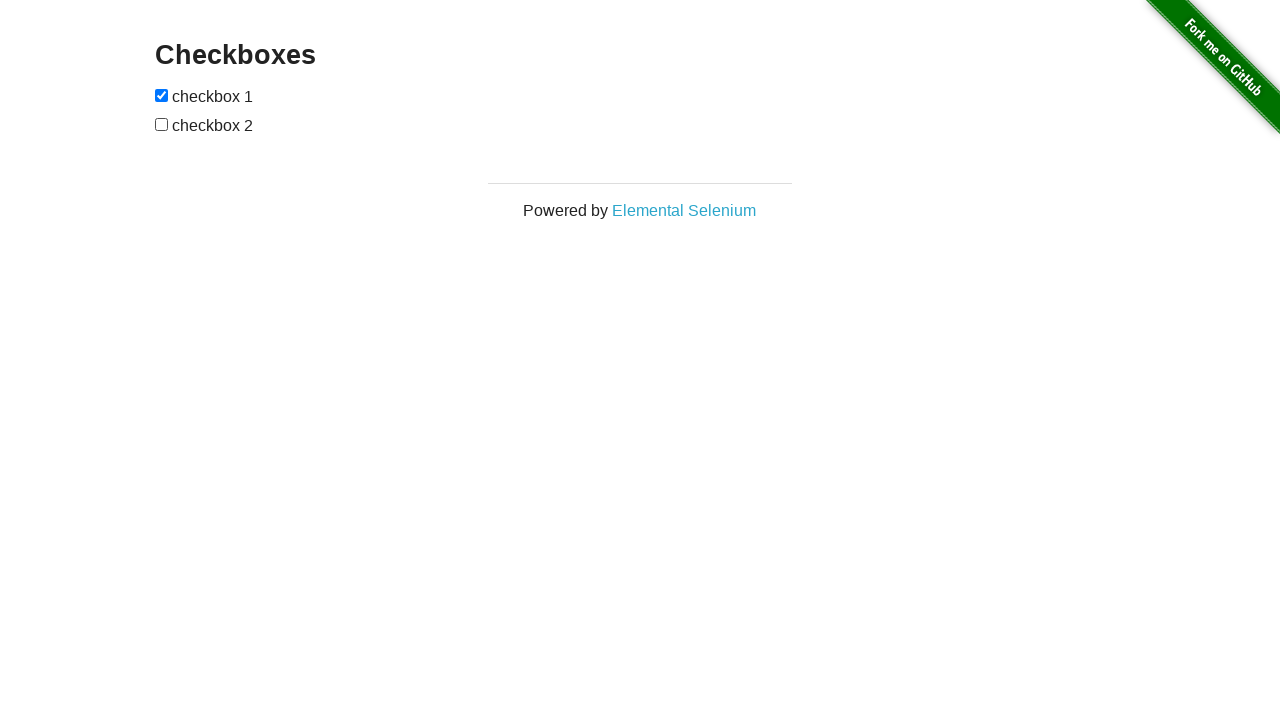

Toggled upper checkbox (iteration 50/100) at (162, 95) on #checkboxes input:nth-of-type(1)
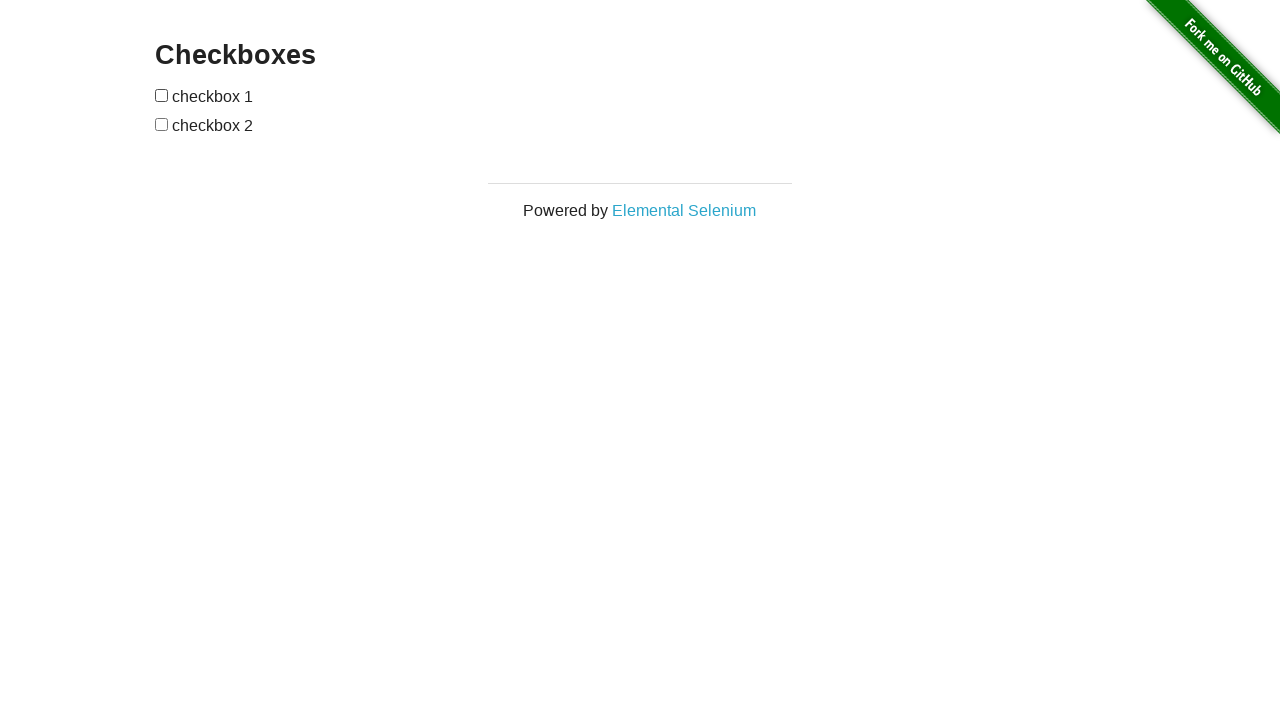

Toggled lower checkbox (iteration 50/100) at (162, 124) on #checkboxes input:nth-of-type(2)
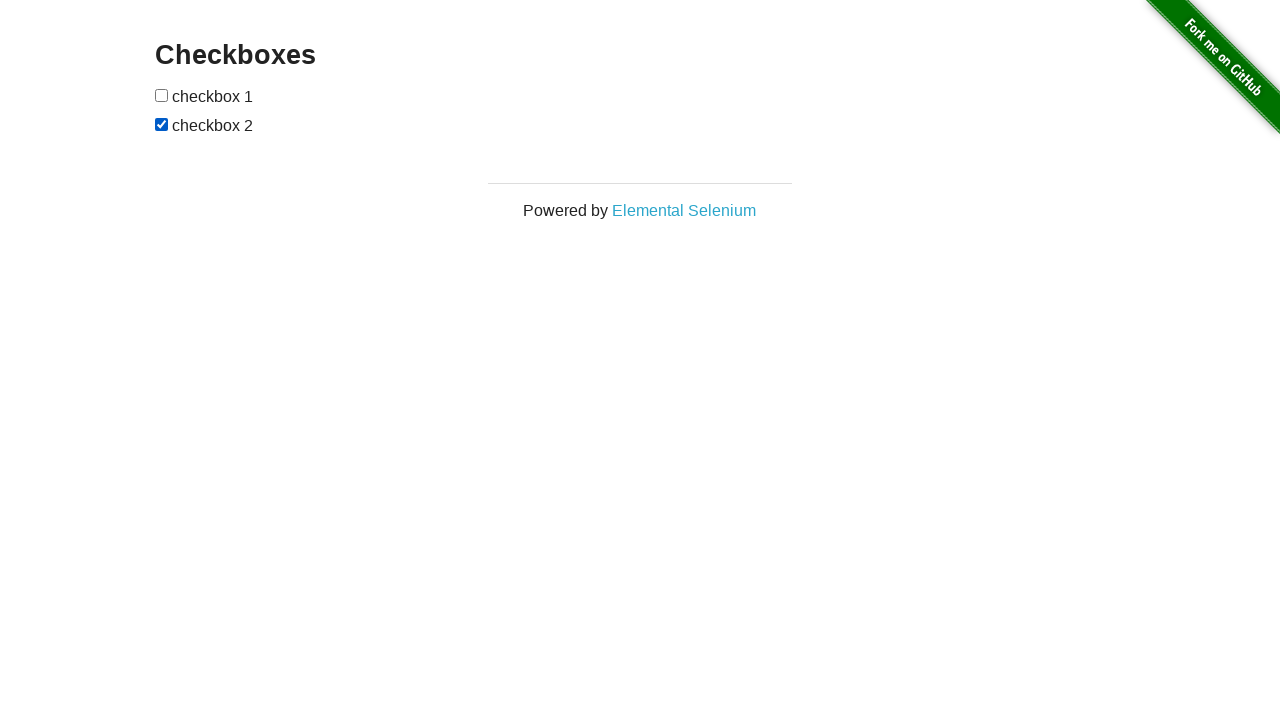

Toggled upper checkbox (iteration 51/100) at (162, 95) on #checkboxes input:nth-of-type(1)
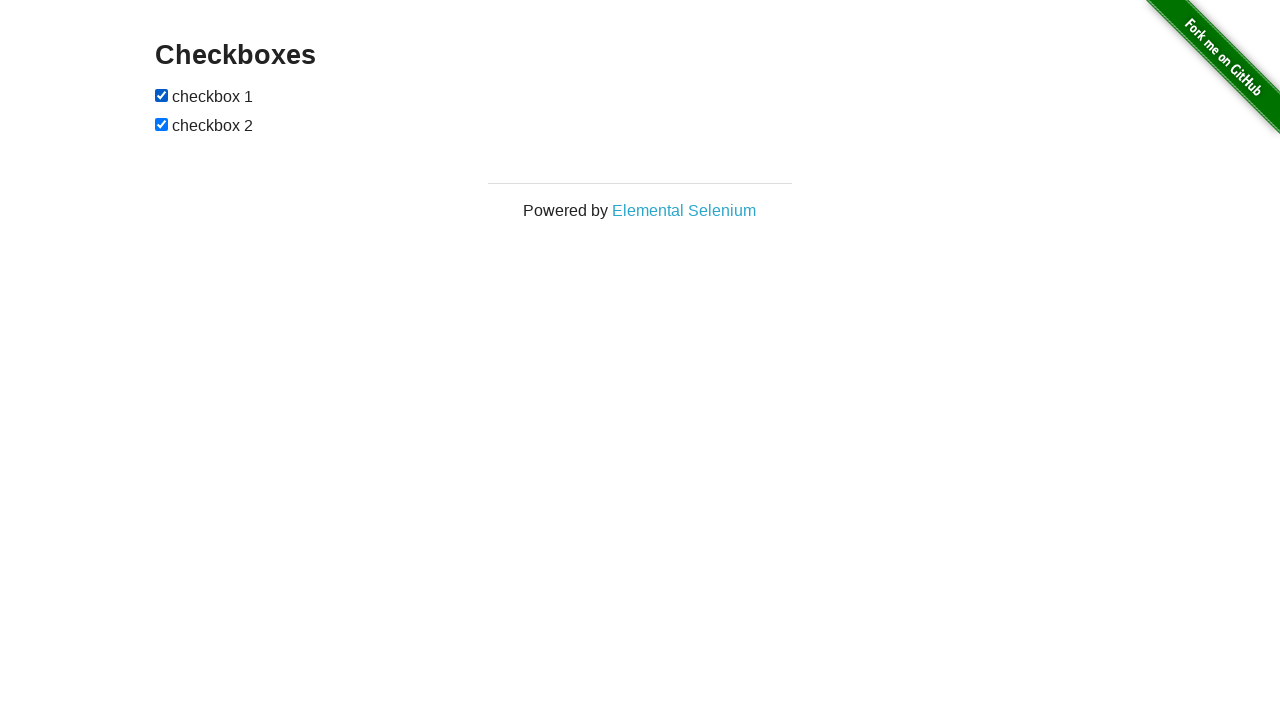

Toggled lower checkbox (iteration 51/100) at (162, 124) on #checkboxes input:nth-of-type(2)
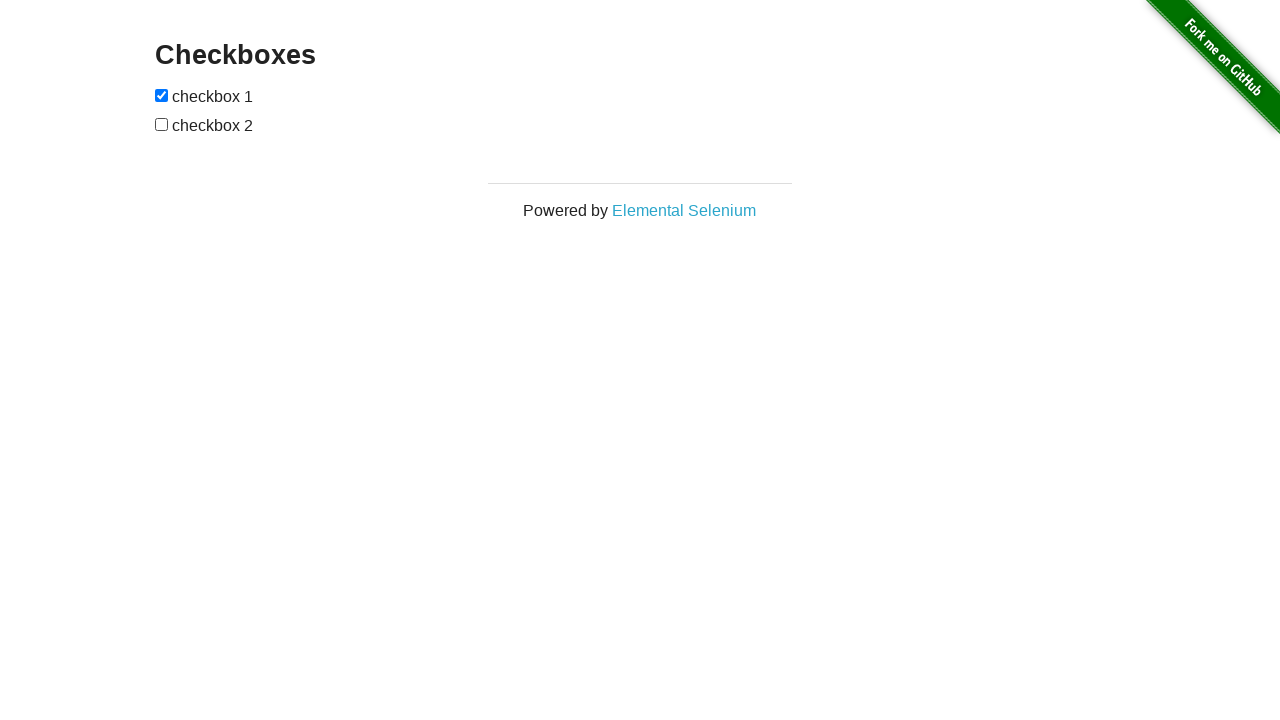

Toggled upper checkbox (iteration 52/100) at (162, 95) on #checkboxes input:nth-of-type(1)
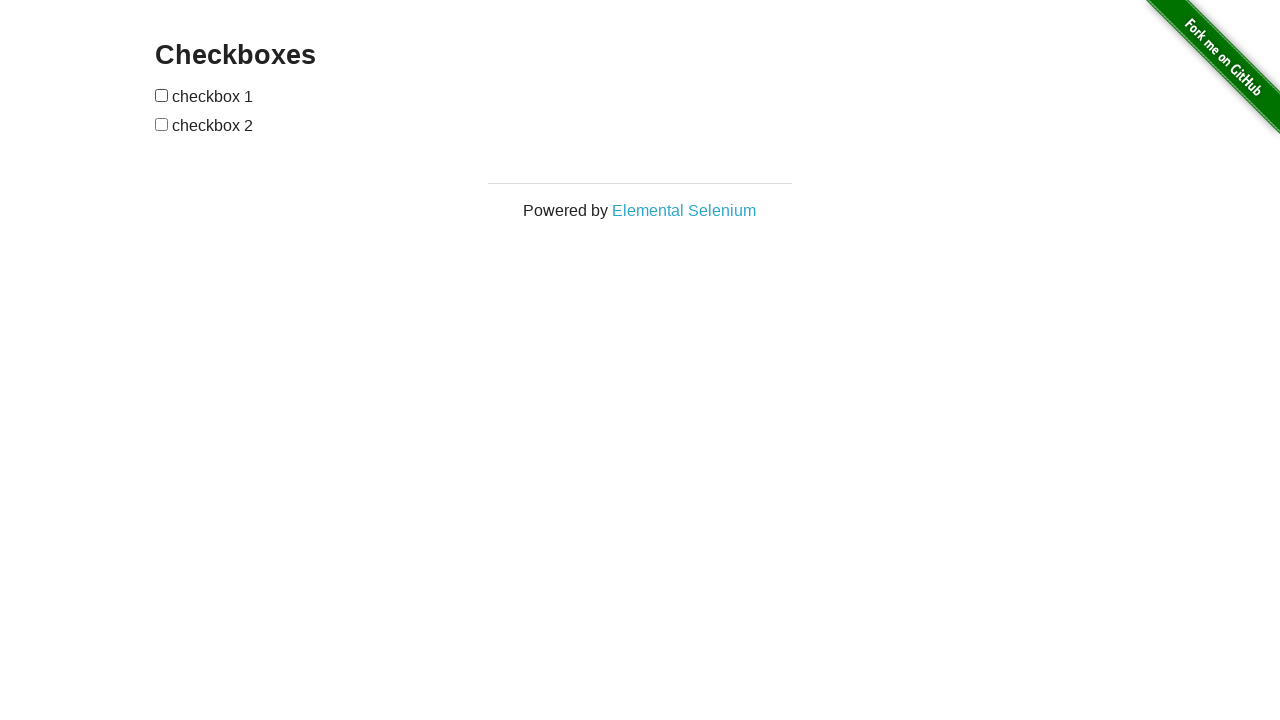

Toggled lower checkbox (iteration 52/100) at (162, 124) on #checkboxes input:nth-of-type(2)
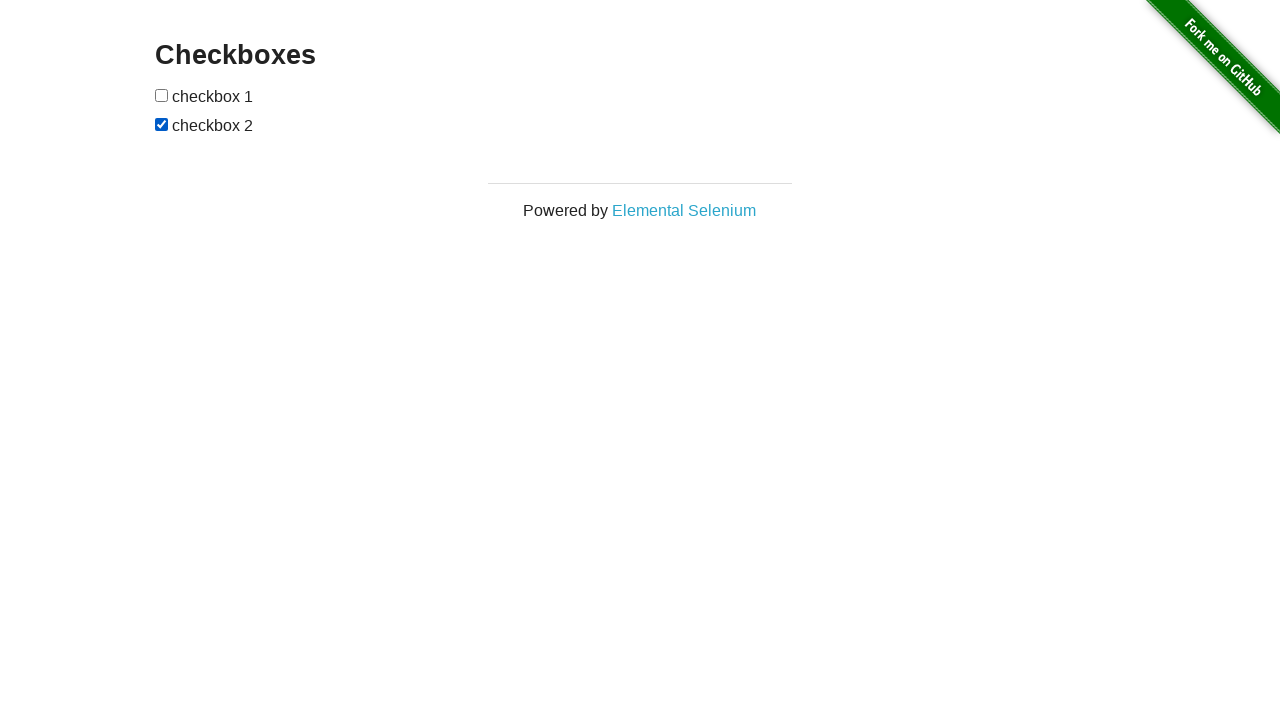

Toggled upper checkbox (iteration 53/100) at (162, 95) on #checkboxes input:nth-of-type(1)
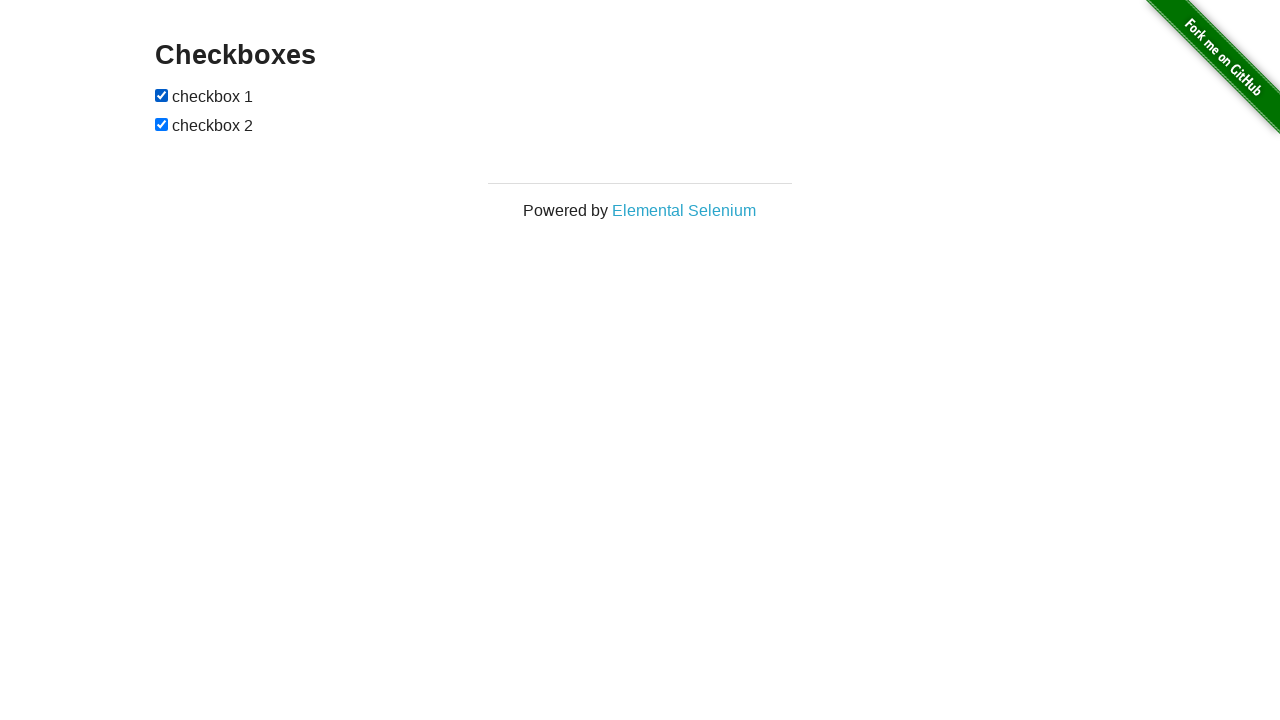

Toggled lower checkbox (iteration 53/100) at (162, 124) on #checkboxes input:nth-of-type(2)
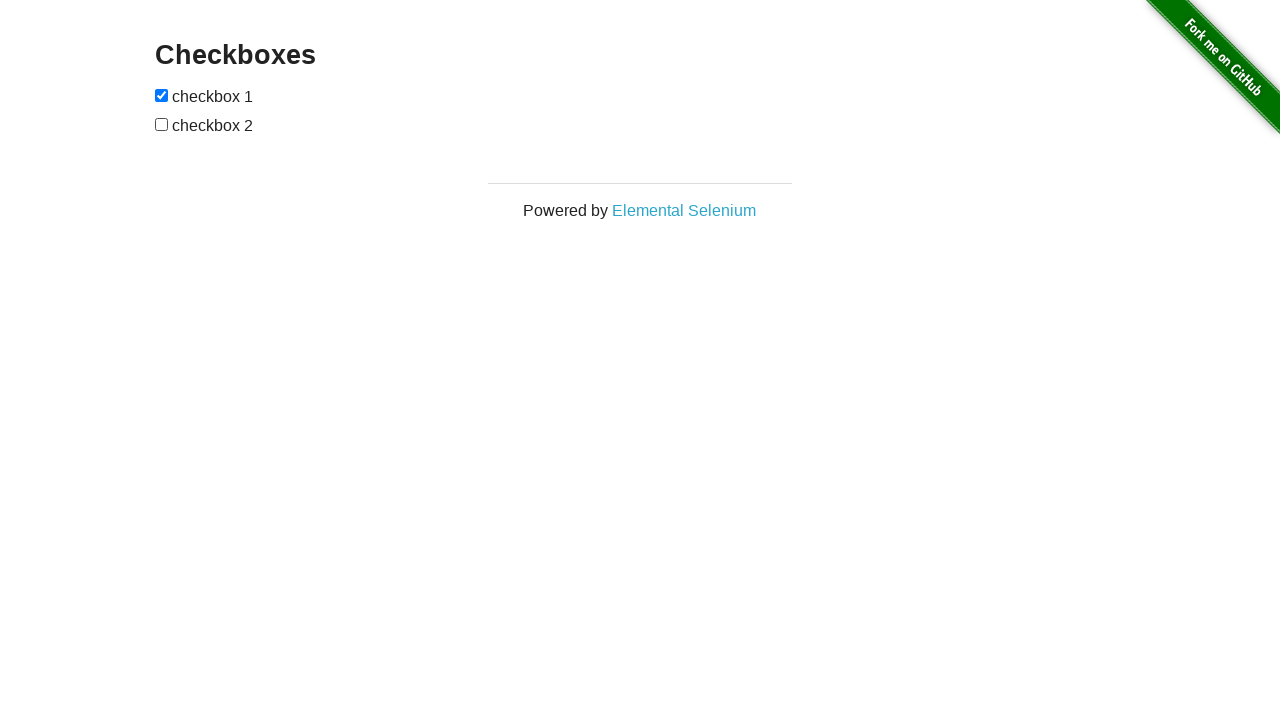

Toggled upper checkbox (iteration 54/100) at (162, 95) on #checkboxes input:nth-of-type(1)
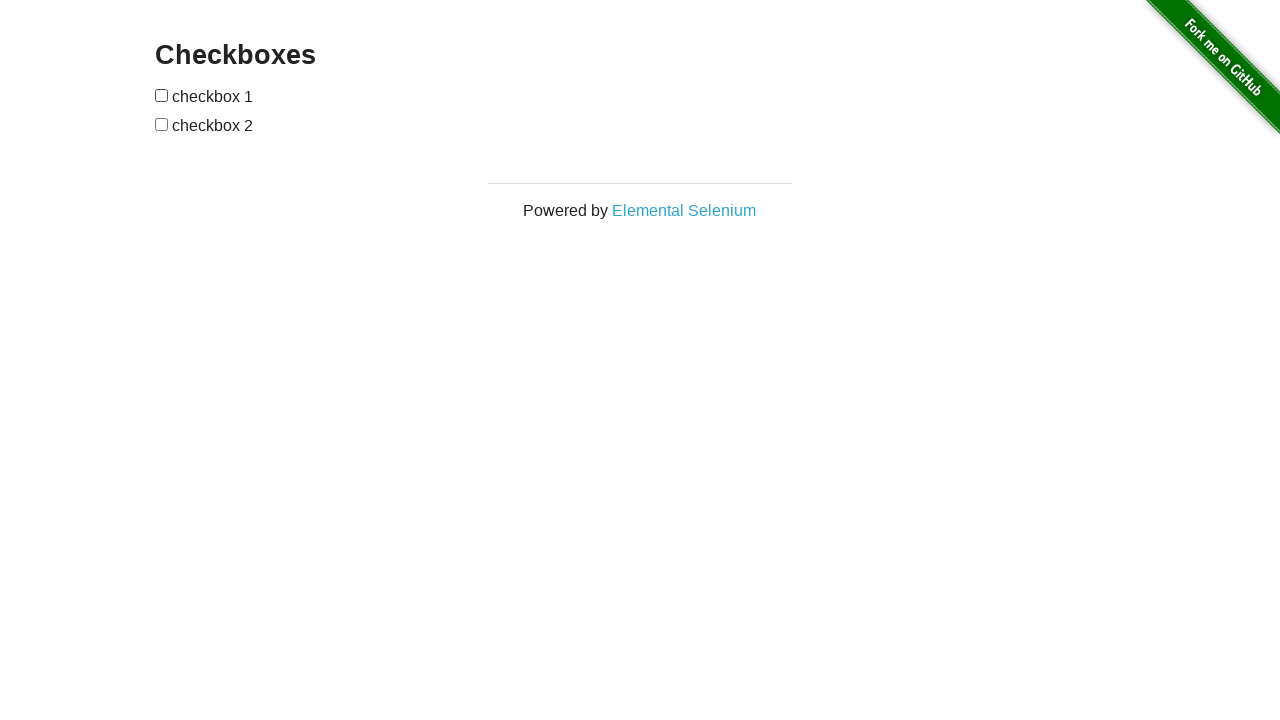

Toggled lower checkbox (iteration 54/100) at (162, 124) on #checkboxes input:nth-of-type(2)
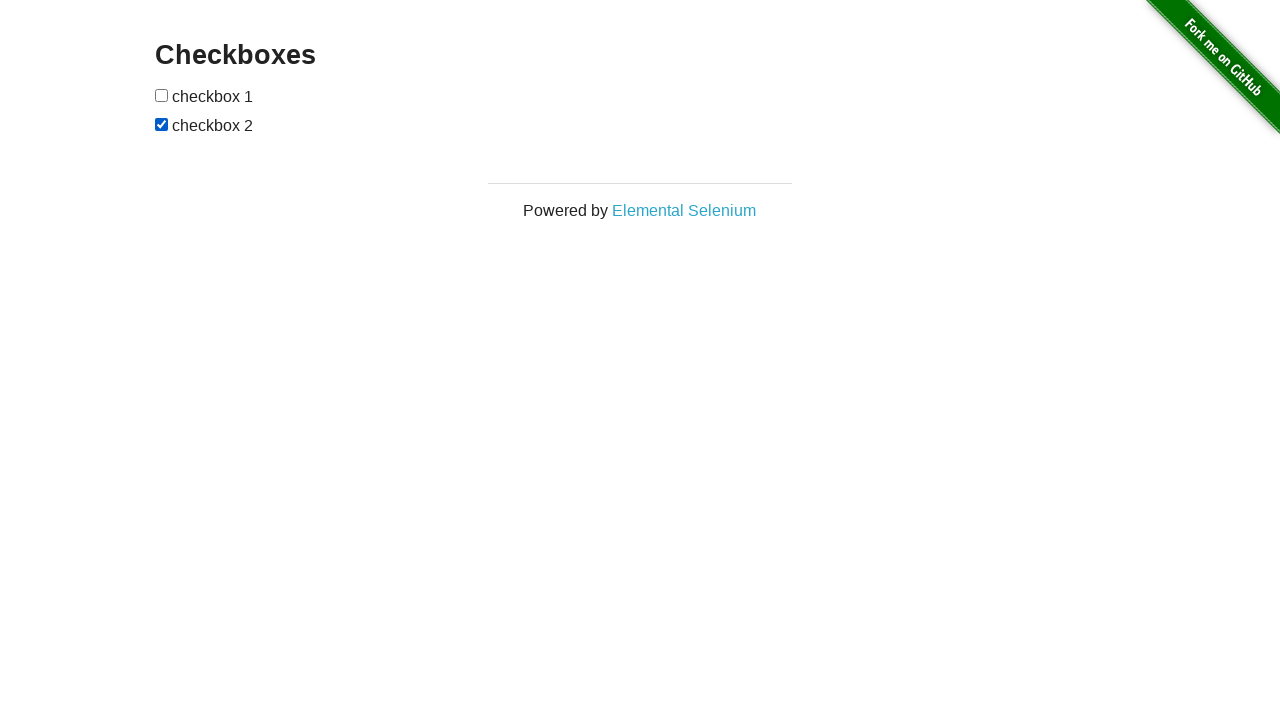

Toggled upper checkbox (iteration 55/100) at (162, 95) on #checkboxes input:nth-of-type(1)
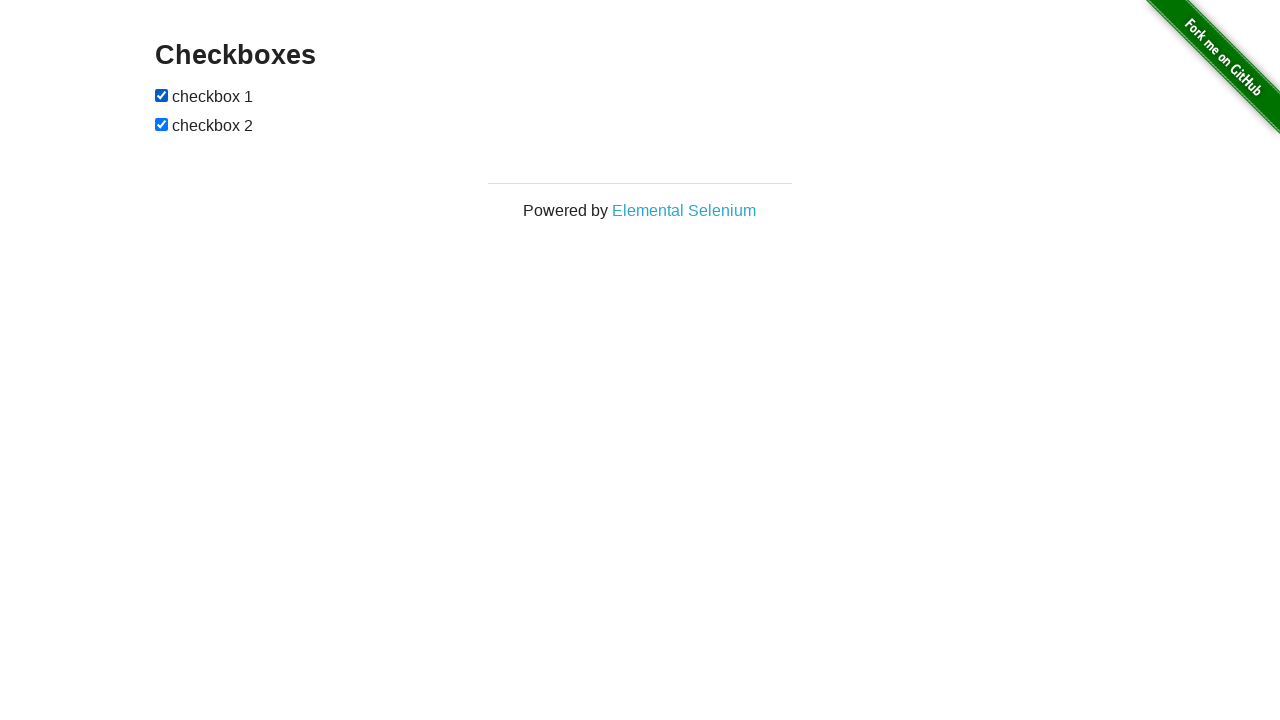

Toggled lower checkbox (iteration 55/100) at (162, 124) on #checkboxes input:nth-of-type(2)
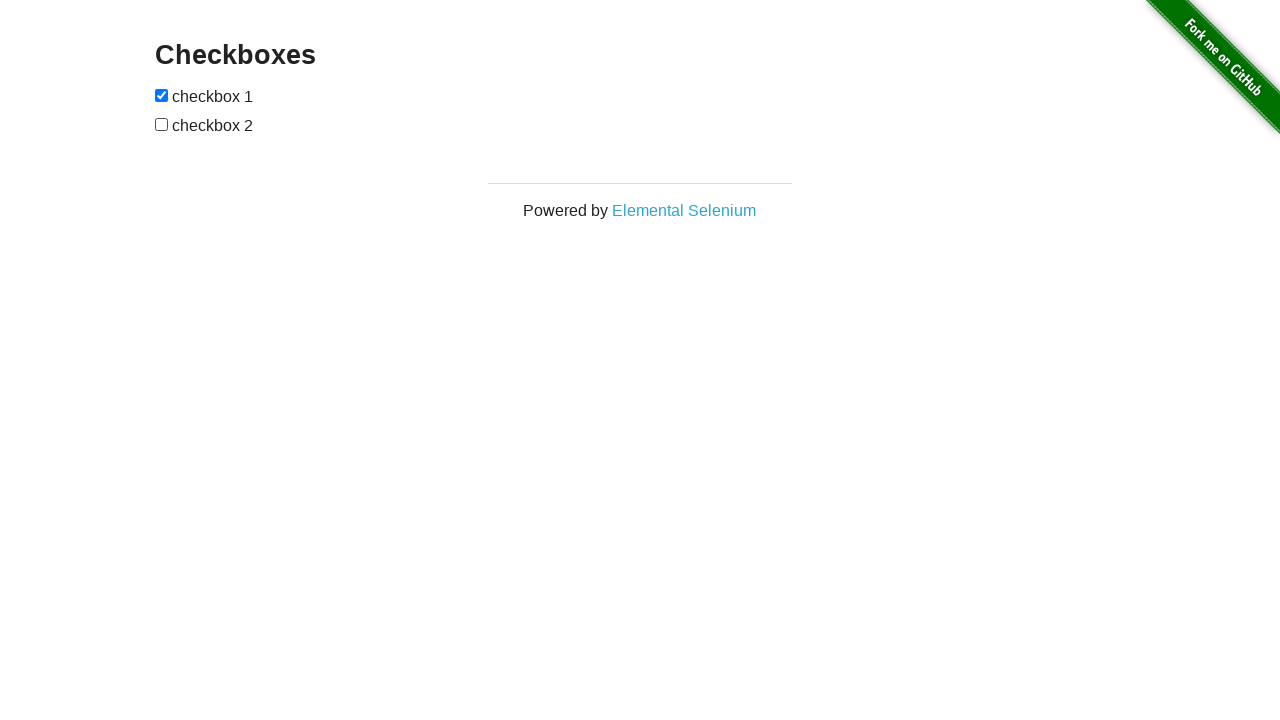

Toggled upper checkbox (iteration 56/100) at (162, 95) on #checkboxes input:nth-of-type(1)
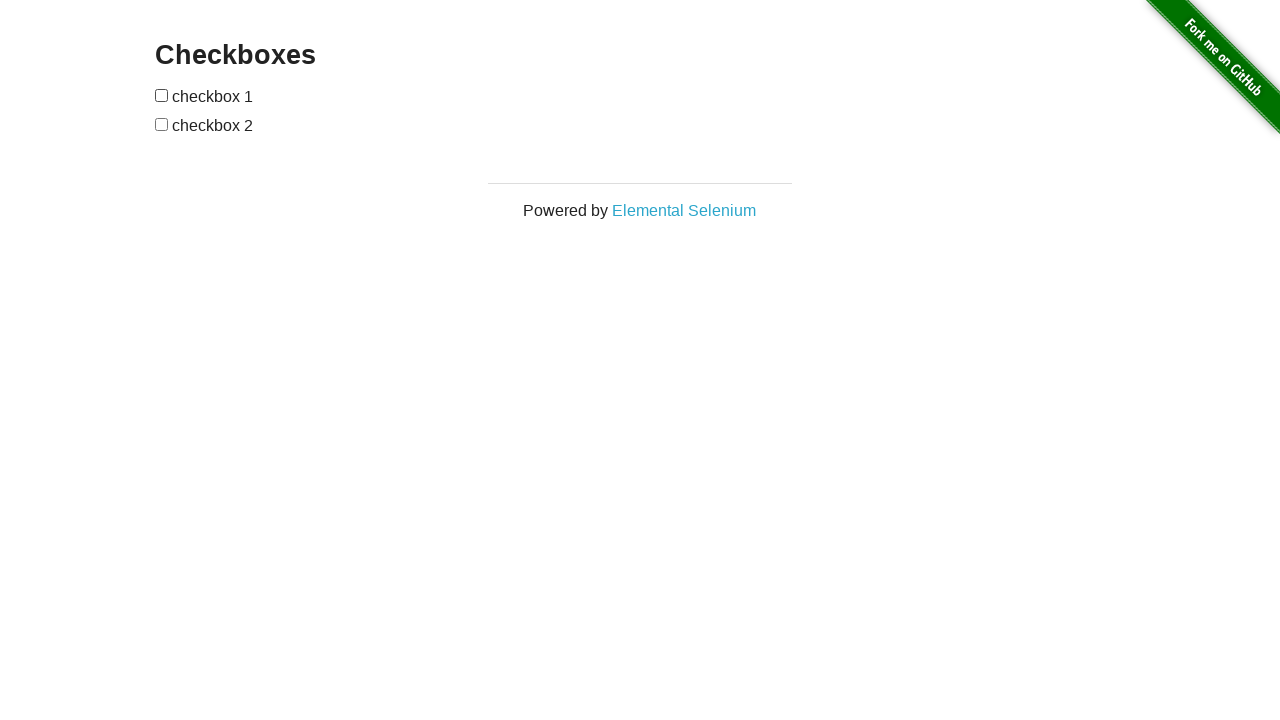

Toggled lower checkbox (iteration 56/100) at (162, 124) on #checkboxes input:nth-of-type(2)
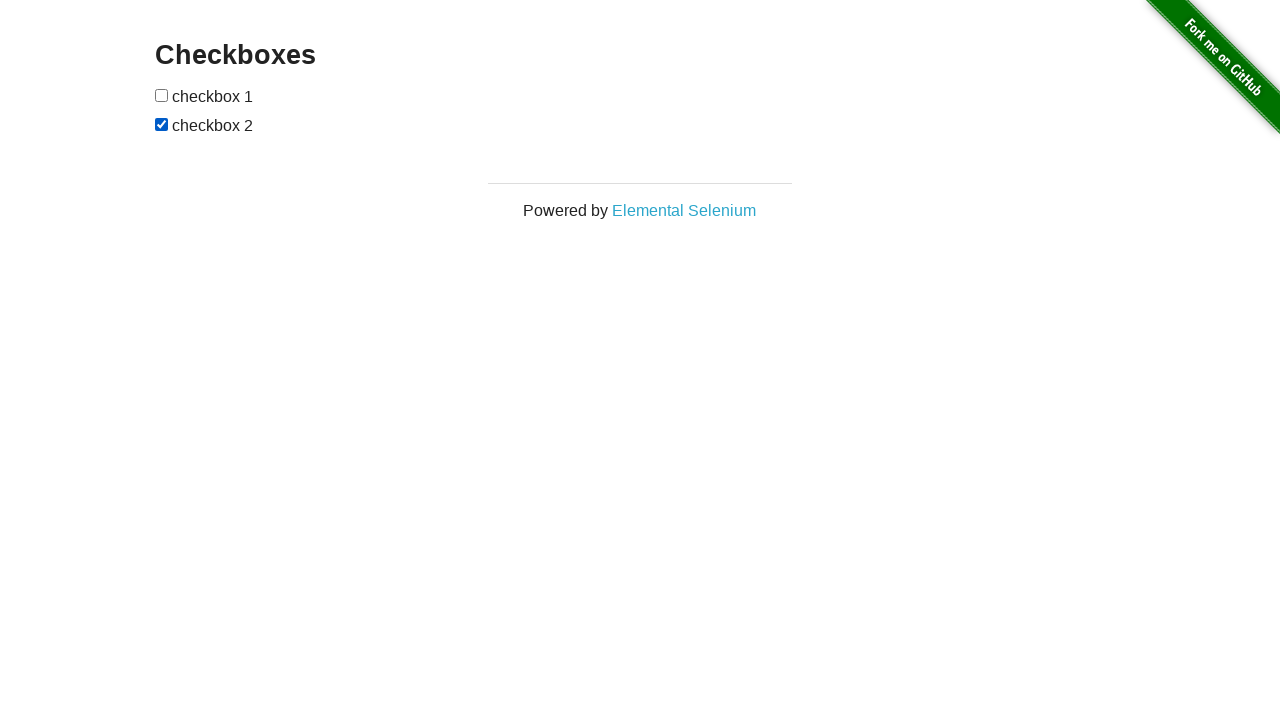

Toggled upper checkbox (iteration 57/100) at (162, 95) on #checkboxes input:nth-of-type(1)
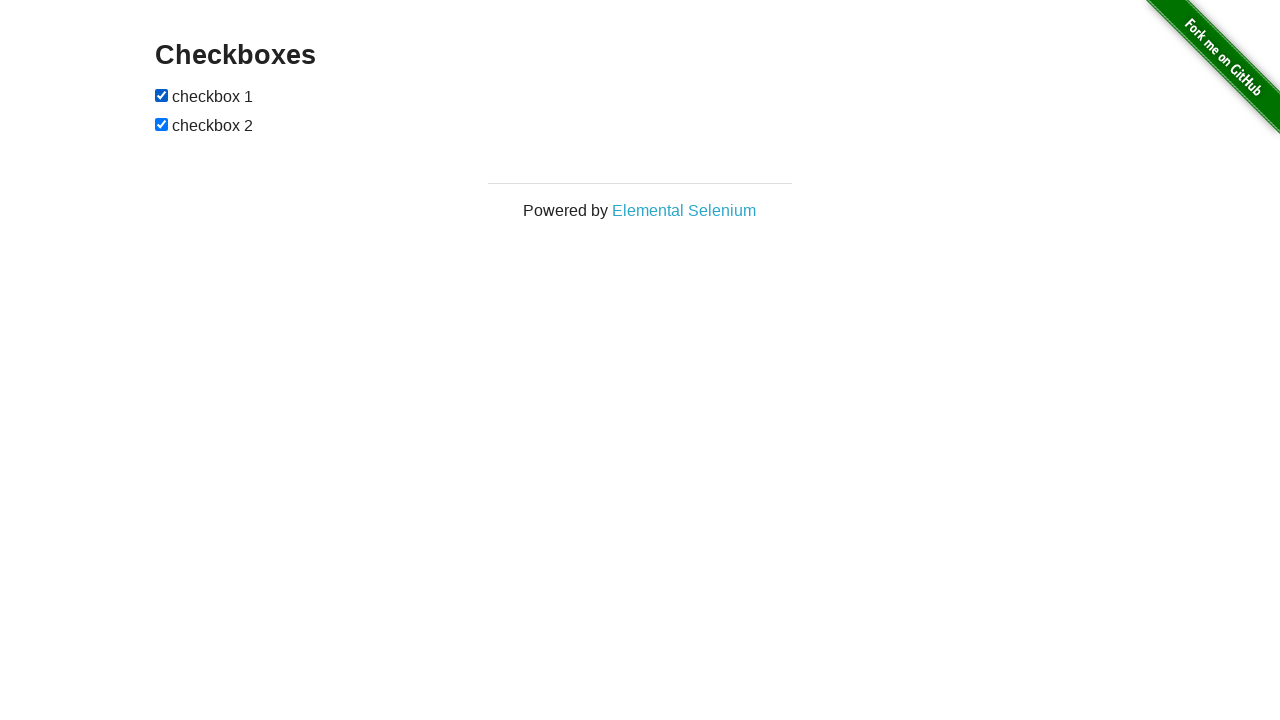

Toggled lower checkbox (iteration 57/100) at (162, 124) on #checkboxes input:nth-of-type(2)
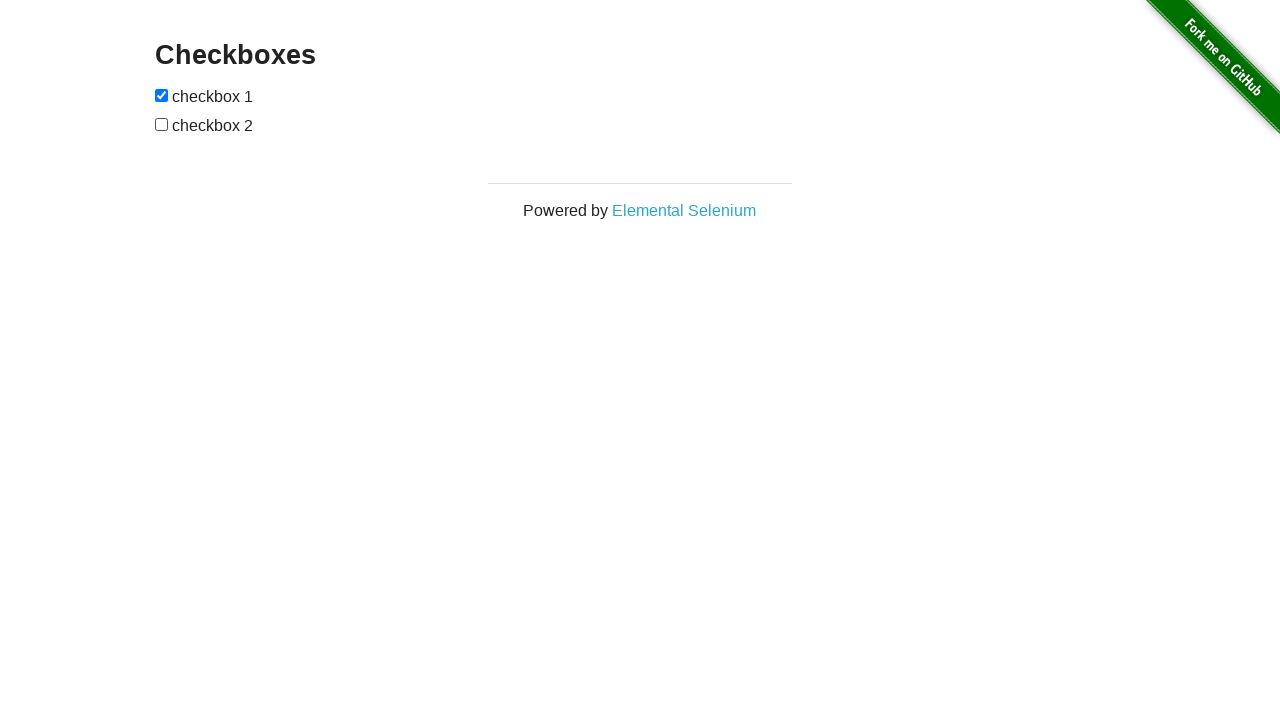

Toggled upper checkbox (iteration 58/100) at (162, 95) on #checkboxes input:nth-of-type(1)
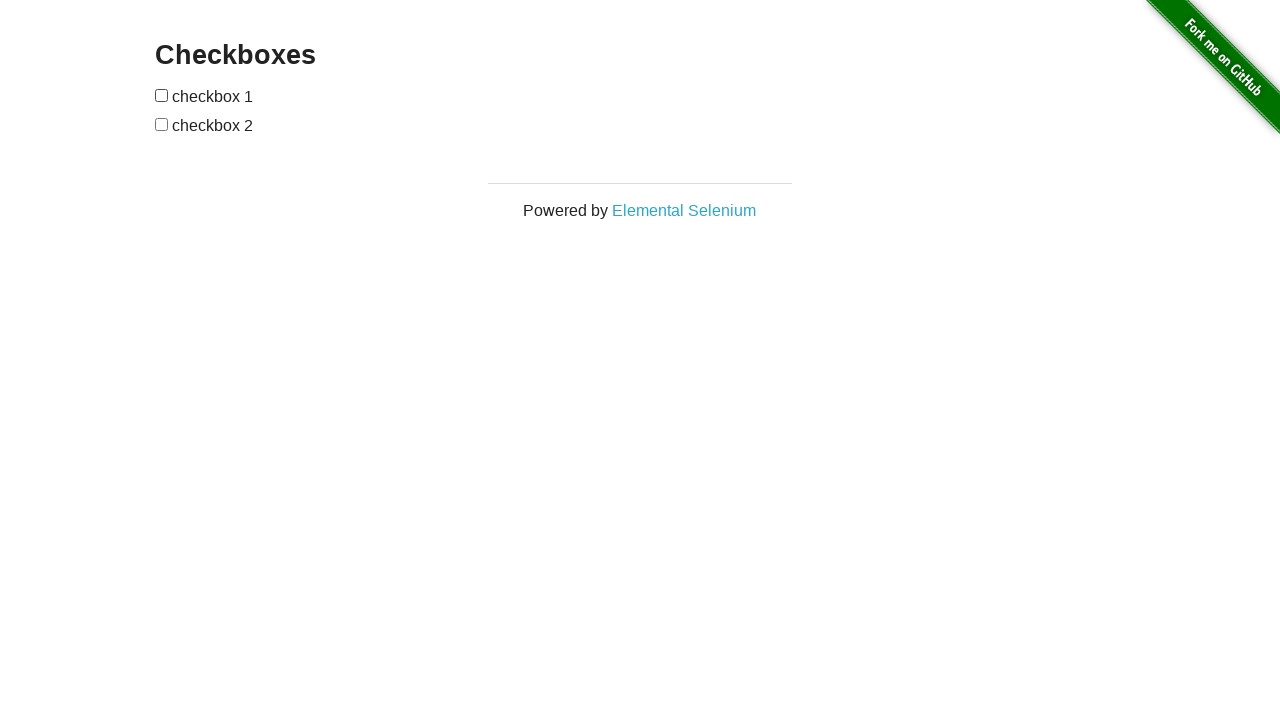

Toggled lower checkbox (iteration 58/100) at (162, 124) on #checkboxes input:nth-of-type(2)
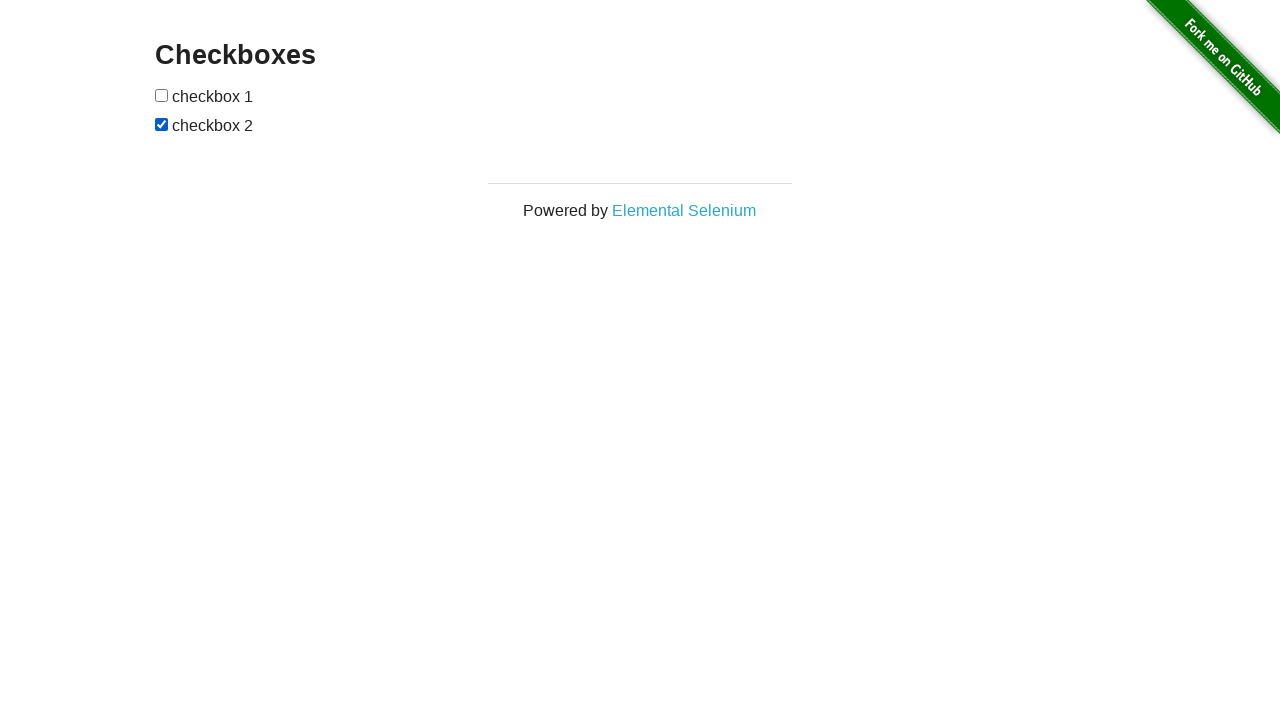

Toggled upper checkbox (iteration 59/100) at (162, 95) on #checkboxes input:nth-of-type(1)
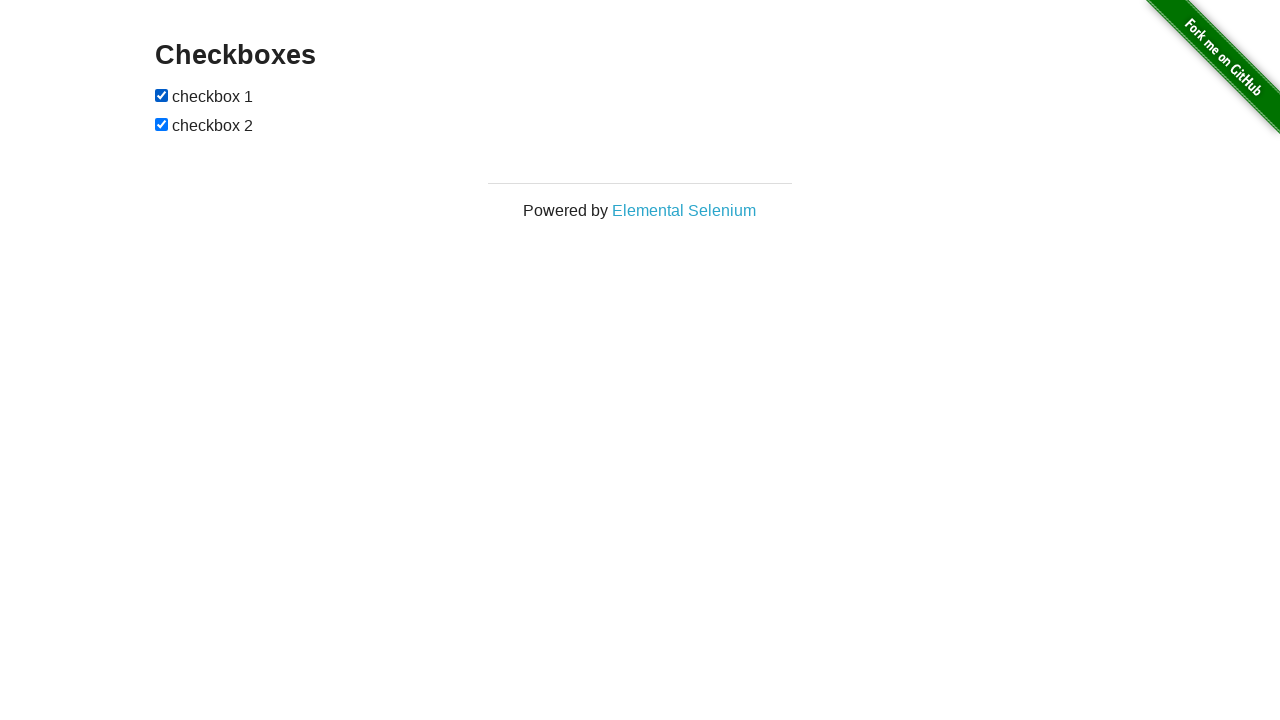

Toggled lower checkbox (iteration 59/100) at (162, 124) on #checkboxes input:nth-of-type(2)
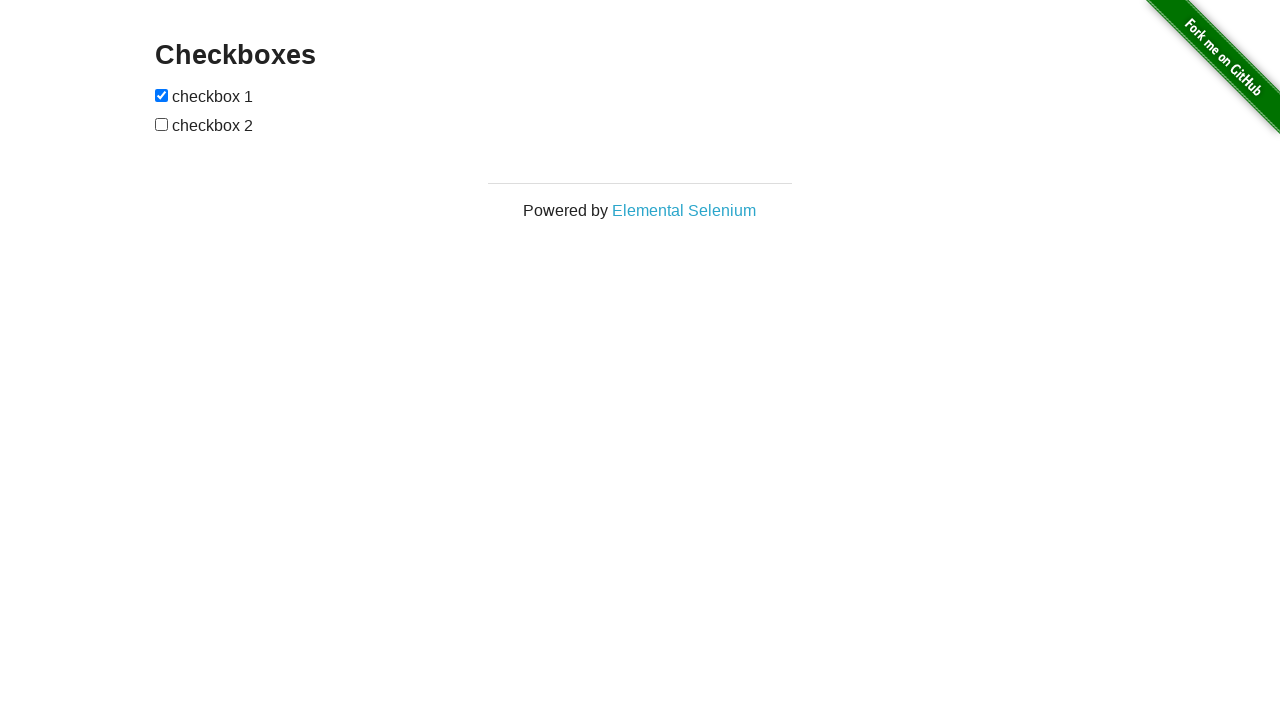

Toggled upper checkbox (iteration 60/100) at (162, 95) on #checkboxes input:nth-of-type(1)
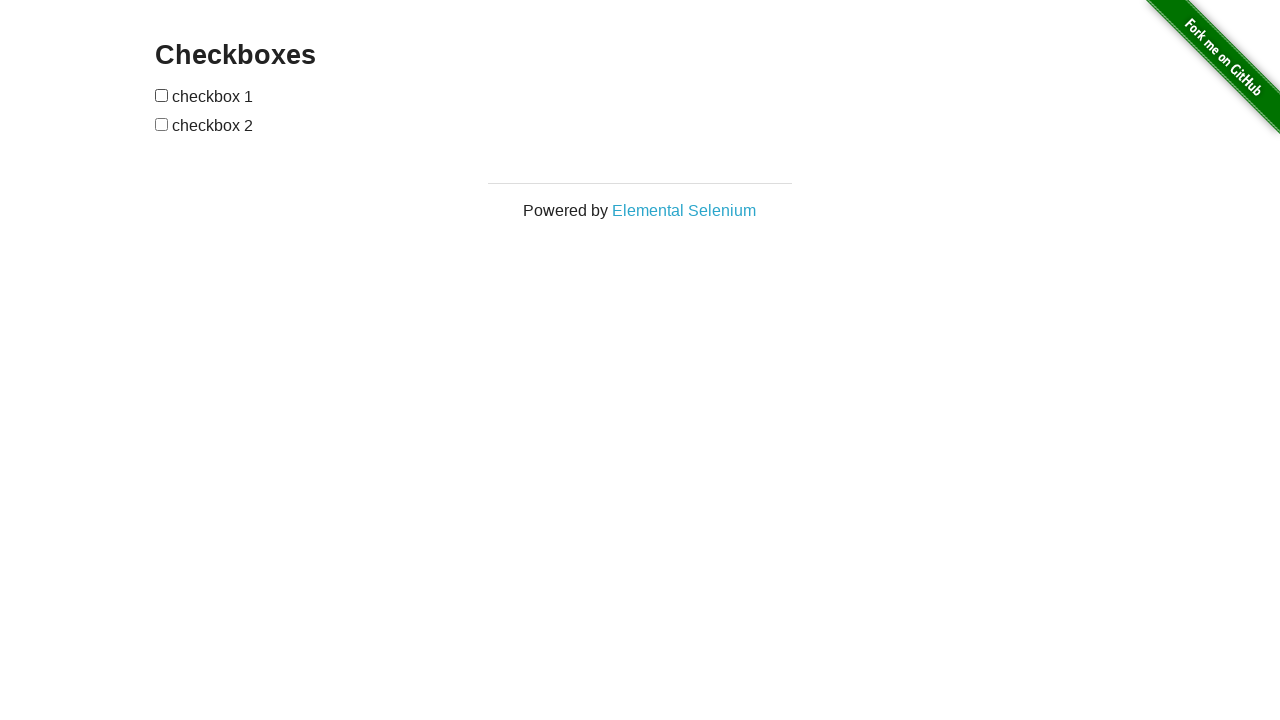

Toggled lower checkbox (iteration 60/100) at (162, 124) on #checkboxes input:nth-of-type(2)
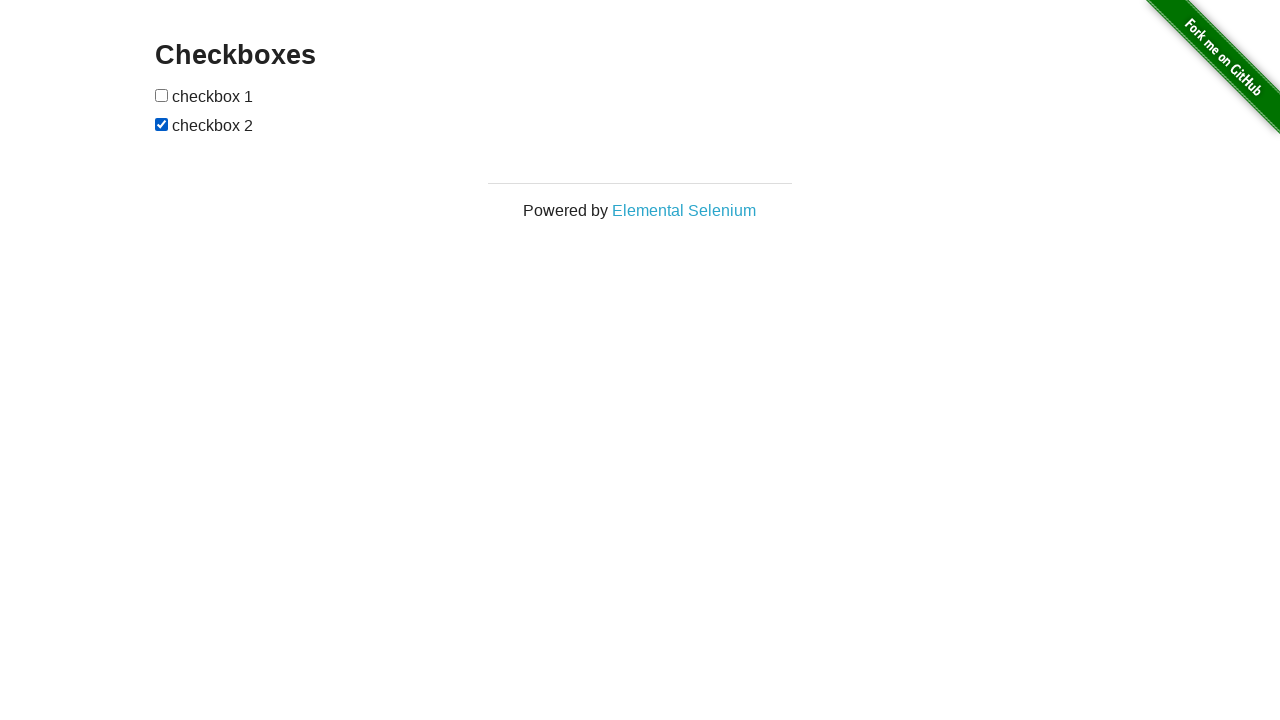

Toggled upper checkbox (iteration 61/100) at (162, 95) on #checkboxes input:nth-of-type(1)
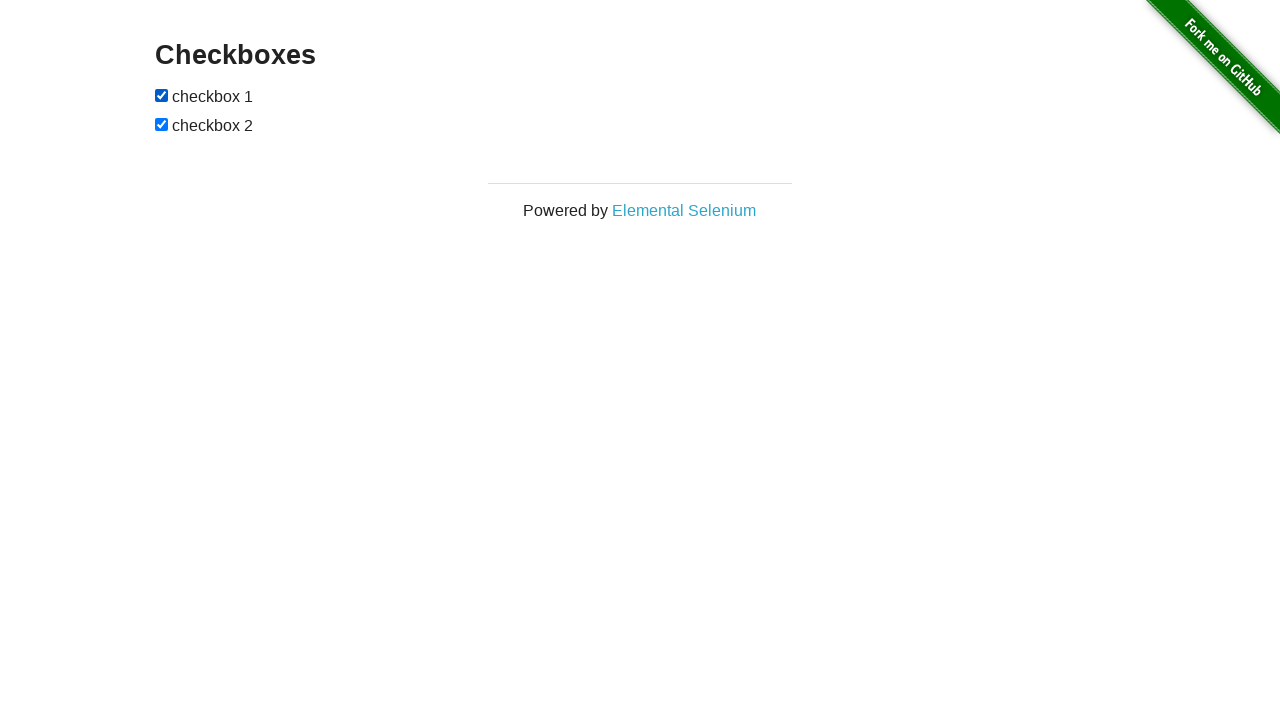

Toggled lower checkbox (iteration 61/100) at (162, 124) on #checkboxes input:nth-of-type(2)
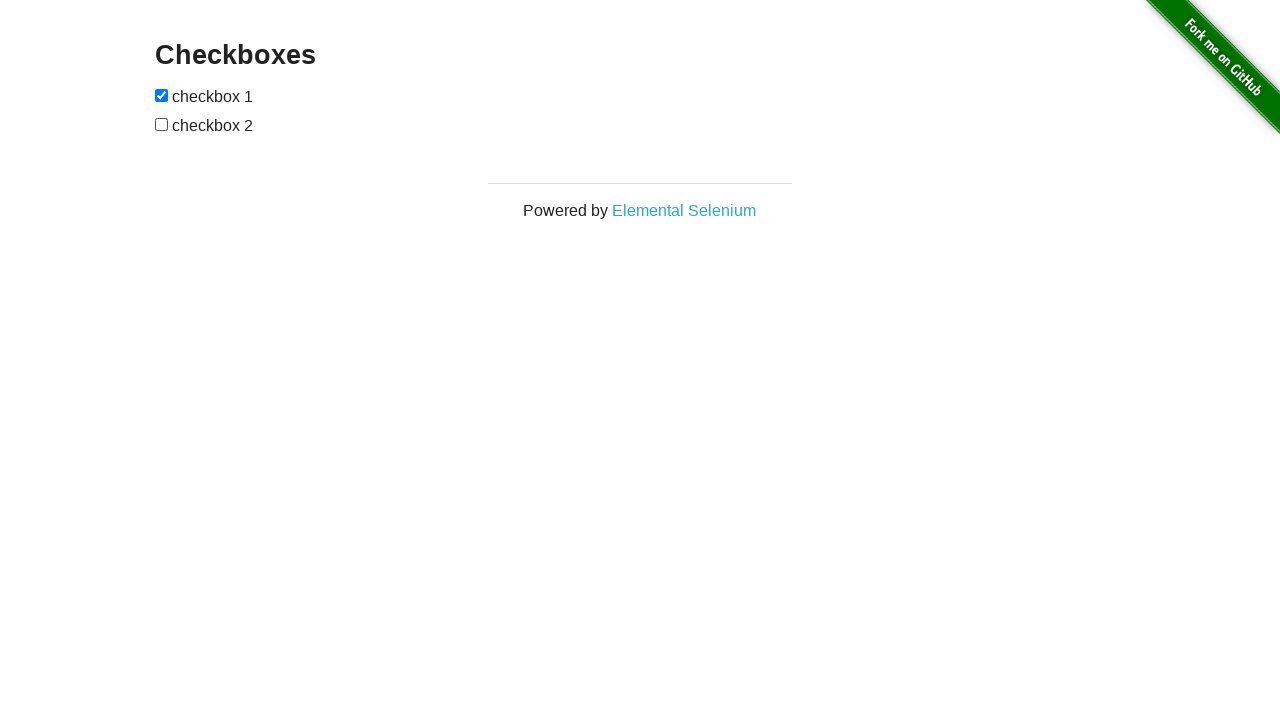

Toggled upper checkbox (iteration 62/100) at (162, 95) on #checkboxes input:nth-of-type(1)
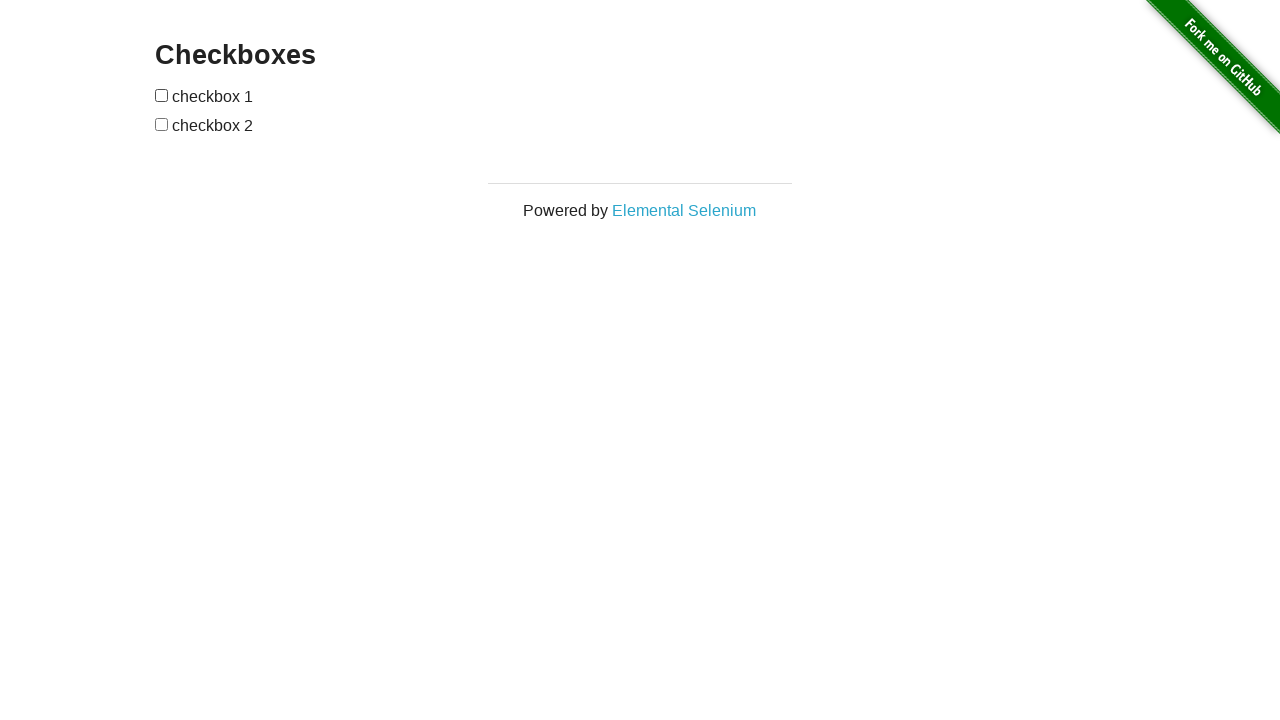

Toggled lower checkbox (iteration 62/100) at (162, 124) on #checkboxes input:nth-of-type(2)
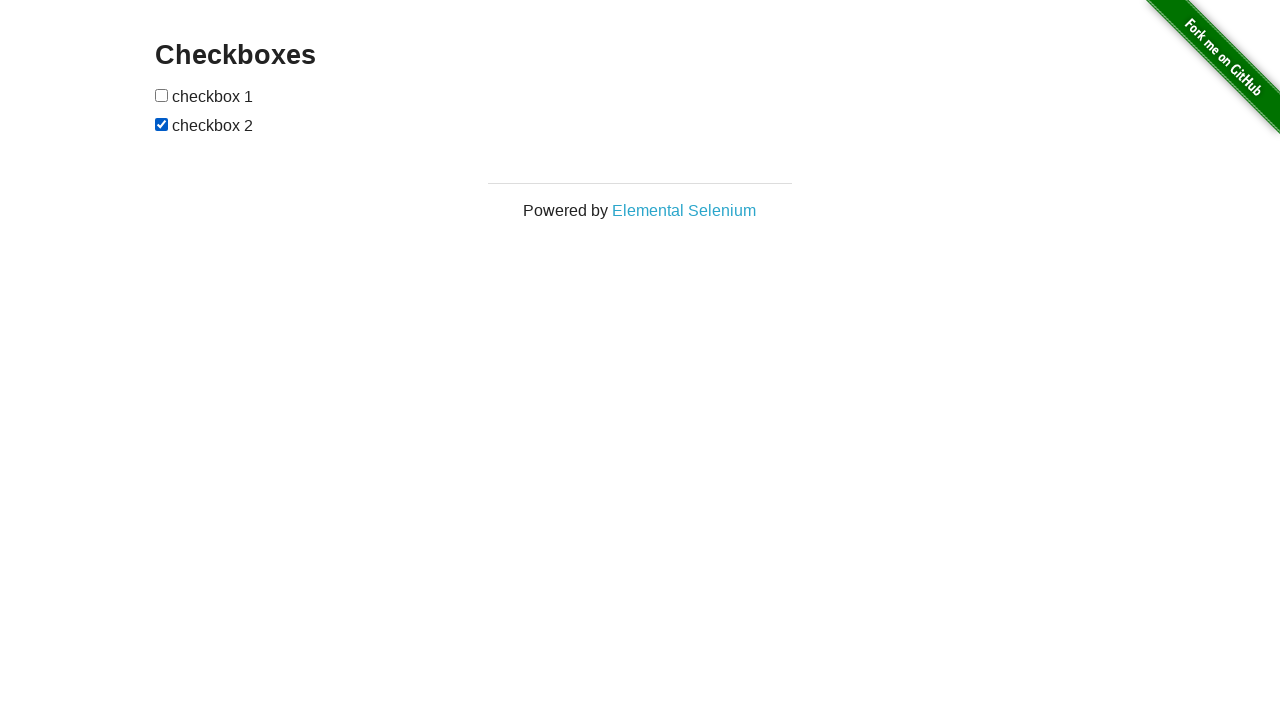

Toggled upper checkbox (iteration 63/100) at (162, 95) on #checkboxes input:nth-of-type(1)
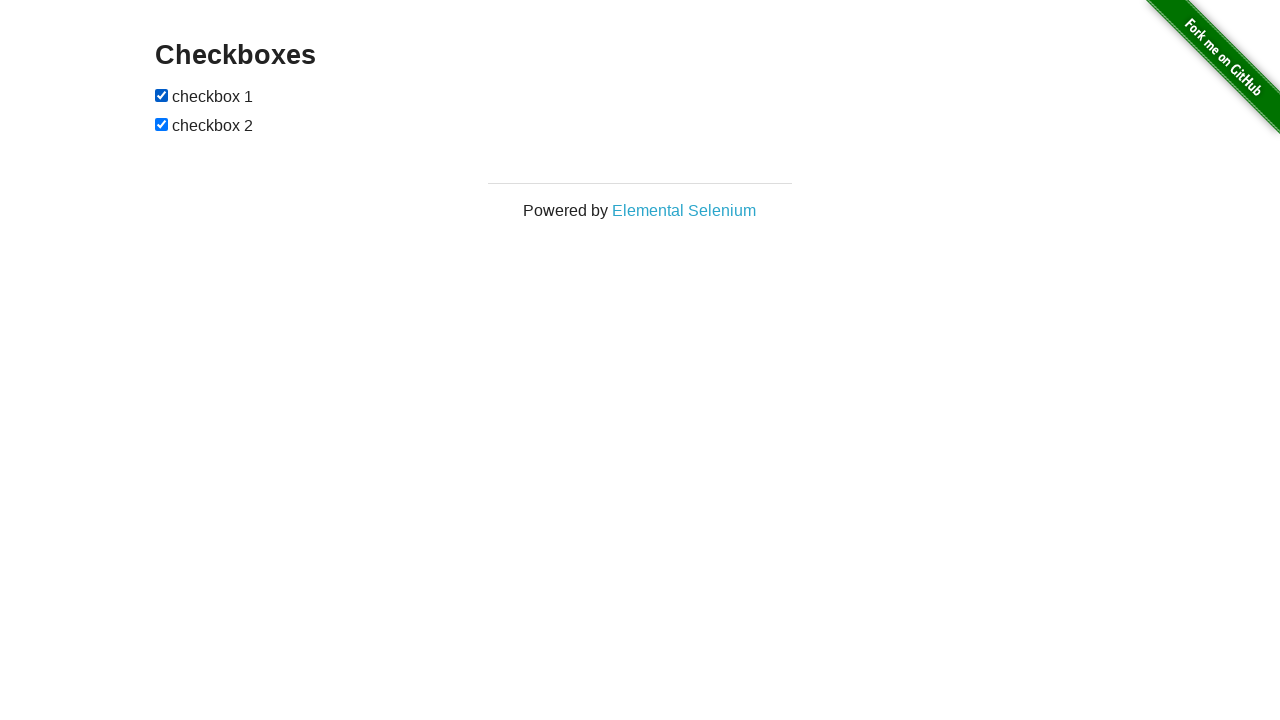

Toggled lower checkbox (iteration 63/100) at (162, 124) on #checkboxes input:nth-of-type(2)
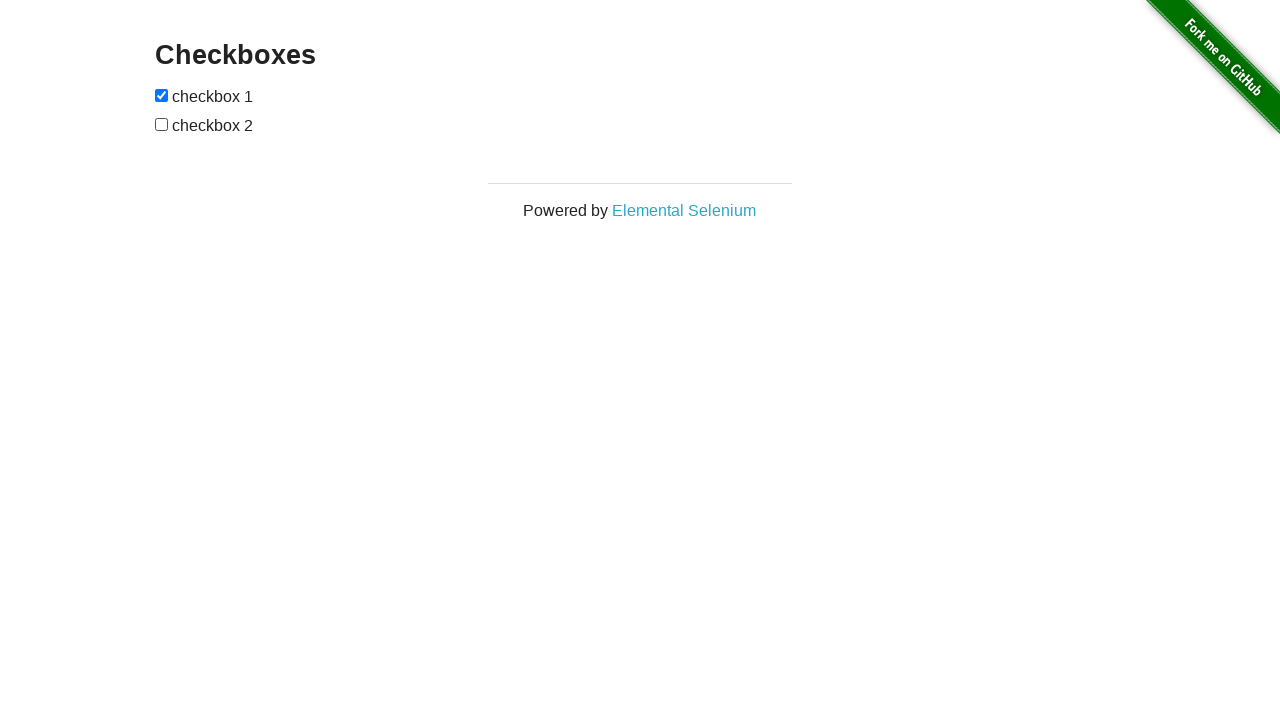

Toggled upper checkbox (iteration 64/100) at (162, 95) on #checkboxes input:nth-of-type(1)
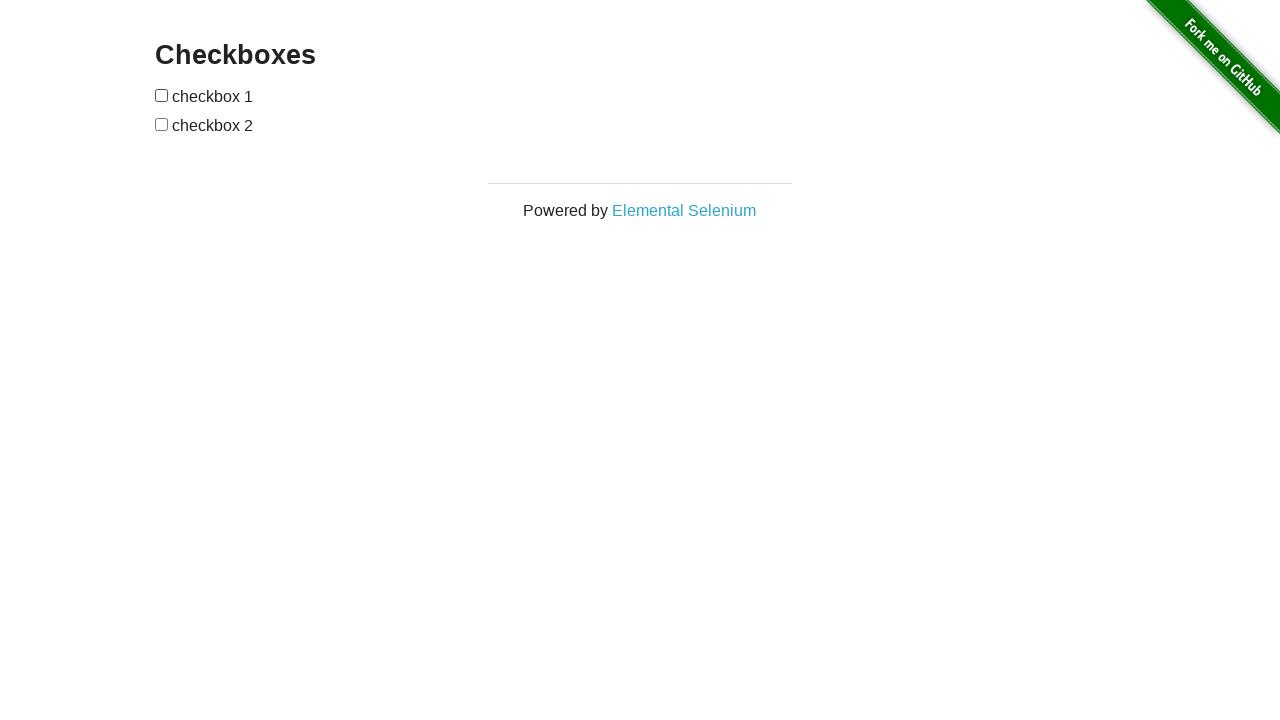

Toggled lower checkbox (iteration 64/100) at (162, 124) on #checkboxes input:nth-of-type(2)
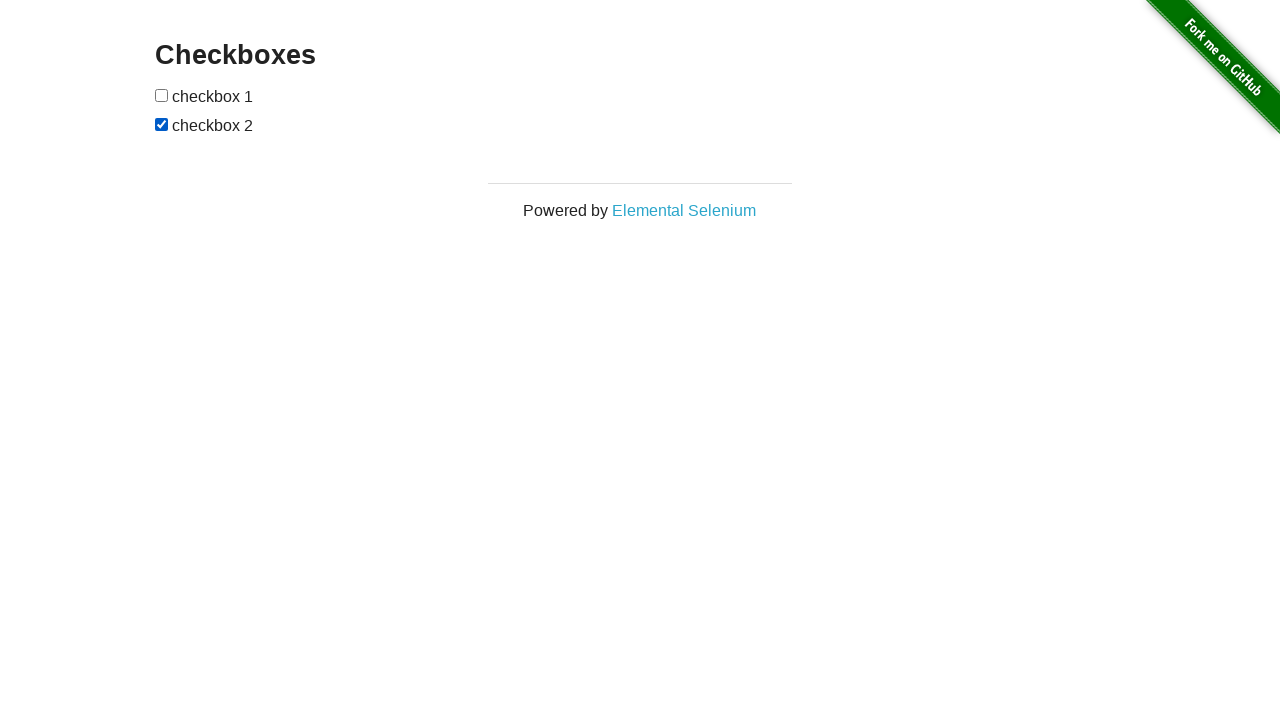

Toggled upper checkbox (iteration 65/100) at (162, 95) on #checkboxes input:nth-of-type(1)
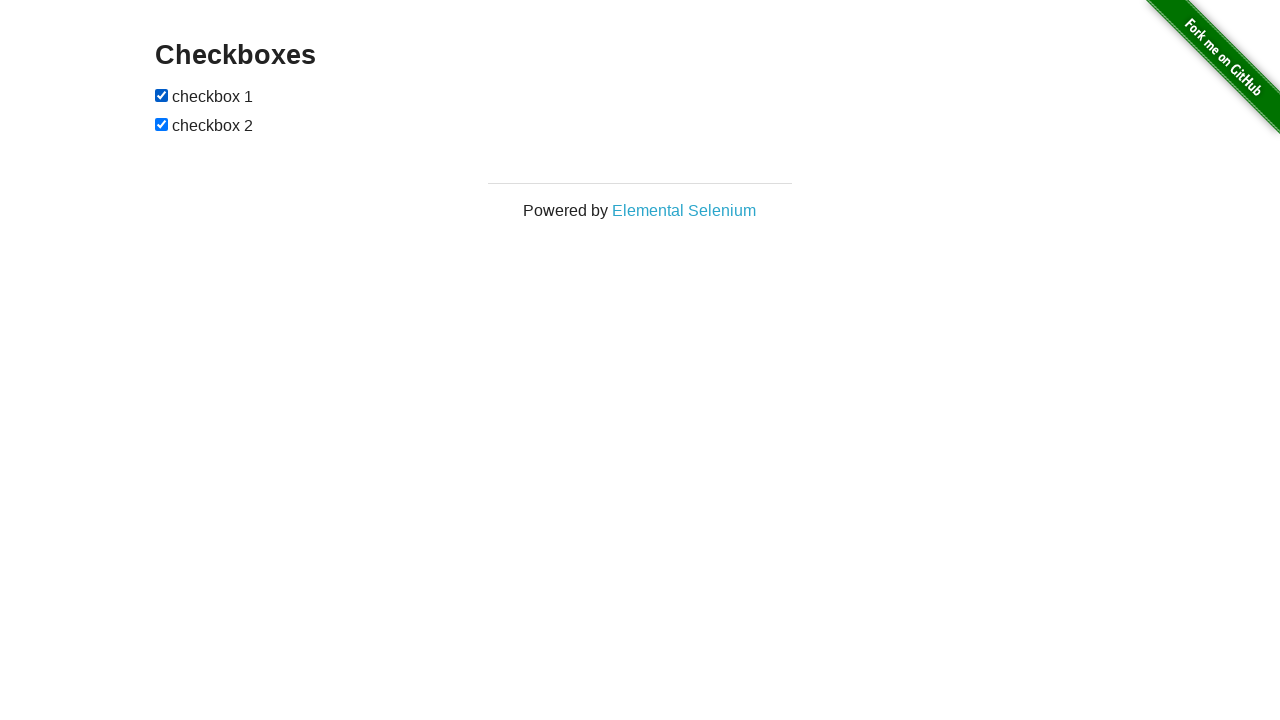

Toggled lower checkbox (iteration 65/100) at (162, 124) on #checkboxes input:nth-of-type(2)
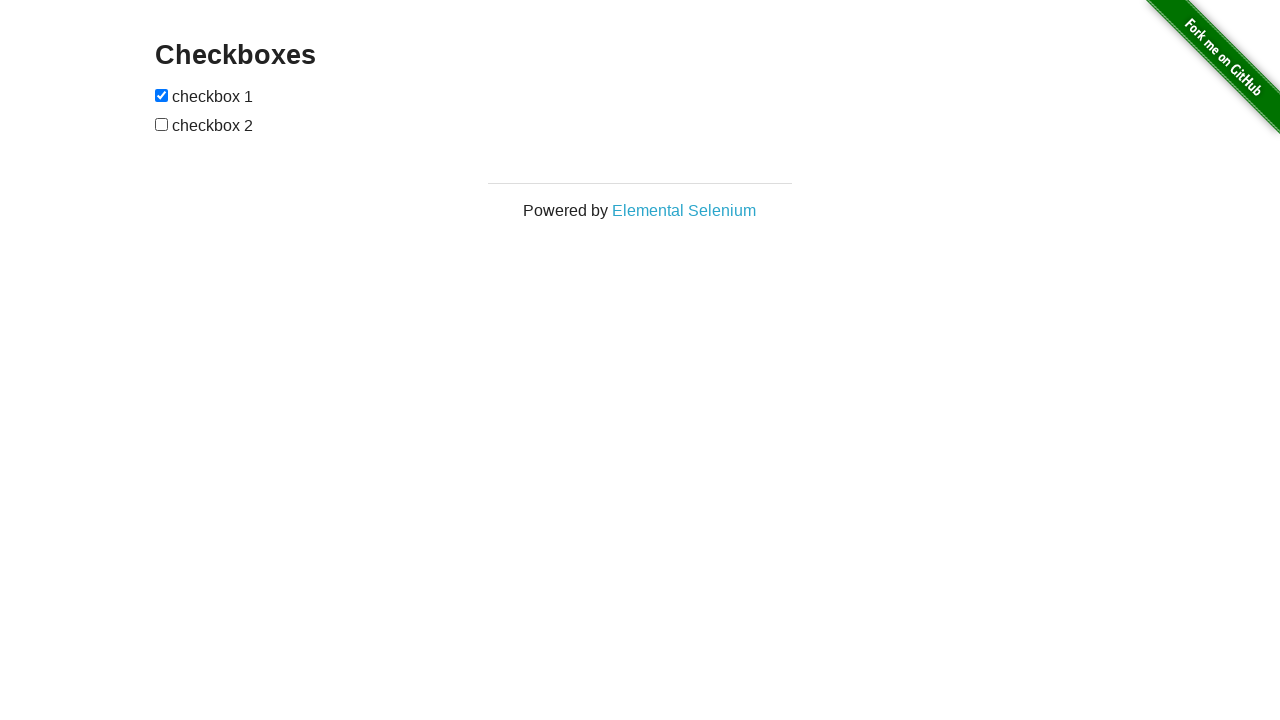

Toggled upper checkbox (iteration 66/100) at (162, 95) on #checkboxes input:nth-of-type(1)
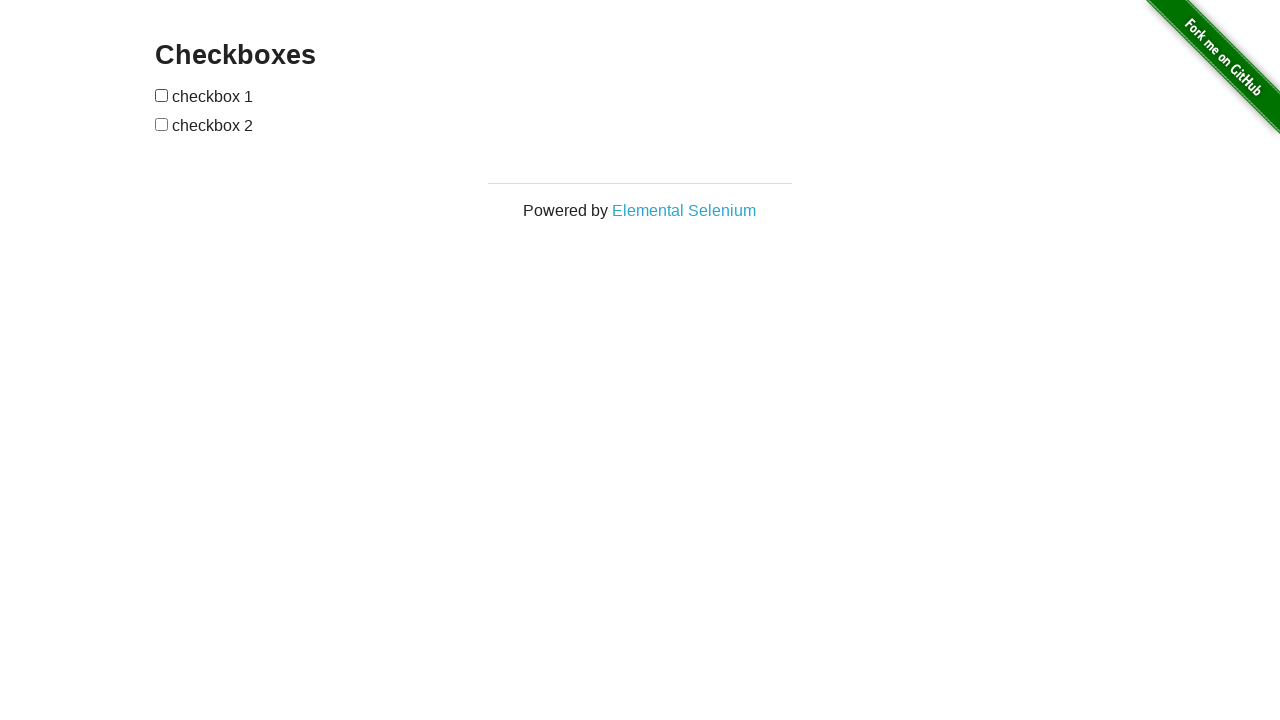

Toggled lower checkbox (iteration 66/100) at (162, 124) on #checkboxes input:nth-of-type(2)
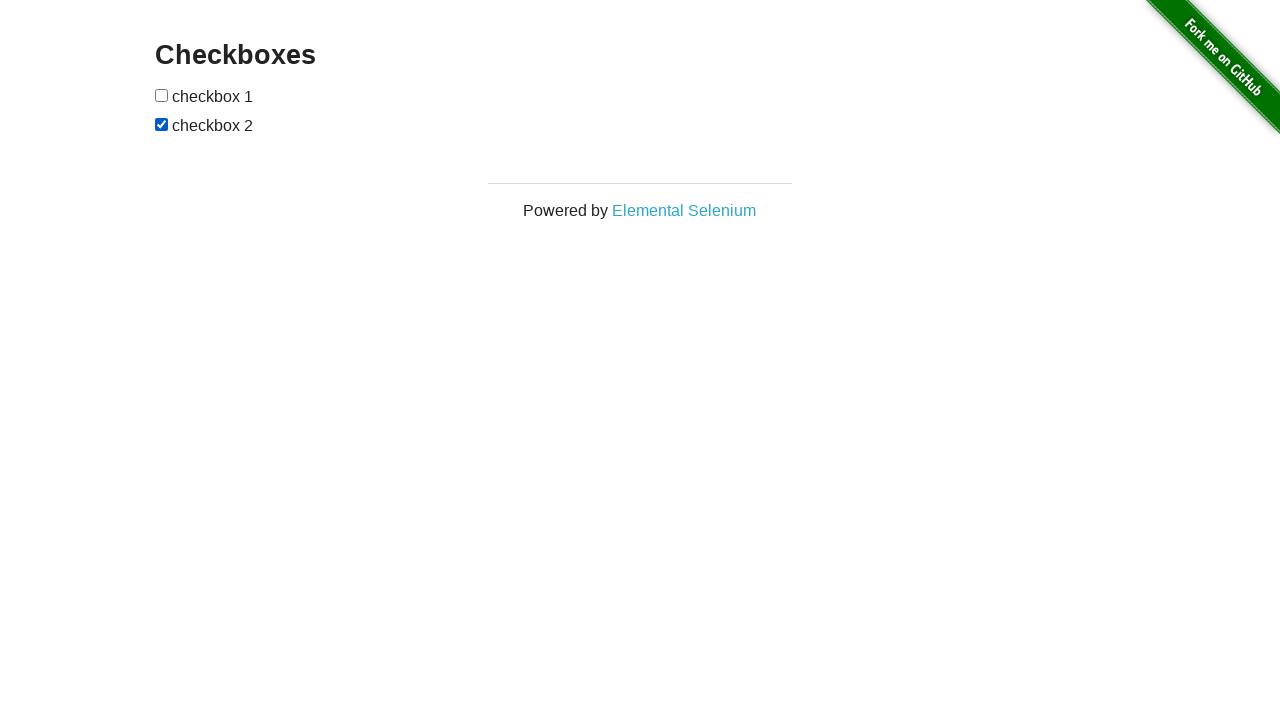

Toggled upper checkbox (iteration 67/100) at (162, 95) on #checkboxes input:nth-of-type(1)
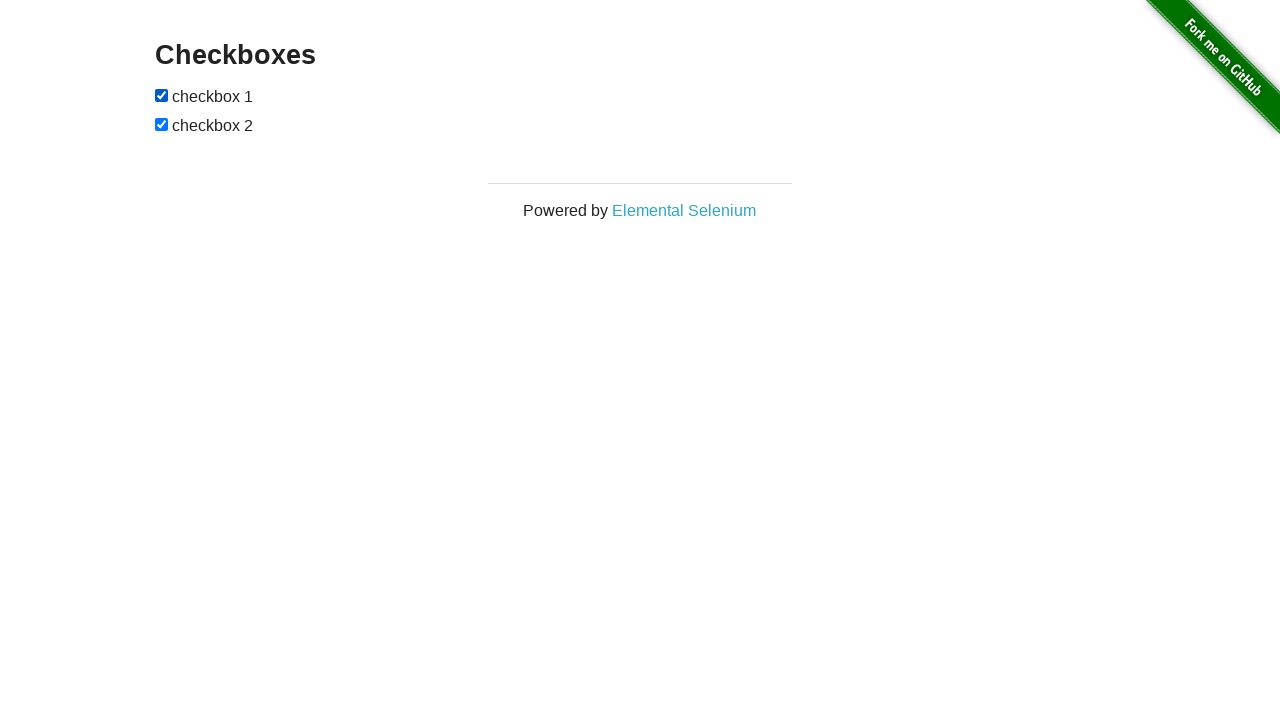

Toggled lower checkbox (iteration 67/100) at (162, 124) on #checkboxes input:nth-of-type(2)
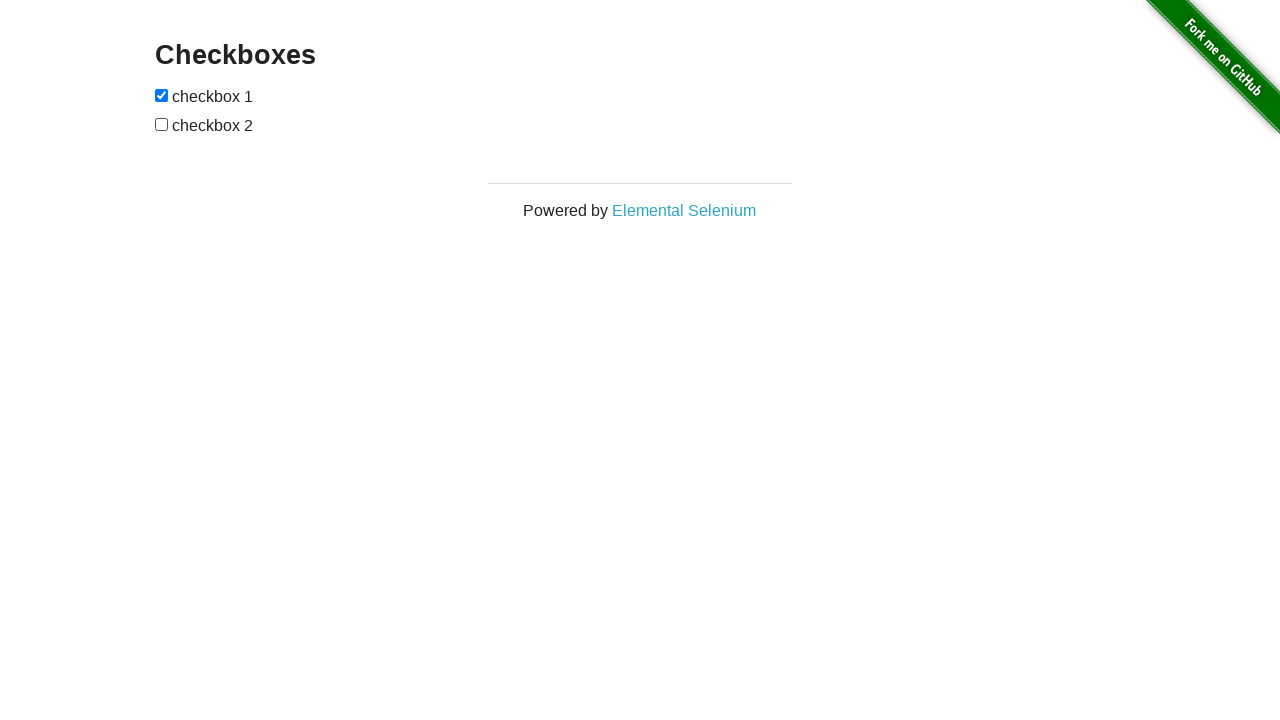

Toggled upper checkbox (iteration 68/100) at (162, 95) on #checkboxes input:nth-of-type(1)
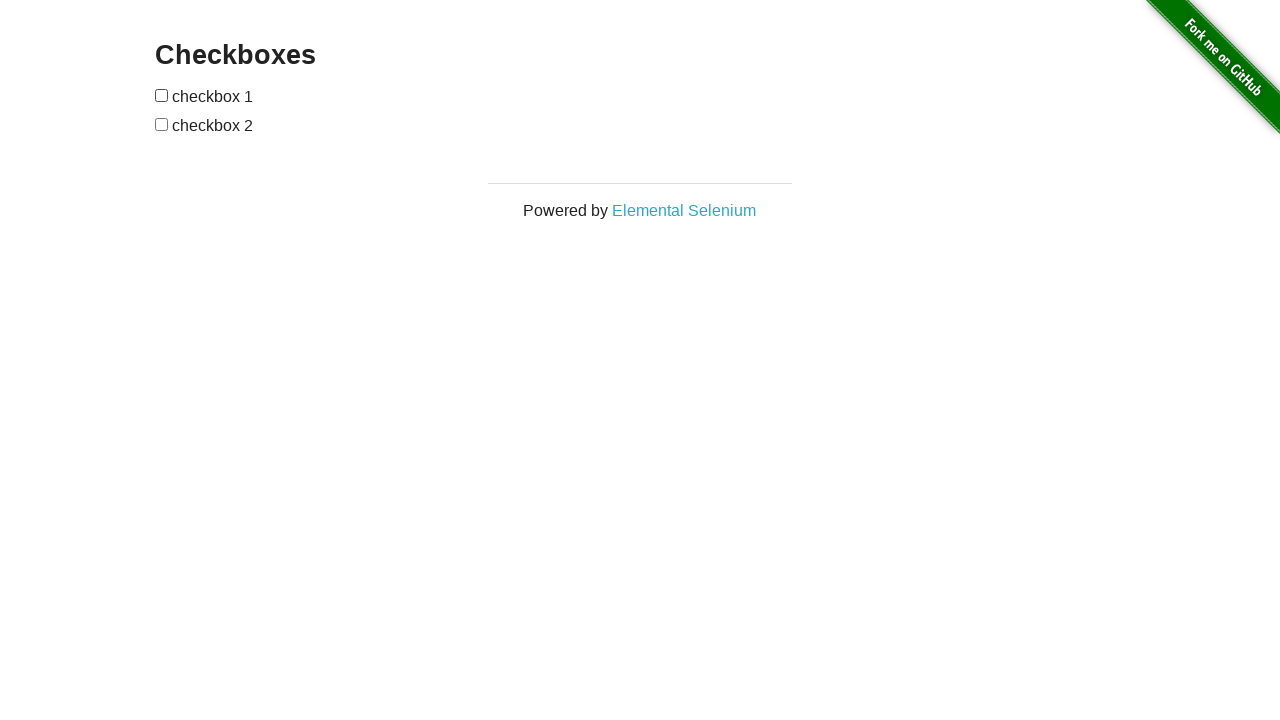

Toggled lower checkbox (iteration 68/100) at (162, 124) on #checkboxes input:nth-of-type(2)
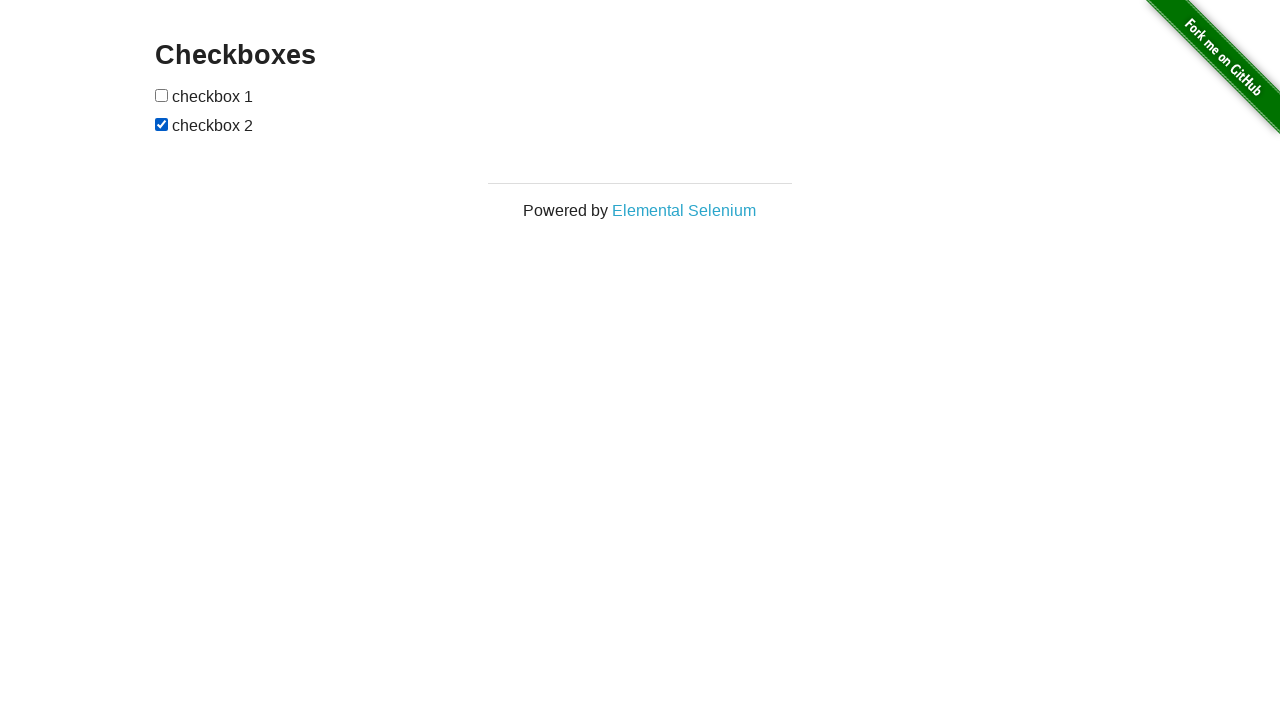

Toggled upper checkbox (iteration 69/100) at (162, 95) on #checkboxes input:nth-of-type(1)
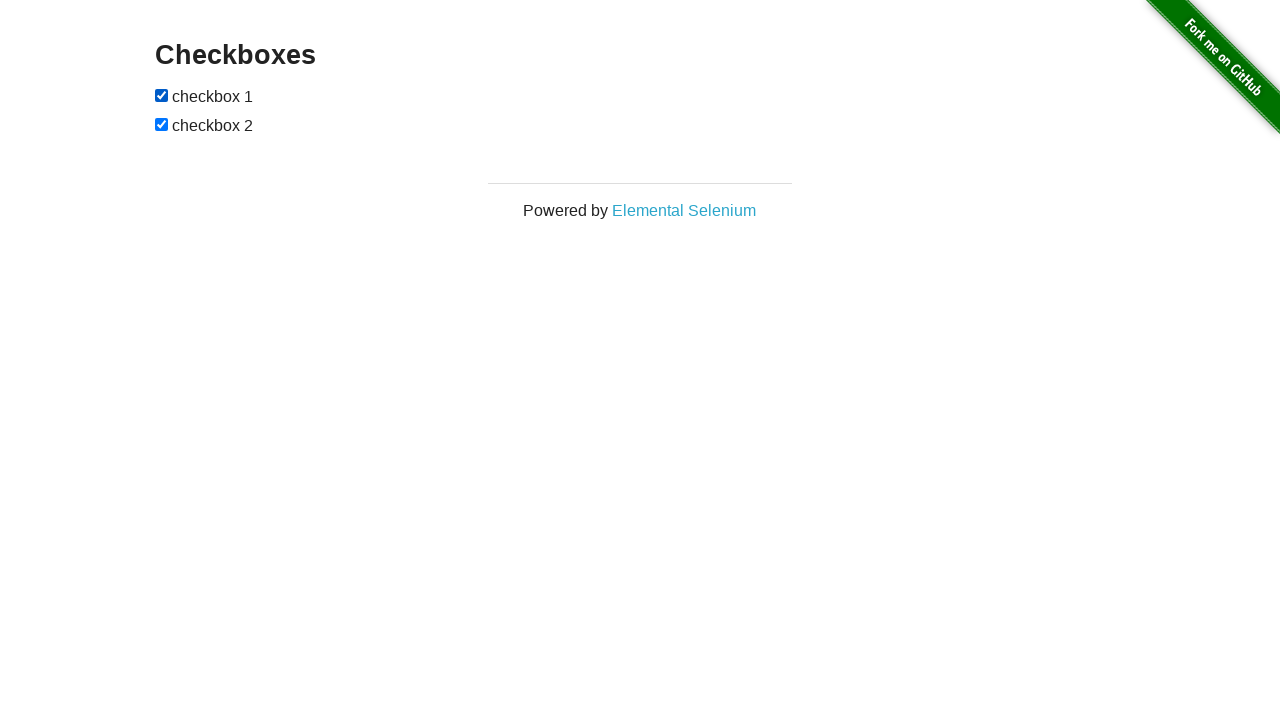

Toggled lower checkbox (iteration 69/100) at (162, 124) on #checkboxes input:nth-of-type(2)
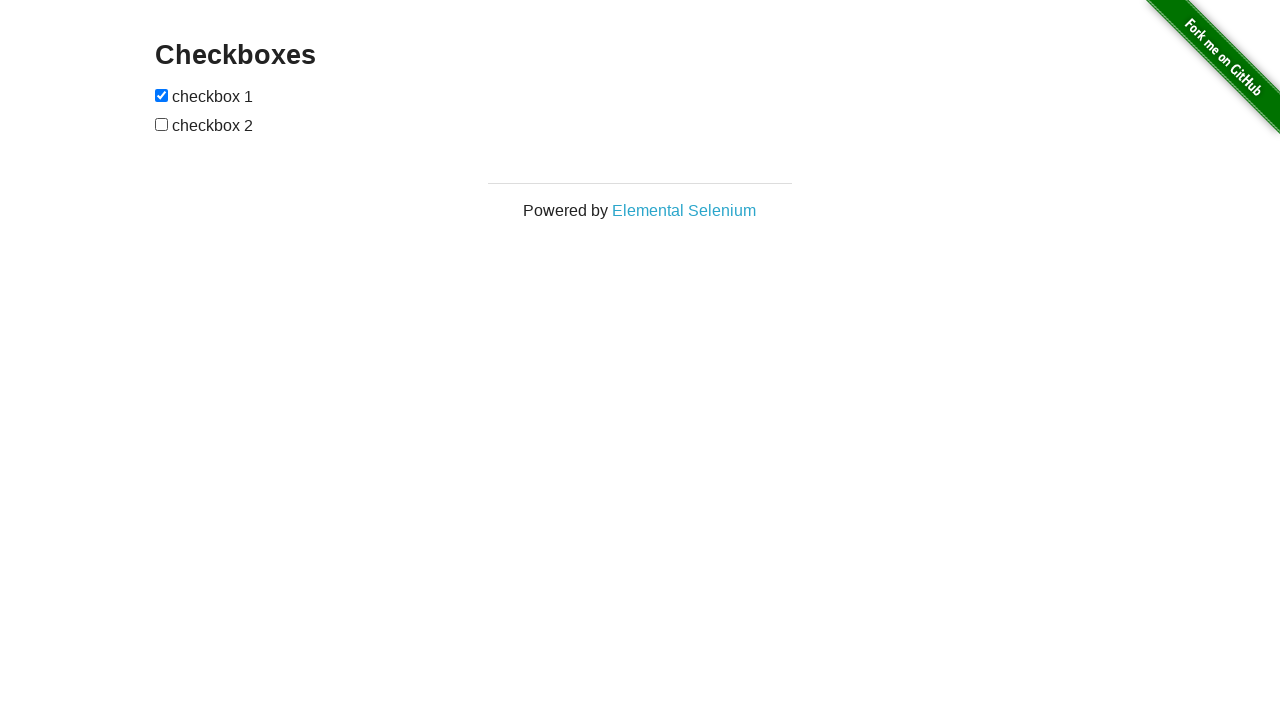

Toggled upper checkbox (iteration 70/100) at (162, 95) on #checkboxes input:nth-of-type(1)
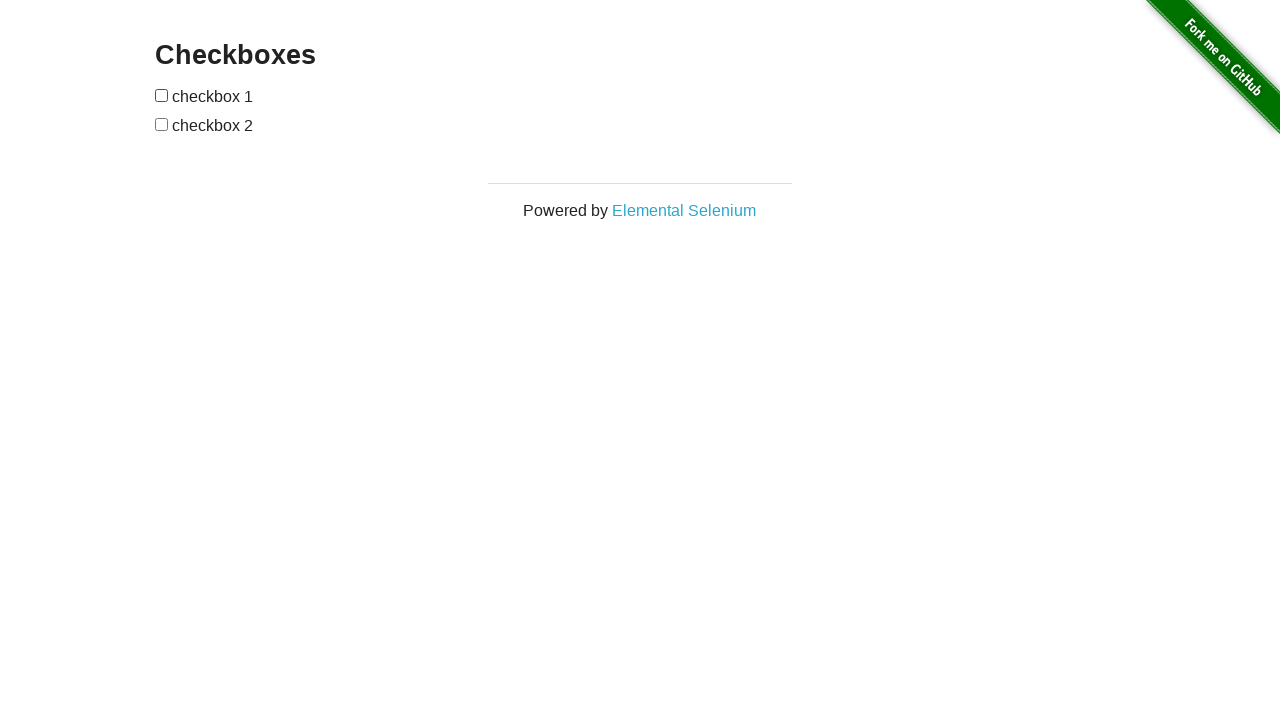

Toggled lower checkbox (iteration 70/100) at (162, 124) on #checkboxes input:nth-of-type(2)
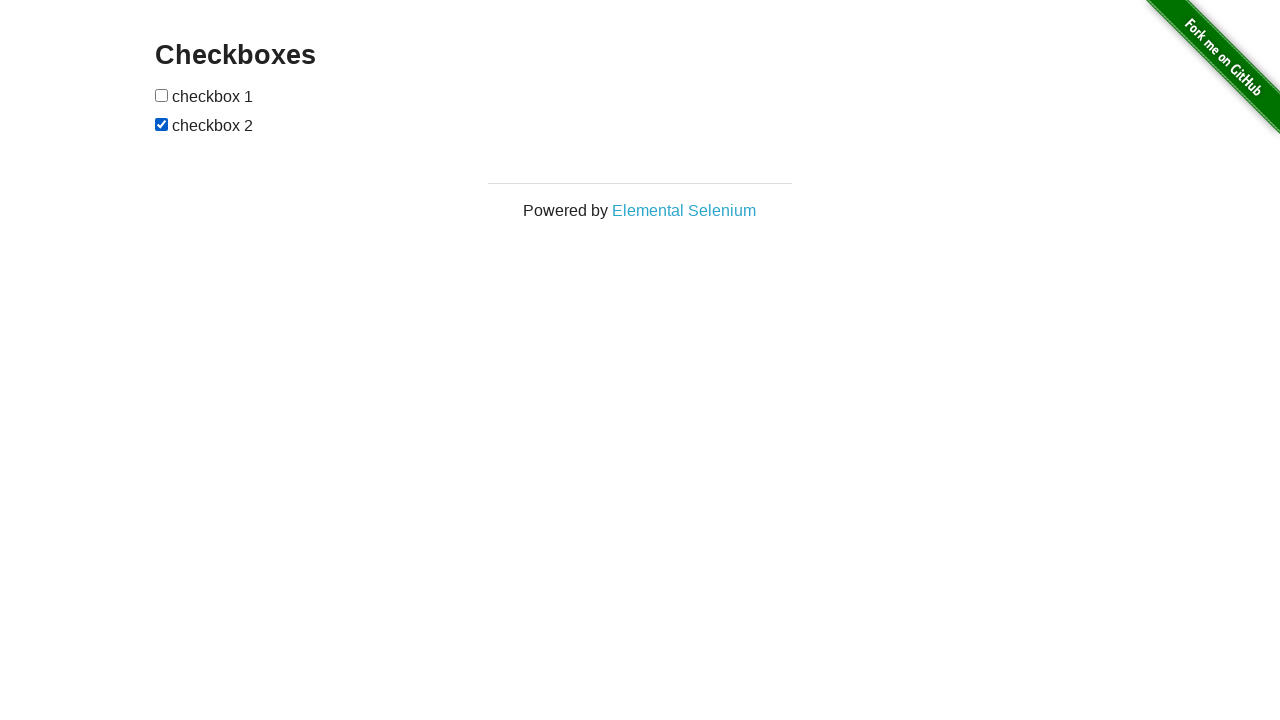

Toggled upper checkbox (iteration 71/100) at (162, 95) on #checkboxes input:nth-of-type(1)
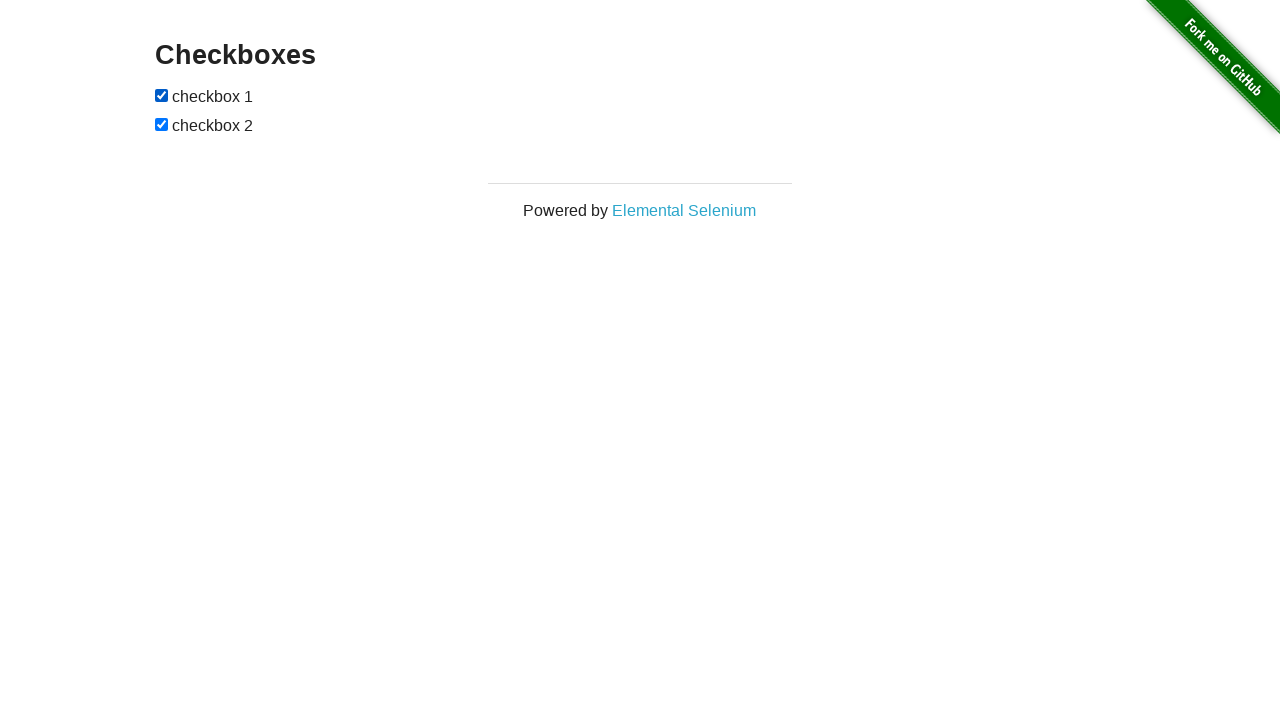

Toggled lower checkbox (iteration 71/100) at (162, 124) on #checkboxes input:nth-of-type(2)
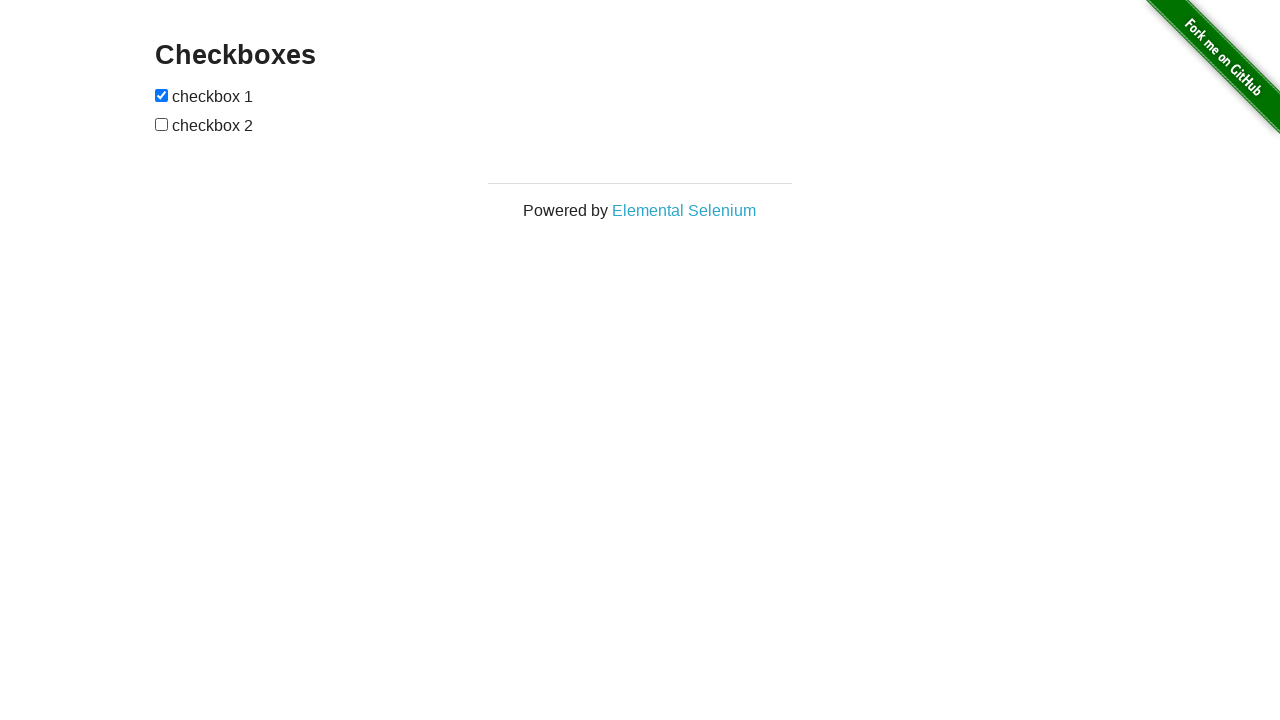

Toggled upper checkbox (iteration 72/100) at (162, 95) on #checkboxes input:nth-of-type(1)
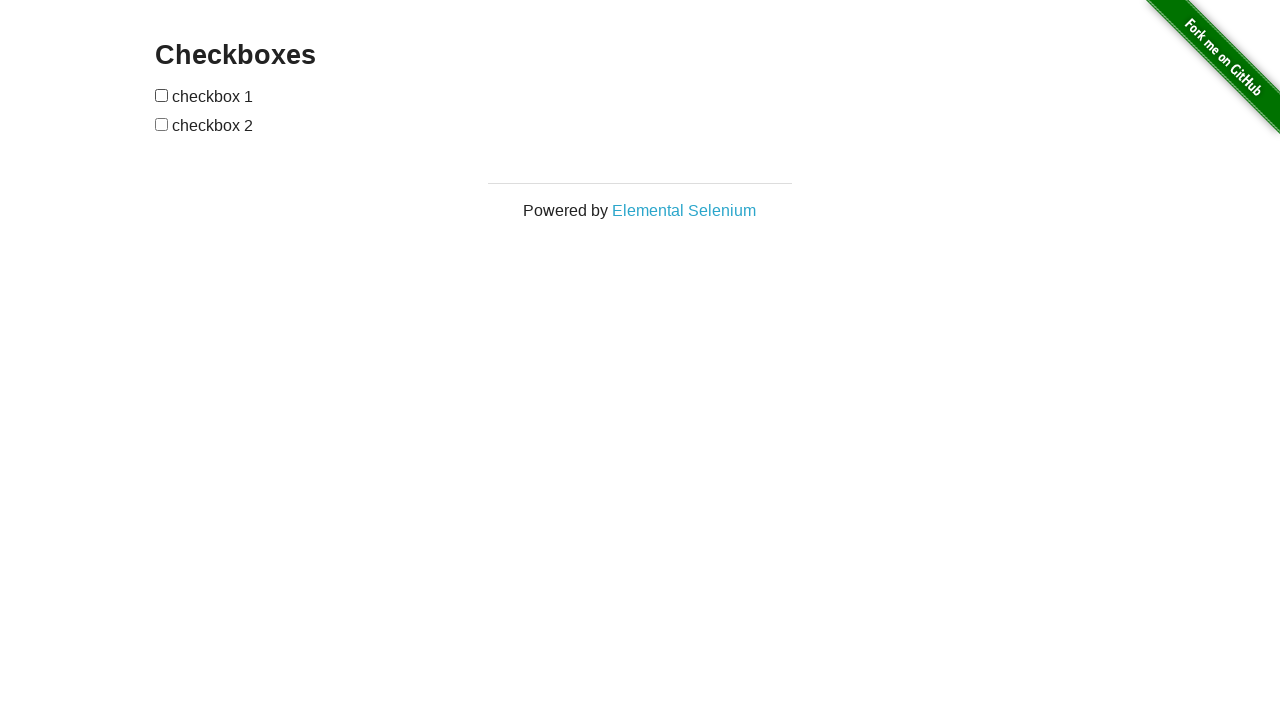

Toggled lower checkbox (iteration 72/100) at (162, 124) on #checkboxes input:nth-of-type(2)
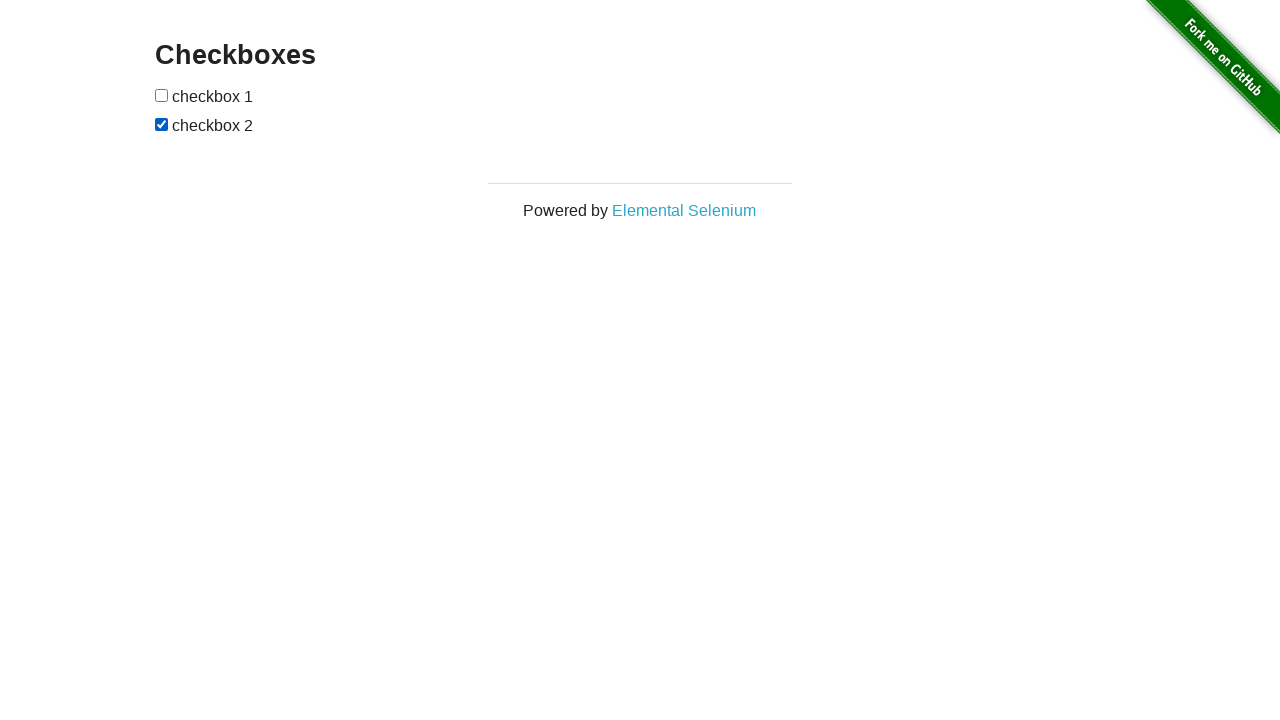

Toggled upper checkbox (iteration 73/100) at (162, 95) on #checkboxes input:nth-of-type(1)
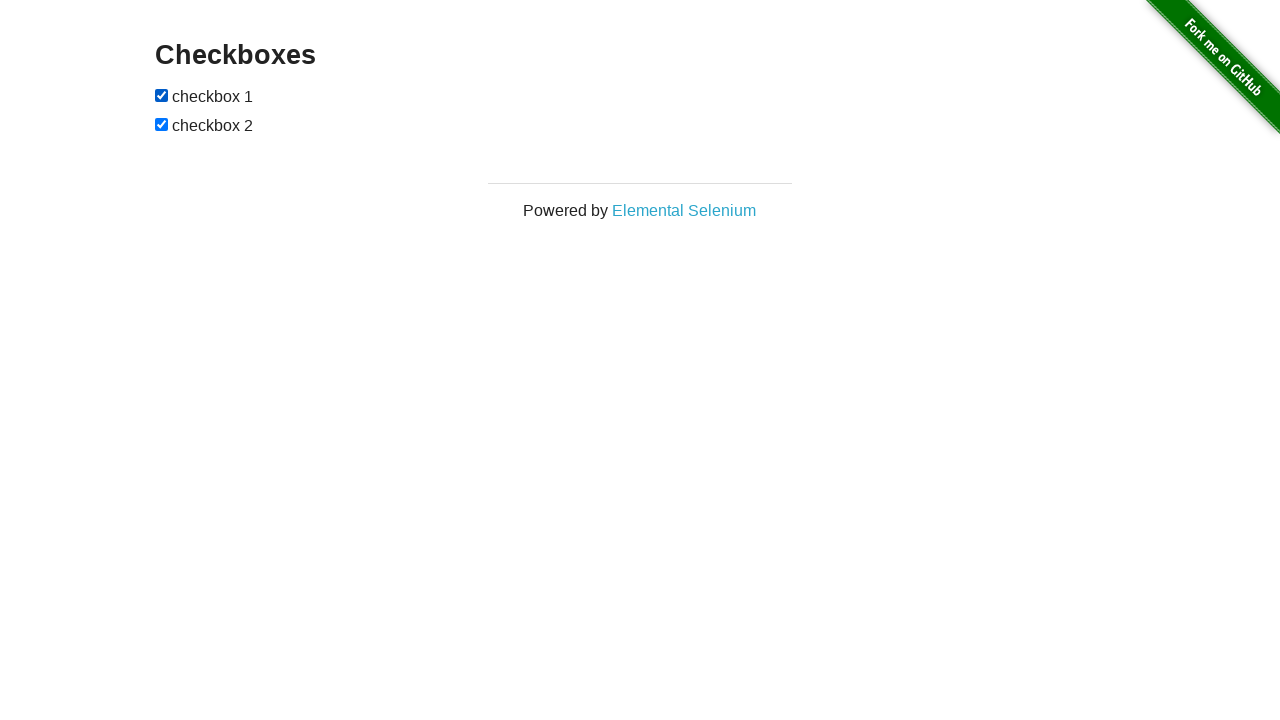

Toggled lower checkbox (iteration 73/100) at (162, 124) on #checkboxes input:nth-of-type(2)
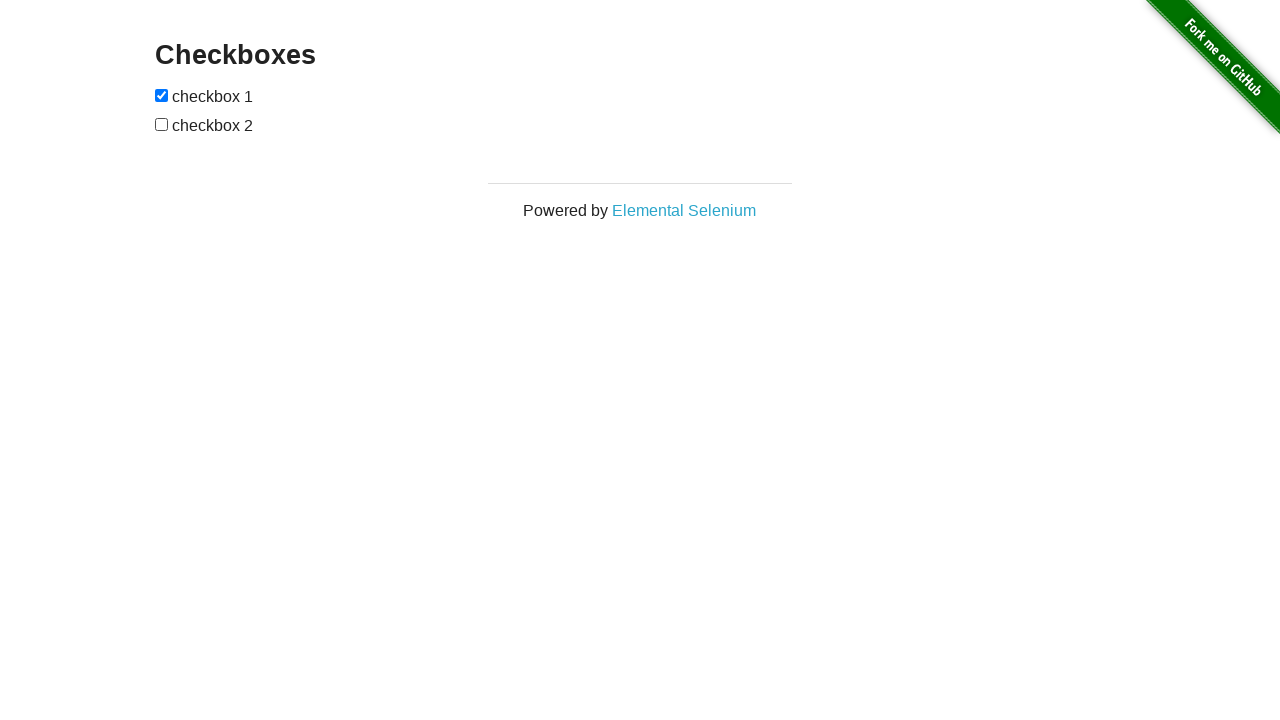

Toggled upper checkbox (iteration 74/100) at (162, 95) on #checkboxes input:nth-of-type(1)
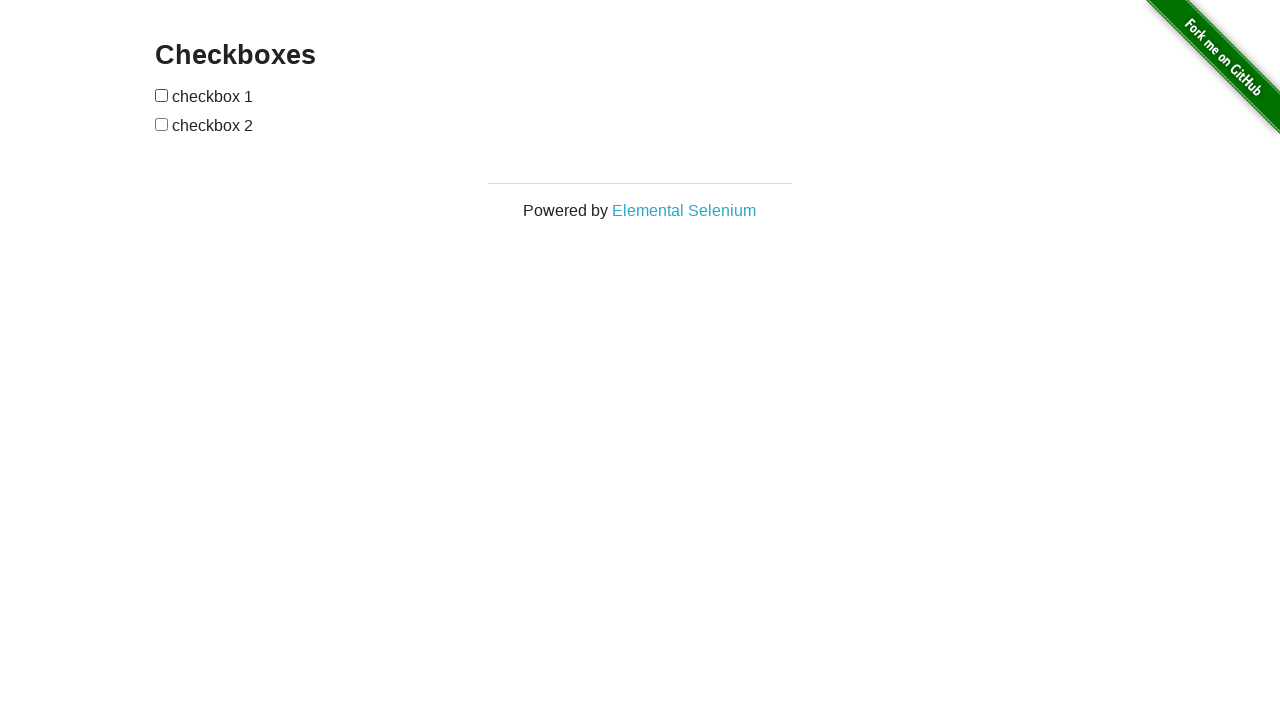

Toggled lower checkbox (iteration 74/100) at (162, 124) on #checkboxes input:nth-of-type(2)
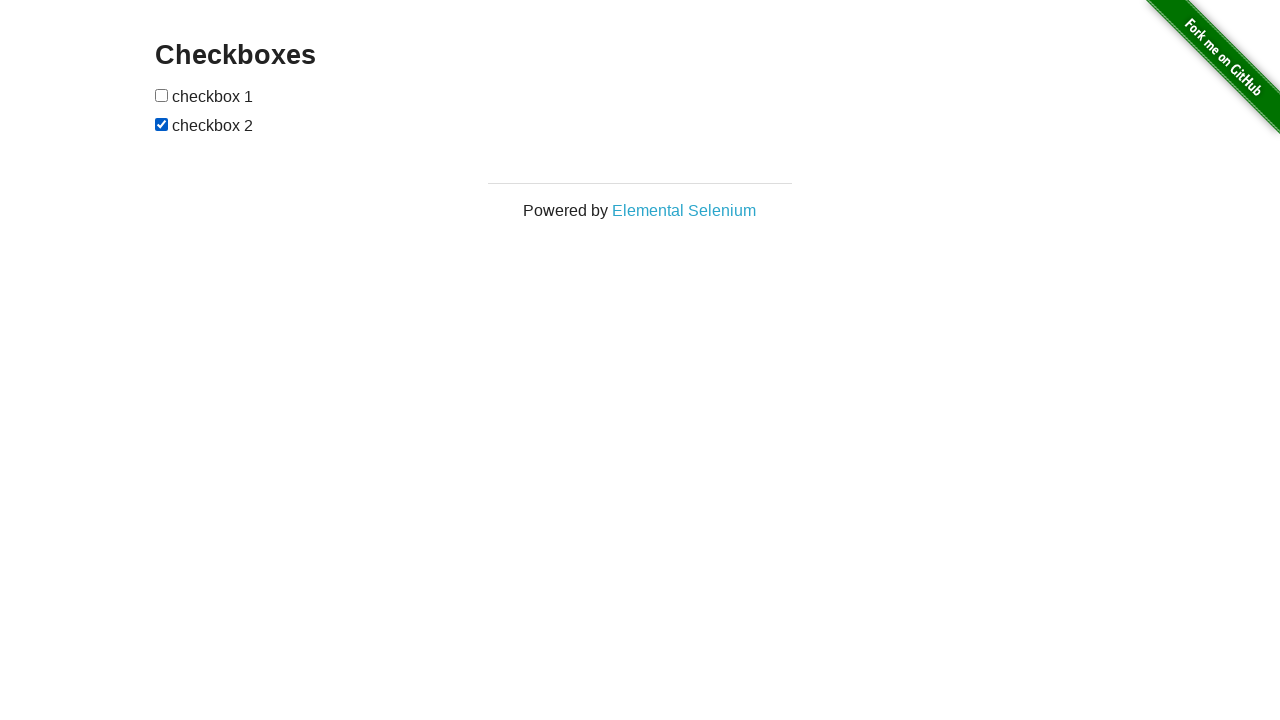

Toggled upper checkbox (iteration 75/100) at (162, 95) on #checkboxes input:nth-of-type(1)
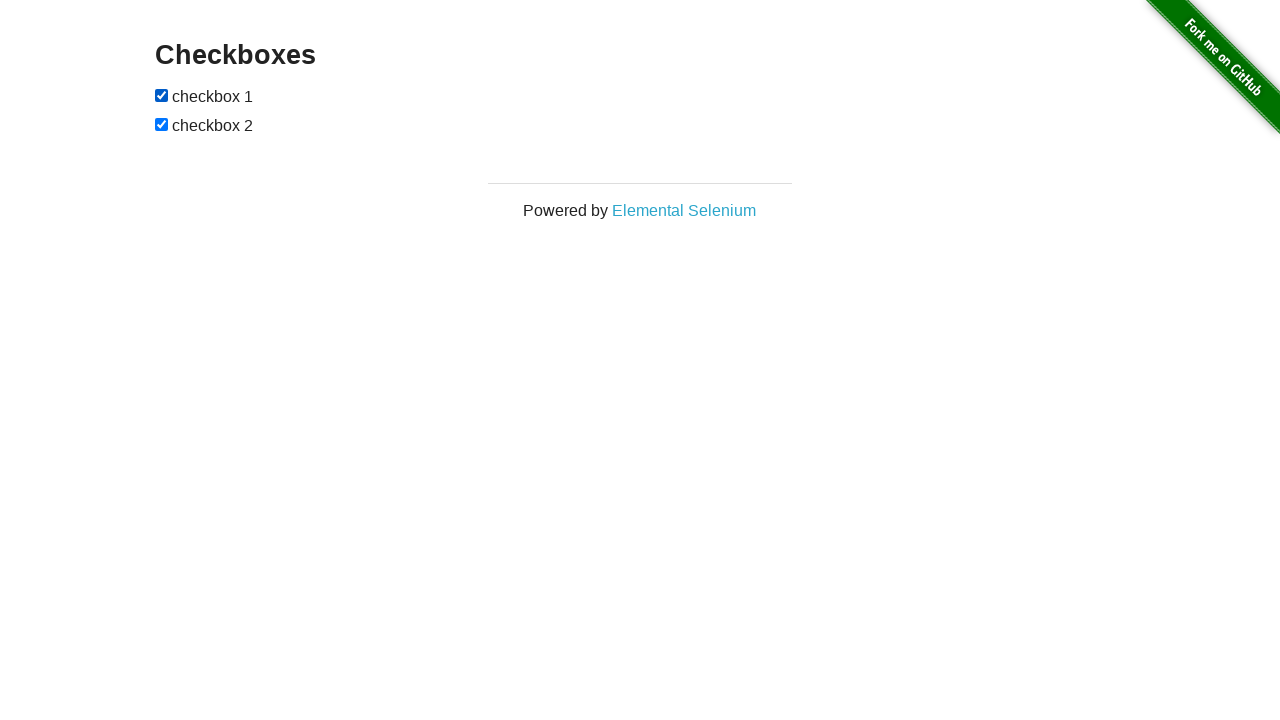

Toggled lower checkbox (iteration 75/100) at (162, 124) on #checkboxes input:nth-of-type(2)
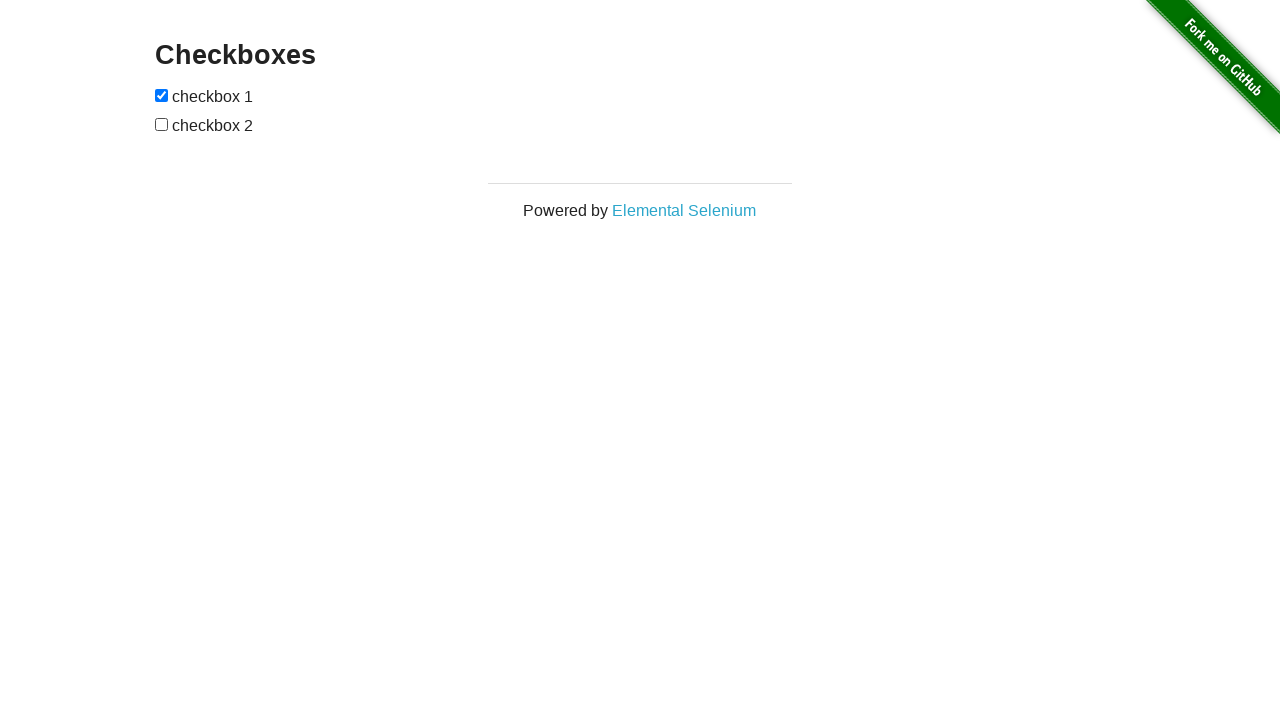

Toggled upper checkbox (iteration 76/100) at (162, 95) on #checkboxes input:nth-of-type(1)
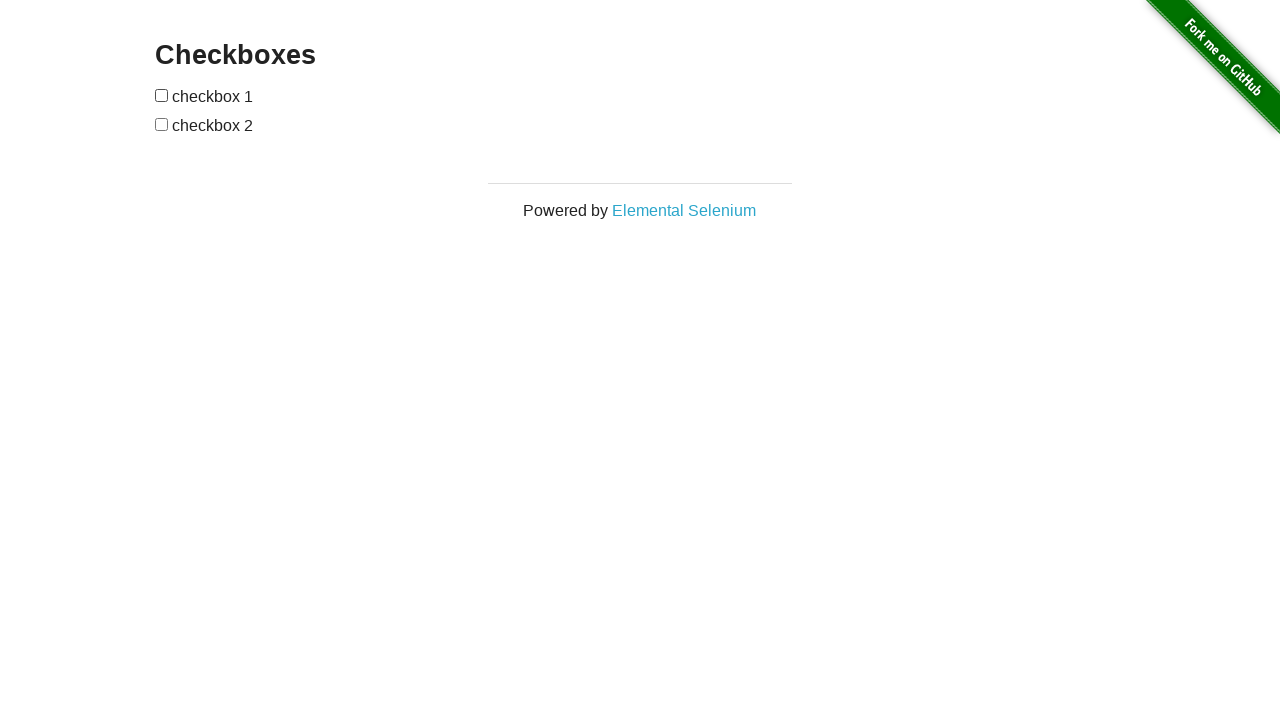

Toggled lower checkbox (iteration 76/100) at (162, 124) on #checkboxes input:nth-of-type(2)
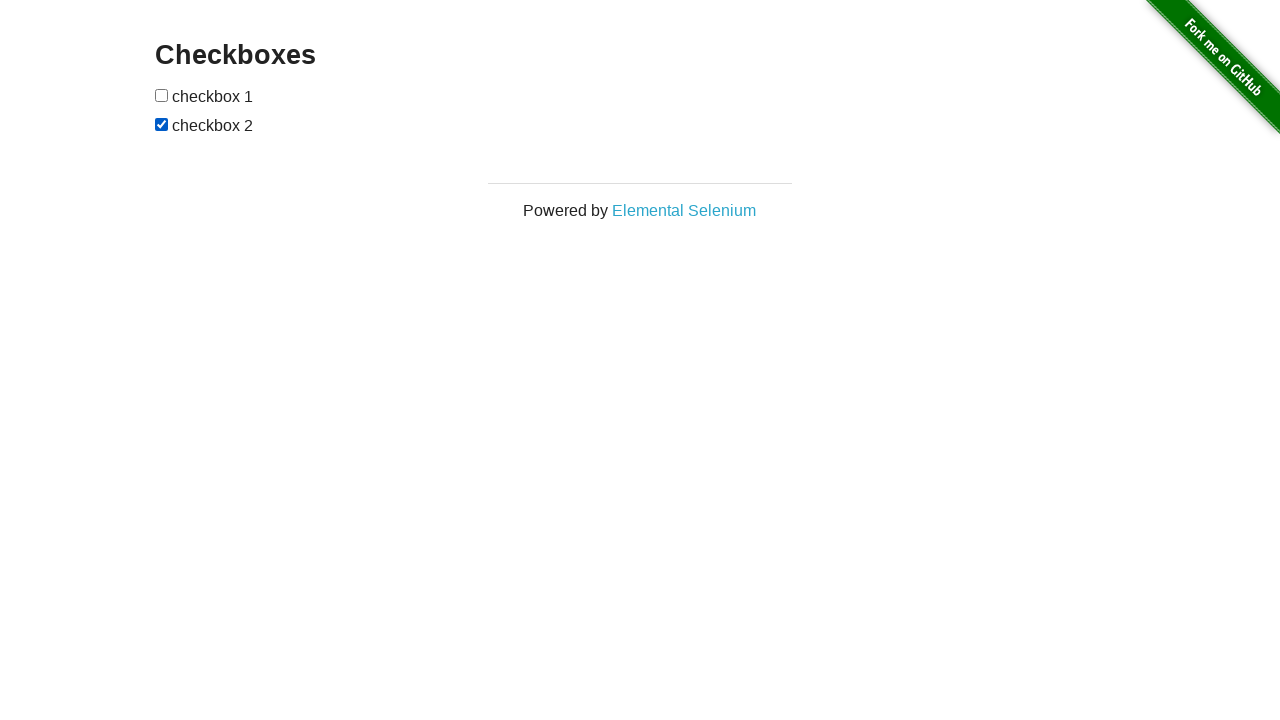

Toggled upper checkbox (iteration 77/100) at (162, 95) on #checkboxes input:nth-of-type(1)
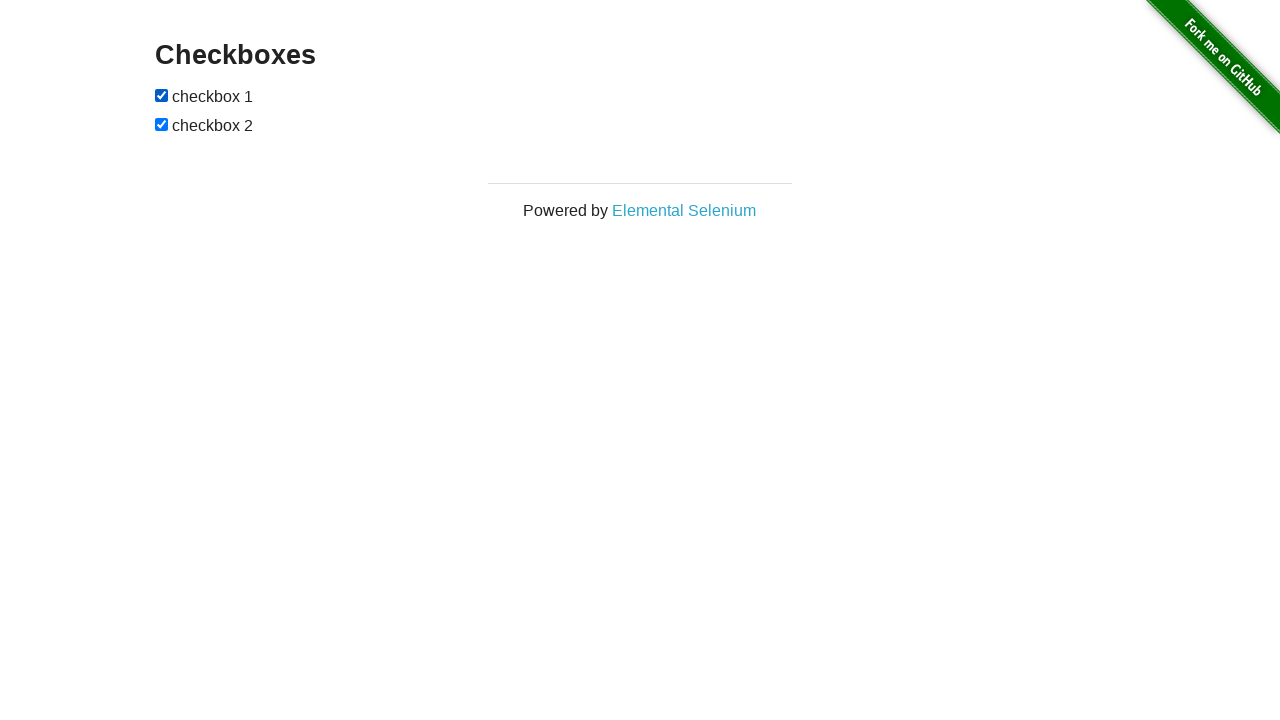

Toggled lower checkbox (iteration 77/100) at (162, 124) on #checkboxes input:nth-of-type(2)
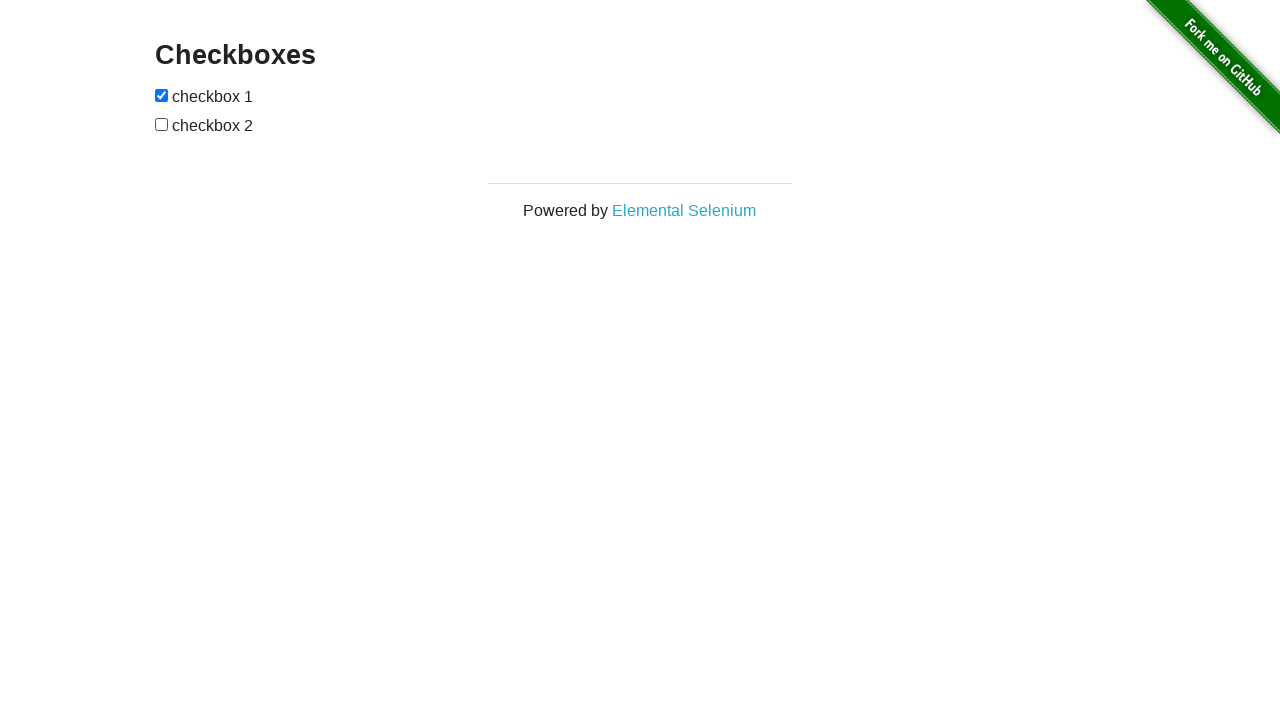

Toggled upper checkbox (iteration 78/100) at (162, 95) on #checkboxes input:nth-of-type(1)
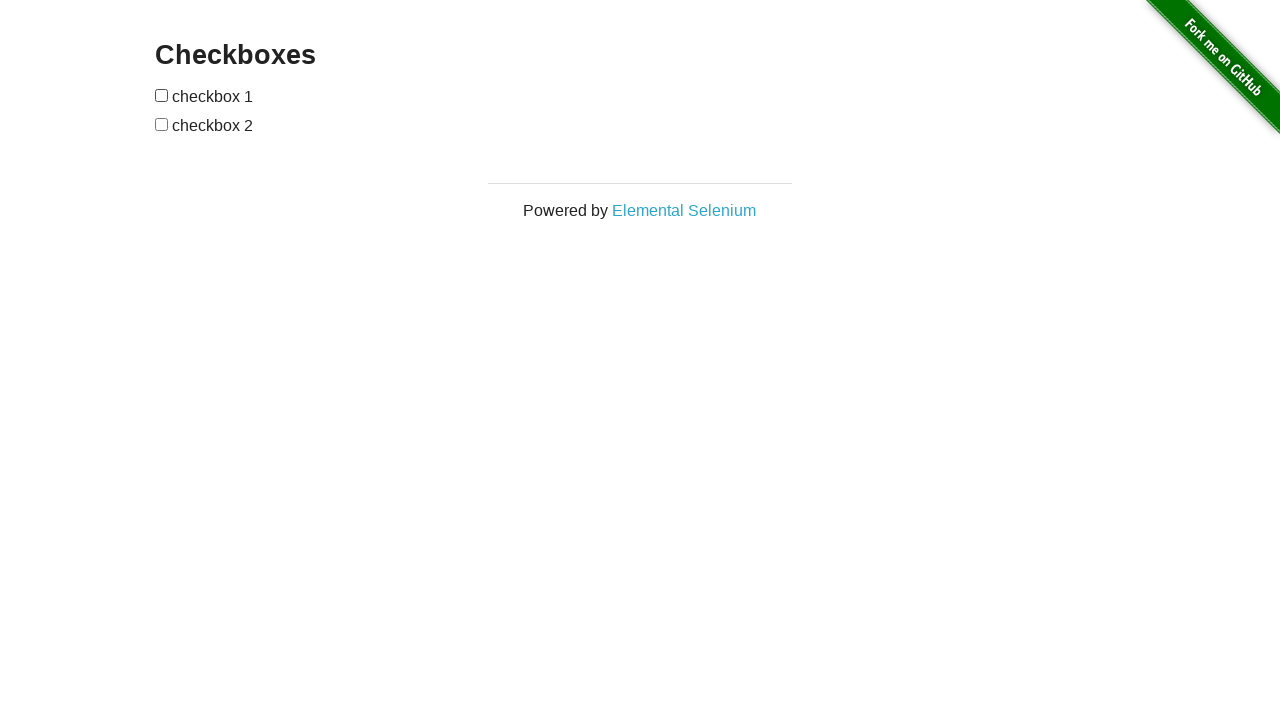

Toggled lower checkbox (iteration 78/100) at (162, 124) on #checkboxes input:nth-of-type(2)
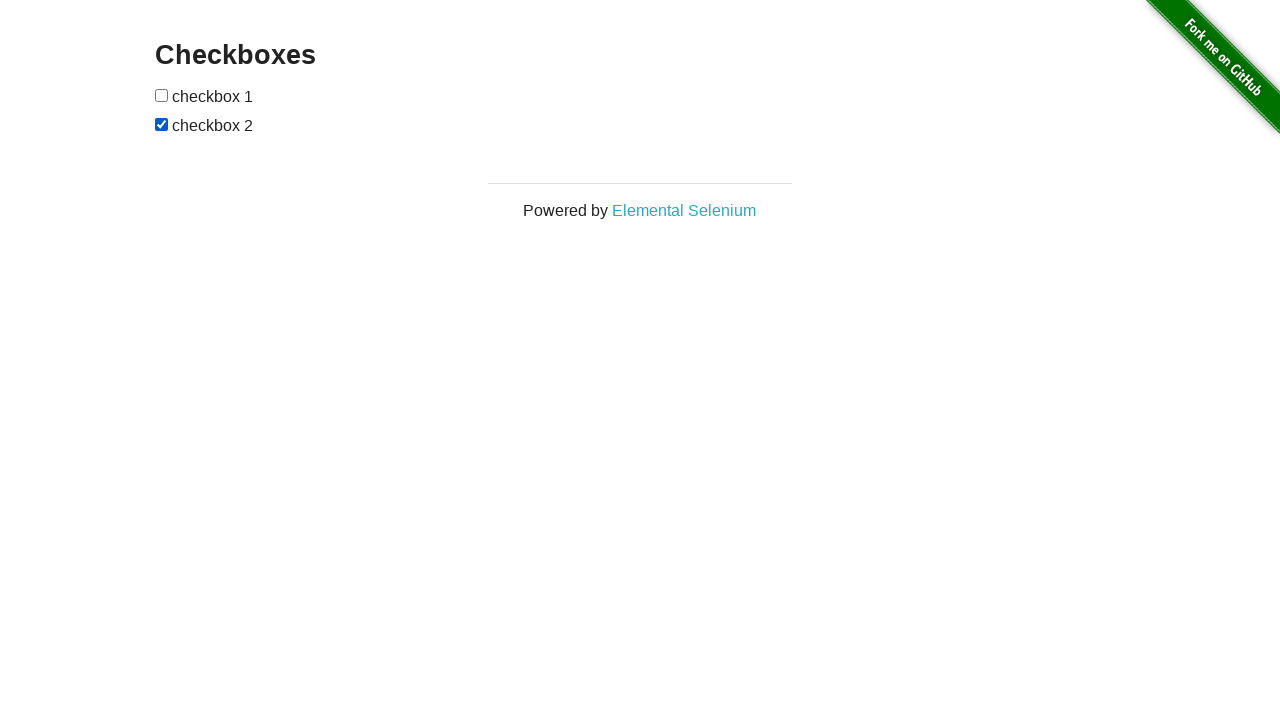

Toggled upper checkbox (iteration 79/100) at (162, 95) on #checkboxes input:nth-of-type(1)
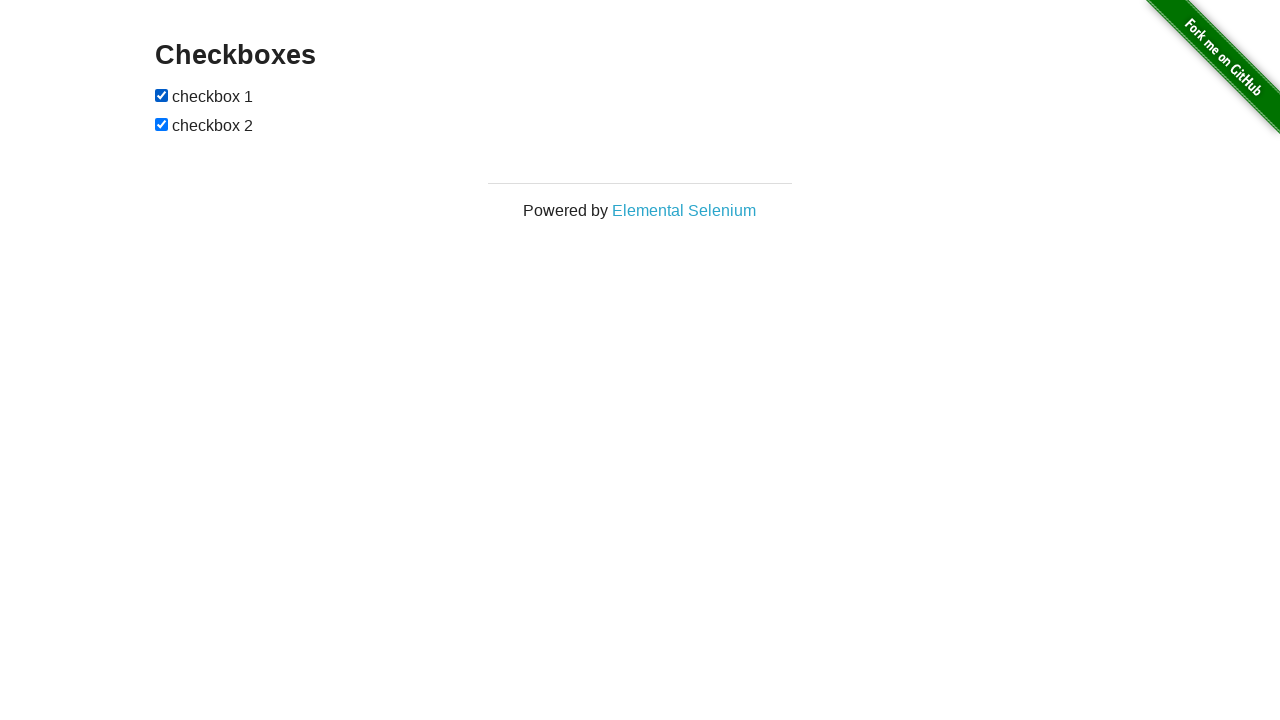

Toggled lower checkbox (iteration 79/100) at (162, 124) on #checkboxes input:nth-of-type(2)
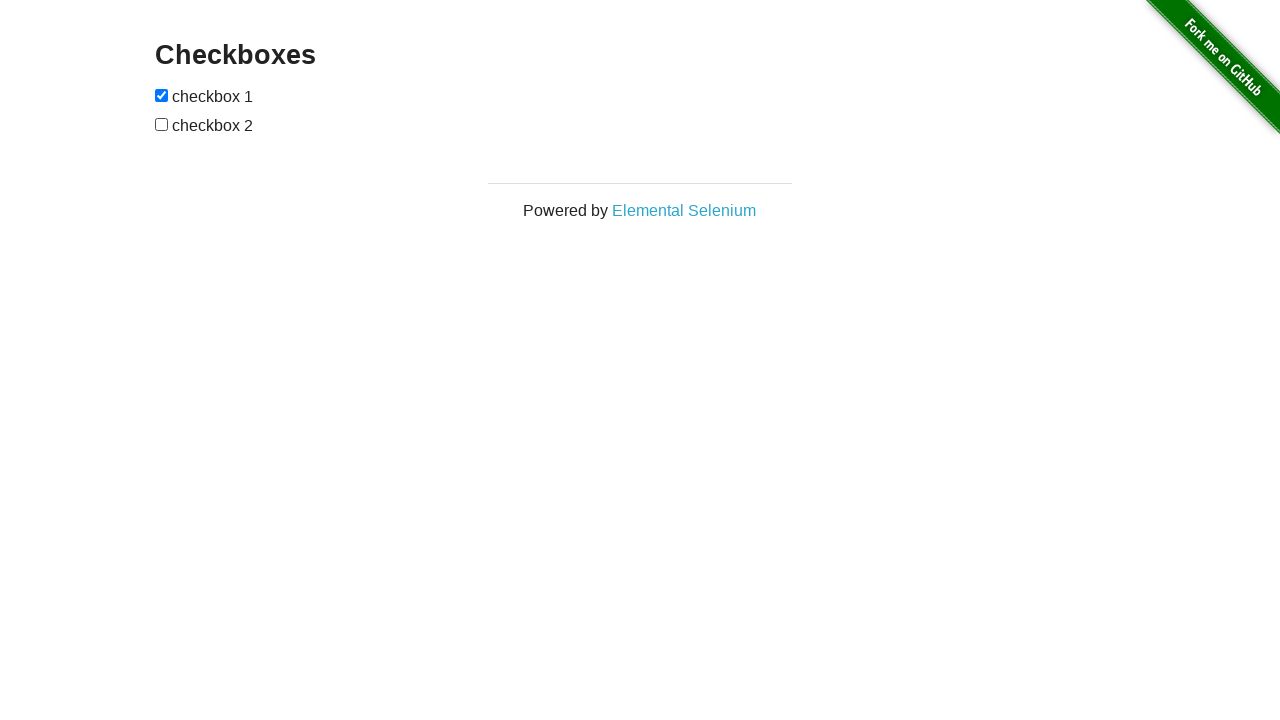

Toggled upper checkbox (iteration 80/100) at (162, 95) on #checkboxes input:nth-of-type(1)
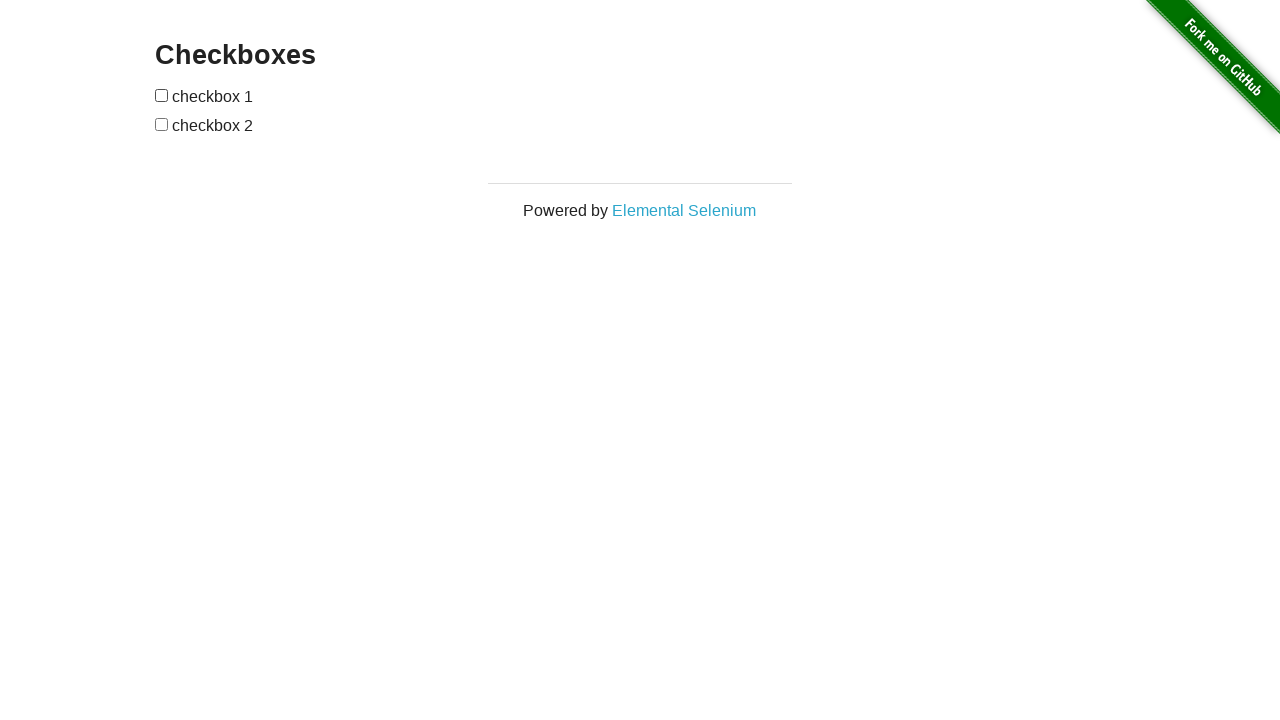

Toggled lower checkbox (iteration 80/100) at (162, 124) on #checkboxes input:nth-of-type(2)
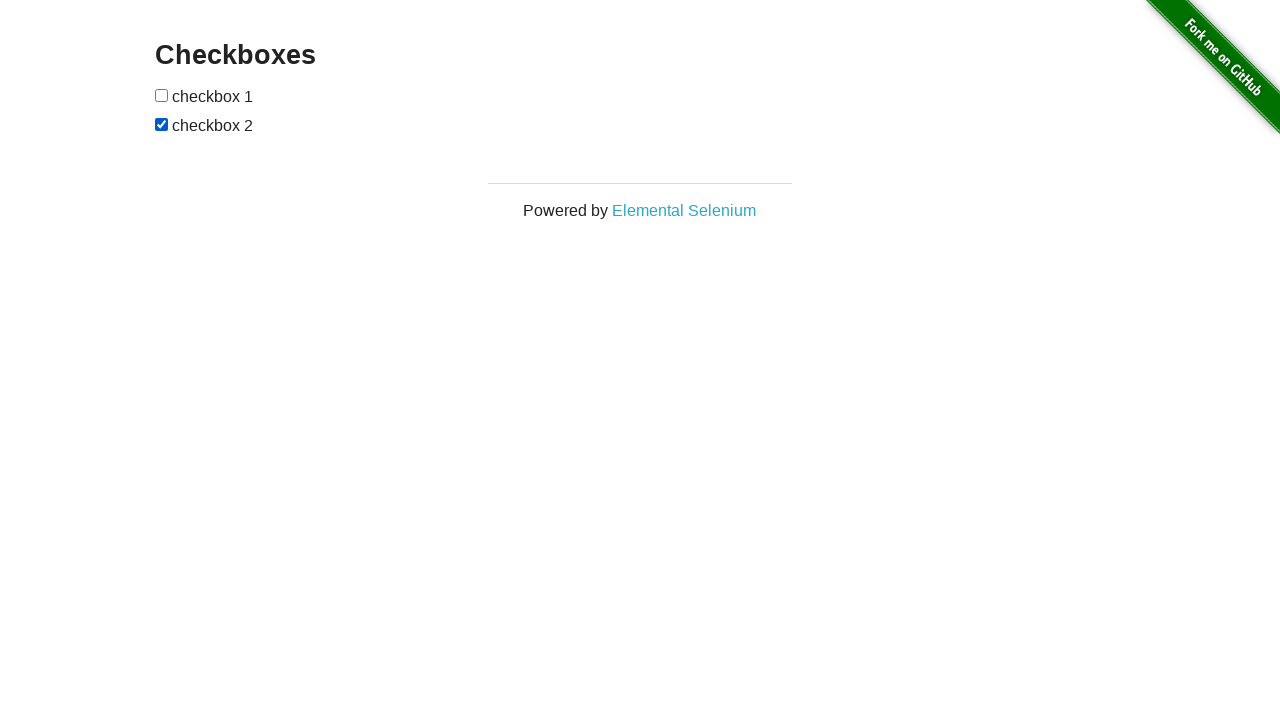

Toggled upper checkbox (iteration 81/100) at (162, 95) on #checkboxes input:nth-of-type(1)
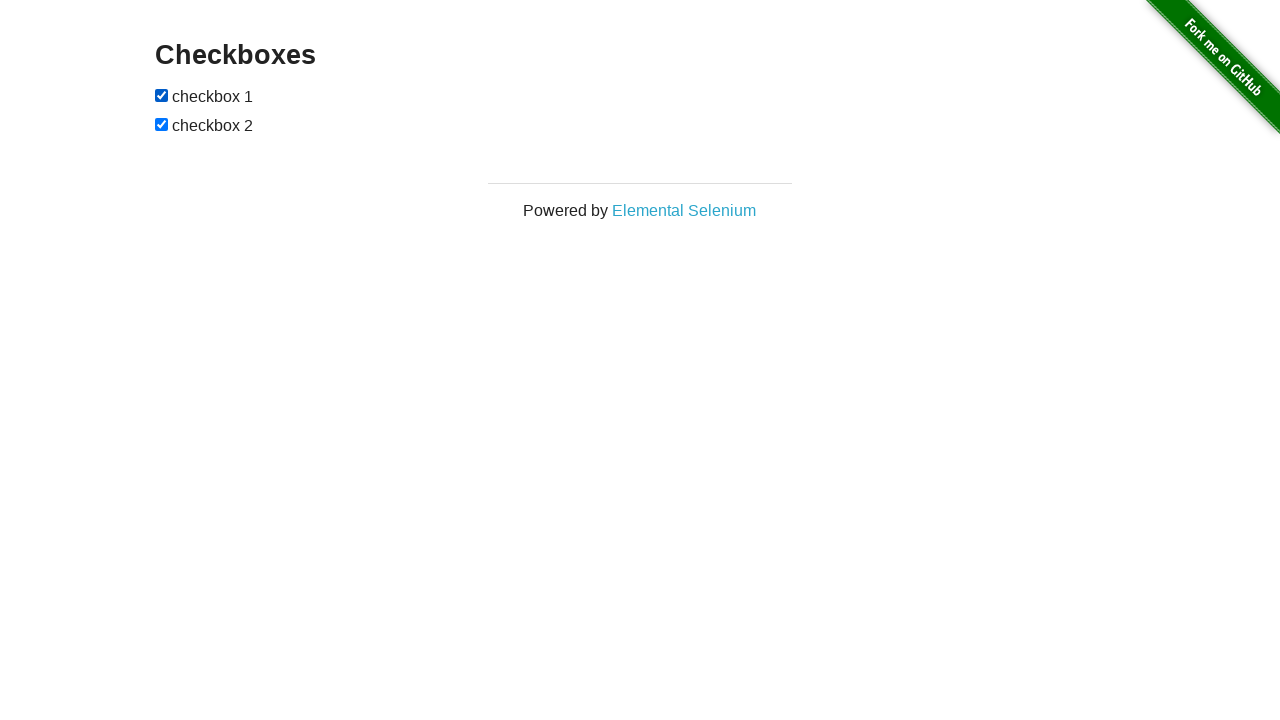

Toggled lower checkbox (iteration 81/100) at (162, 124) on #checkboxes input:nth-of-type(2)
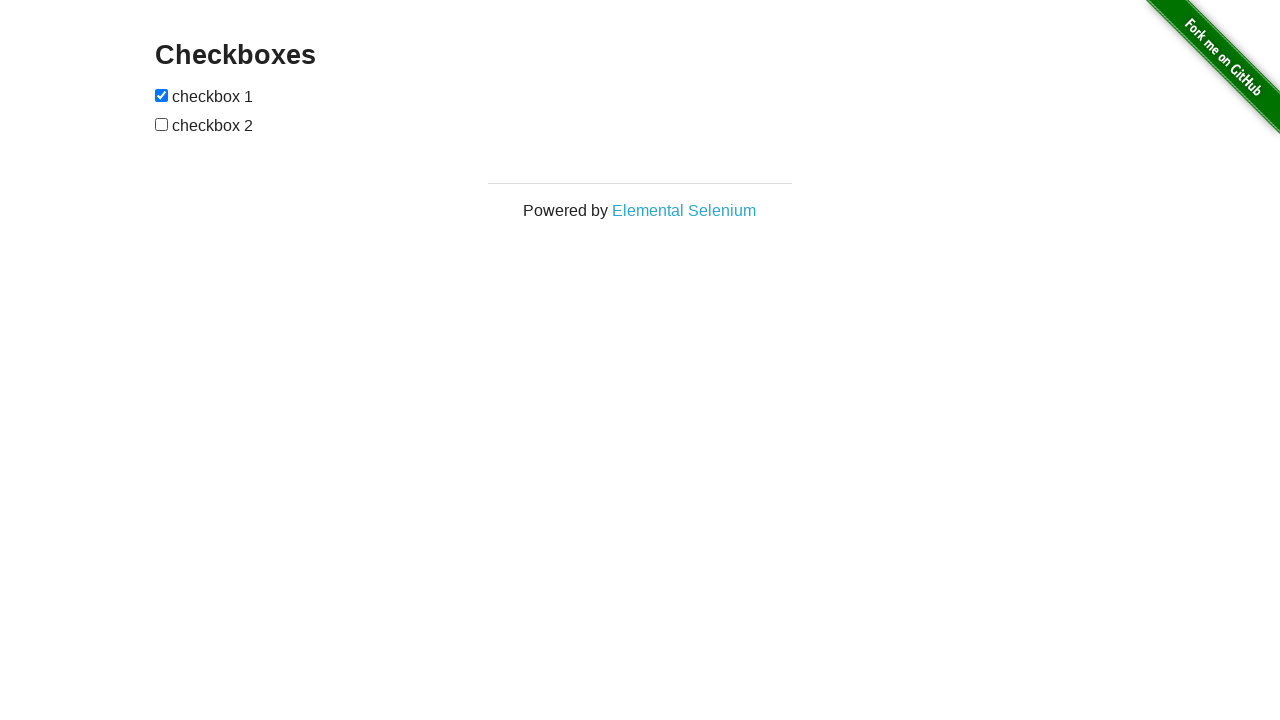

Toggled upper checkbox (iteration 82/100) at (162, 95) on #checkboxes input:nth-of-type(1)
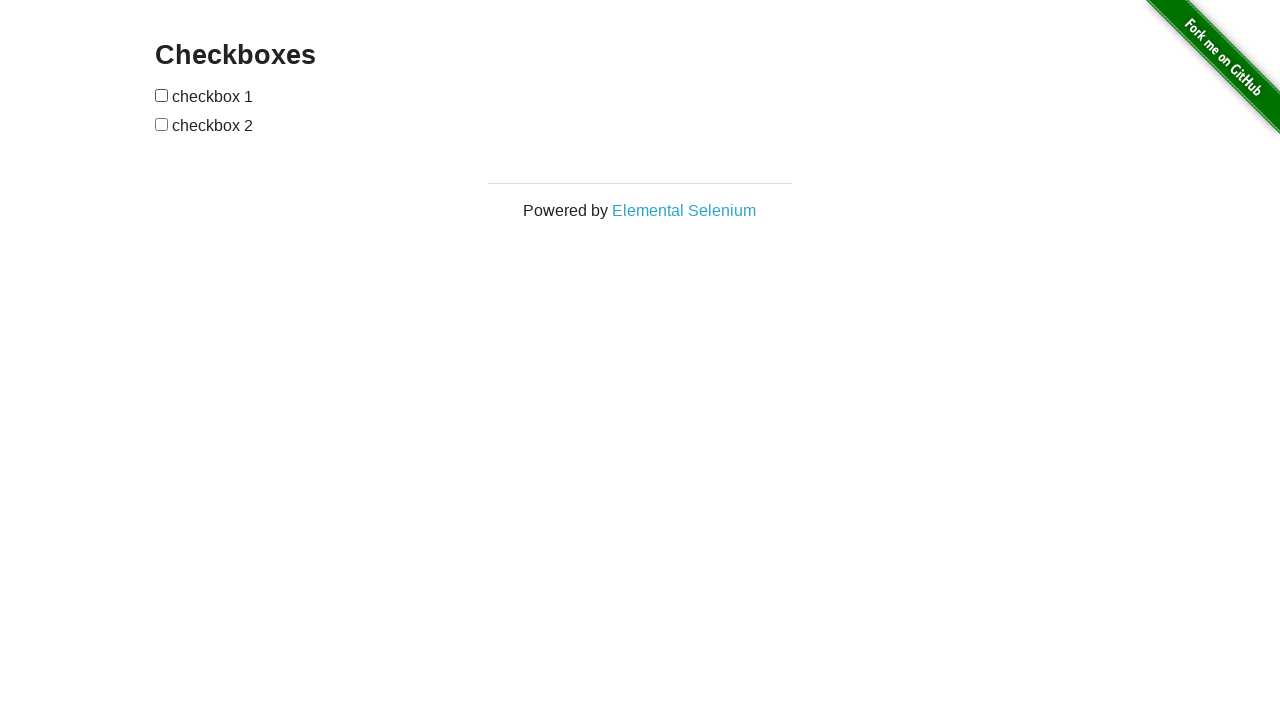

Toggled lower checkbox (iteration 82/100) at (162, 124) on #checkboxes input:nth-of-type(2)
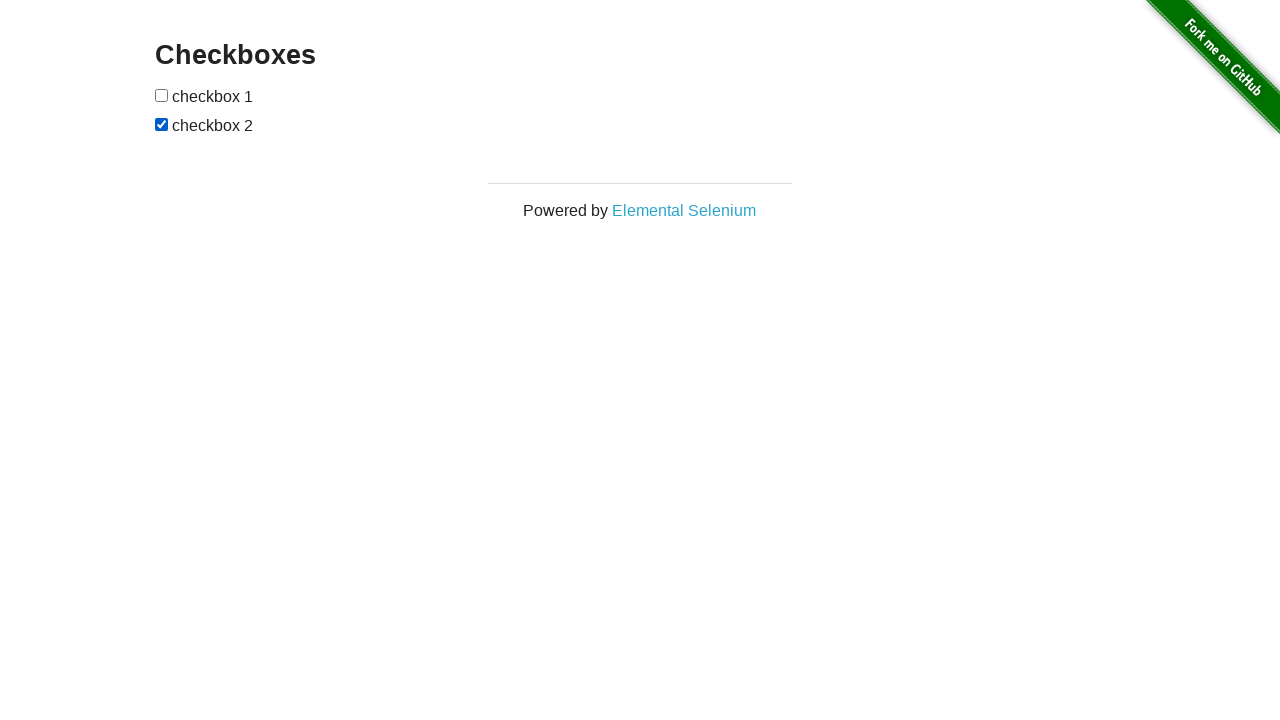

Toggled upper checkbox (iteration 83/100) at (162, 95) on #checkboxes input:nth-of-type(1)
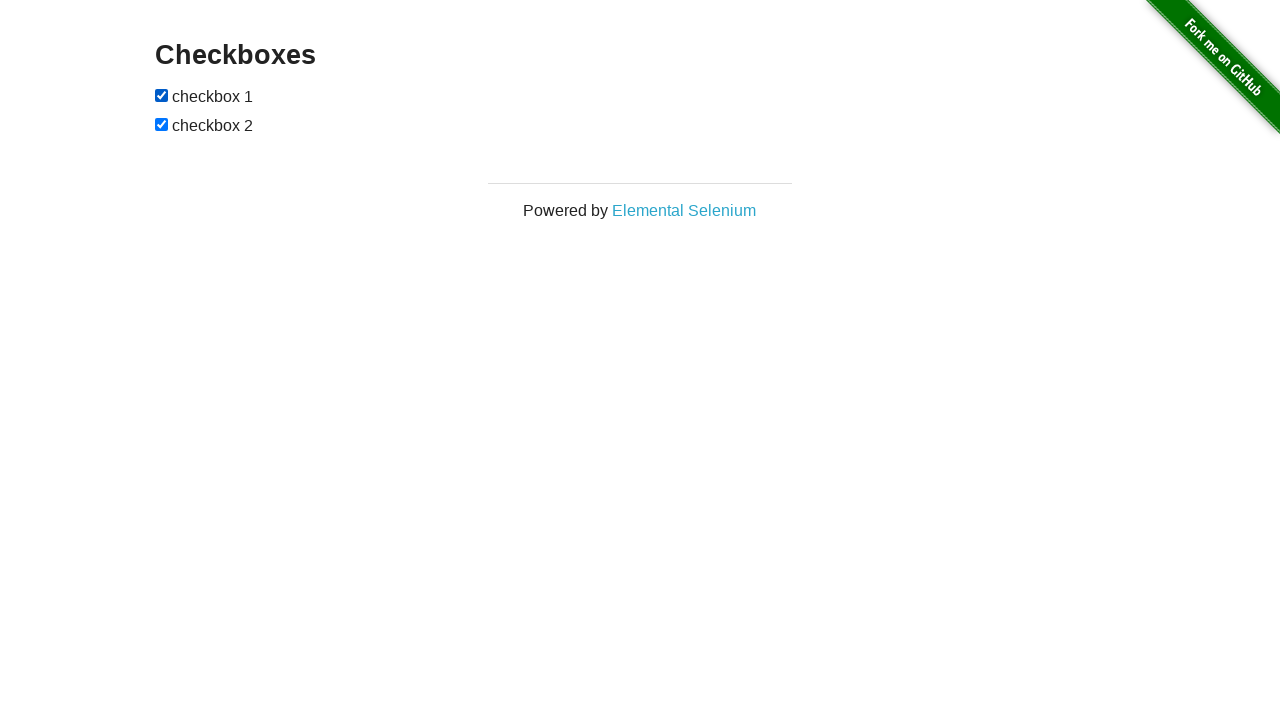

Toggled lower checkbox (iteration 83/100) at (162, 124) on #checkboxes input:nth-of-type(2)
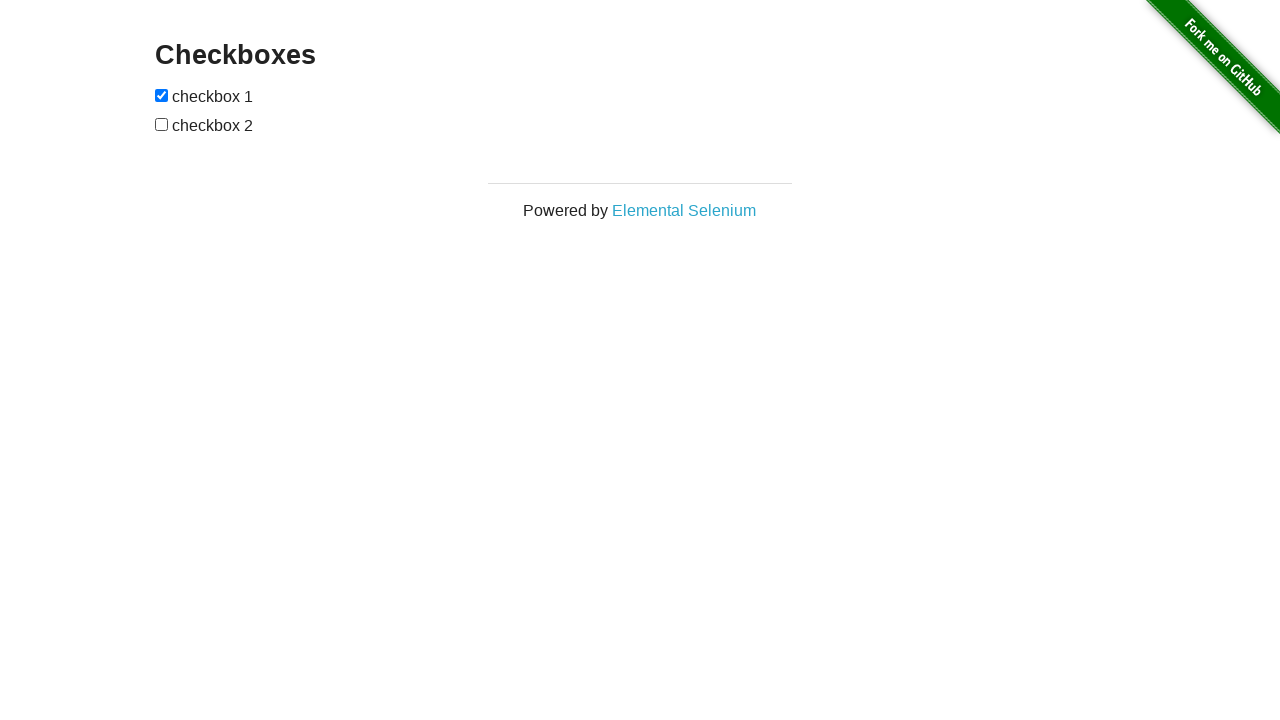

Toggled upper checkbox (iteration 84/100) at (162, 95) on #checkboxes input:nth-of-type(1)
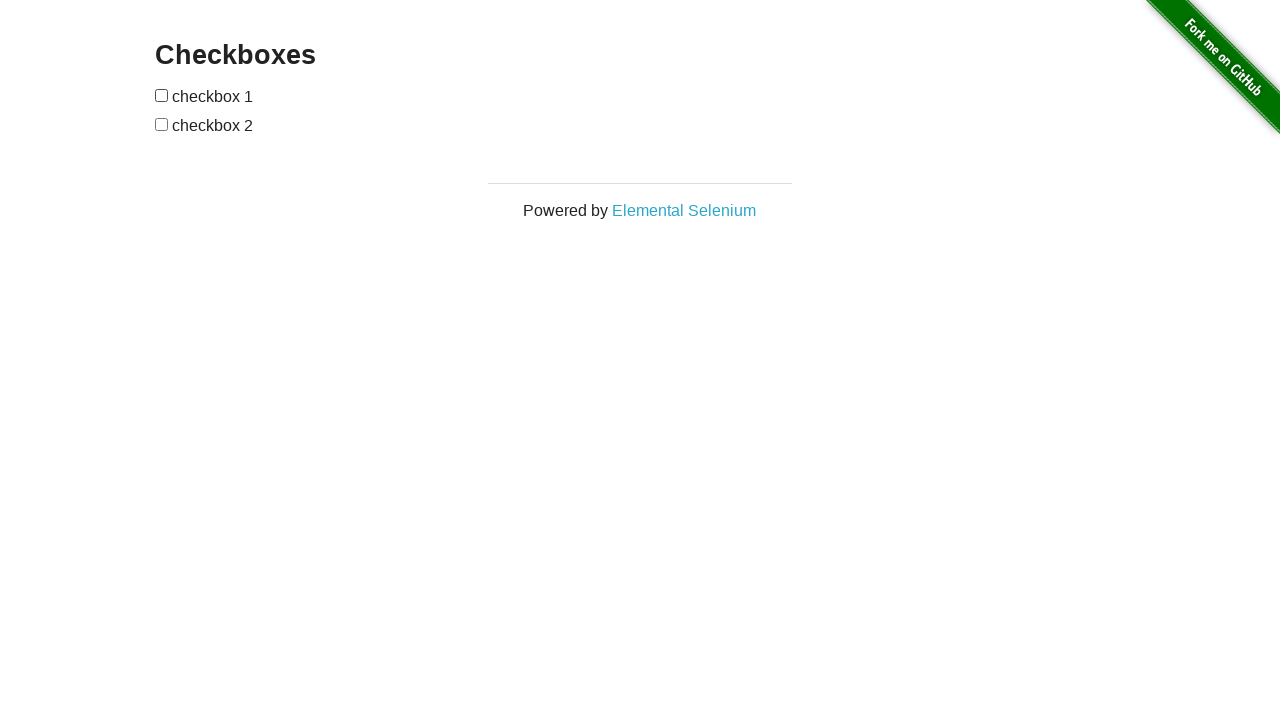

Toggled lower checkbox (iteration 84/100) at (162, 124) on #checkboxes input:nth-of-type(2)
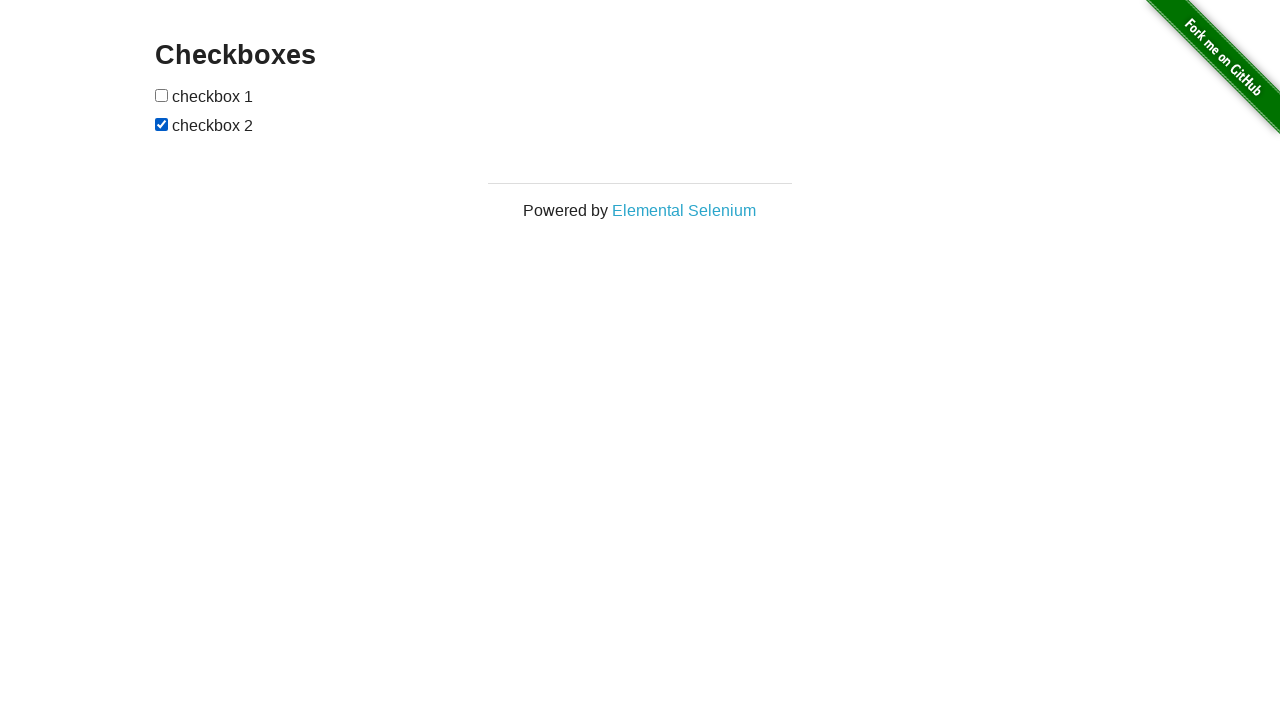

Toggled upper checkbox (iteration 85/100) at (162, 95) on #checkboxes input:nth-of-type(1)
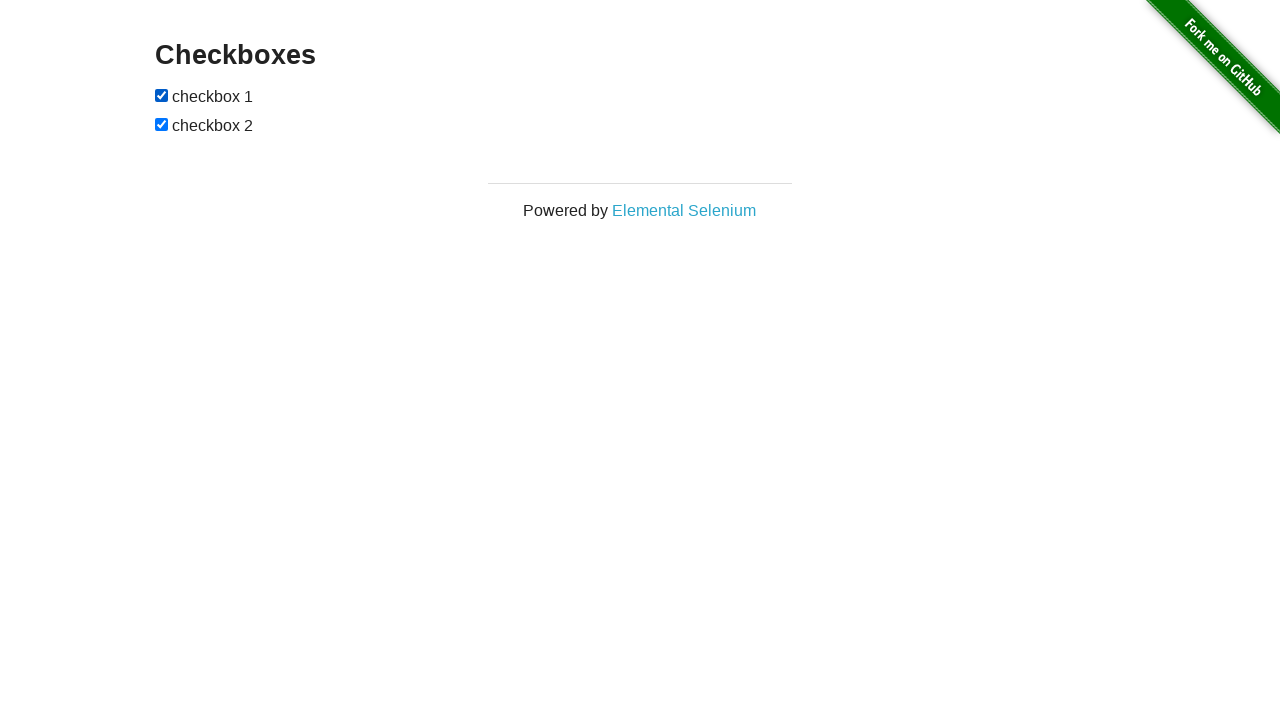

Toggled lower checkbox (iteration 85/100) at (162, 124) on #checkboxes input:nth-of-type(2)
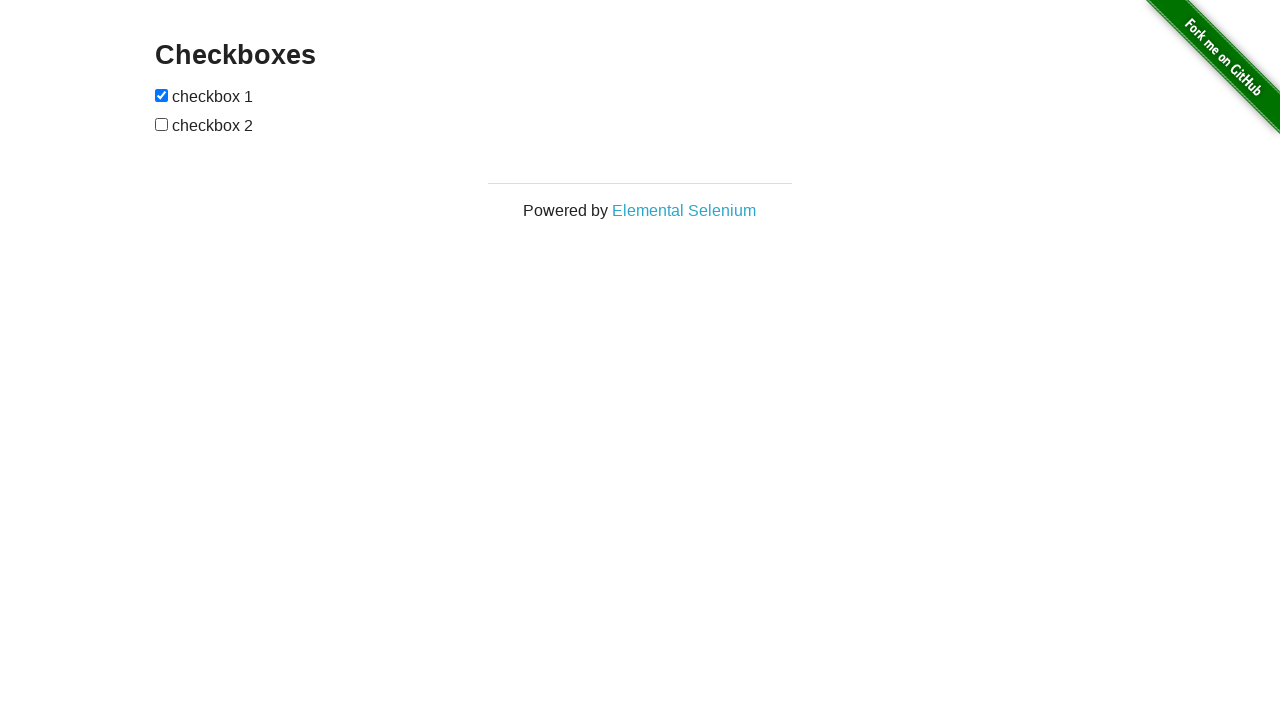

Toggled upper checkbox (iteration 86/100) at (162, 95) on #checkboxes input:nth-of-type(1)
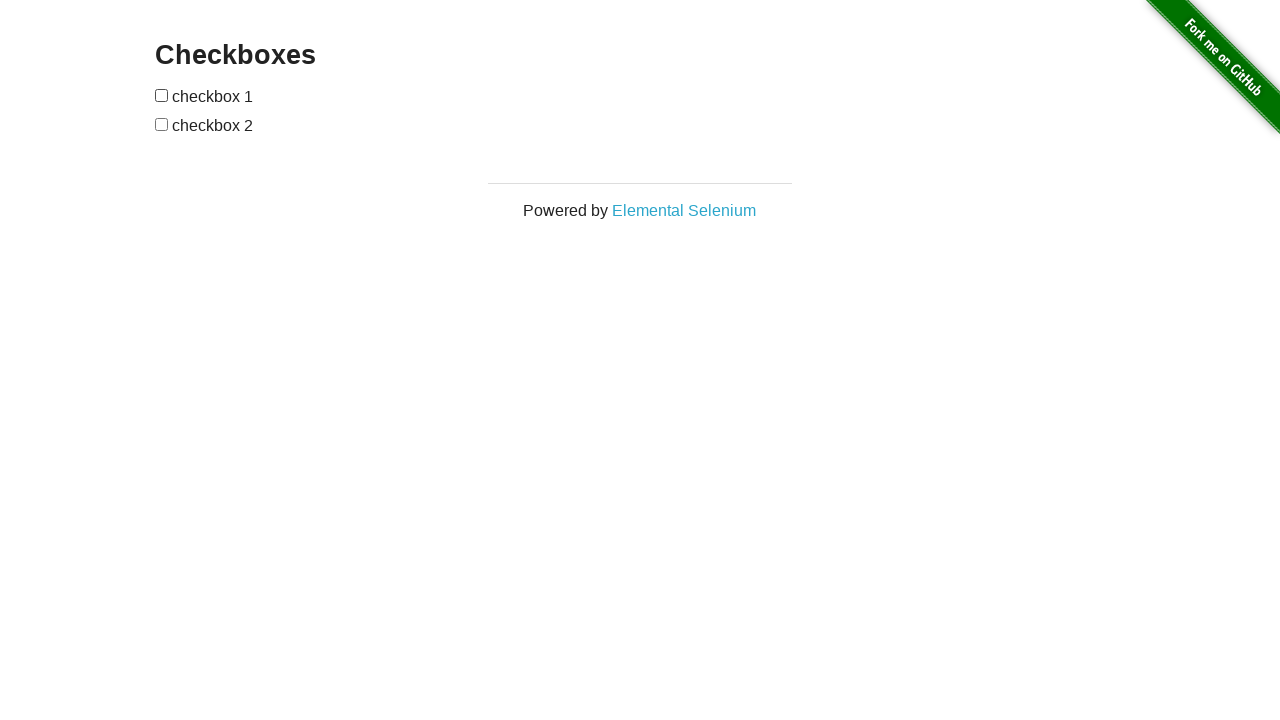

Toggled lower checkbox (iteration 86/100) at (162, 124) on #checkboxes input:nth-of-type(2)
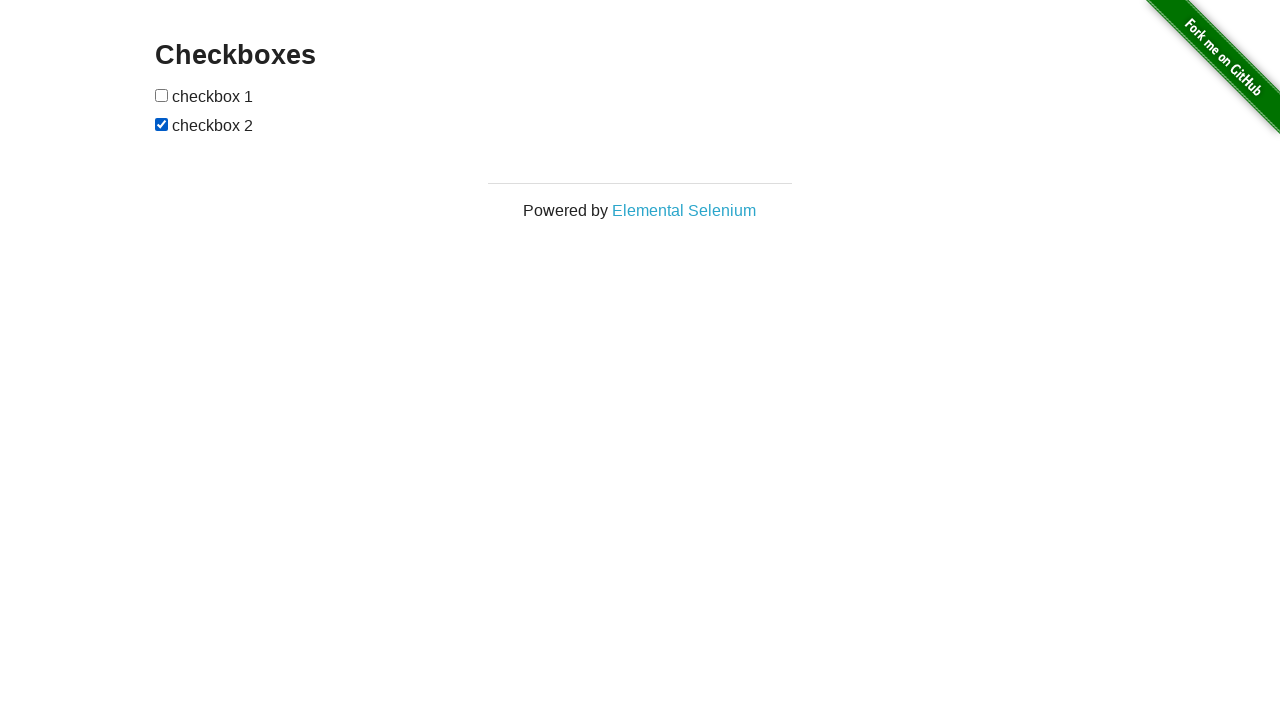

Toggled upper checkbox (iteration 87/100) at (162, 95) on #checkboxes input:nth-of-type(1)
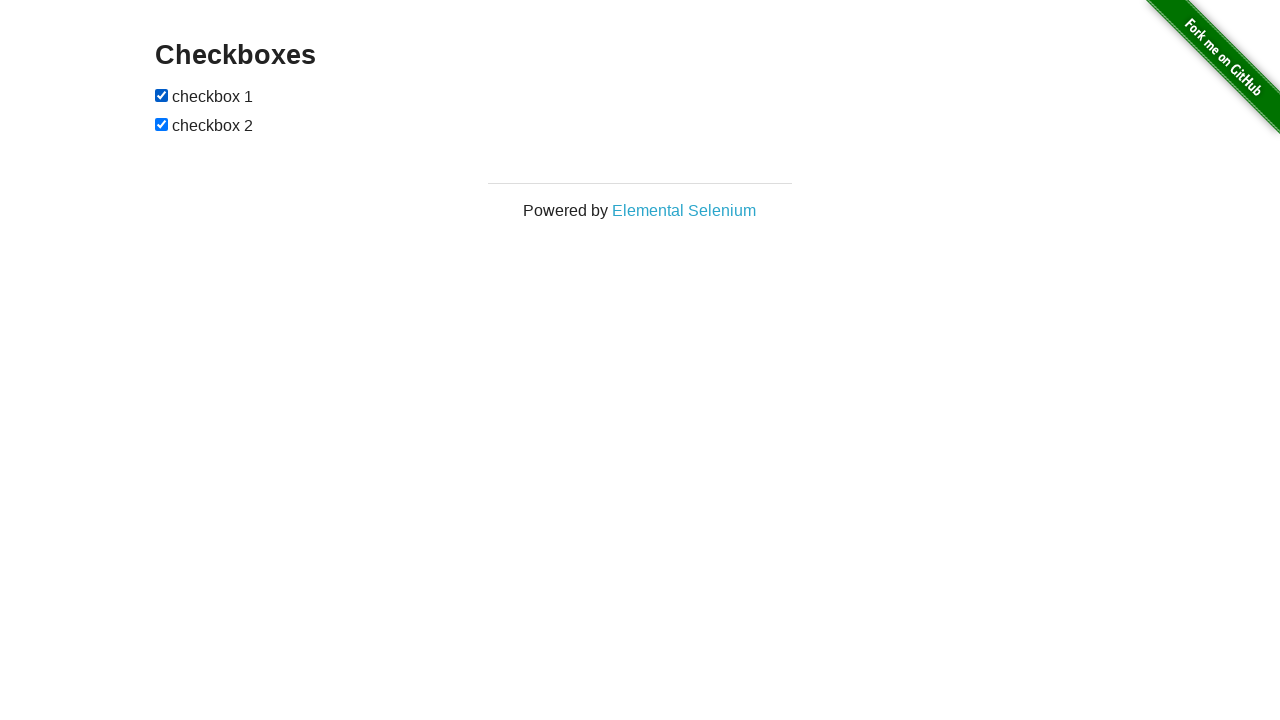

Toggled lower checkbox (iteration 87/100) at (162, 124) on #checkboxes input:nth-of-type(2)
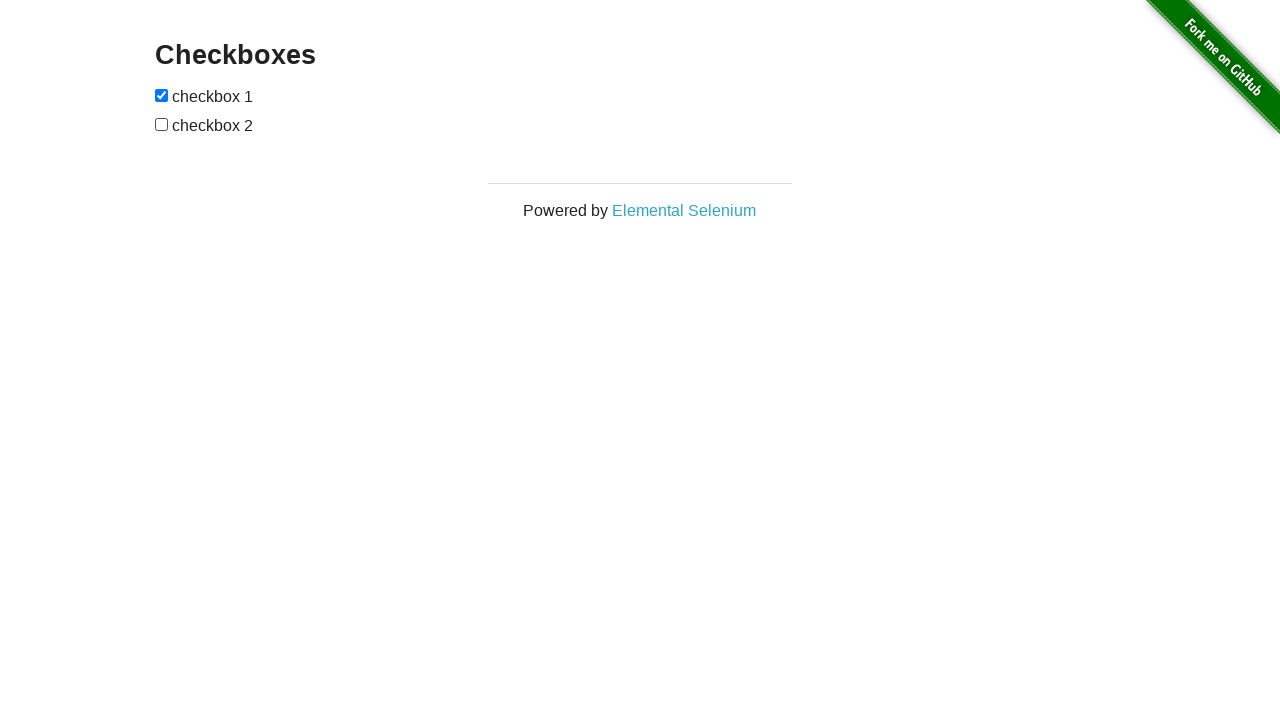

Toggled upper checkbox (iteration 88/100) at (162, 95) on #checkboxes input:nth-of-type(1)
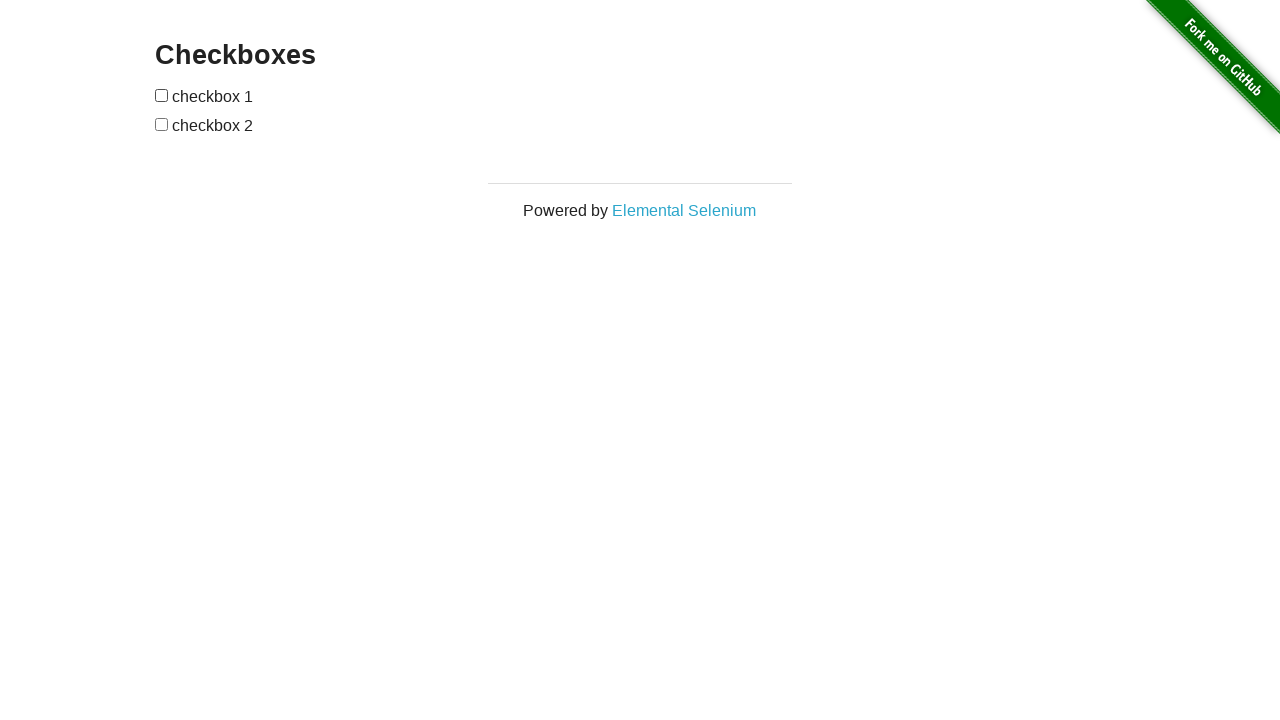

Toggled lower checkbox (iteration 88/100) at (162, 124) on #checkboxes input:nth-of-type(2)
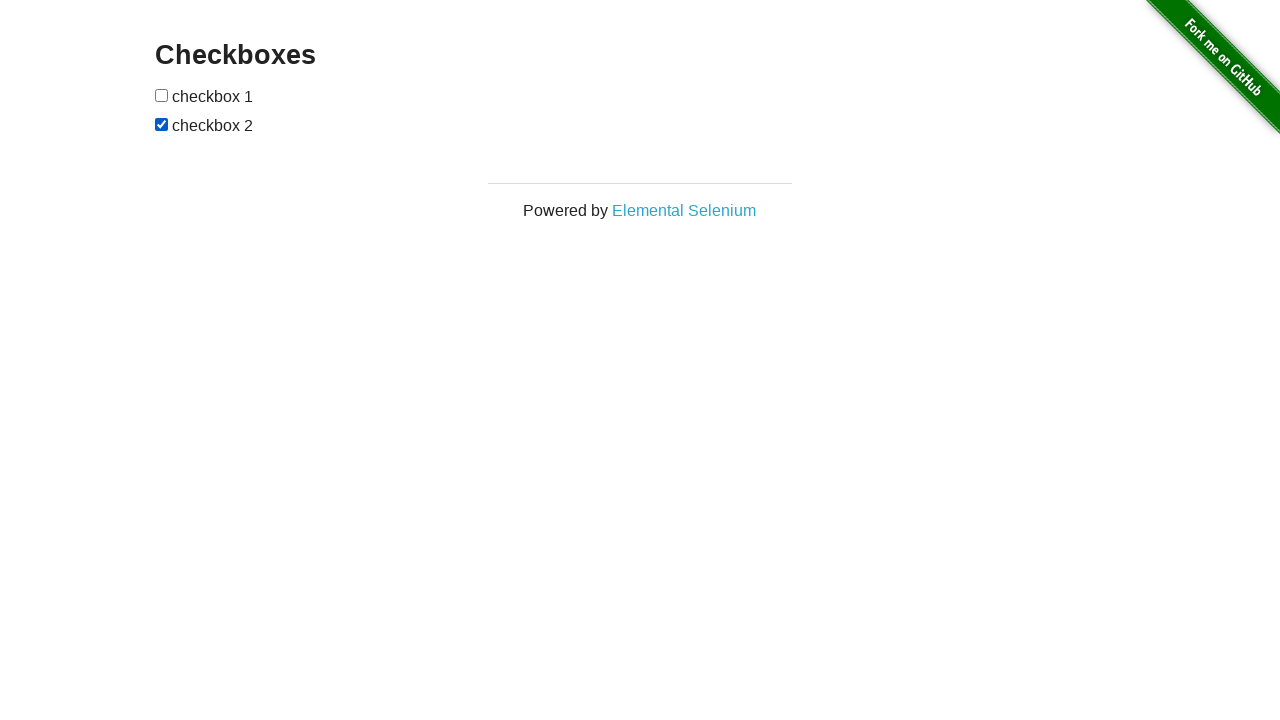

Toggled upper checkbox (iteration 89/100) at (162, 95) on #checkboxes input:nth-of-type(1)
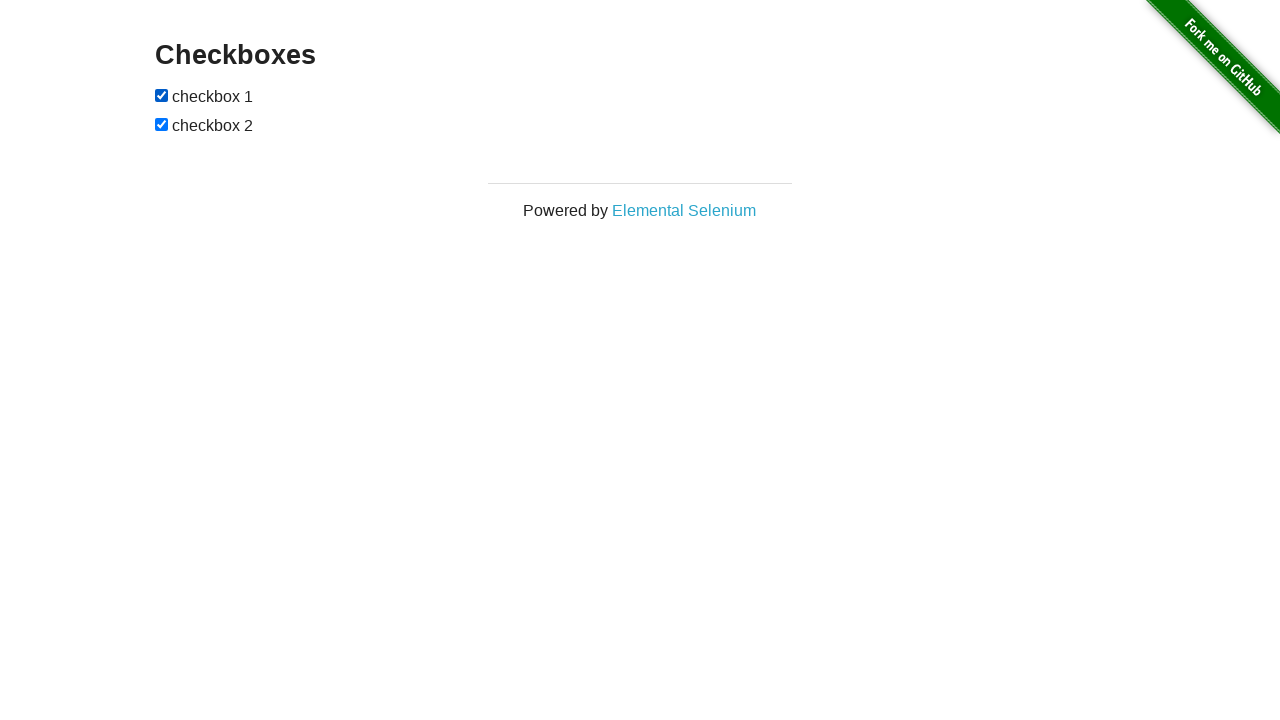

Toggled lower checkbox (iteration 89/100) at (162, 124) on #checkboxes input:nth-of-type(2)
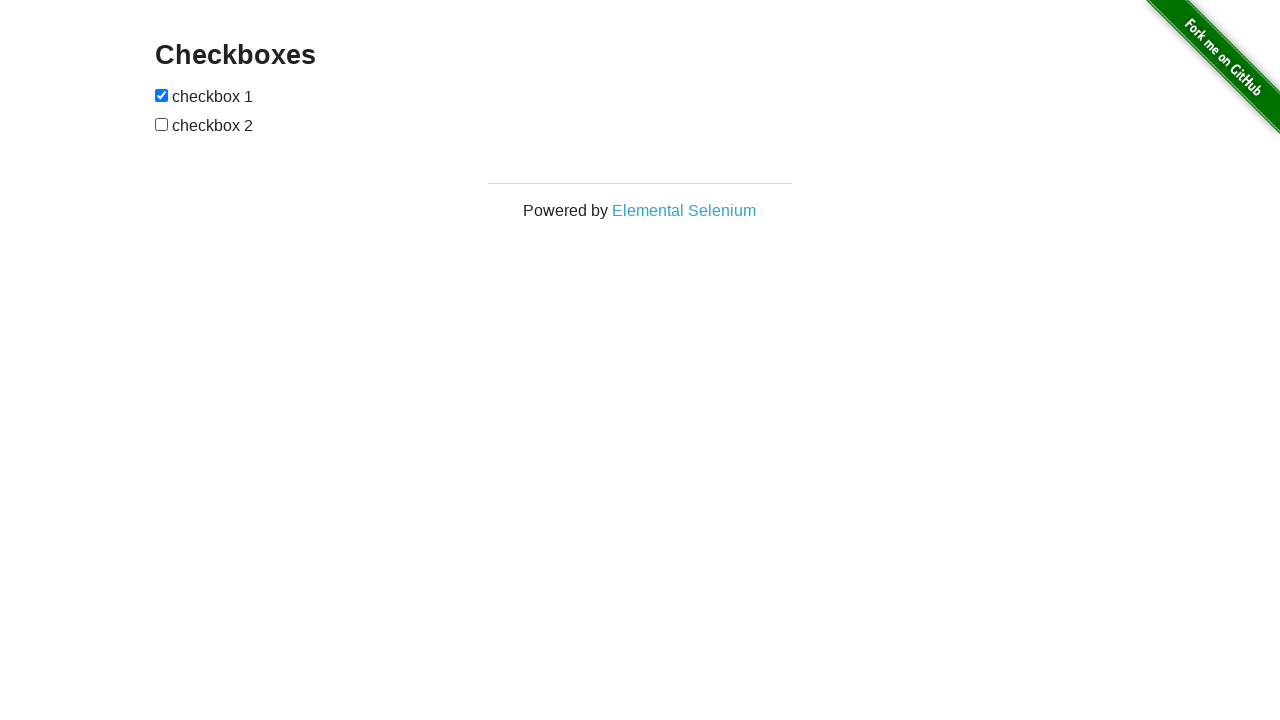

Toggled upper checkbox (iteration 90/100) at (162, 95) on #checkboxes input:nth-of-type(1)
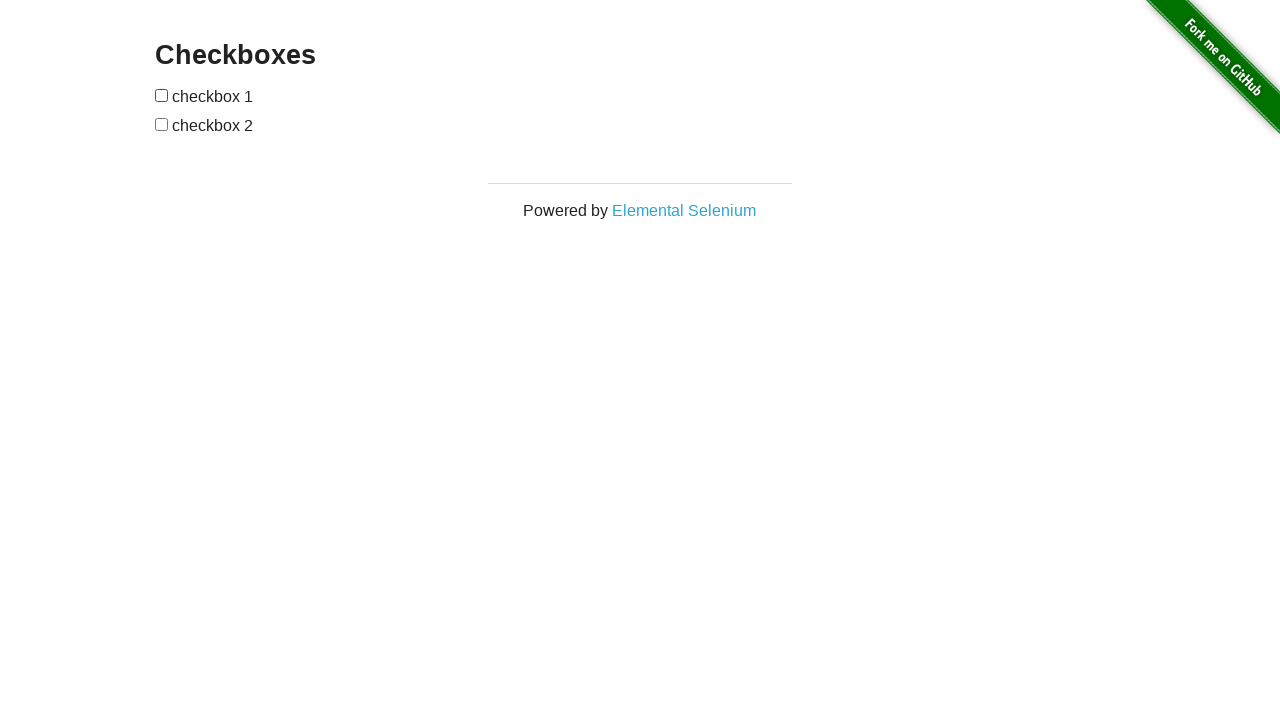

Toggled lower checkbox (iteration 90/100) at (162, 124) on #checkboxes input:nth-of-type(2)
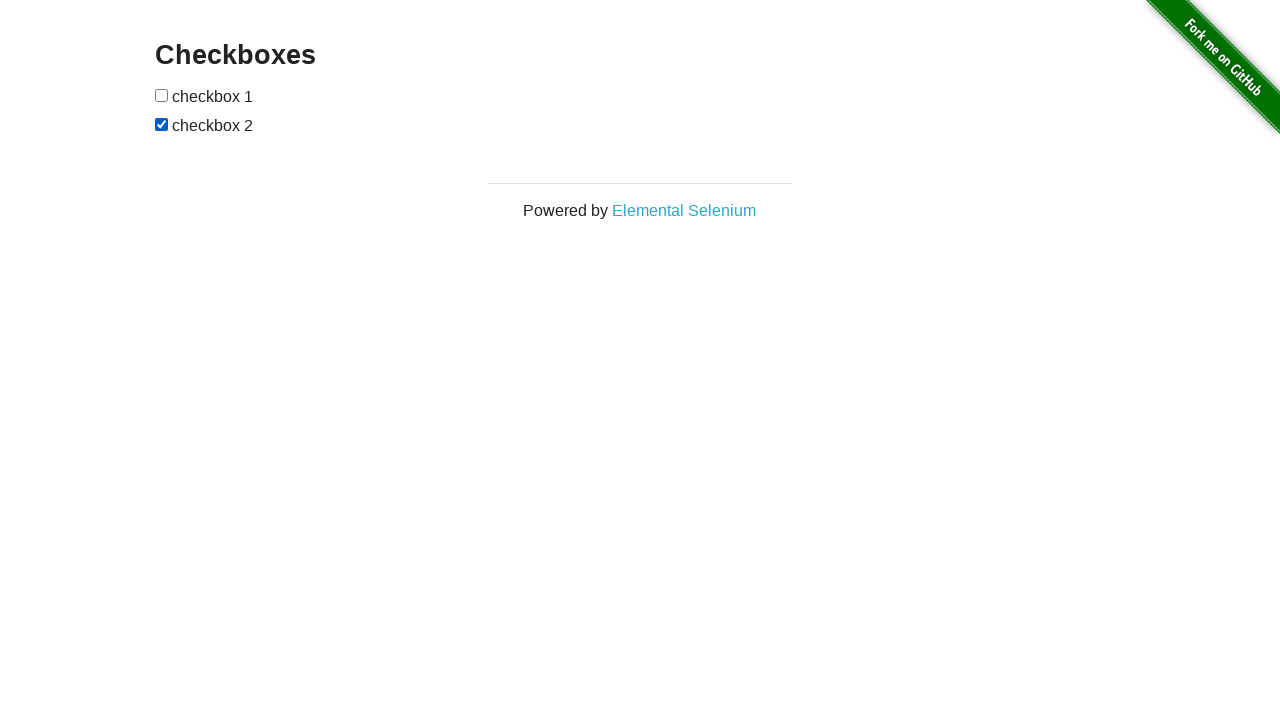

Toggled upper checkbox (iteration 91/100) at (162, 95) on #checkboxes input:nth-of-type(1)
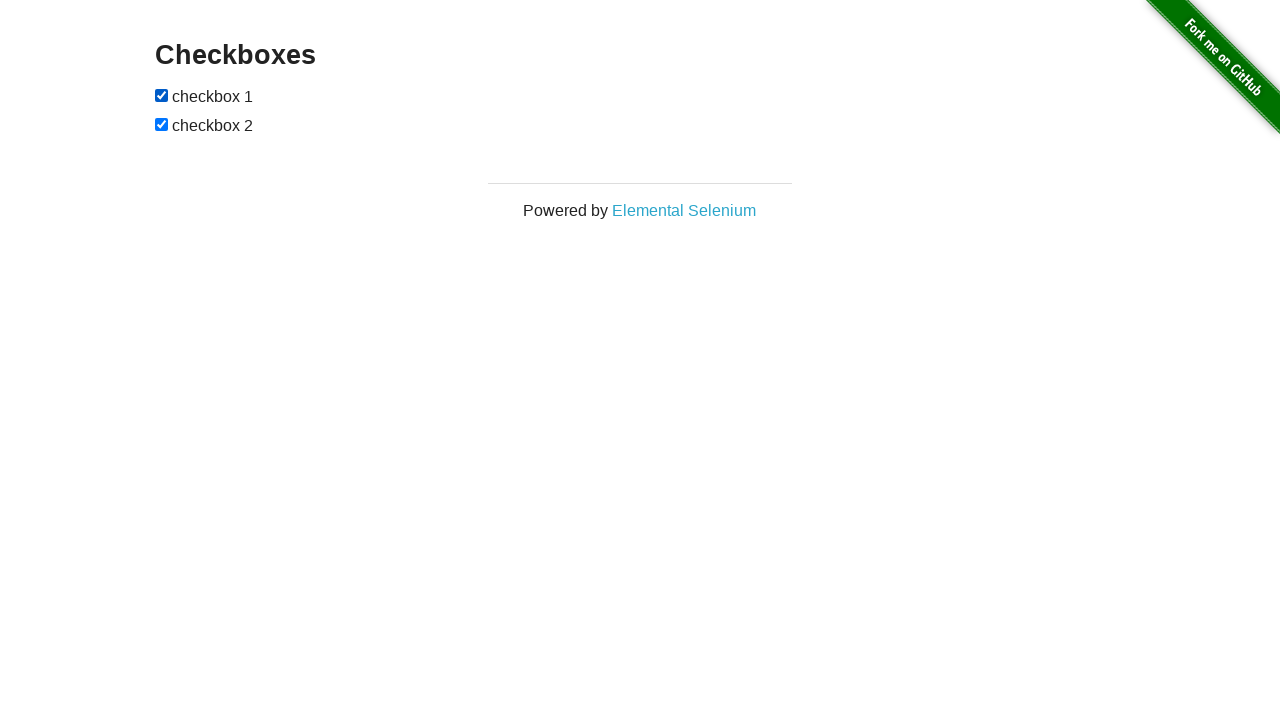

Toggled lower checkbox (iteration 91/100) at (162, 124) on #checkboxes input:nth-of-type(2)
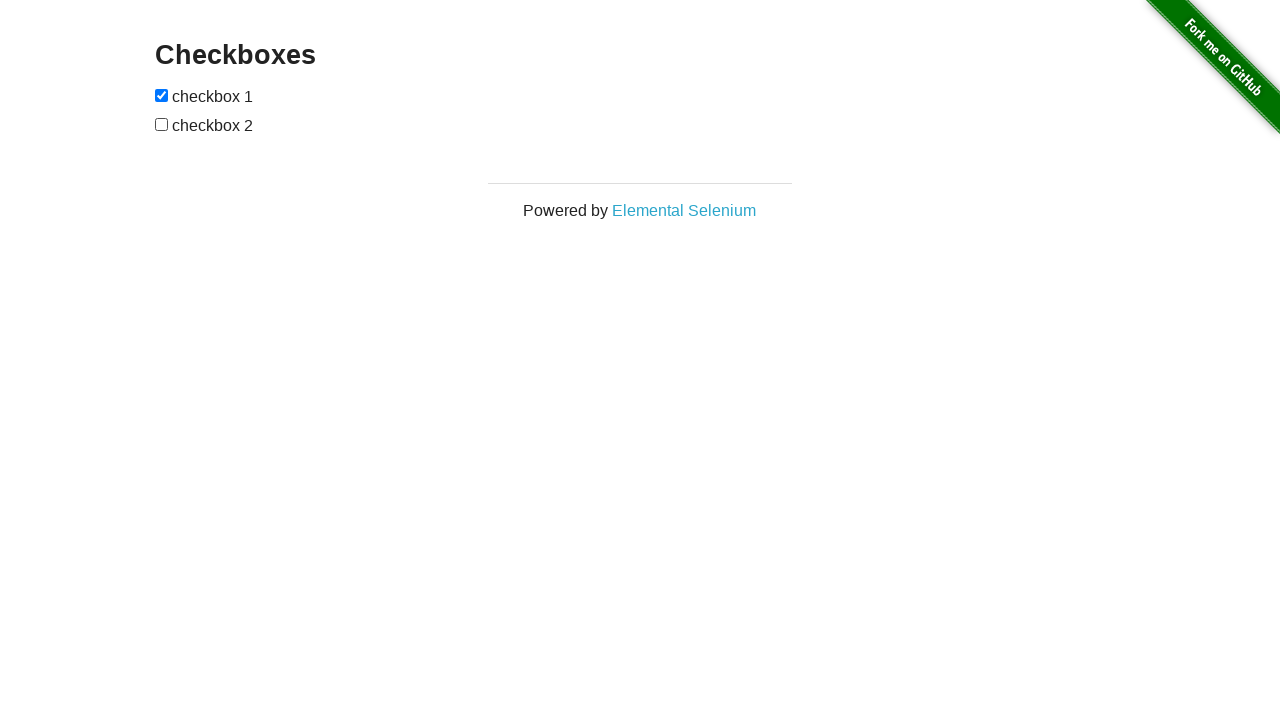

Toggled upper checkbox (iteration 92/100) at (162, 95) on #checkboxes input:nth-of-type(1)
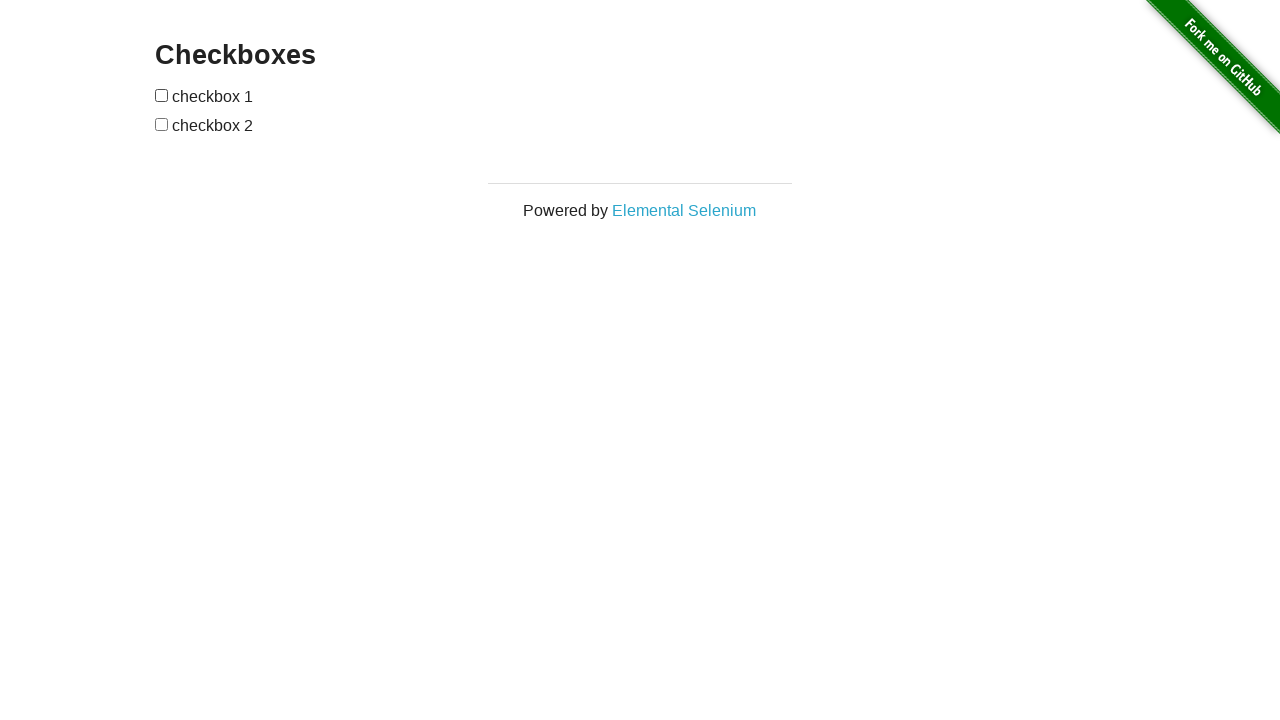

Toggled lower checkbox (iteration 92/100) at (162, 124) on #checkboxes input:nth-of-type(2)
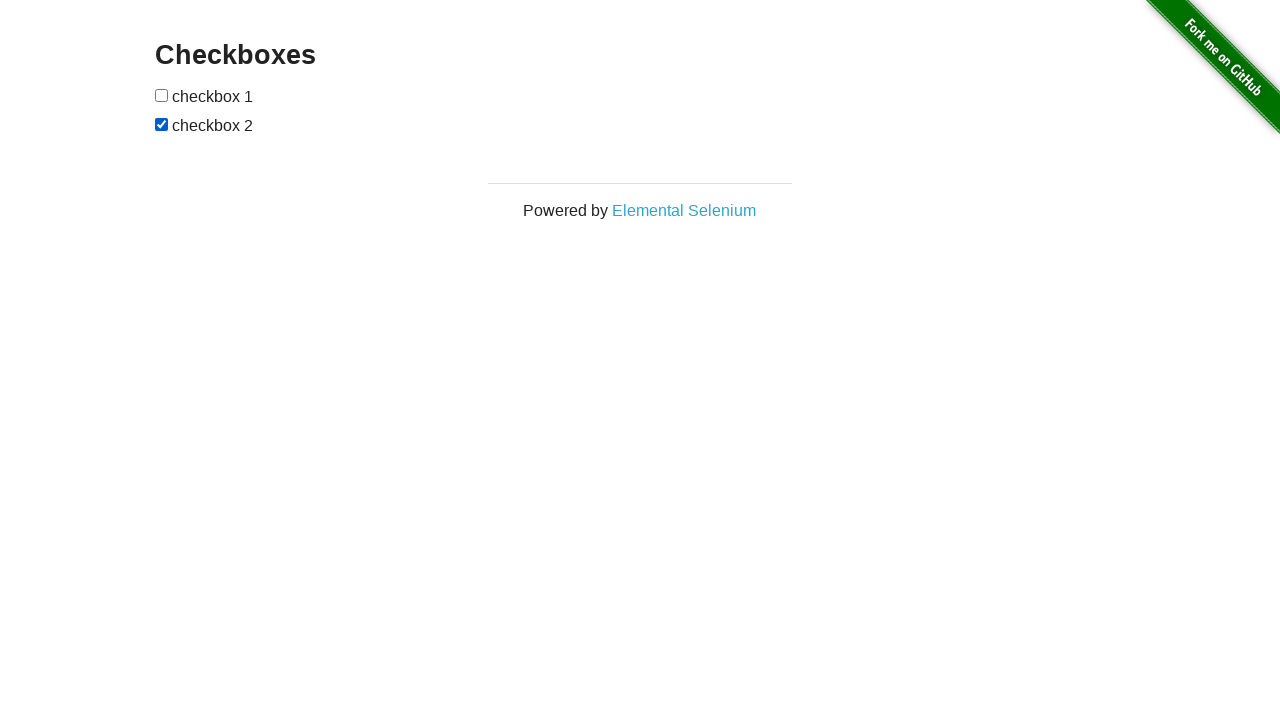

Toggled upper checkbox (iteration 93/100) at (162, 95) on #checkboxes input:nth-of-type(1)
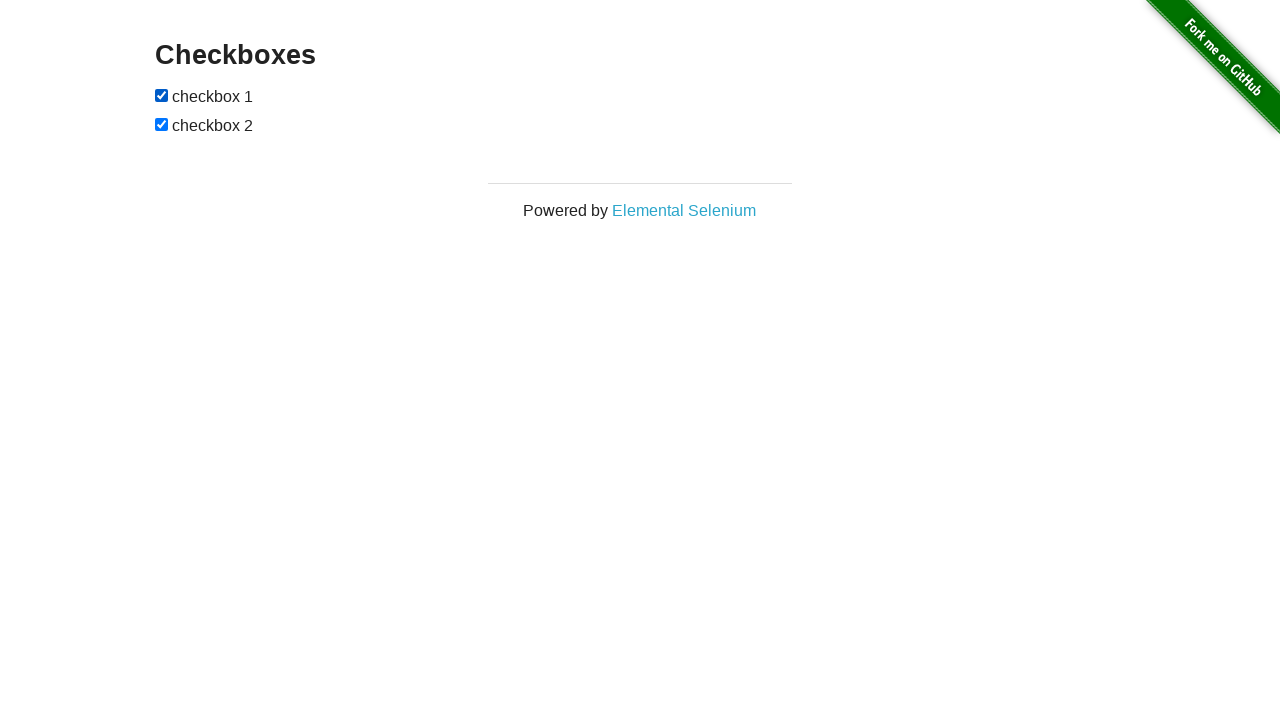

Toggled lower checkbox (iteration 93/100) at (162, 124) on #checkboxes input:nth-of-type(2)
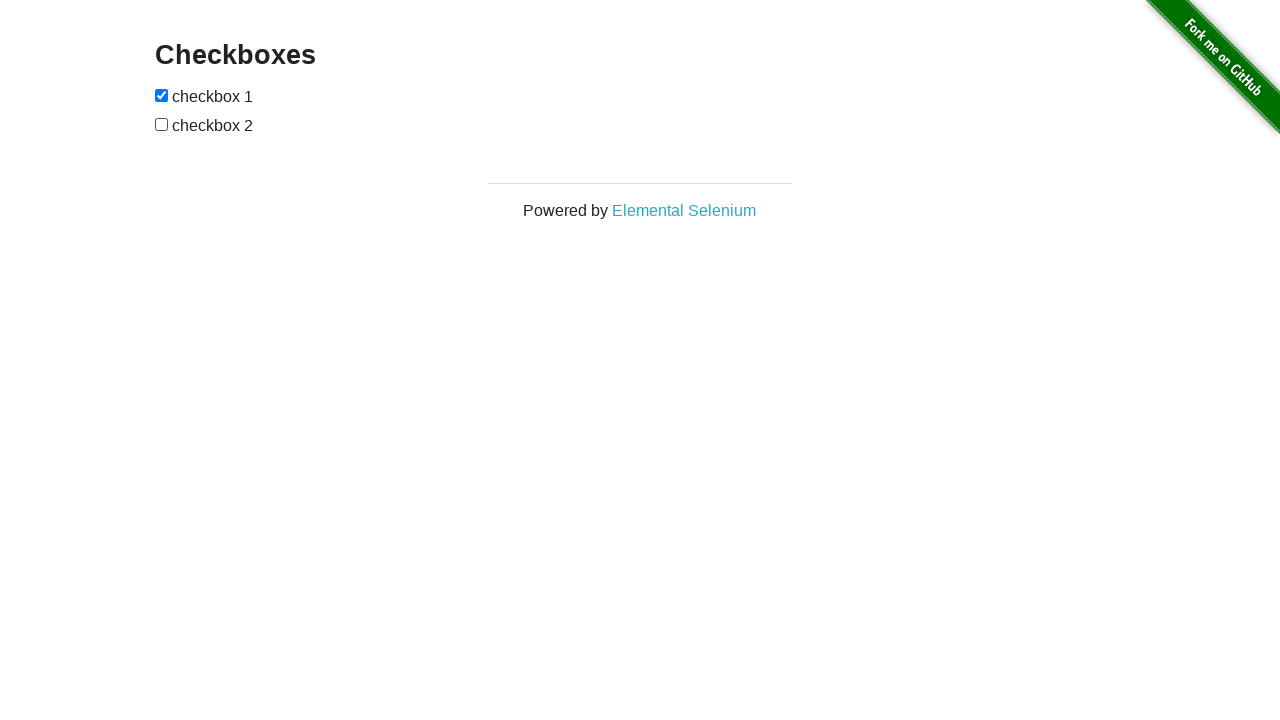

Toggled upper checkbox (iteration 94/100) at (162, 95) on #checkboxes input:nth-of-type(1)
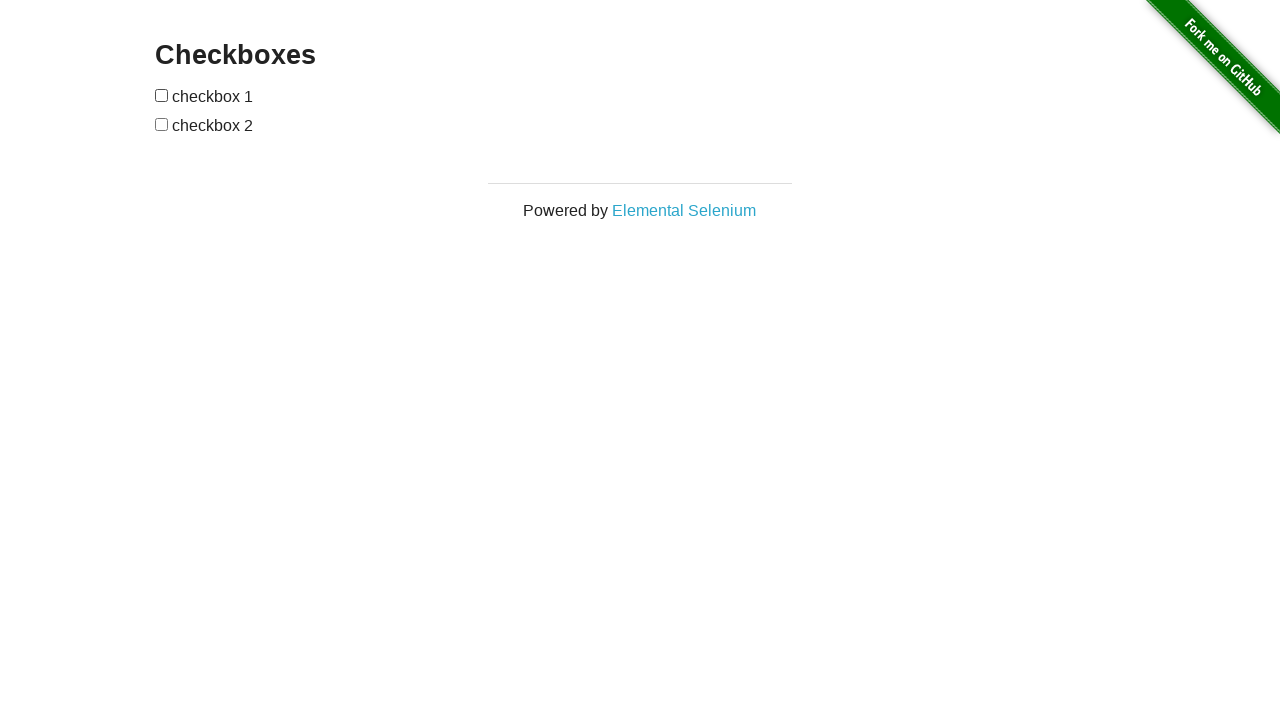

Toggled lower checkbox (iteration 94/100) at (162, 124) on #checkboxes input:nth-of-type(2)
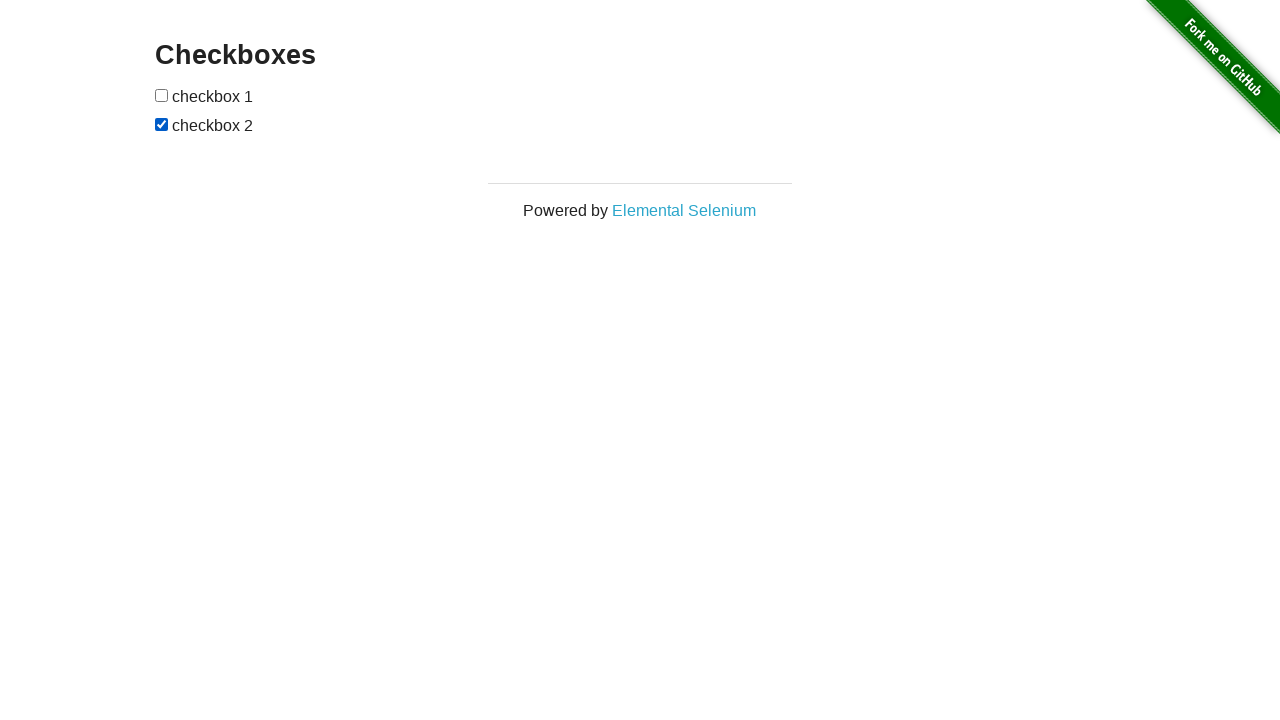

Toggled upper checkbox (iteration 95/100) at (162, 95) on #checkboxes input:nth-of-type(1)
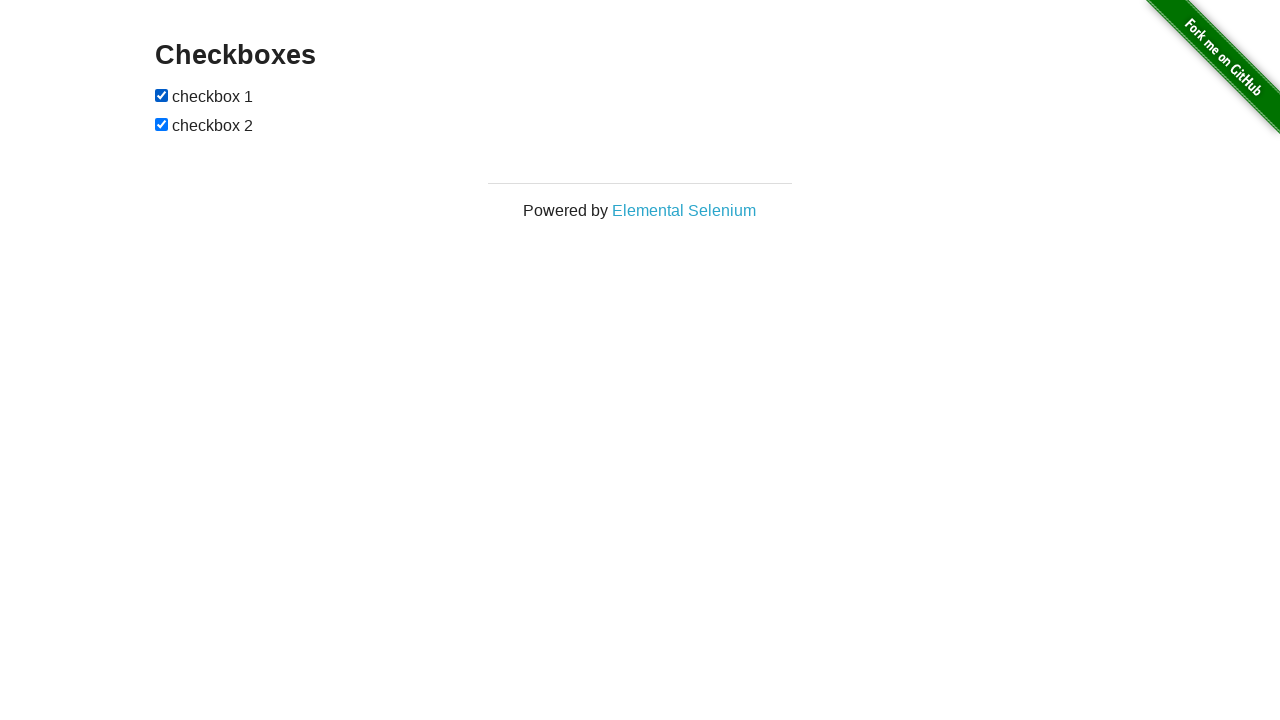

Toggled lower checkbox (iteration 95/100) at (162, 124) on #checkboxes input:nth-of-type(2)
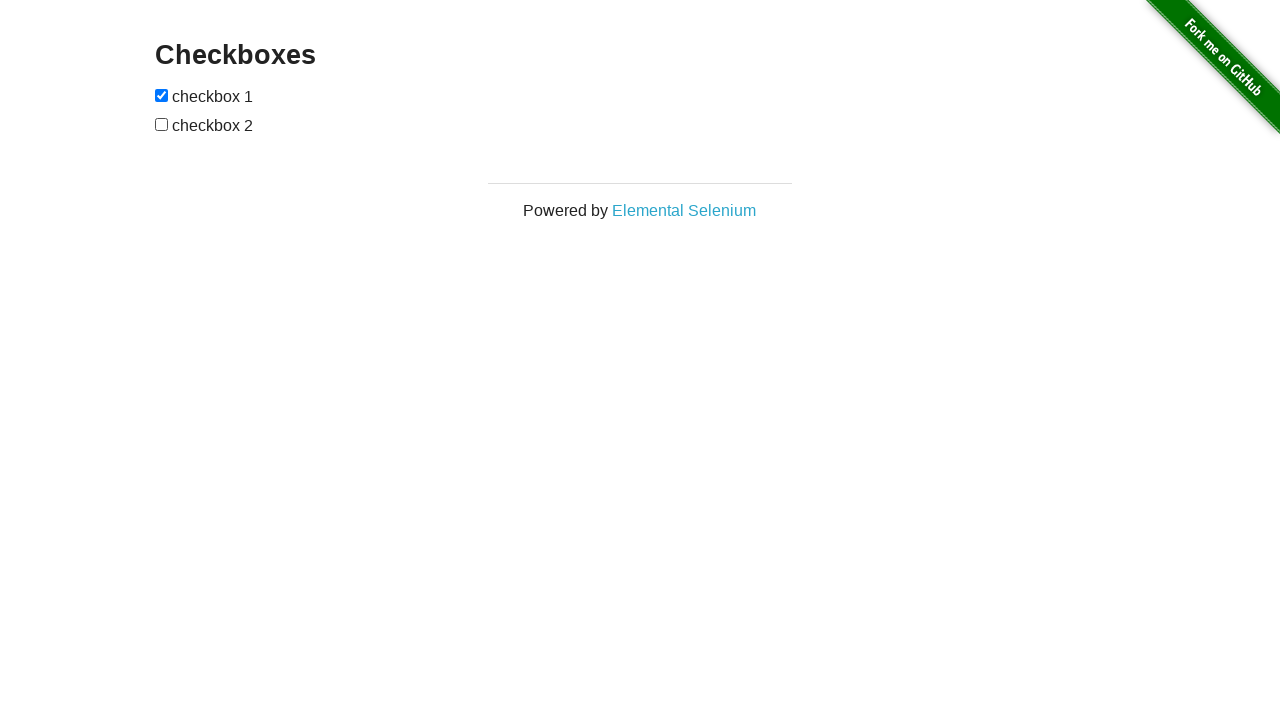

Toggled upper checkbox (iteration 96/100) at (162, 95) on #checkboxes input:nth-of-type(1)
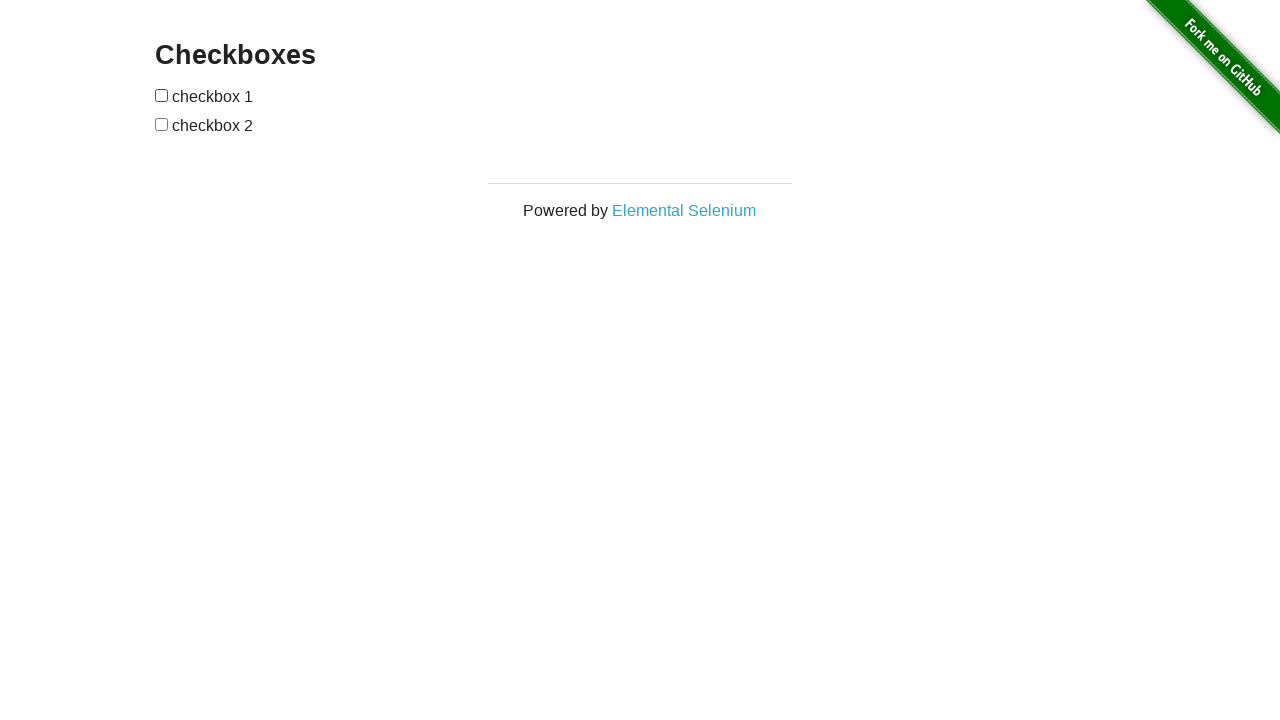

Toggled lower checkbox (iteration 96/100) at (162, 124) on #checkboxes input:nth-of-type(2)
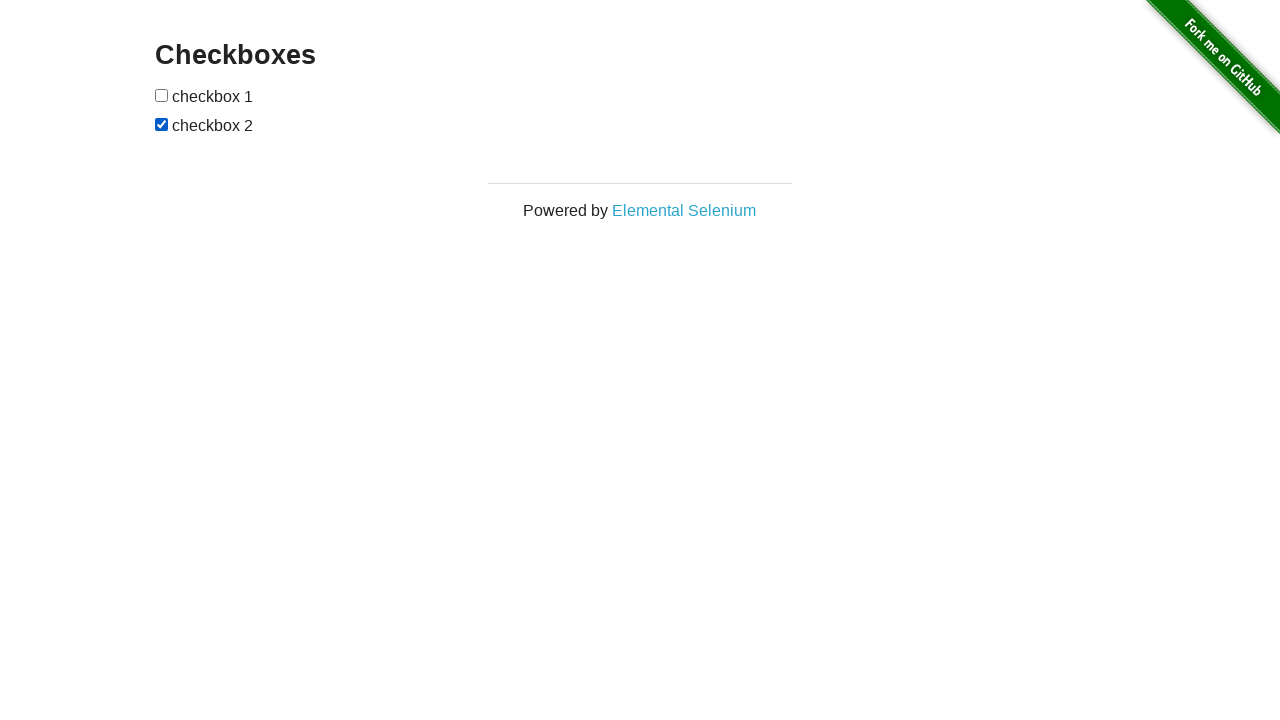

Toggled upper checkbox (iteration 97/100) at (162, 95) on #checkboxes input:nth-of-type(1)
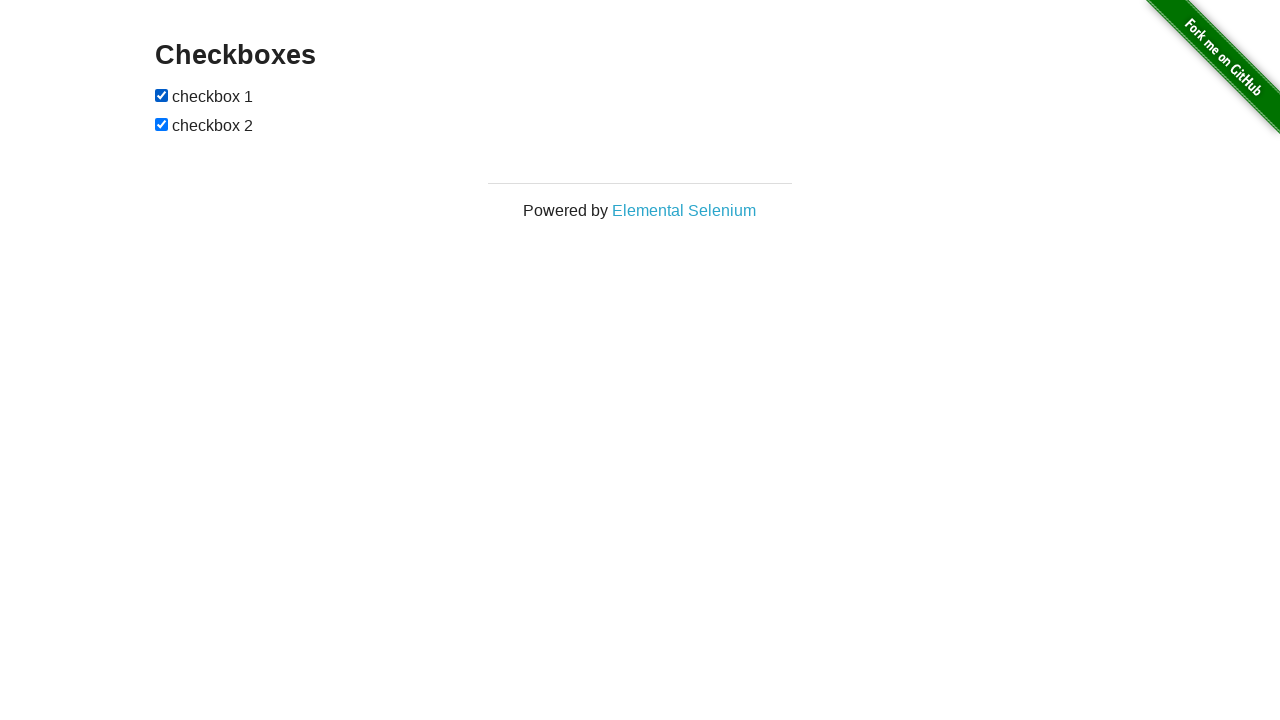

Toggled lower checkbox (iteration 97/100) at (162, 124) on #checkboxes input:nth-of-type(2)
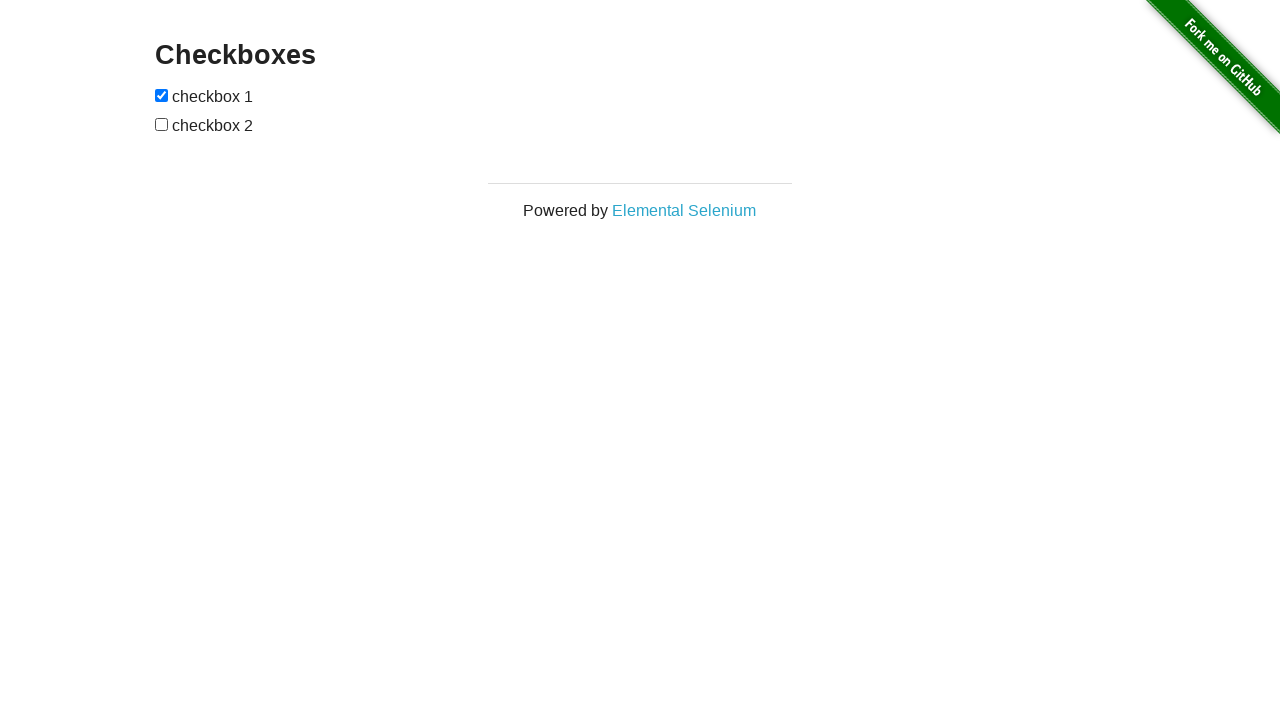

Toggled upper checkbox (iteration 98/100) at (162, 95) on #checkboxes input:nth-of-type(1)
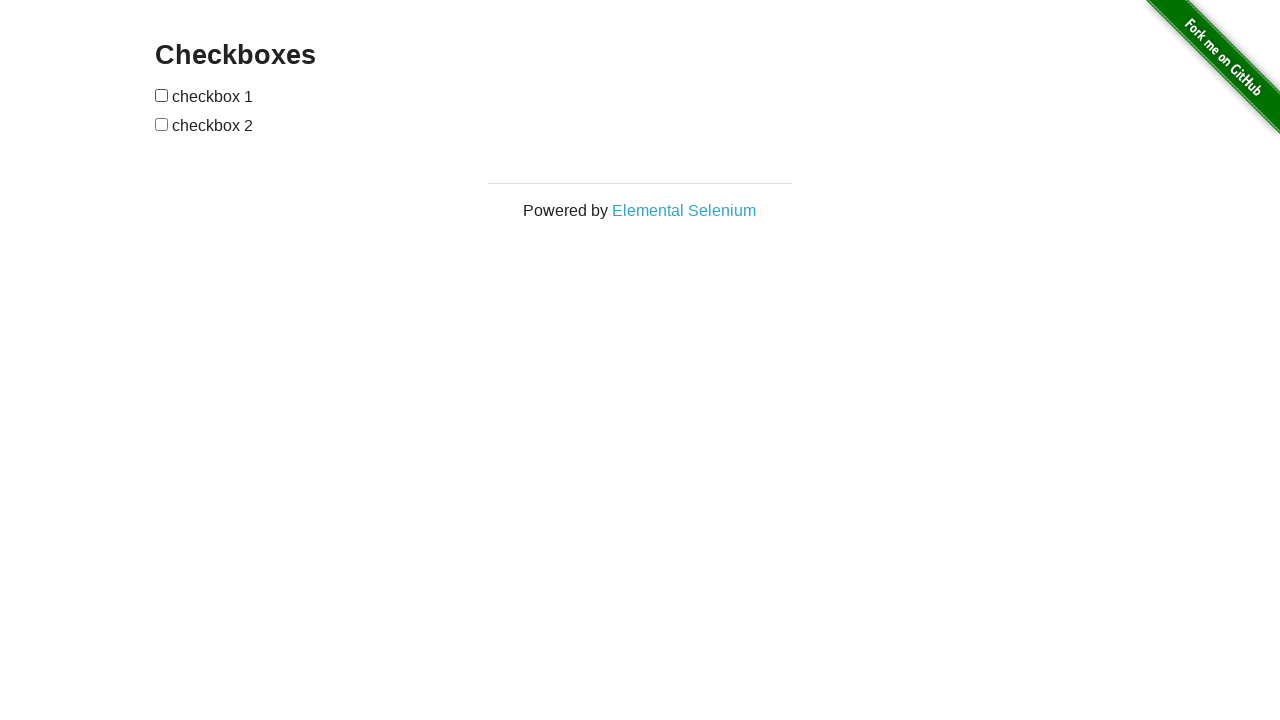

Toggled lower checkbox (iteration 98/100) at (162, 124) on #checkboxes input:nth-of-type(2)
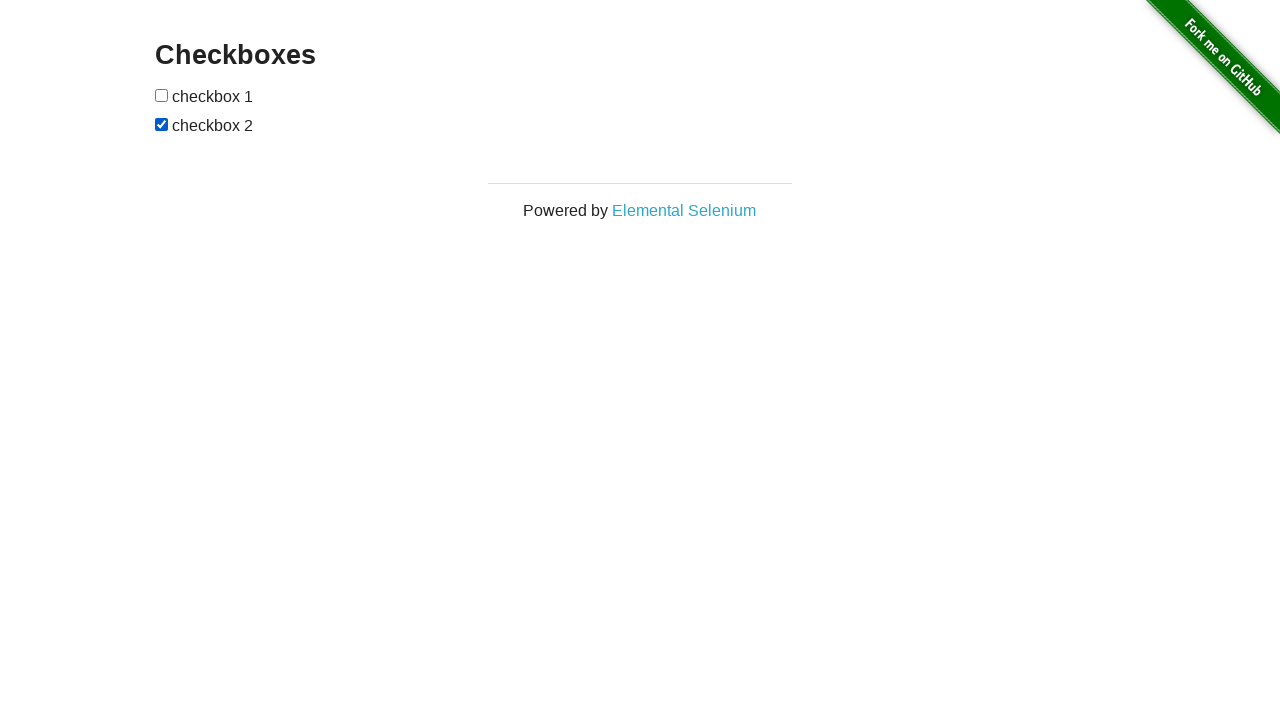

Toggled upper checkbox (iteration 99/100) at (162, 95) on #checkboxes input:nth-of-type(1)
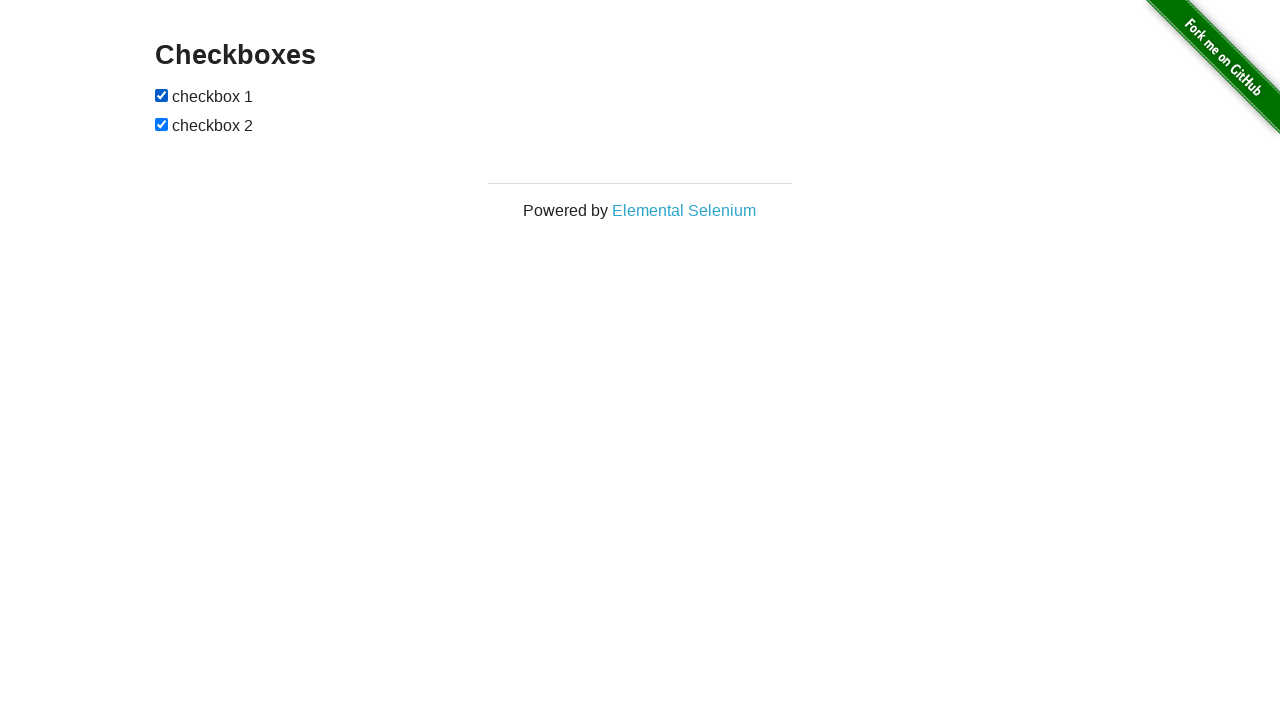

Toggled lower checkbox (iteration 99/100) at (162, 124) on #checkboxes input:nth-of-type(2)
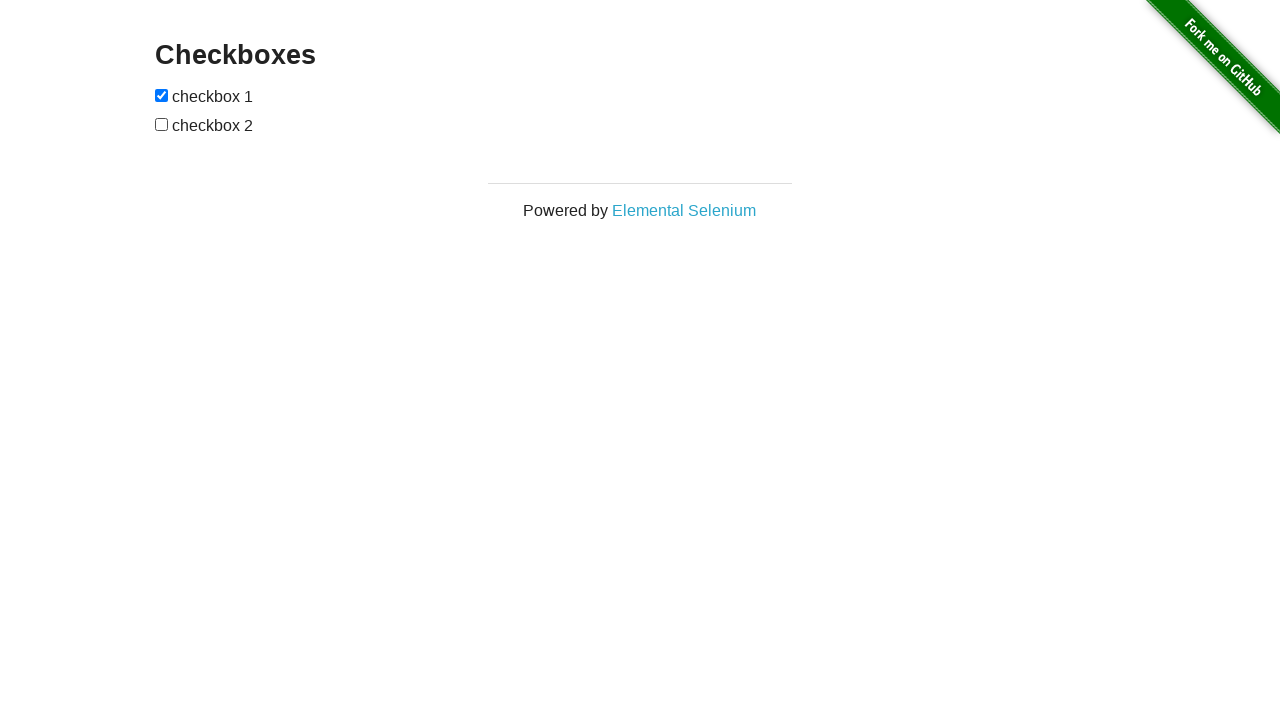

Toggled upper checkbox (iteration 100/100) at (162, 95) on #checkboxes input:nth-of-type(1)
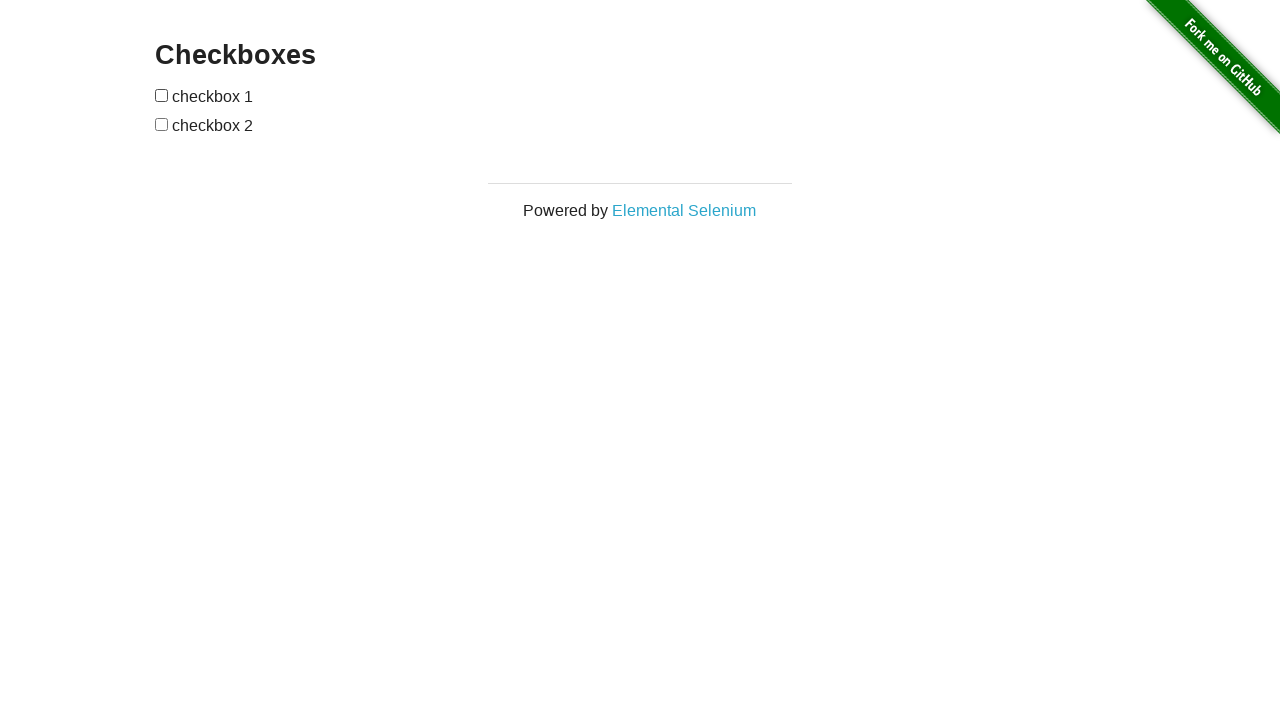

Toggled lower checkbox (iteration 100/100) at (162, 124) on #checkboxes input:nth-of-type(2)
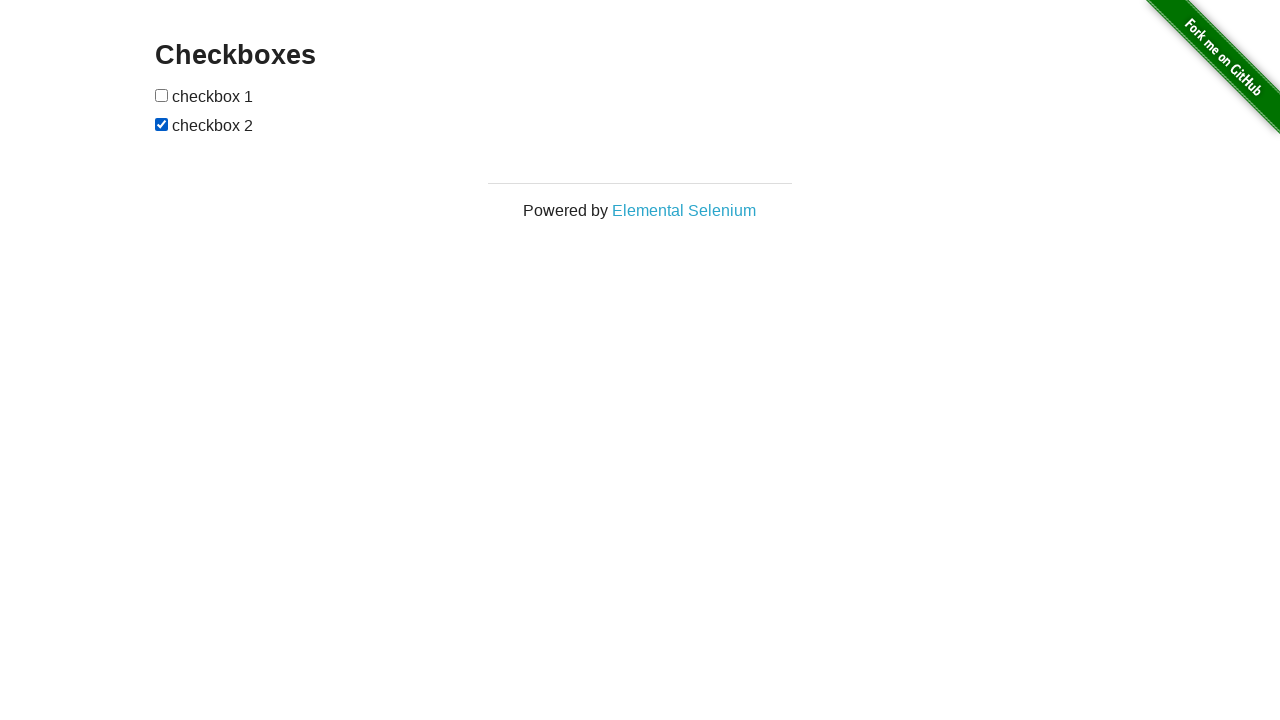

Navigated back to home page
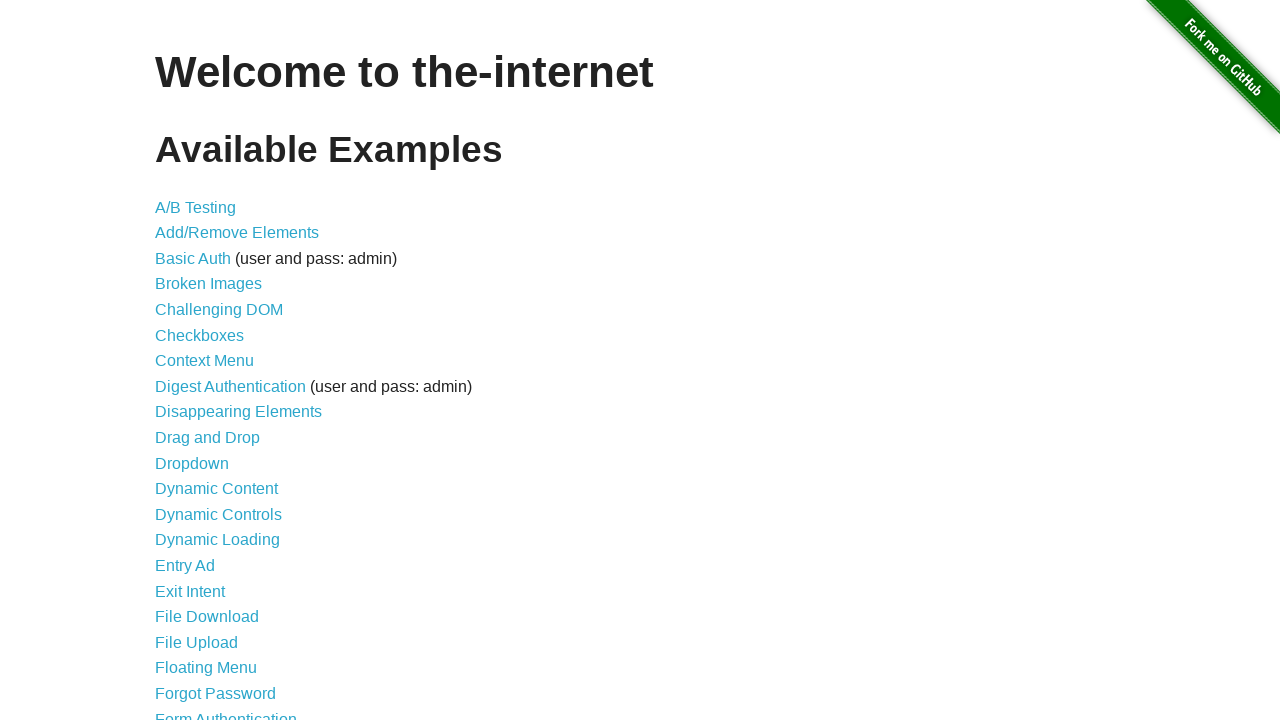

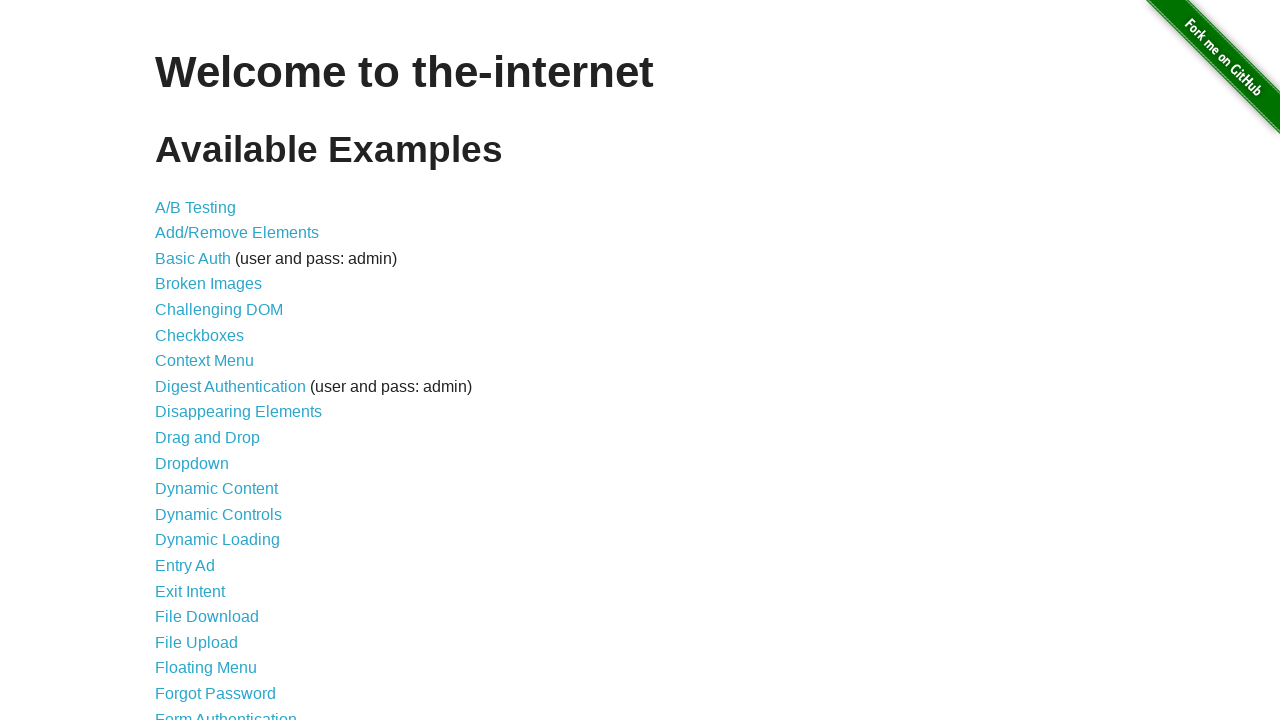